Automates playing an arithmetic quiz game by clicking the start button, reading math problems, calculating answers, and typing them into the answer field repeatedly until the game ends.

Starting URL: https://arithmetic.zetamac.com/

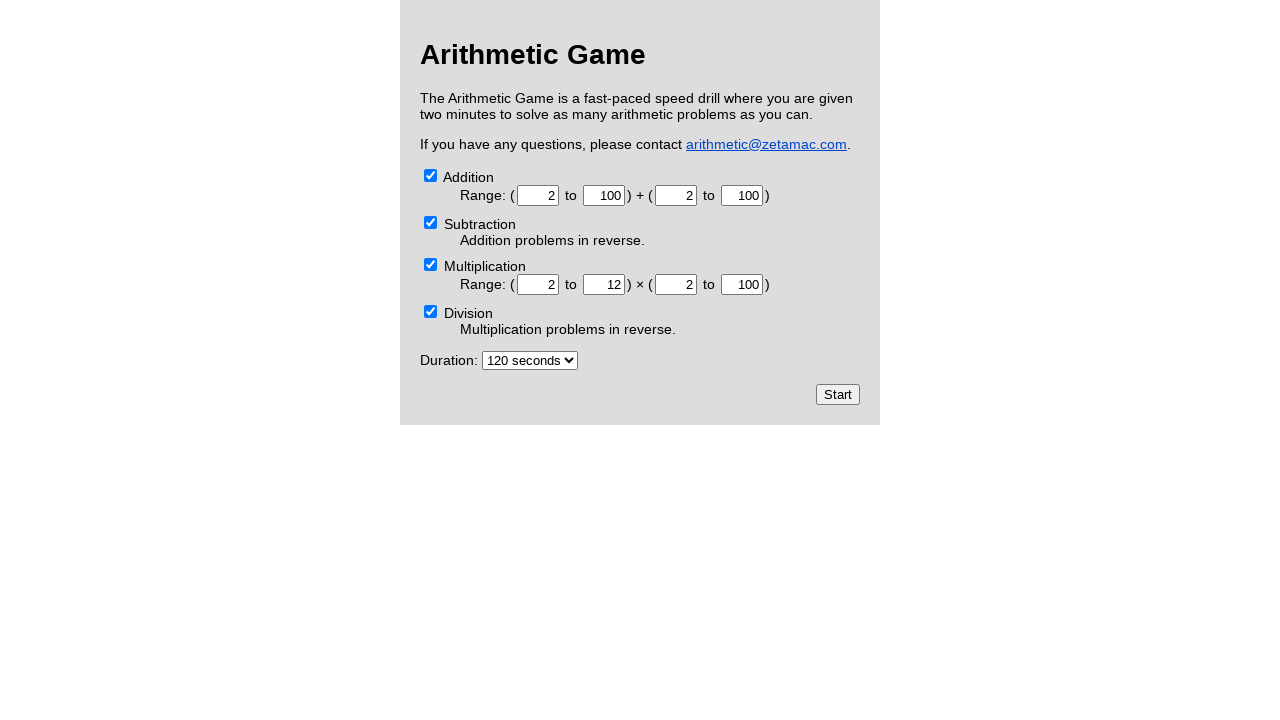

Start button loaded and ready
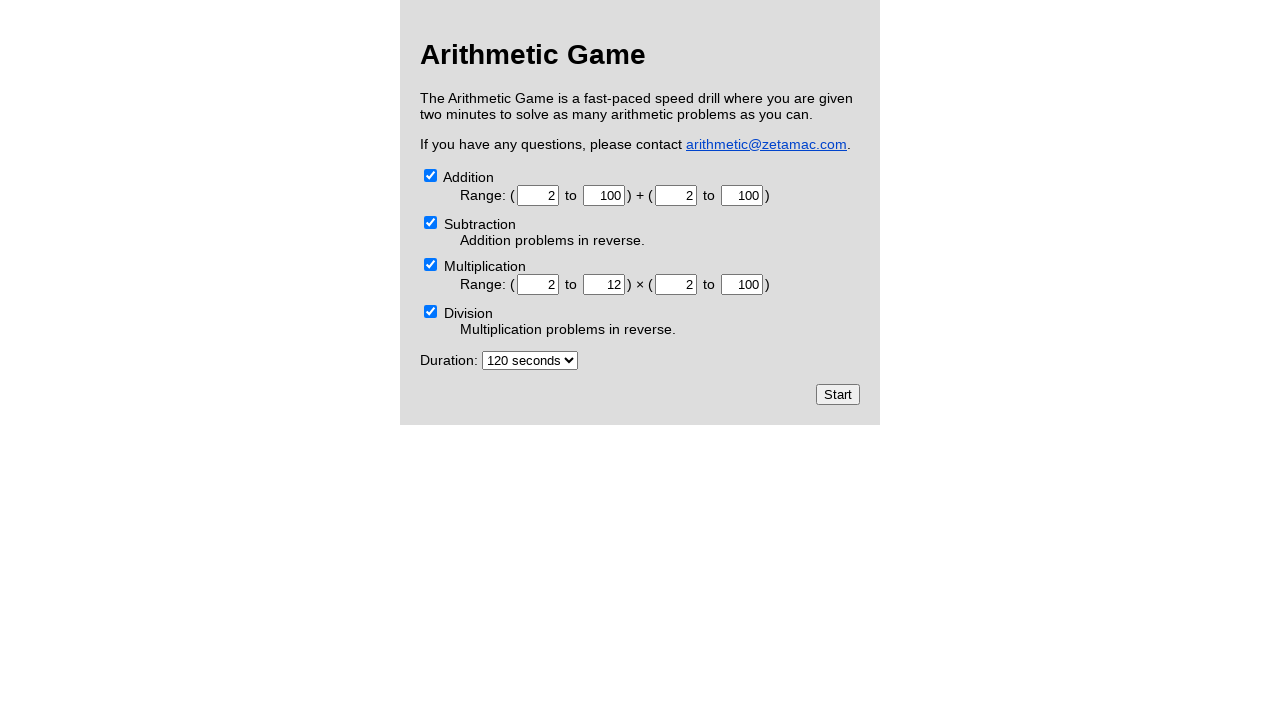

Clicked the Start button to begin the game at (838, 394) on input[type="submit"][value="Start"]
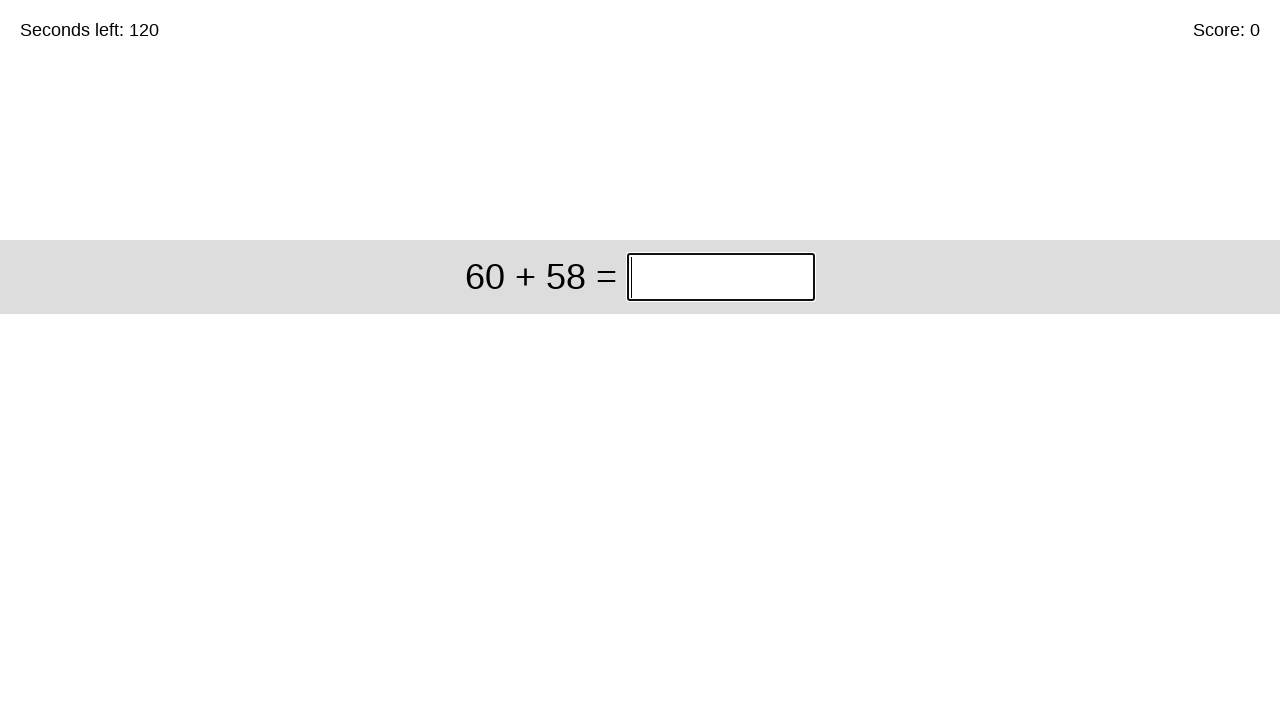

First arithmetic problem loaded on screen
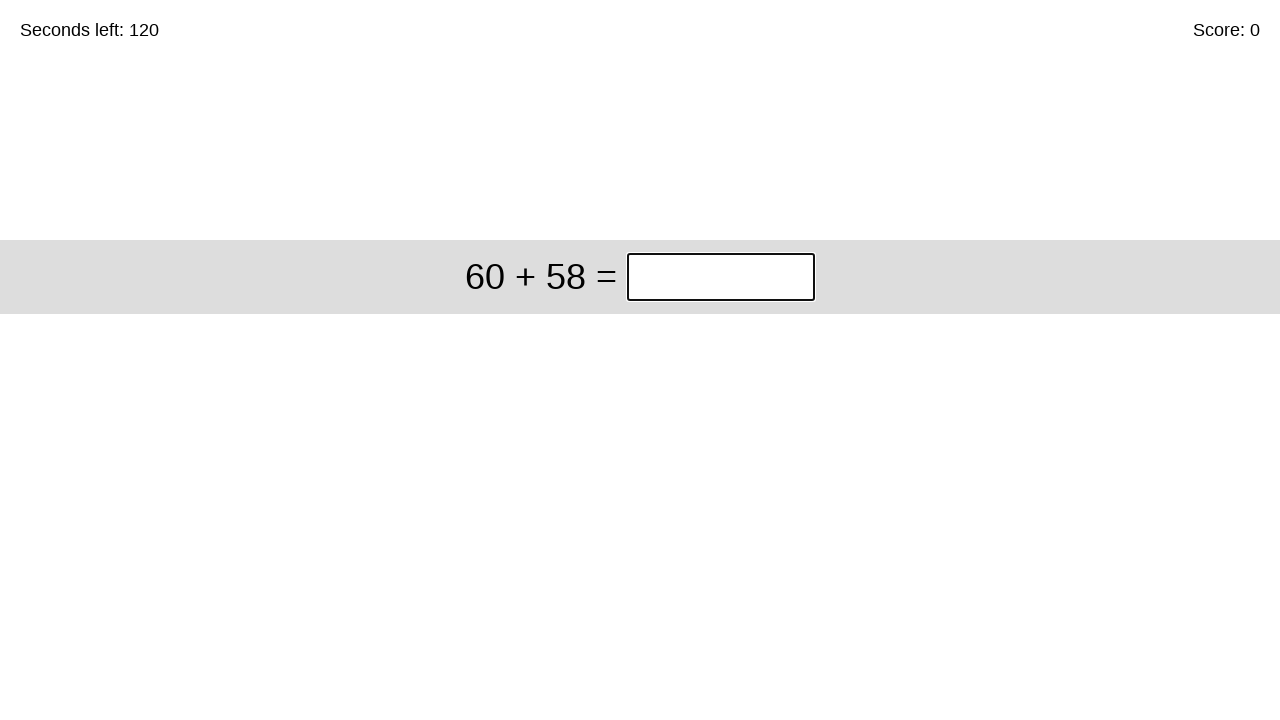

Read problem: 60 + 58
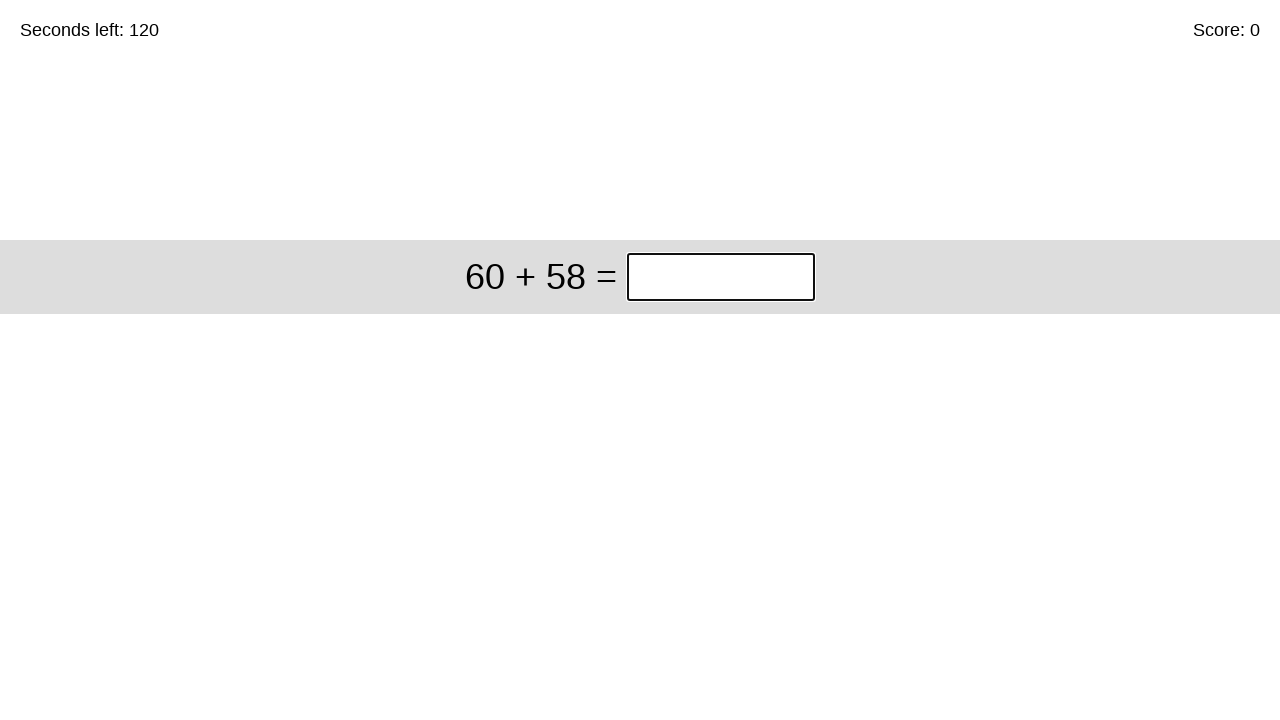

Typed answer '118' into answer field on input.answer
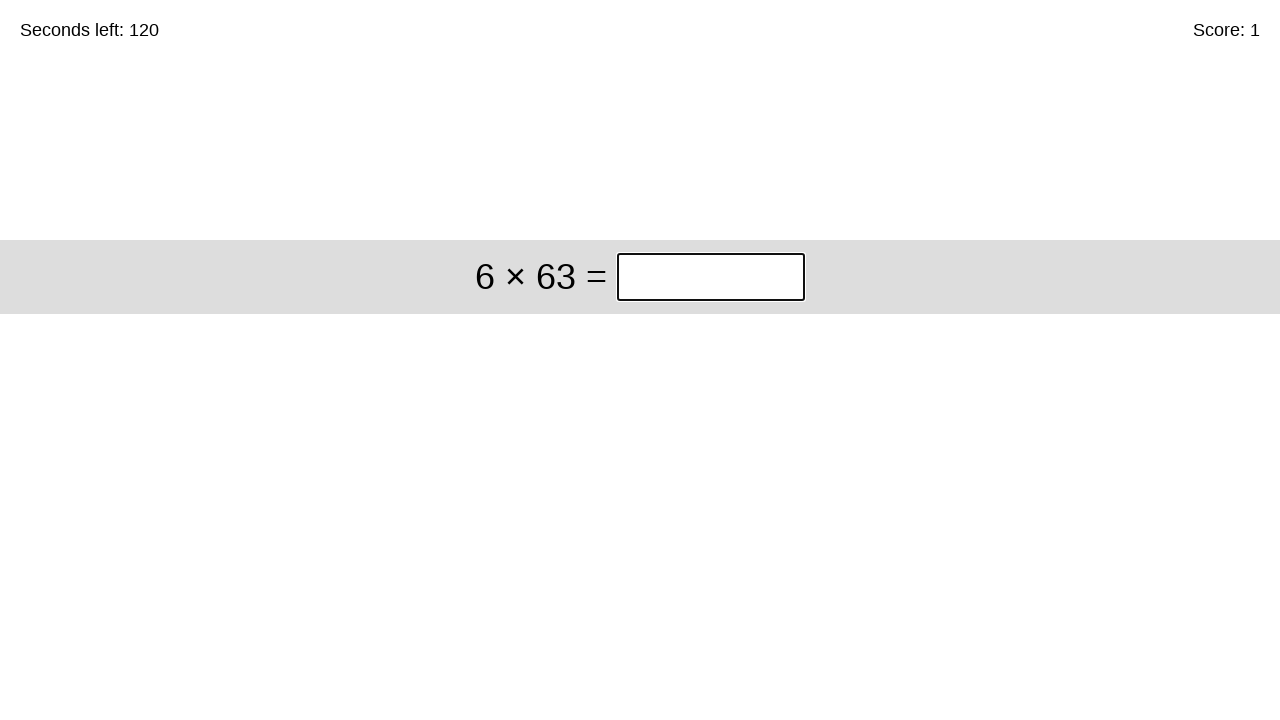

Waited 200ms for next problem to load
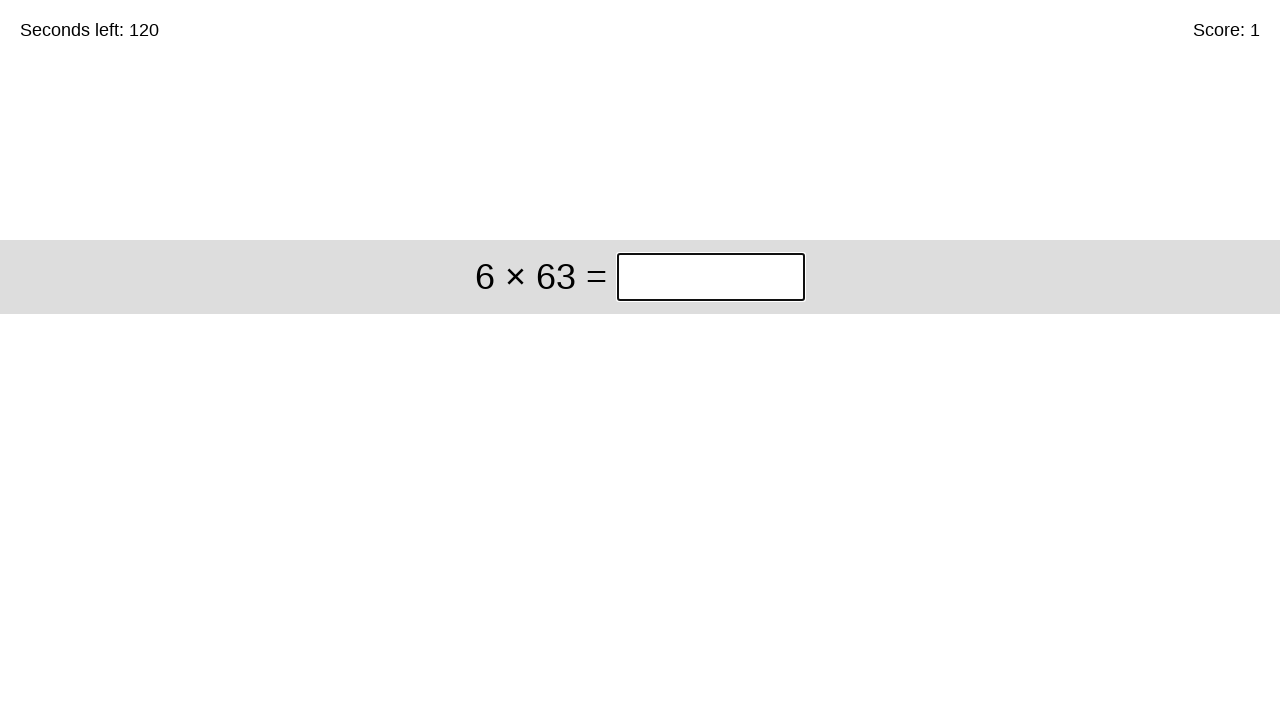

Read problem: 6 × 63
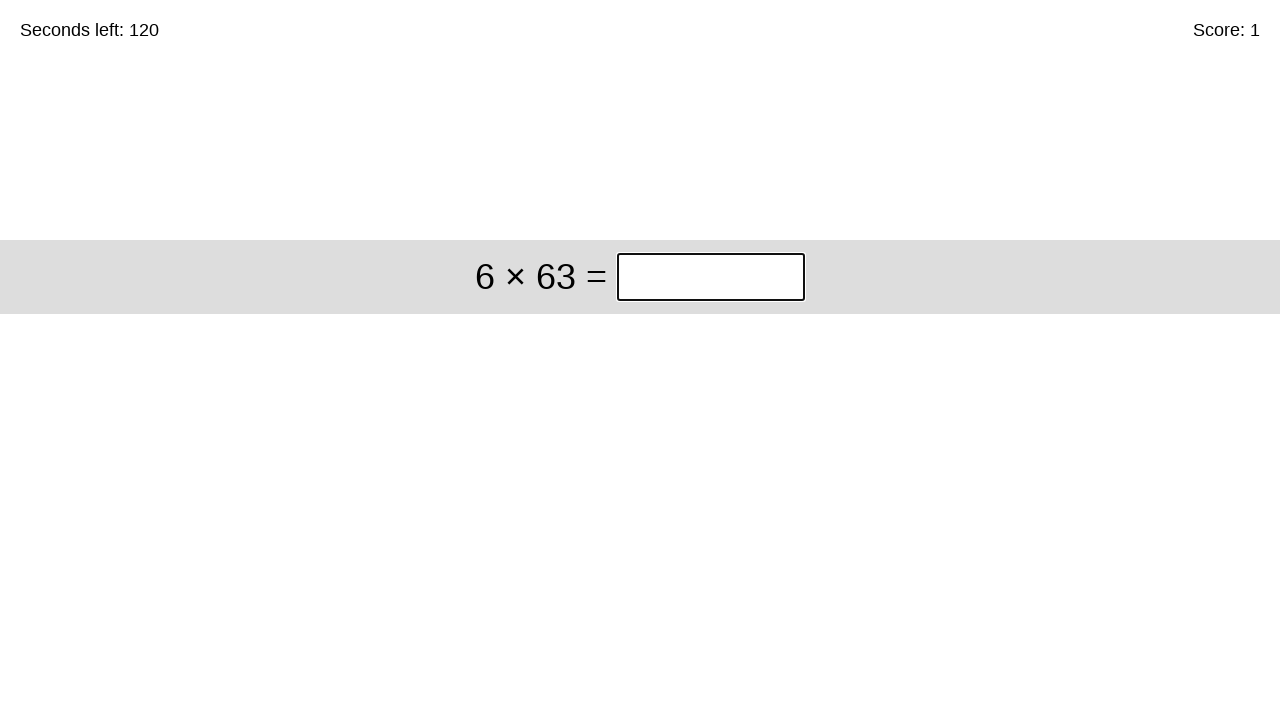

Typed answer '378' into answer field on input.answer
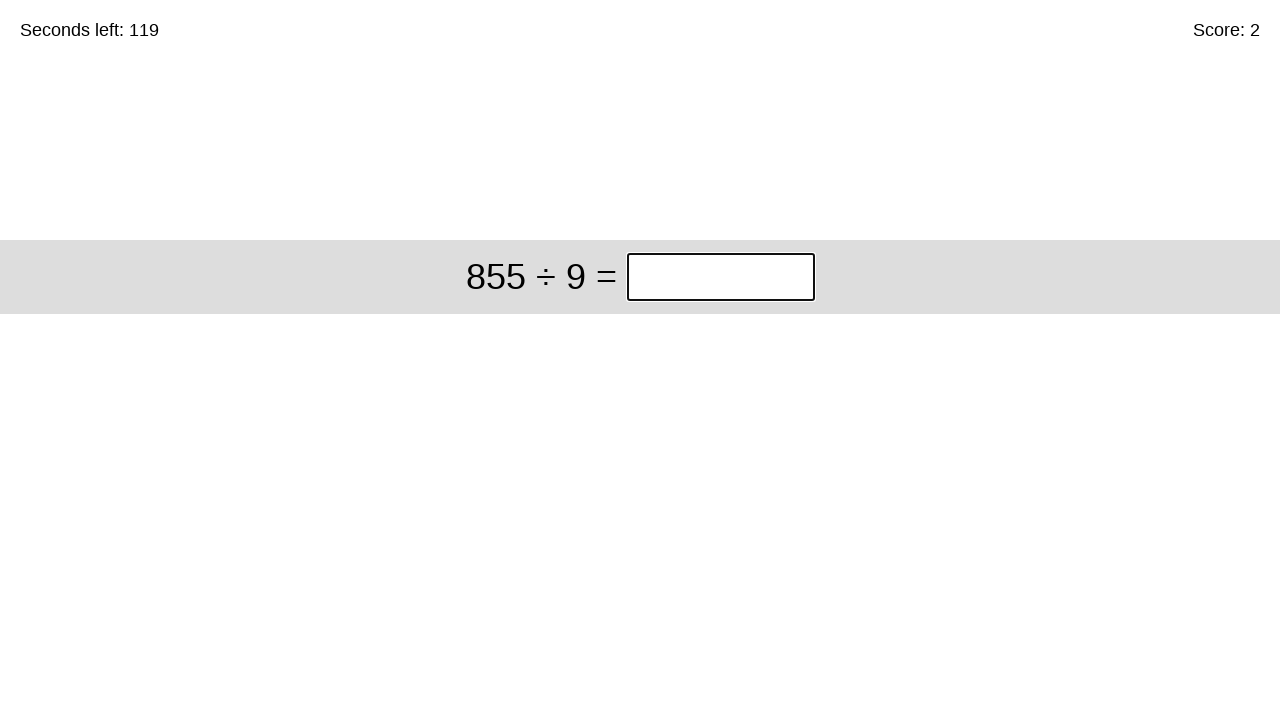

Waited 200ms for next problem to load
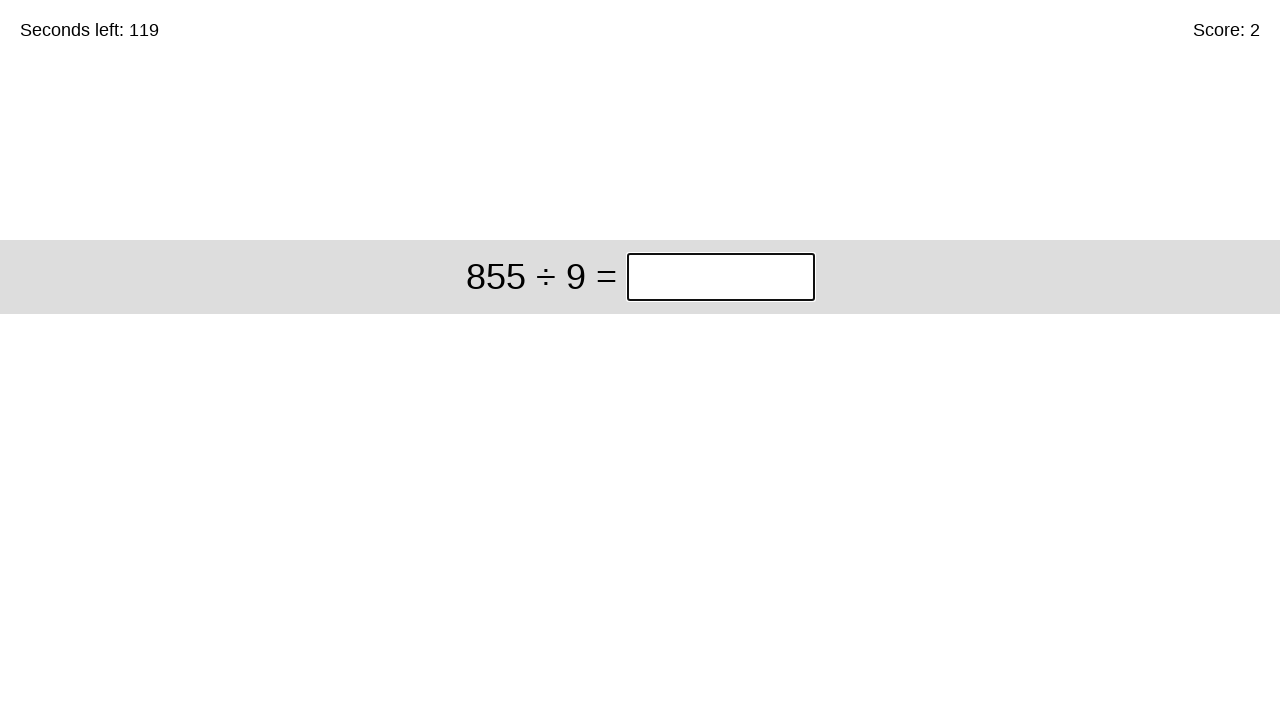

Read problem: 855 ÷ 9
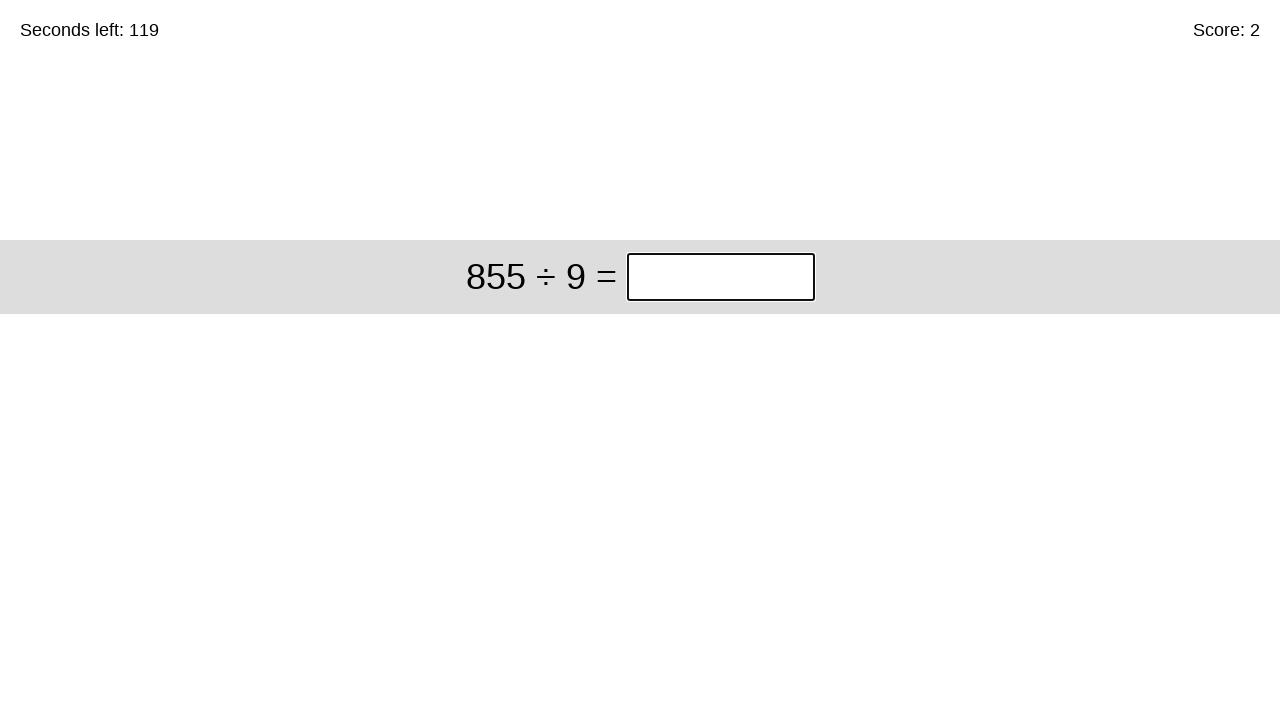

Typed answer '95' into answer field on input.answer
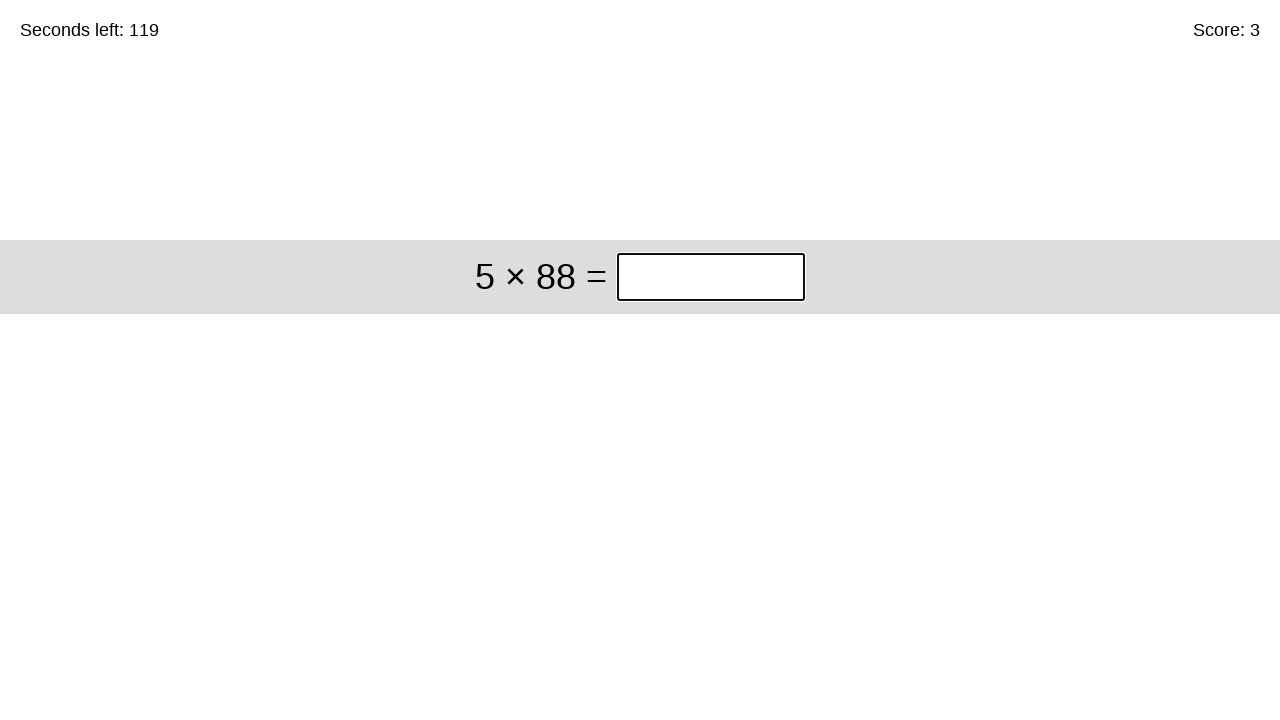

Waited 200ms for next problem to load
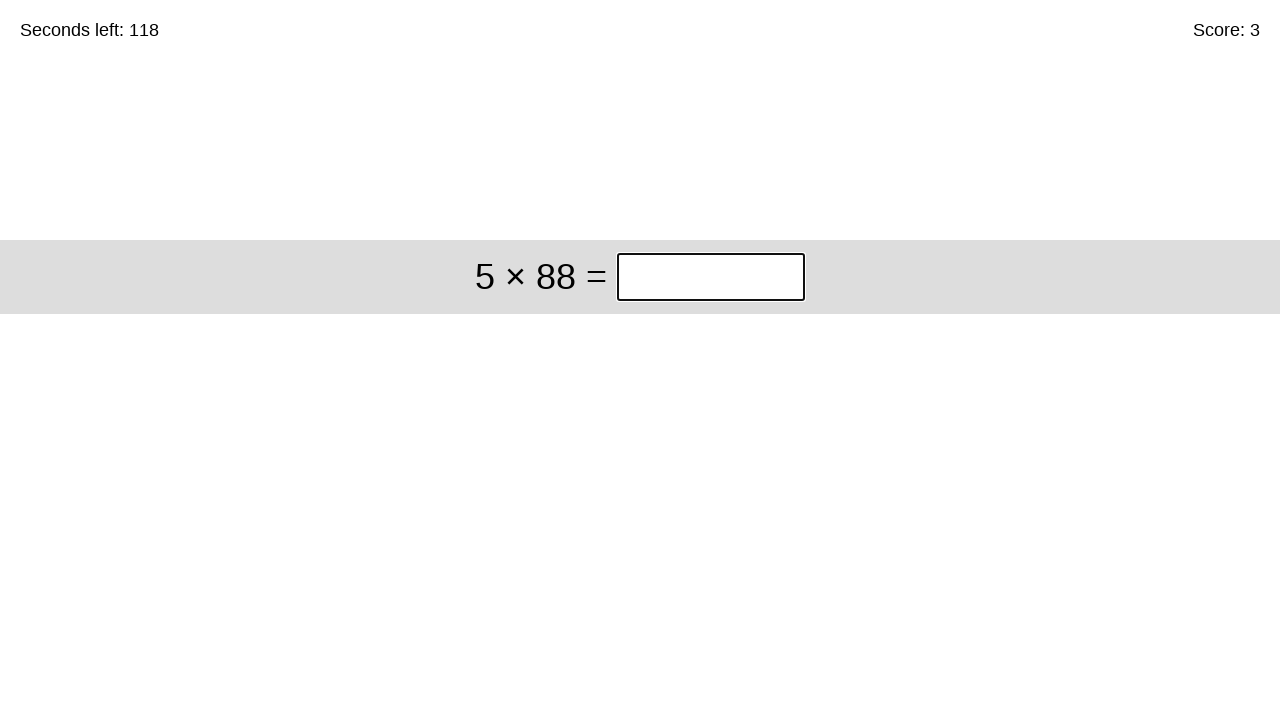

Read problem: 5 × 88
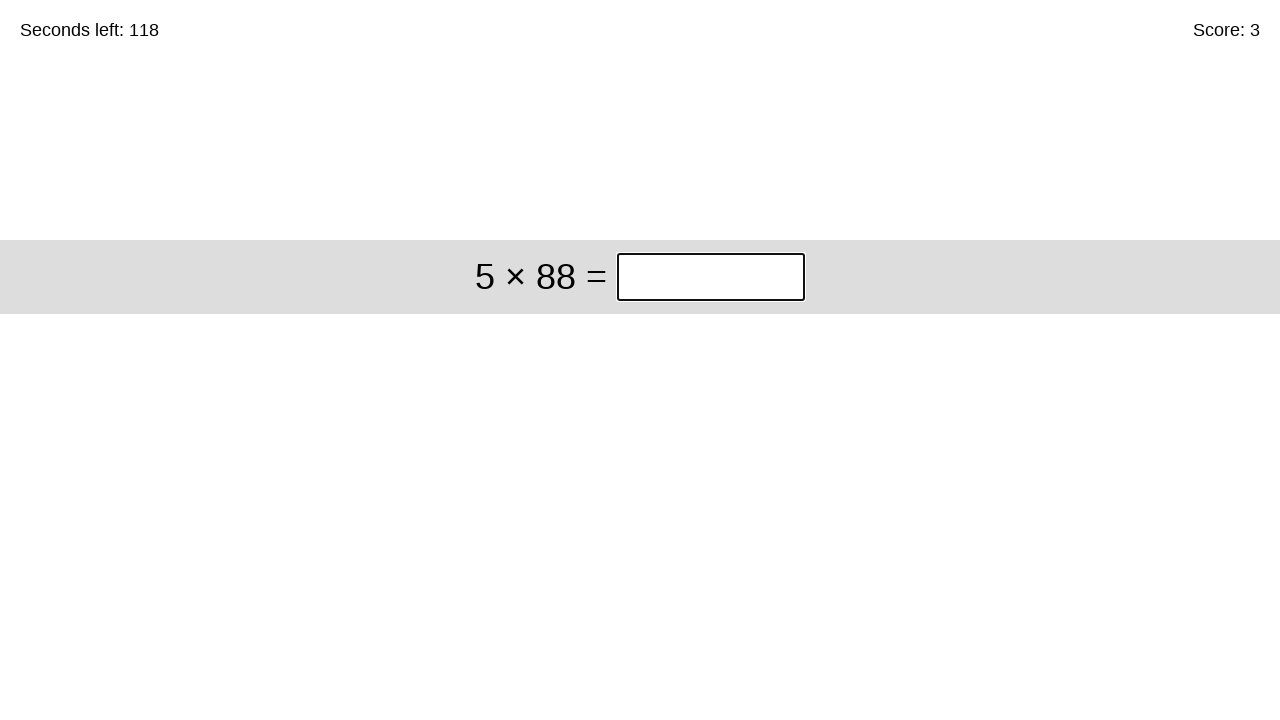

Typed answer '440' into answer field on input.answer
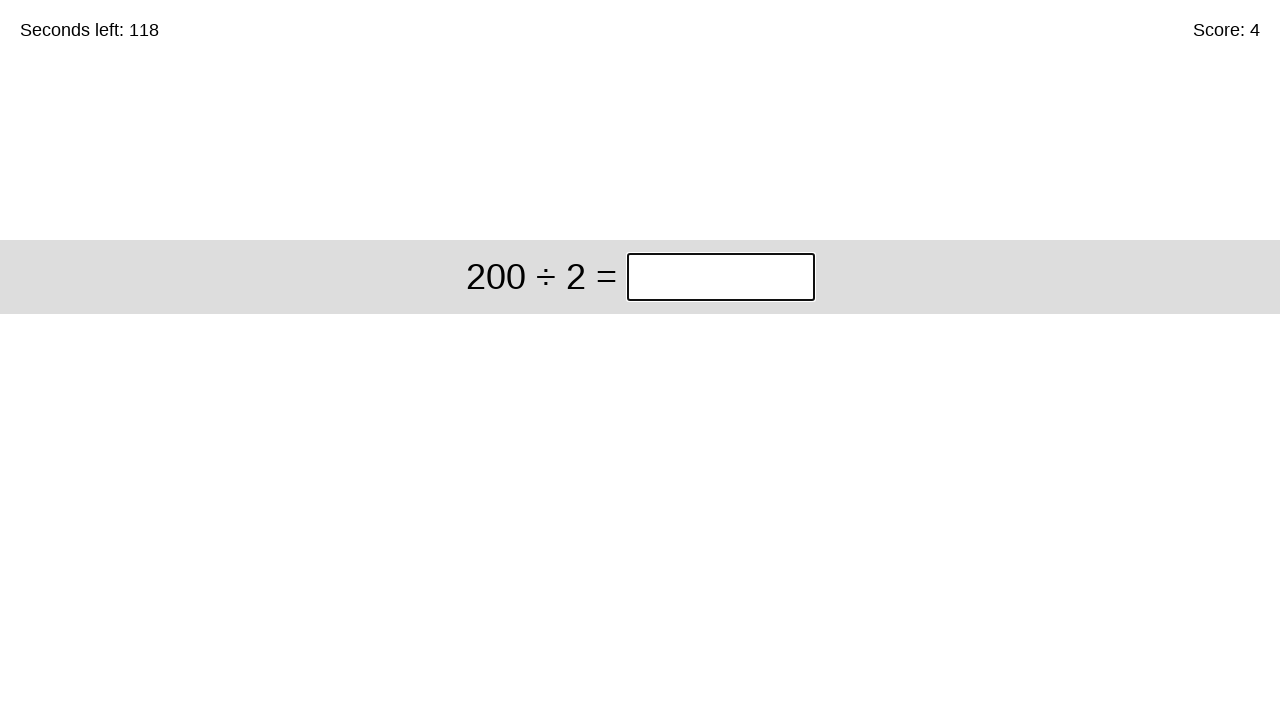

Waited 200ms for next problem to load
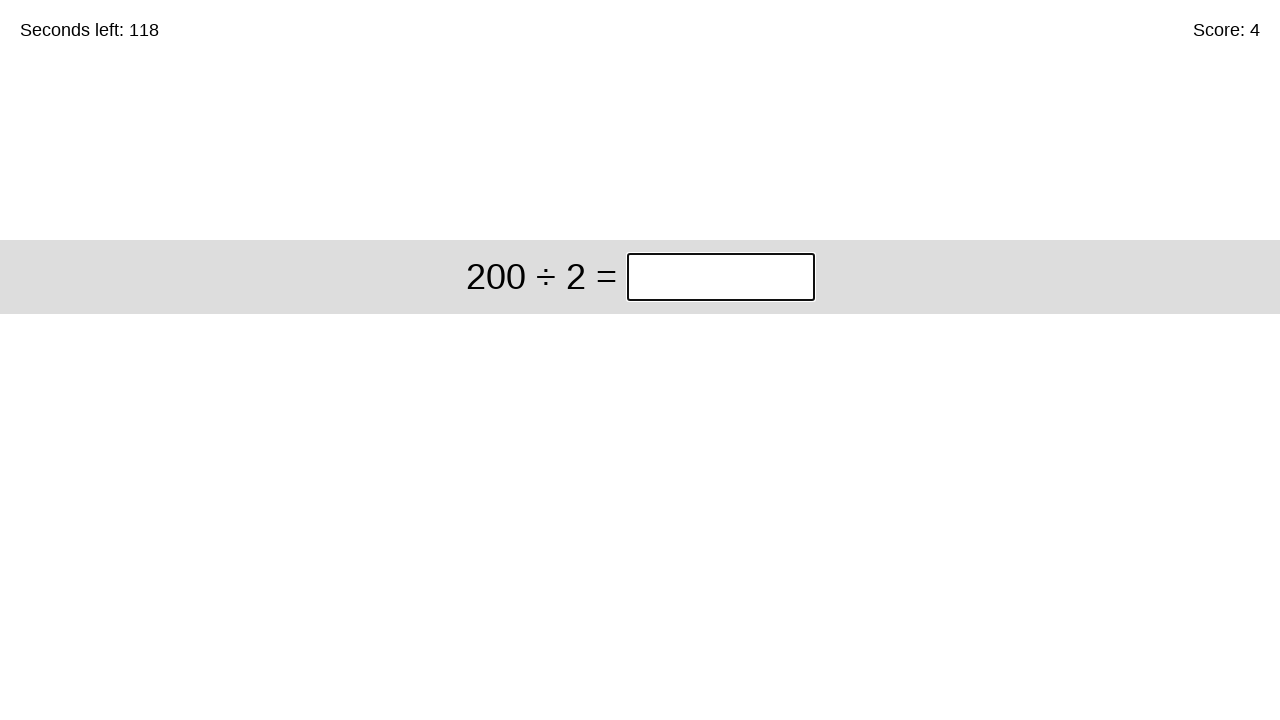

Read problem: 200 ÷ 2
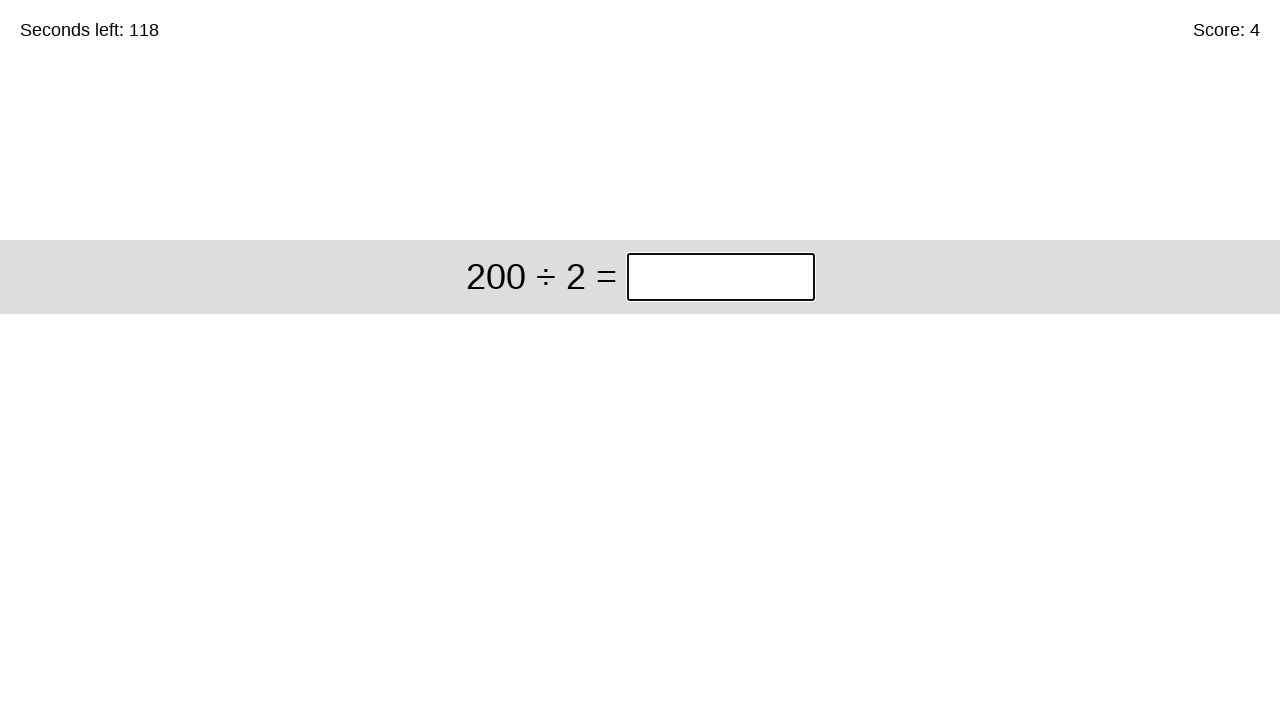

Typed answer '100' into answer field on input.answer
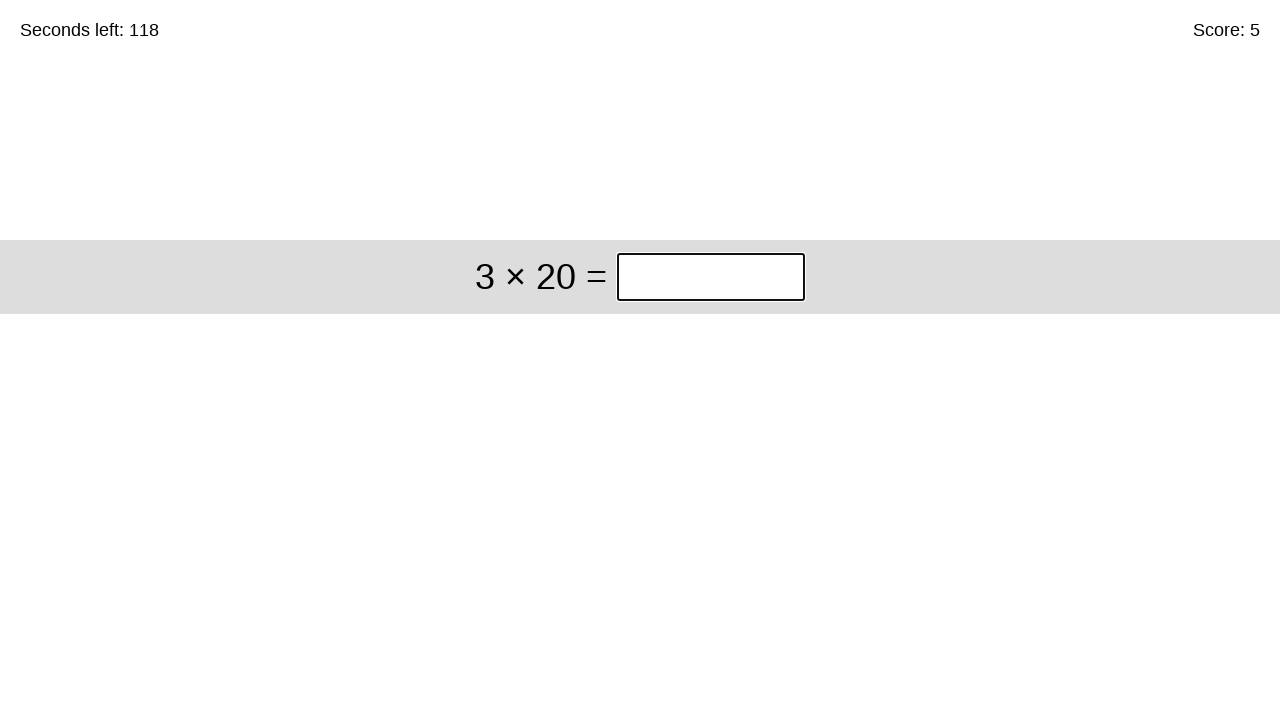

Waited 200ms for next problem to load
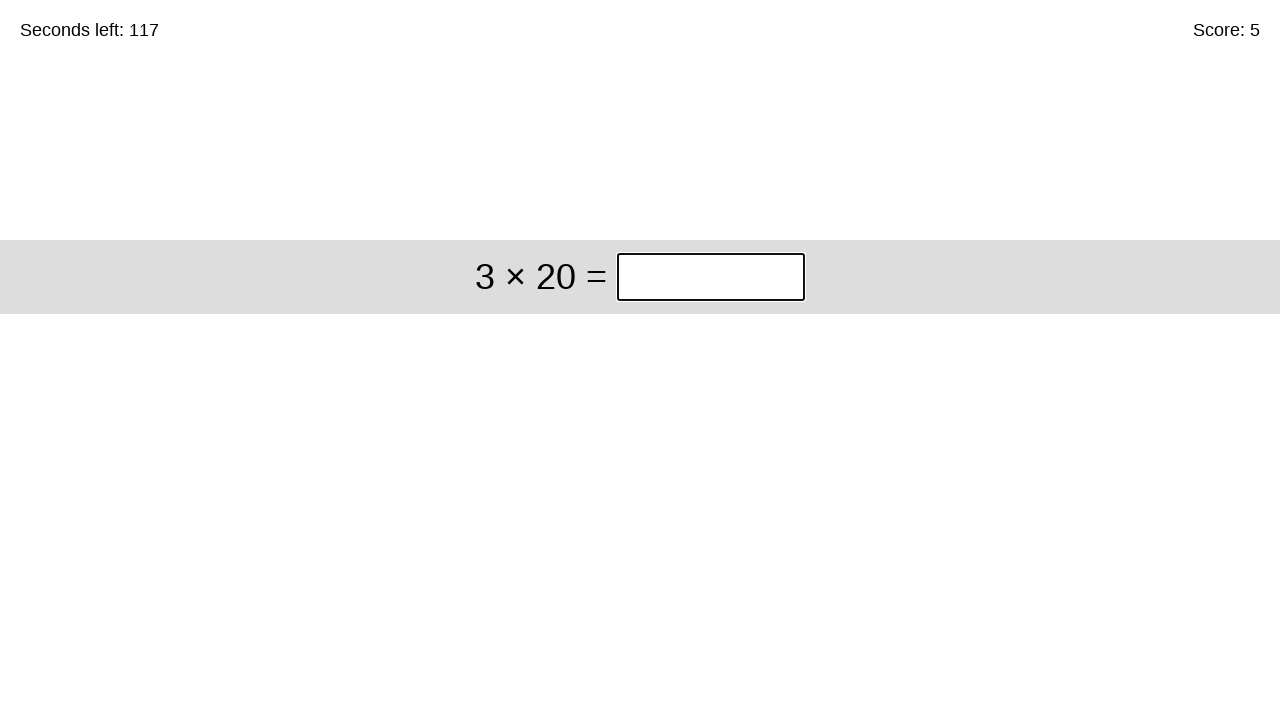

Read problem: 3 × 20
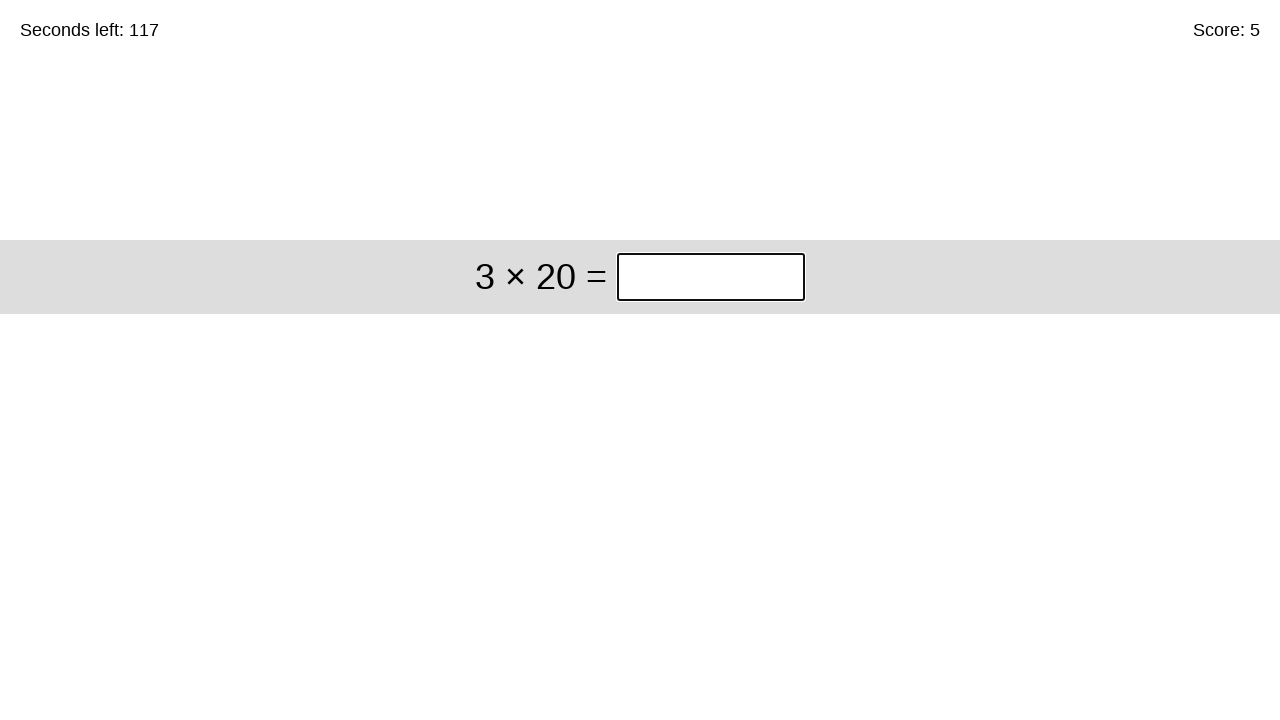

Typed answer '60' into answer field on input.answer
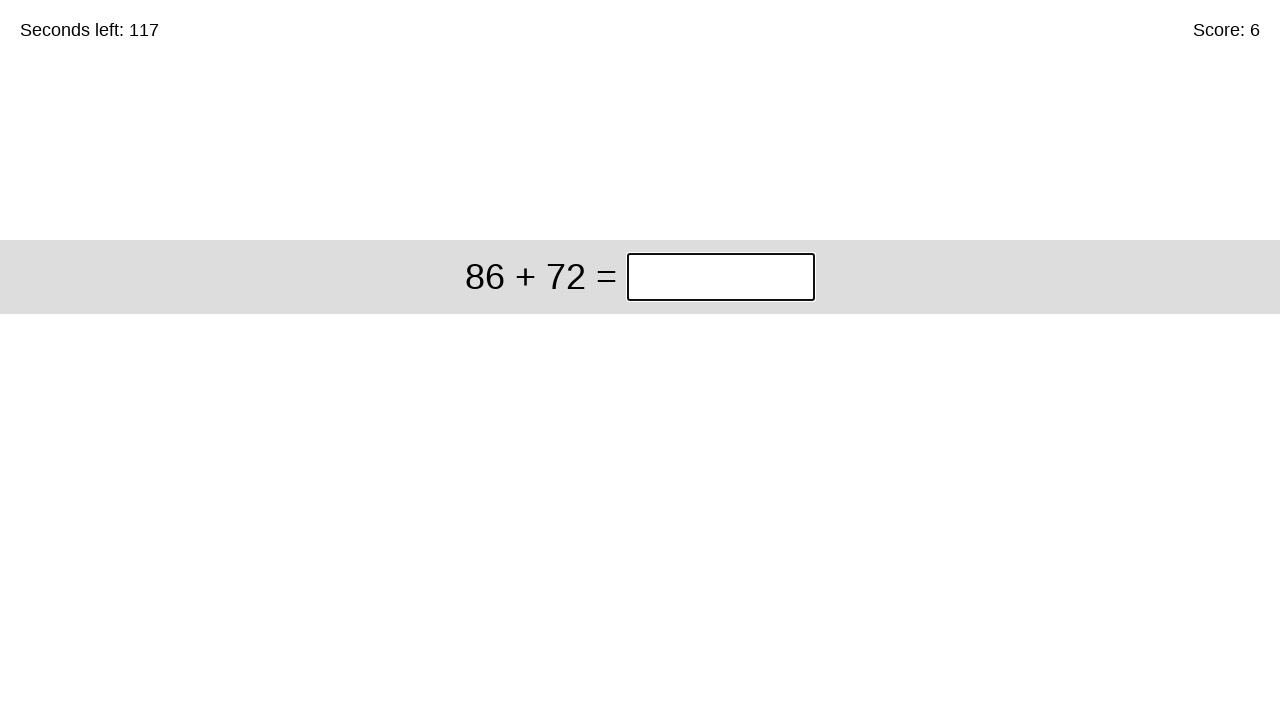

Waited 200ms for next problem to load
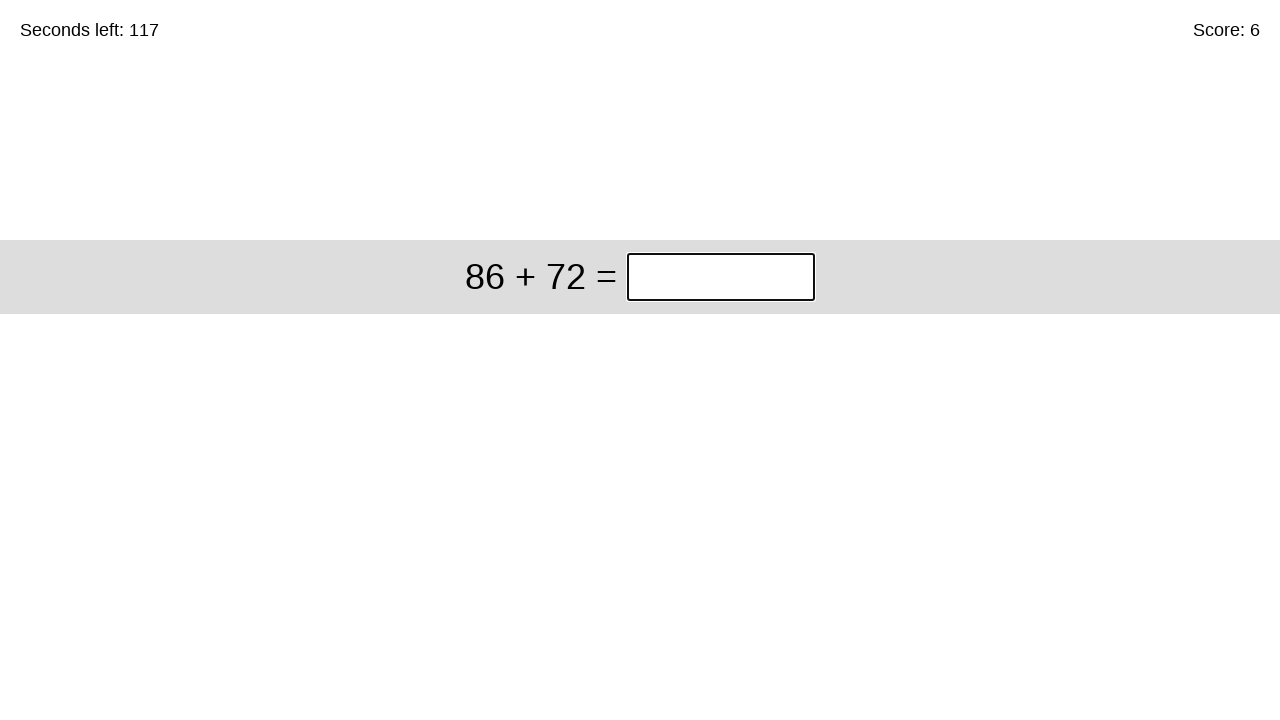

Read problem: 86 + 72
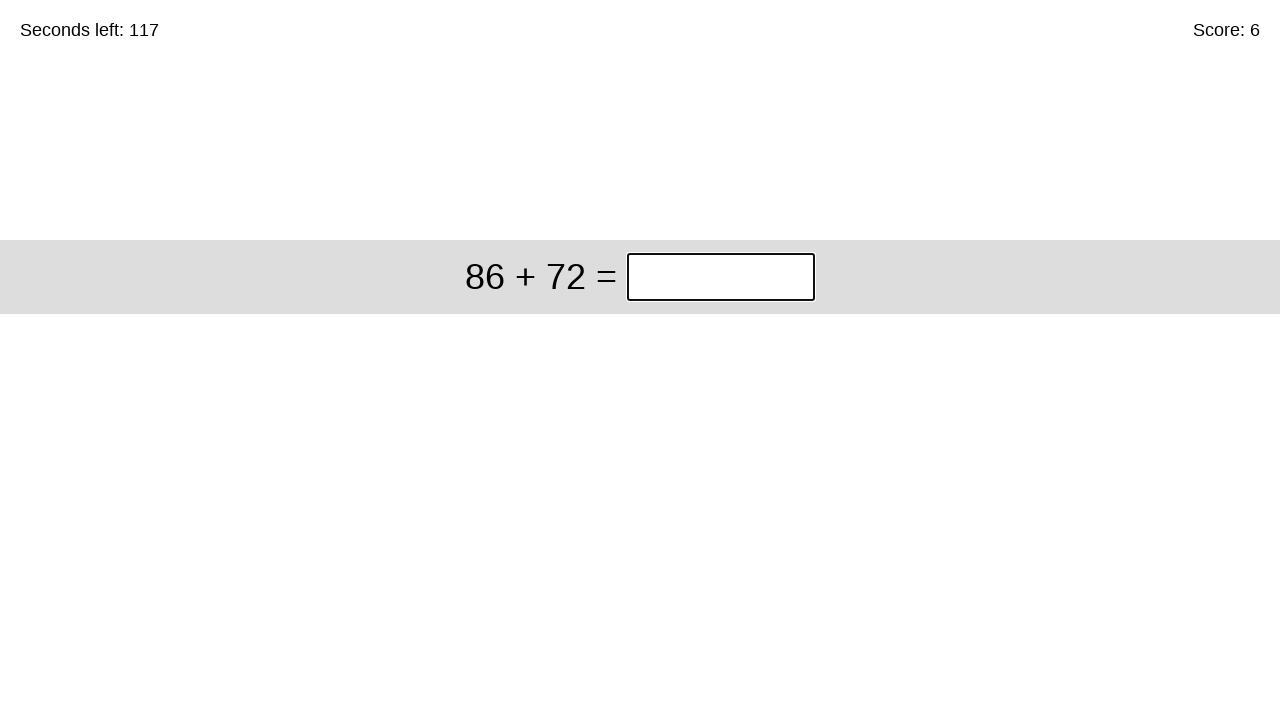

Typed answer '158' into answer field on input.answer
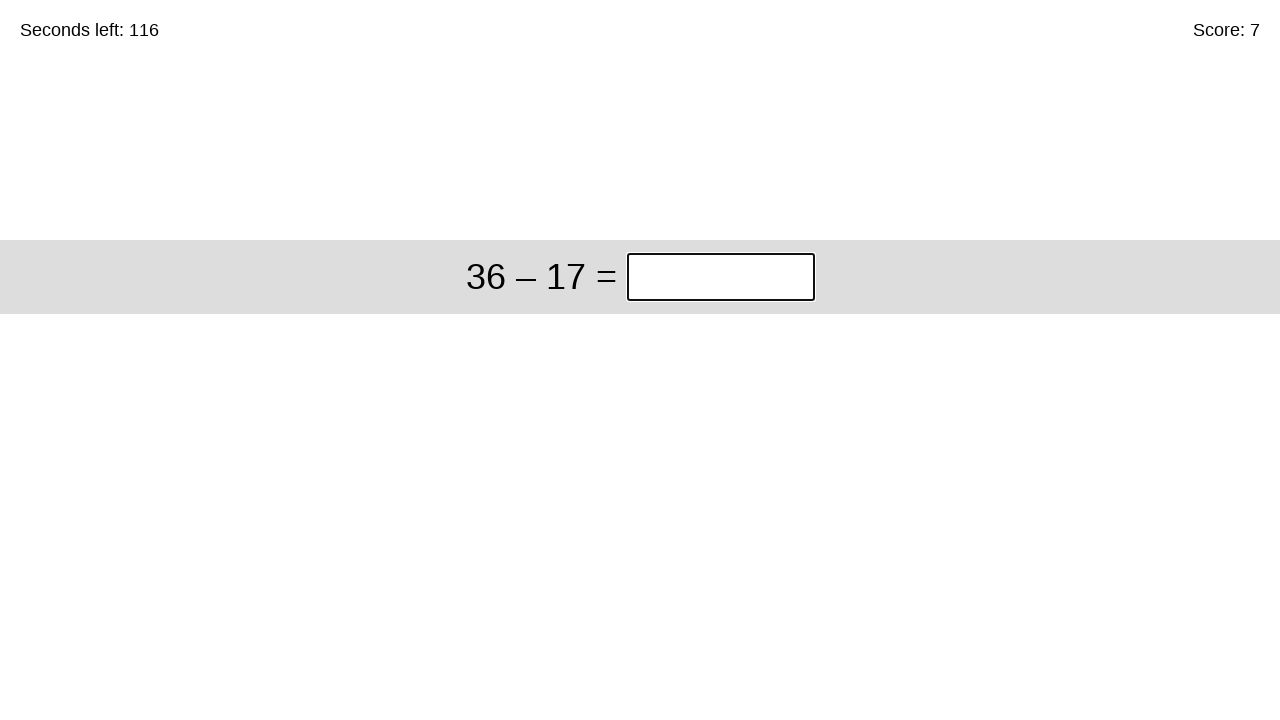

Waited 200ms for next problem to load
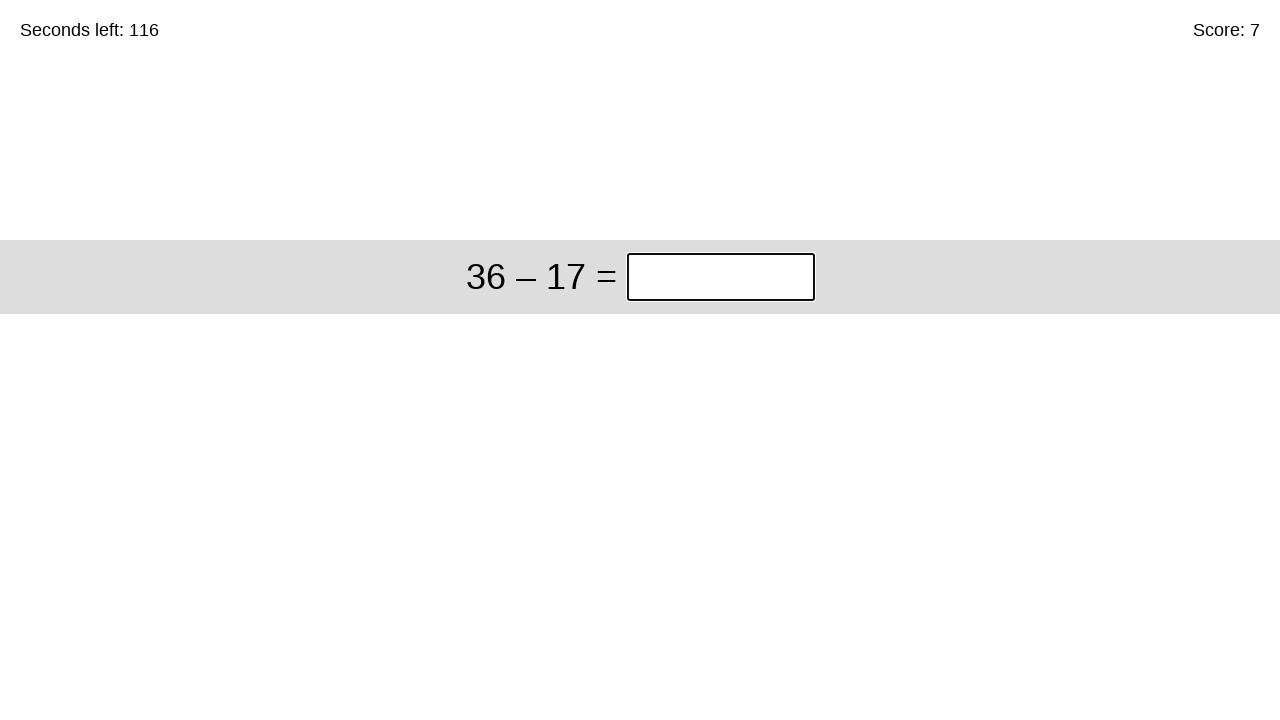

Read problem: 36 – 17
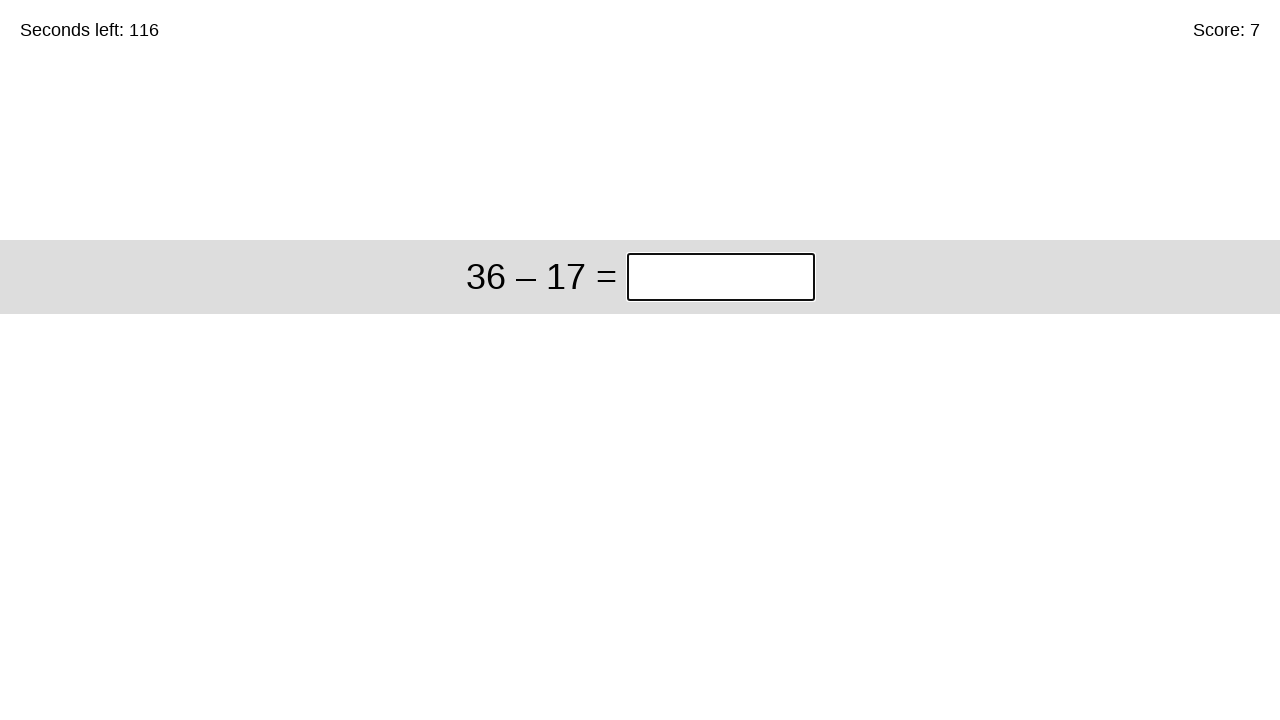

Typed answer '19' into answer field on input.answer
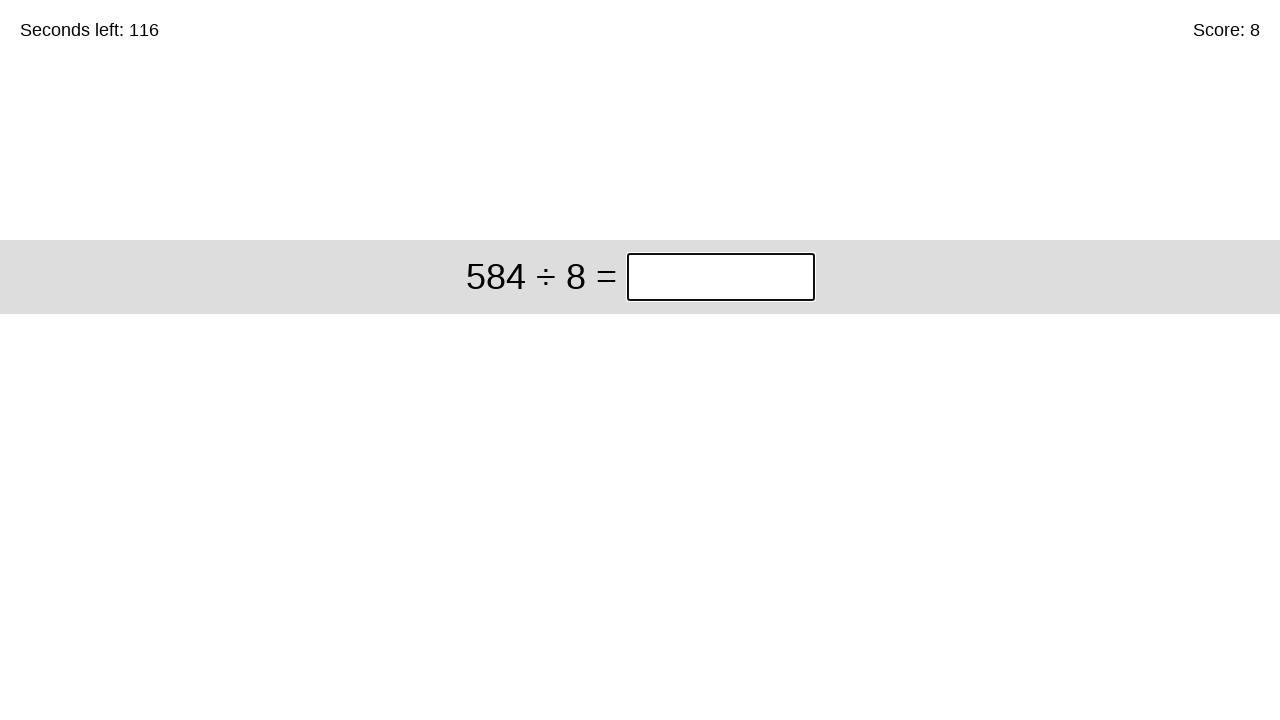

Waited 200ms for next problem to load
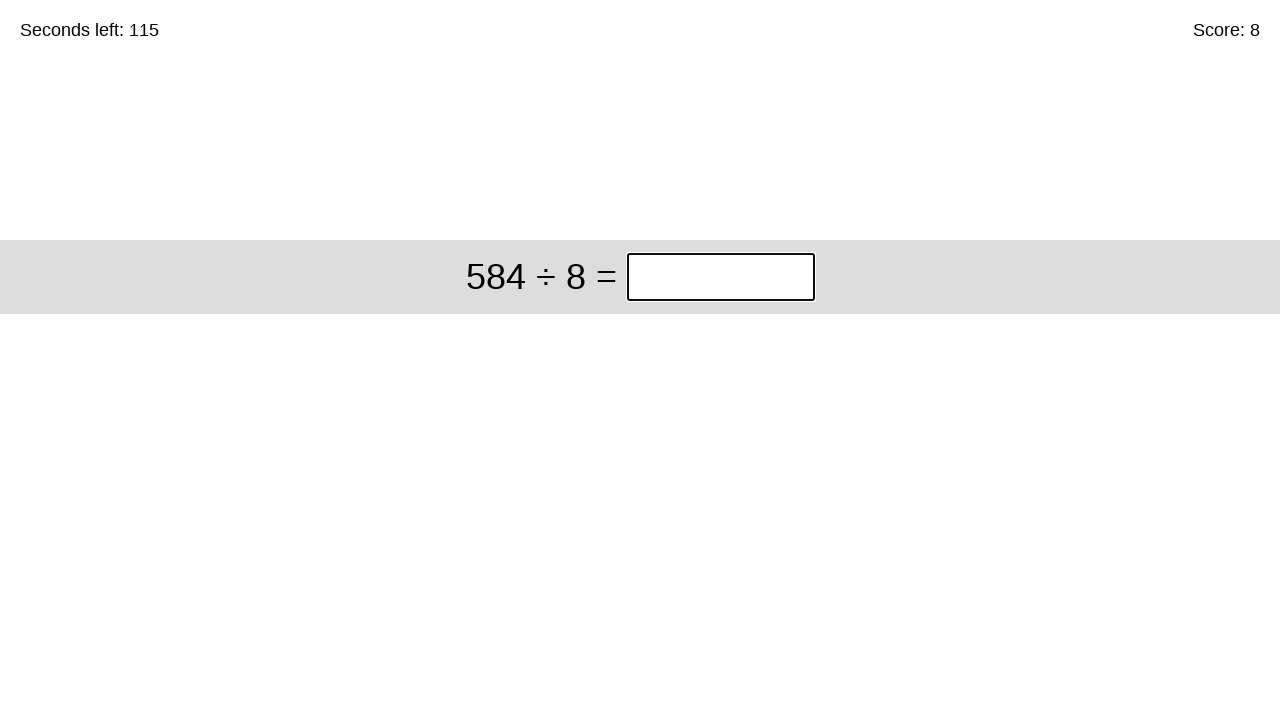

Read problem: 584 ÷ 8
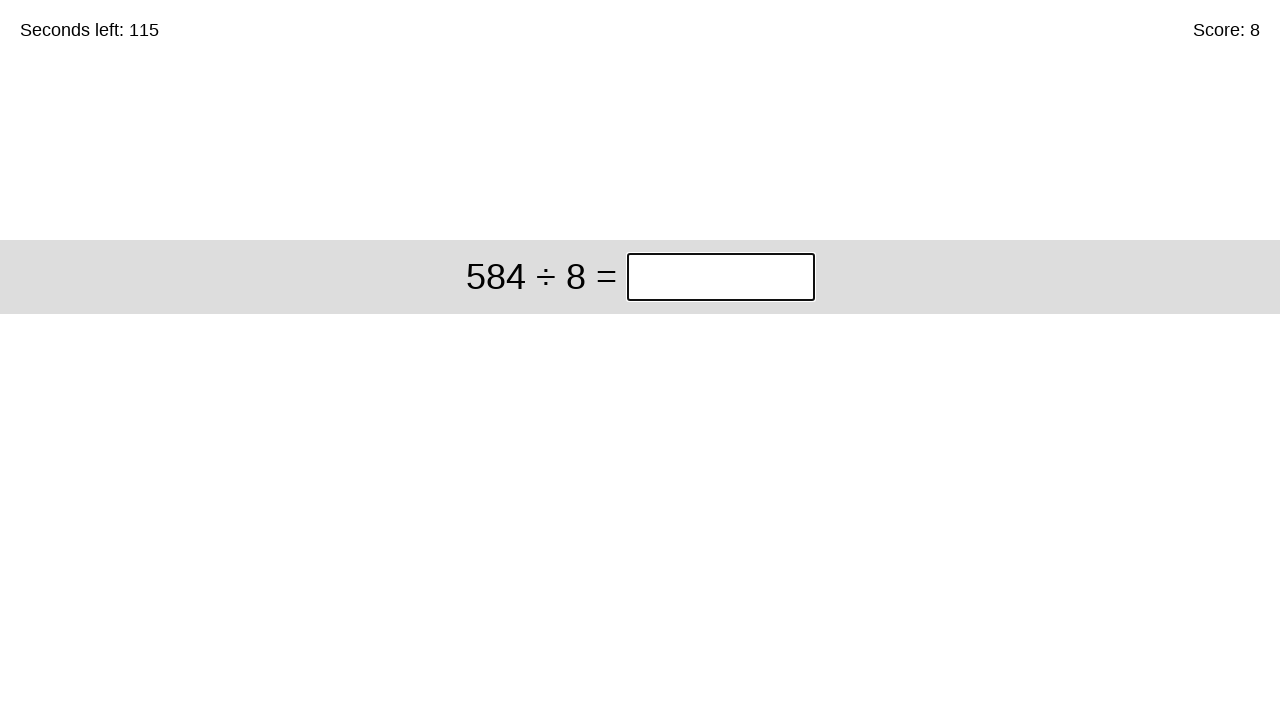

Typed answer '73' into answer field on input.answer
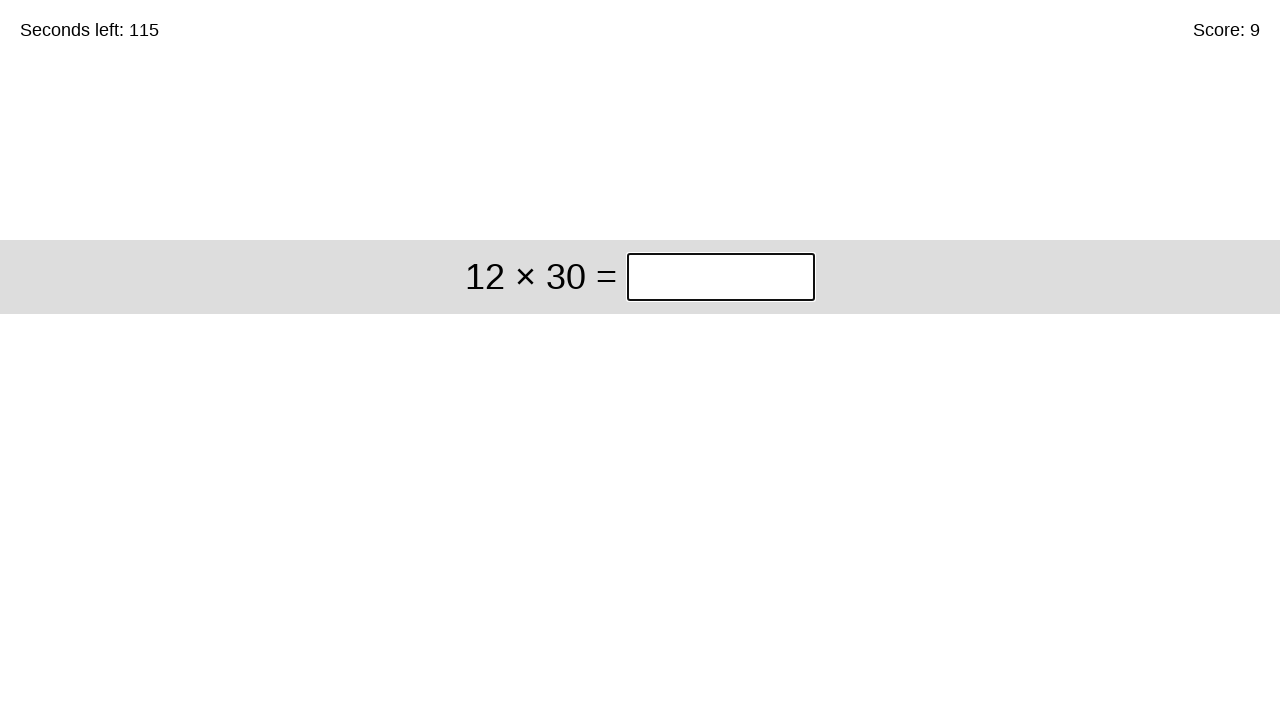

Waited 200ms for next problem to load
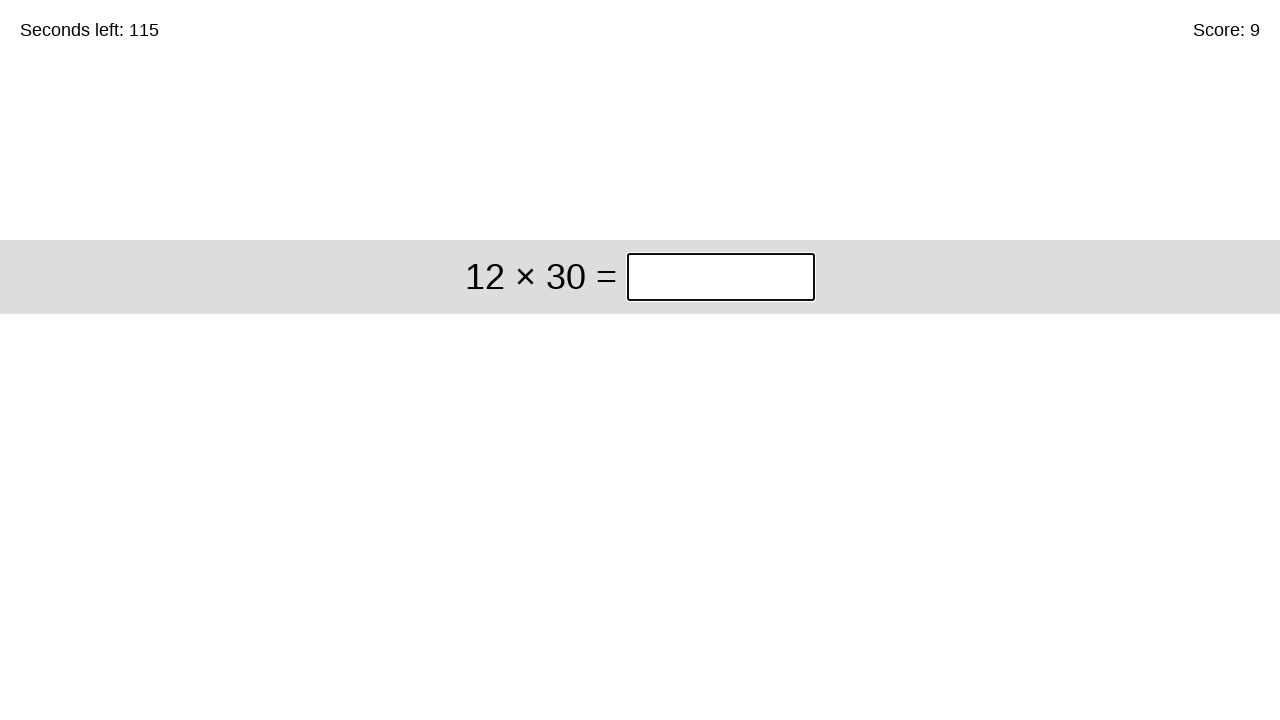

Read problem: 12 × 30
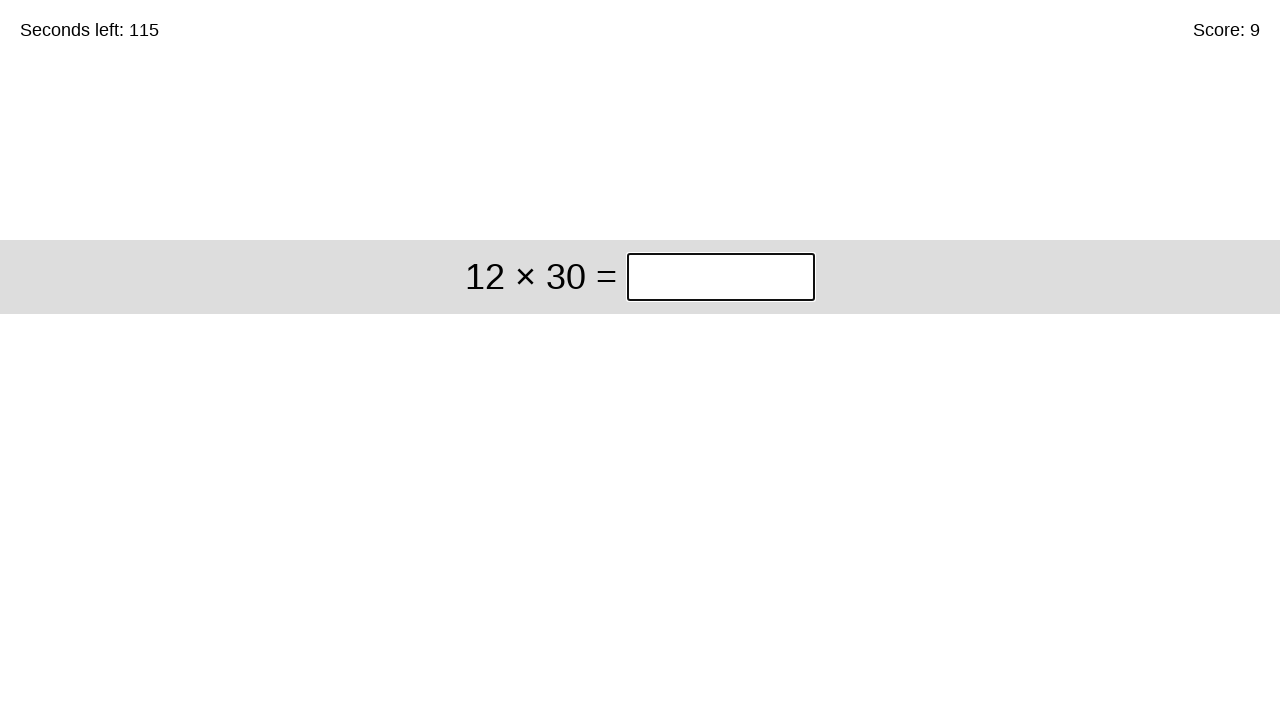

Typed answer '360' into answer field on input.answer
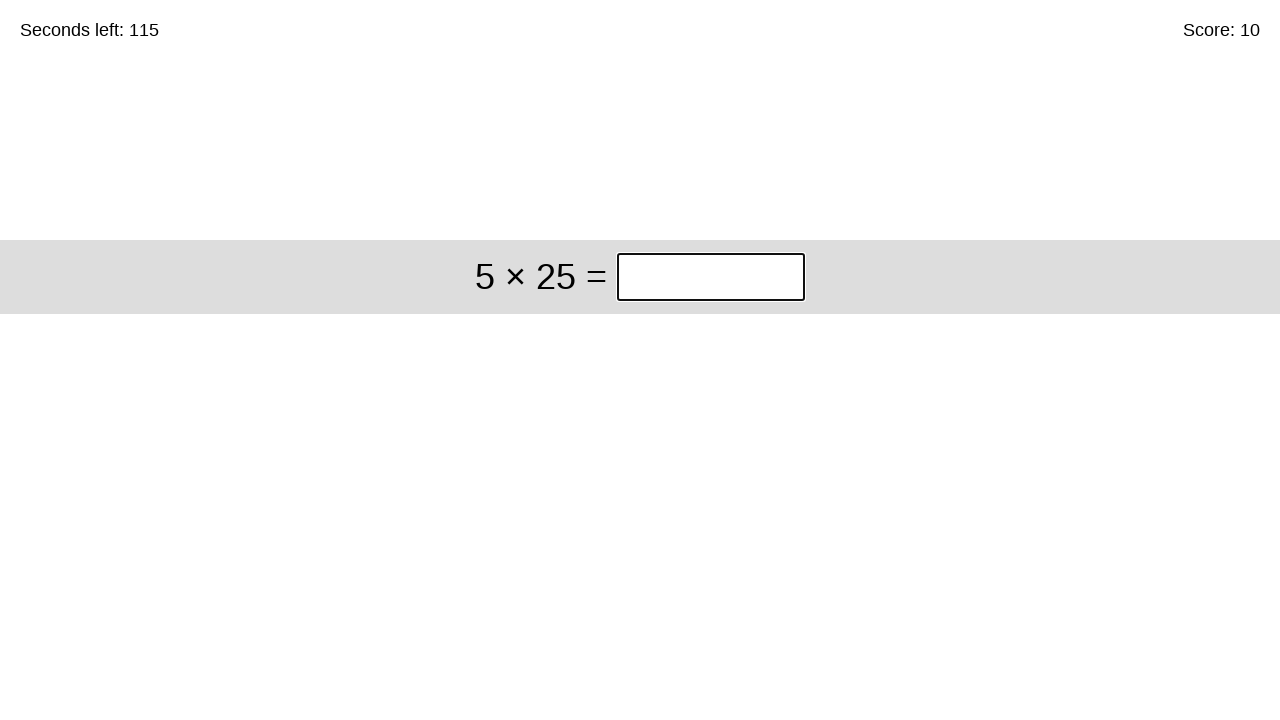

Waited 200ms for next problem to load
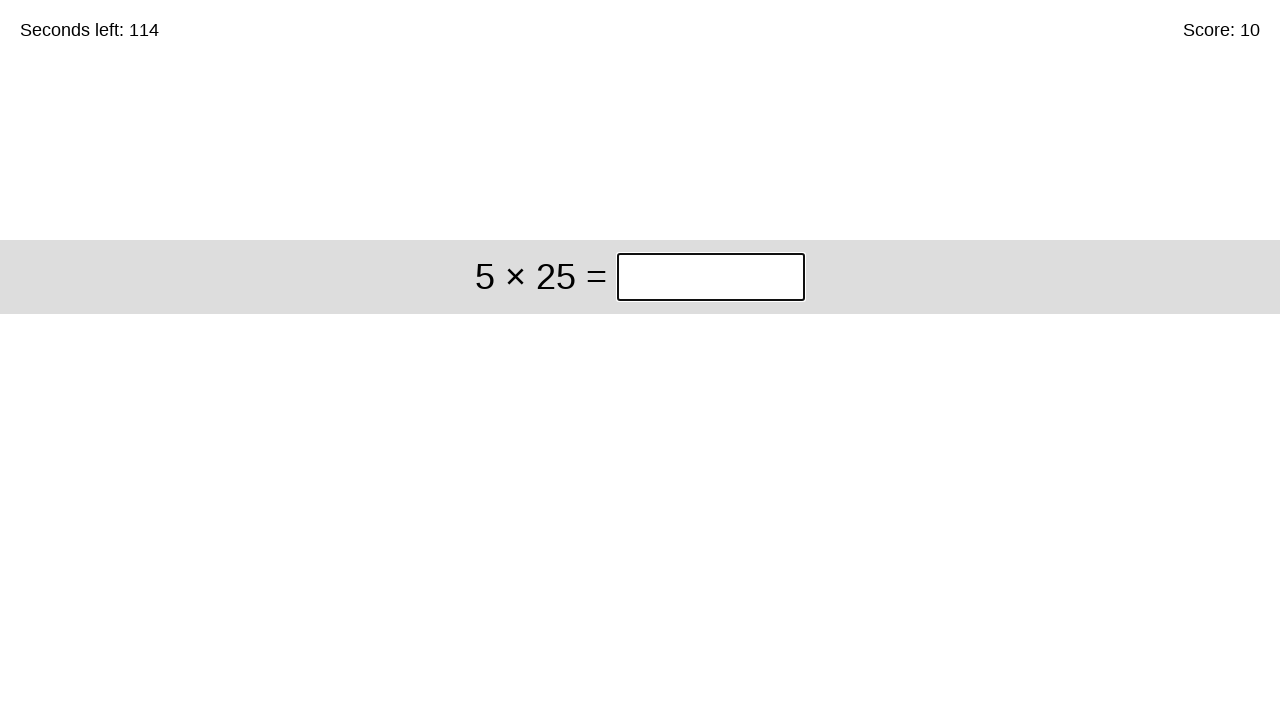

Read problem: 5 × 25
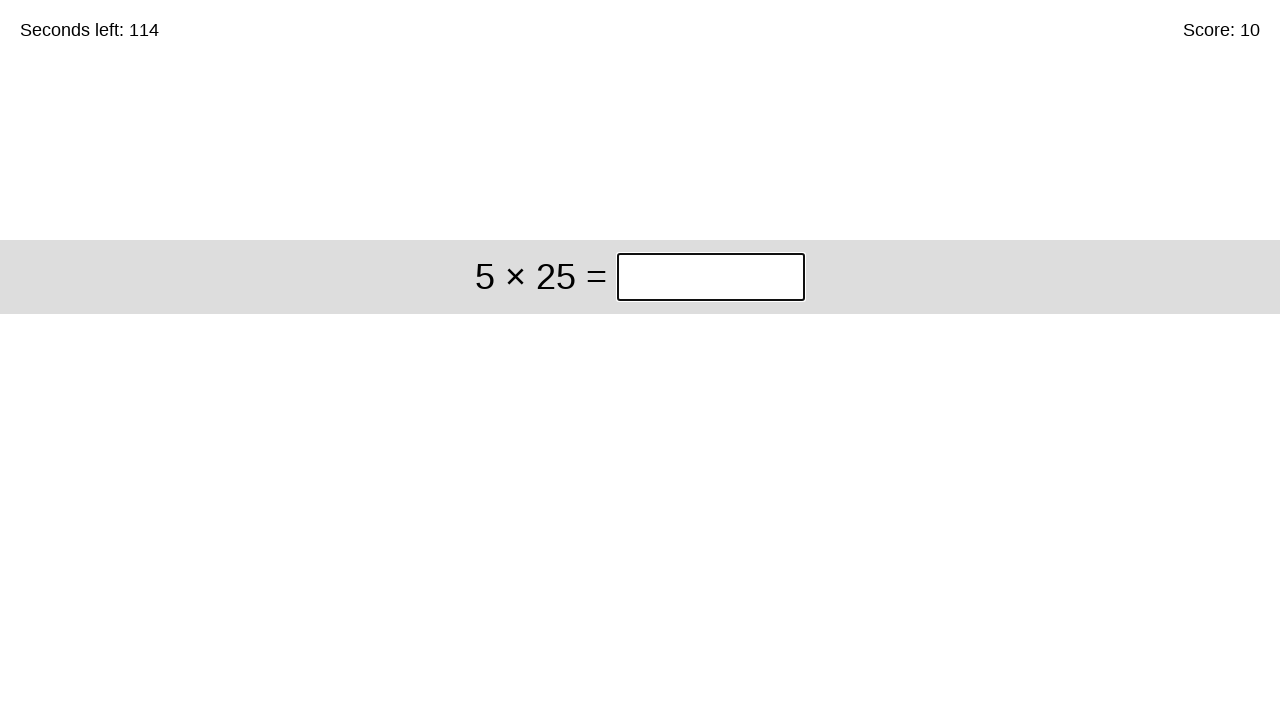

Typed answer '125' into answer field on input.answer
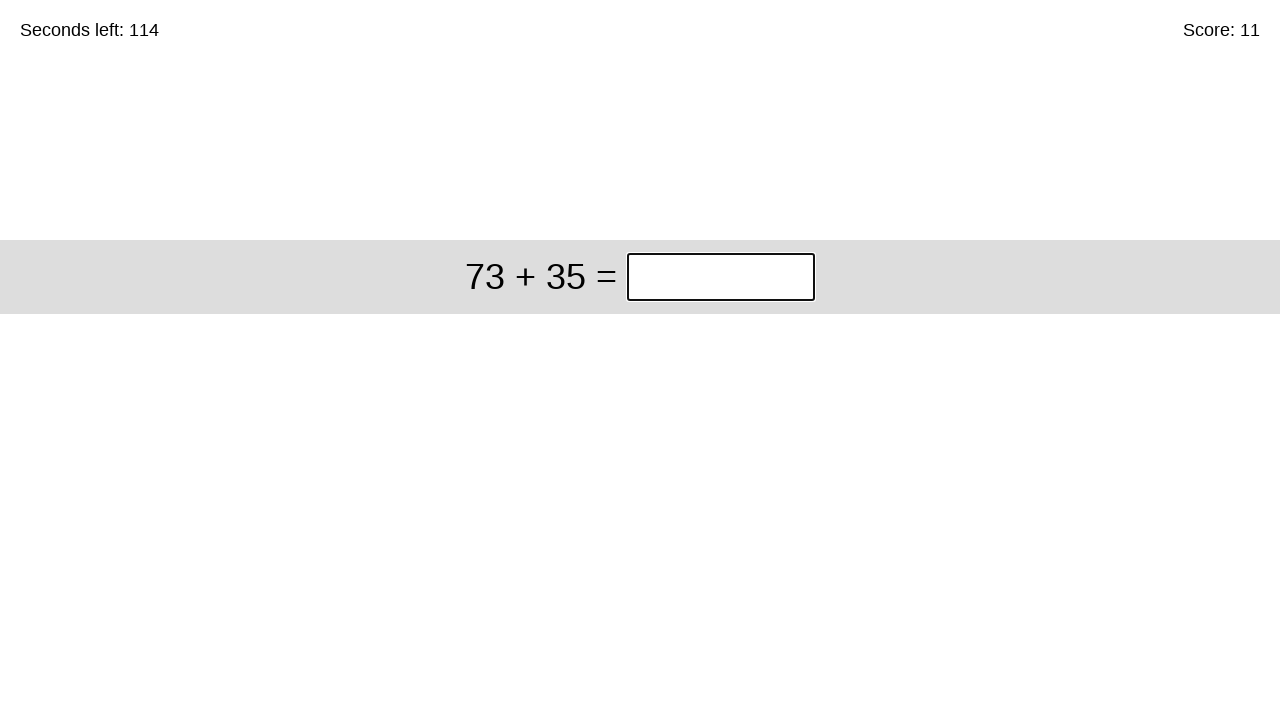

Waited 200ms for next problem to load
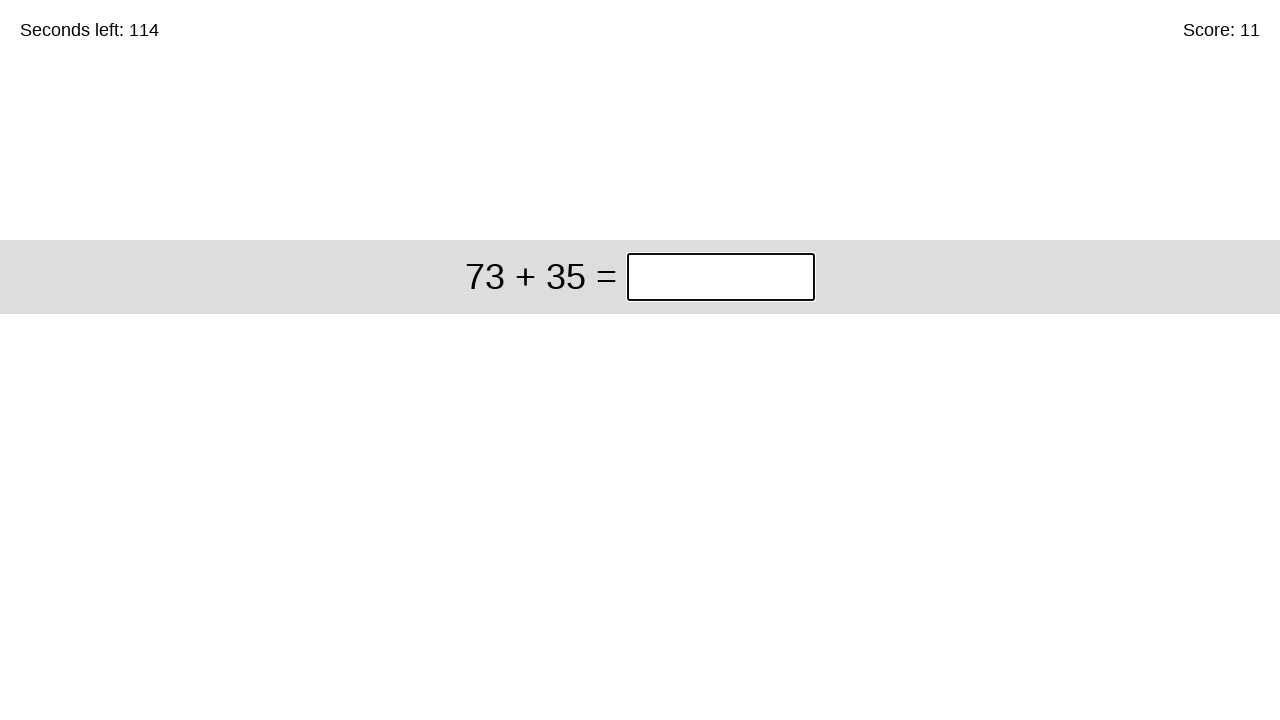

Read problem: 73 + 35
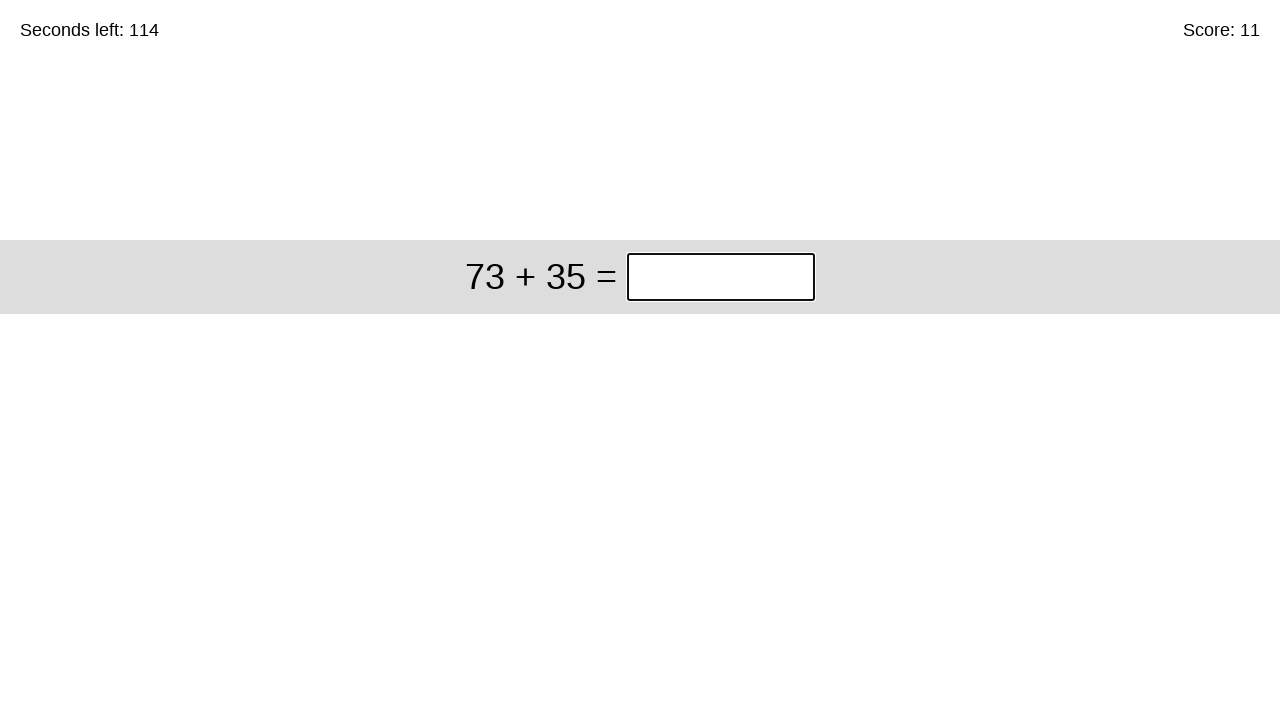

Typed answer '108' into answer field on input.answer
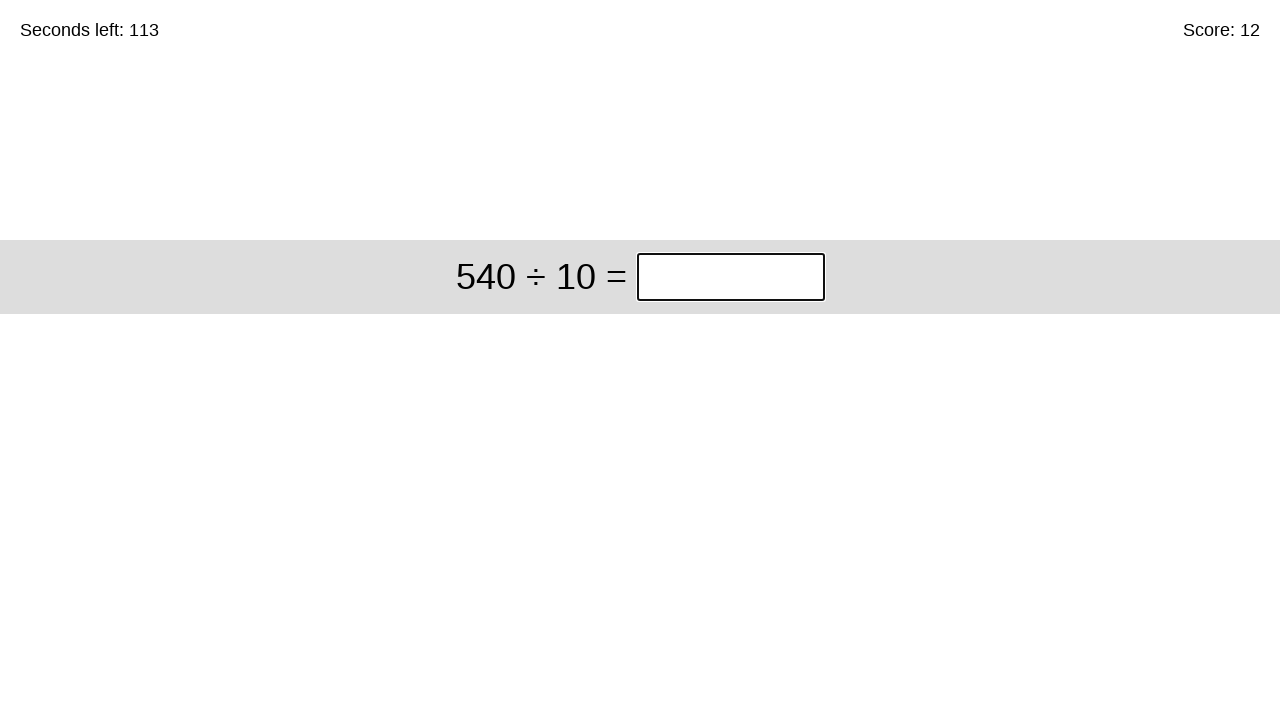

Waited 200ms for next problem to load
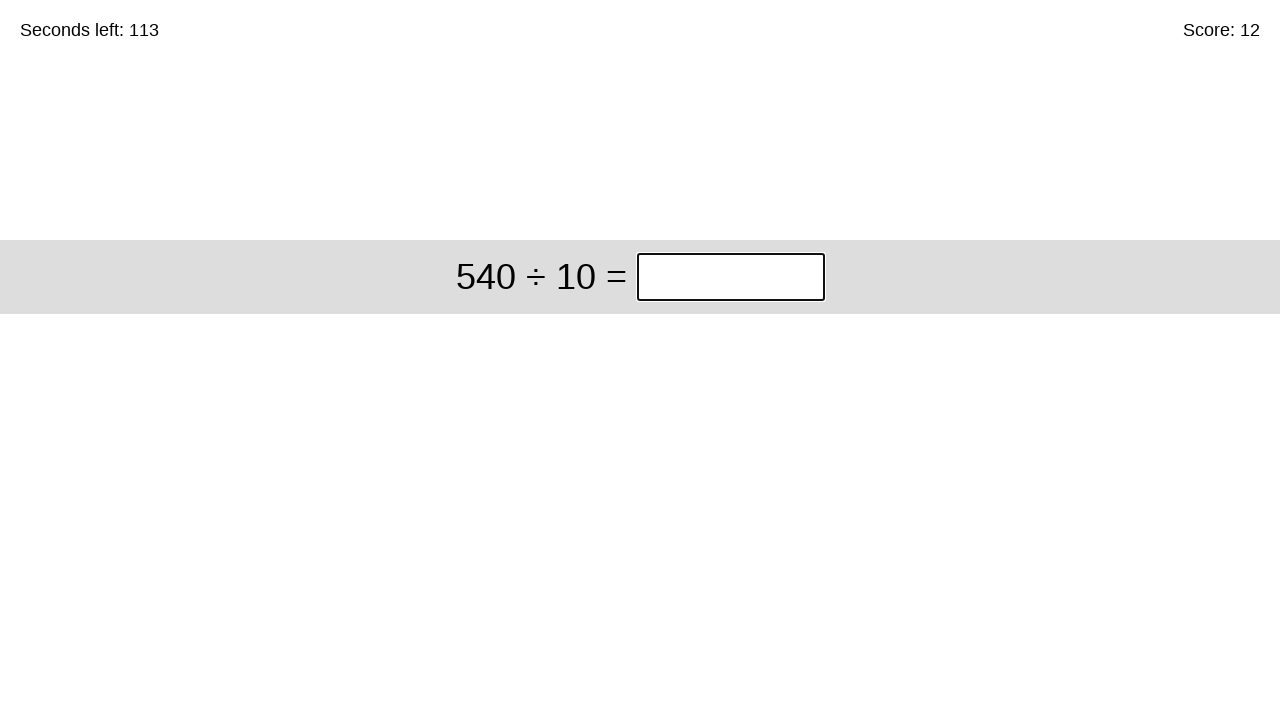

Read problem: 540 ÷ 10
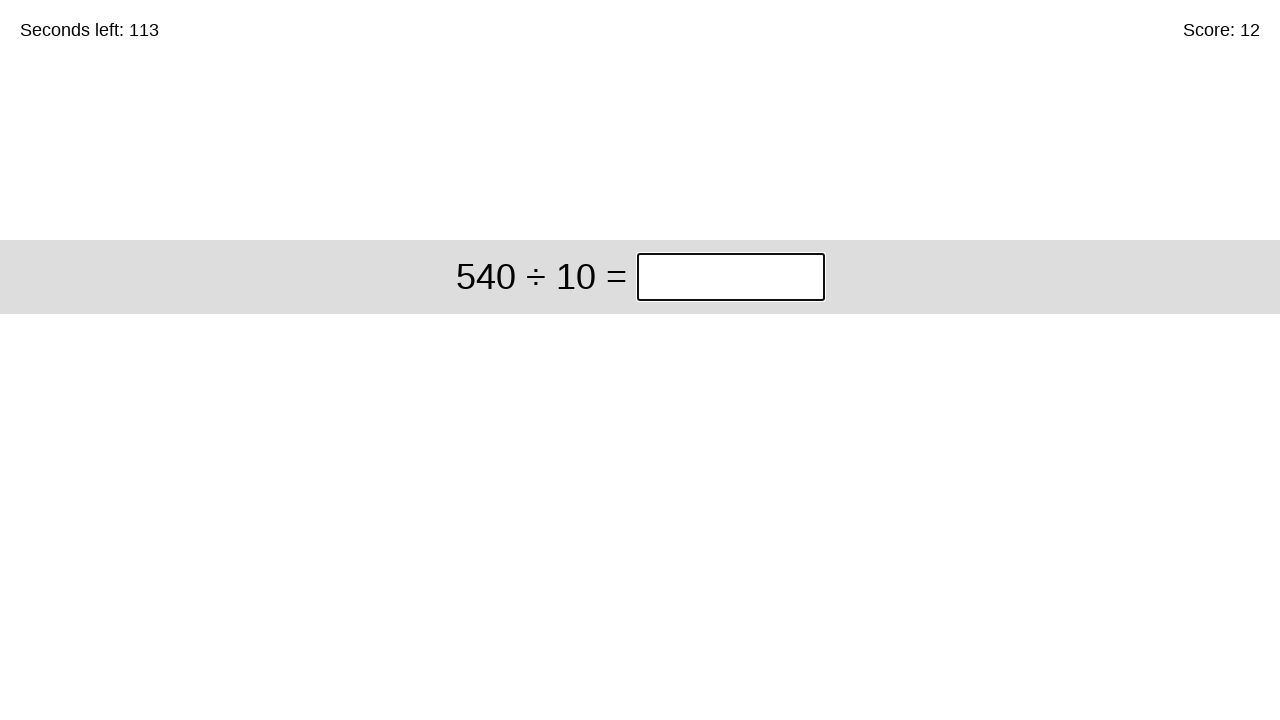

Typed answer '54' into answer field on input.answer
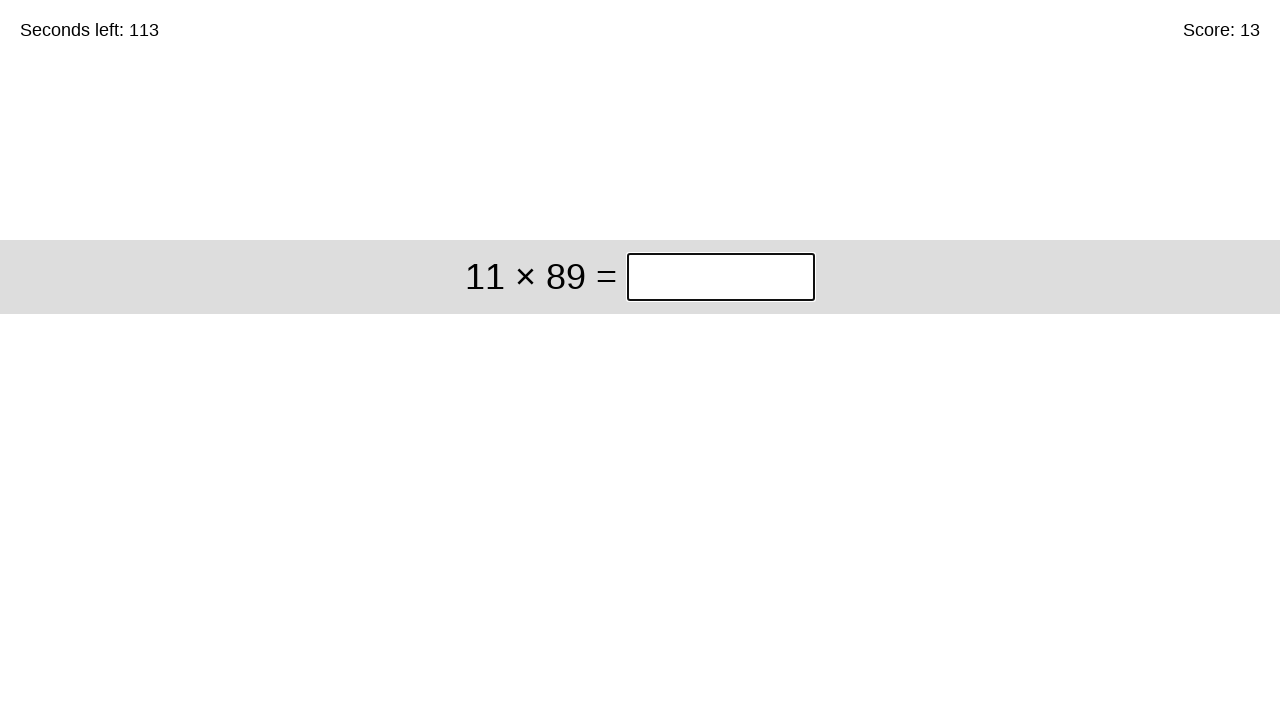

Waited 200ms for next problem to load
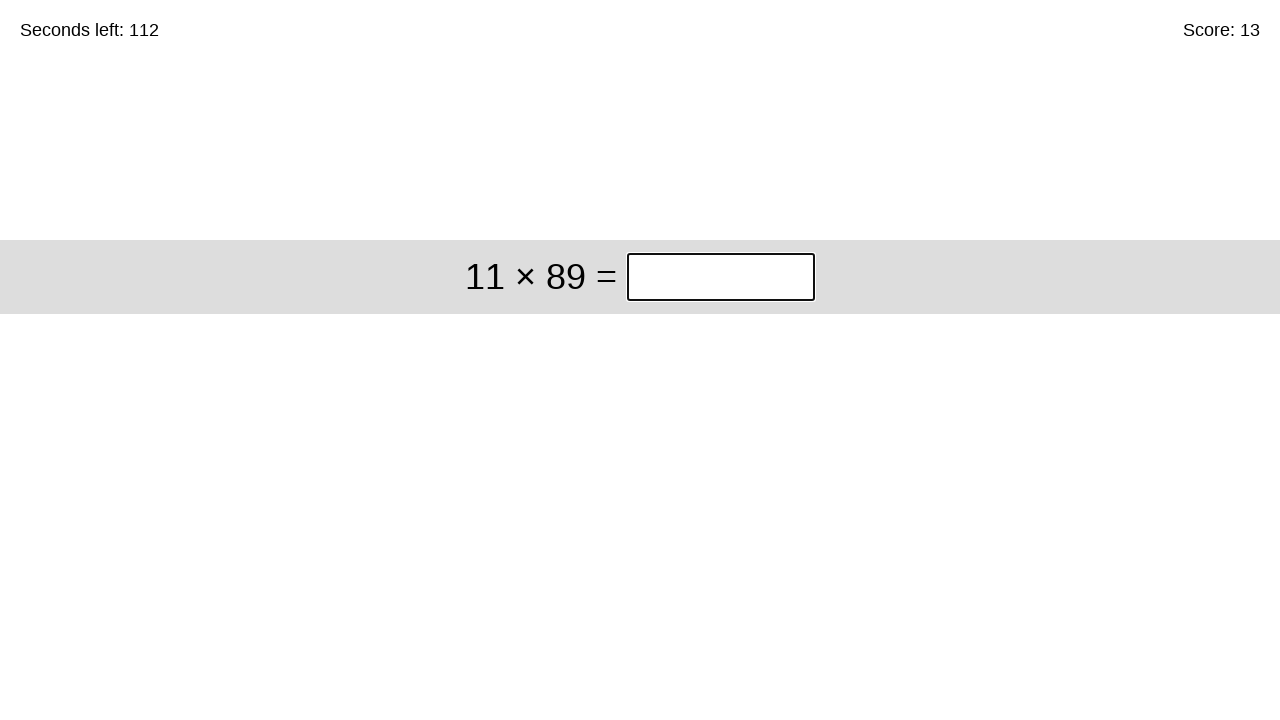

Read problem: 11 × 89
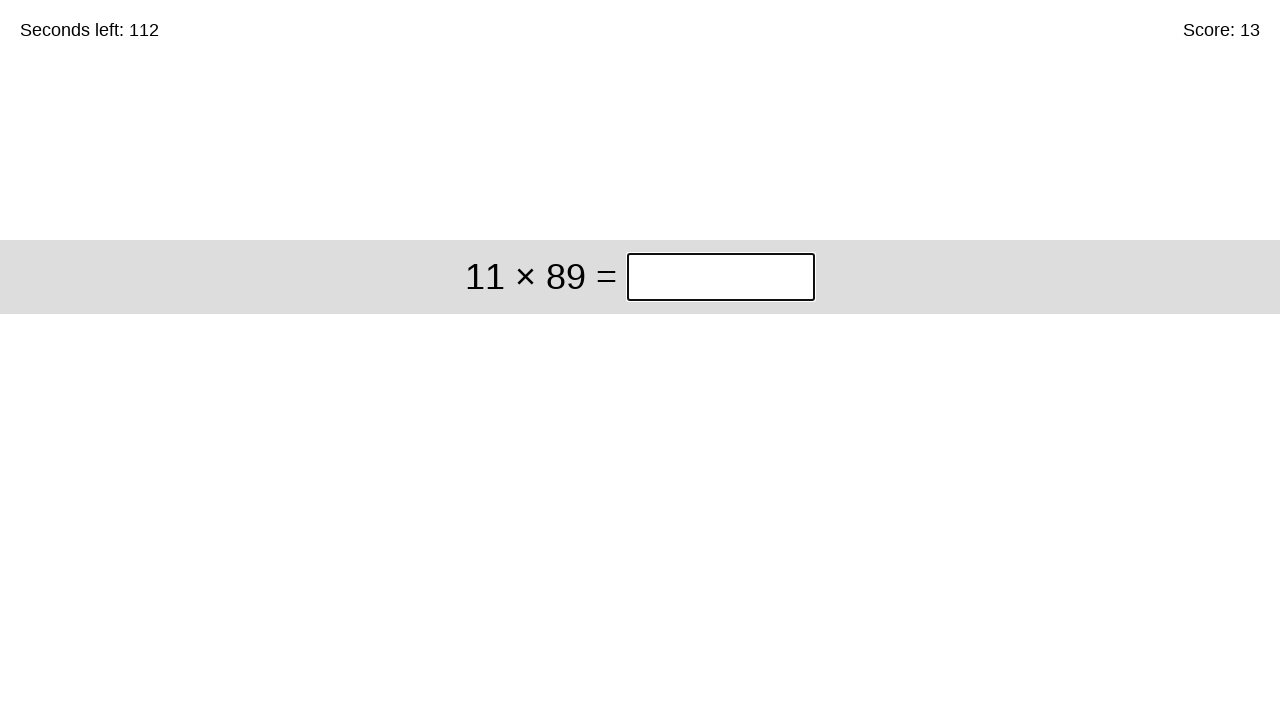

Typed answer '979' into answer field on input.answer
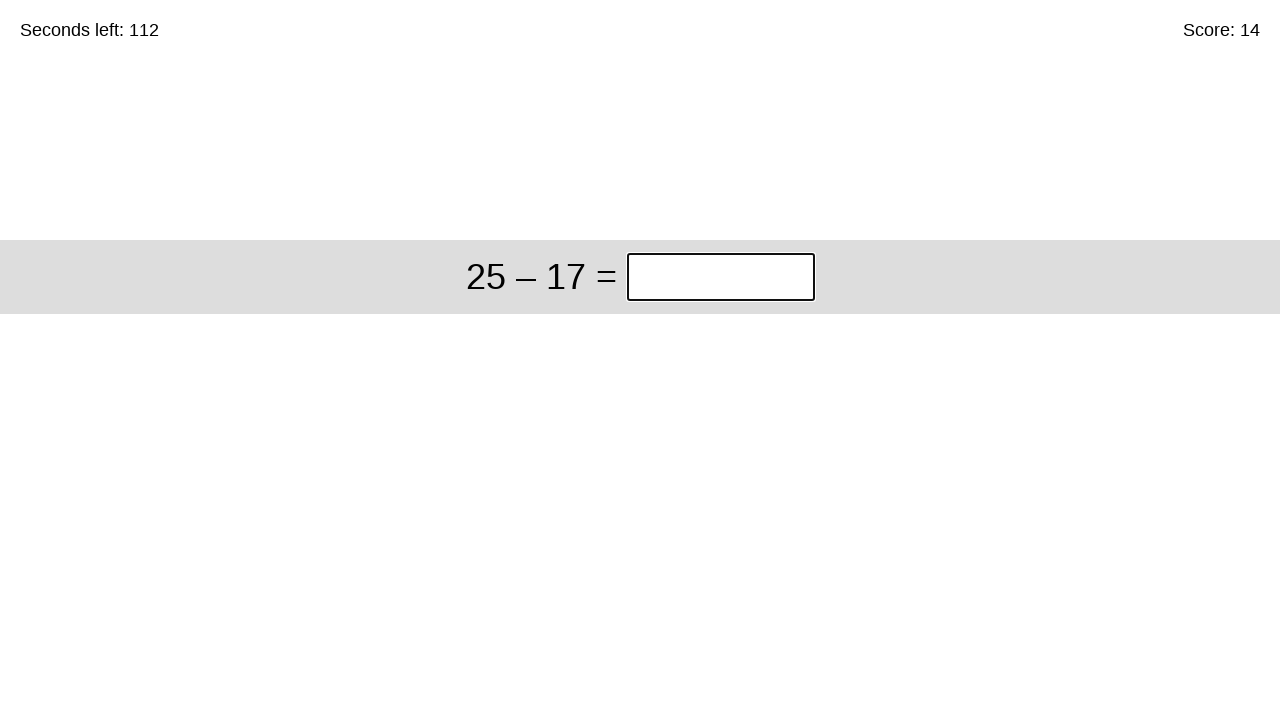

Waited 200ms for next problem to load
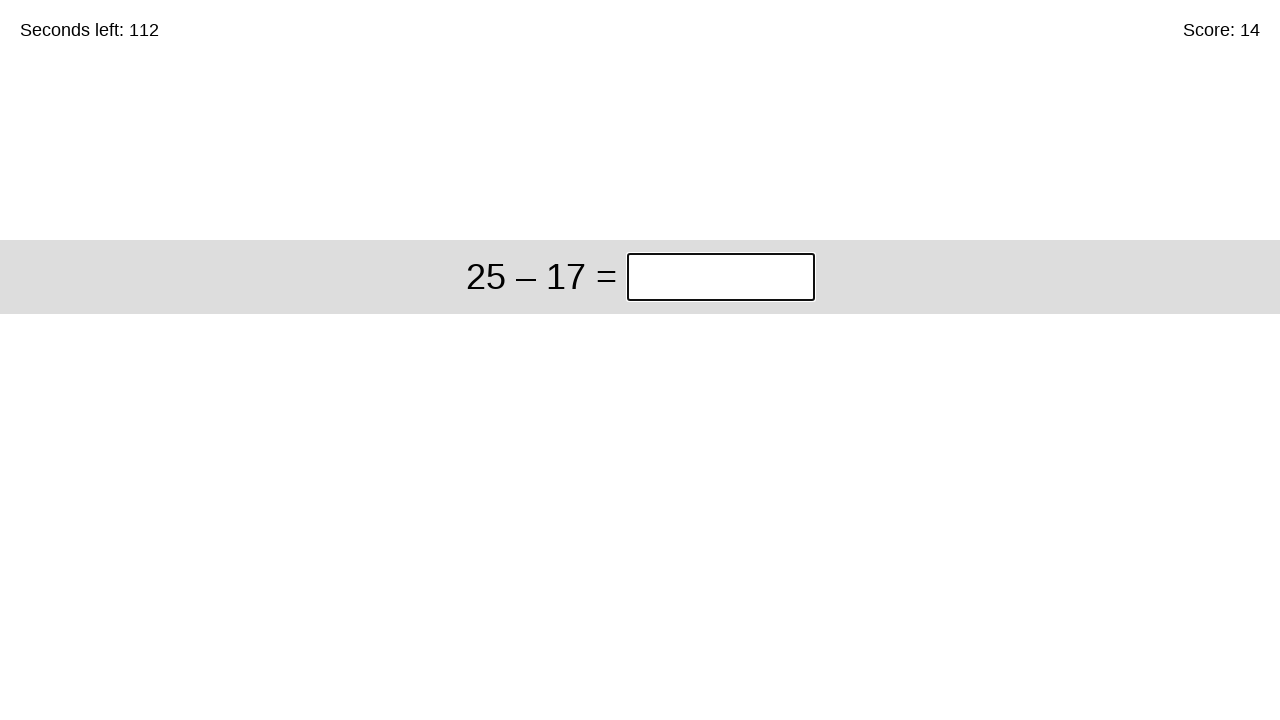

Read problem: 25 – 17
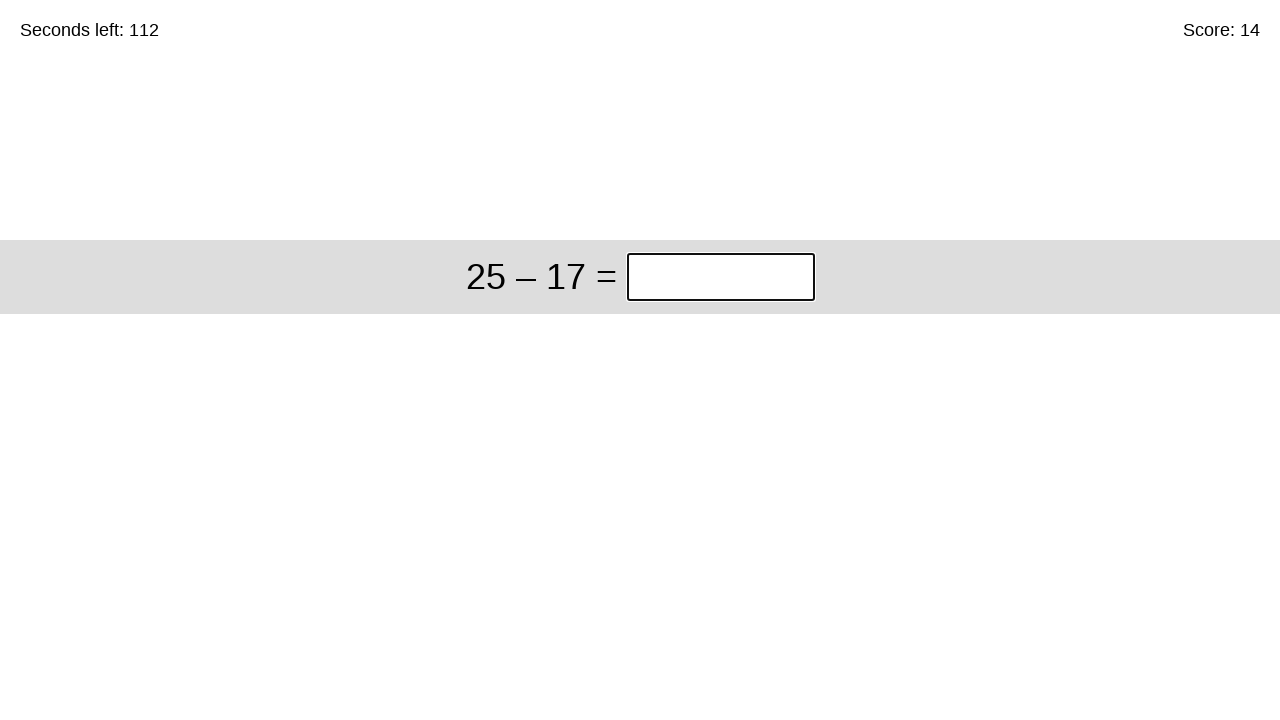

Typed answer '8' into answer field on input.answer
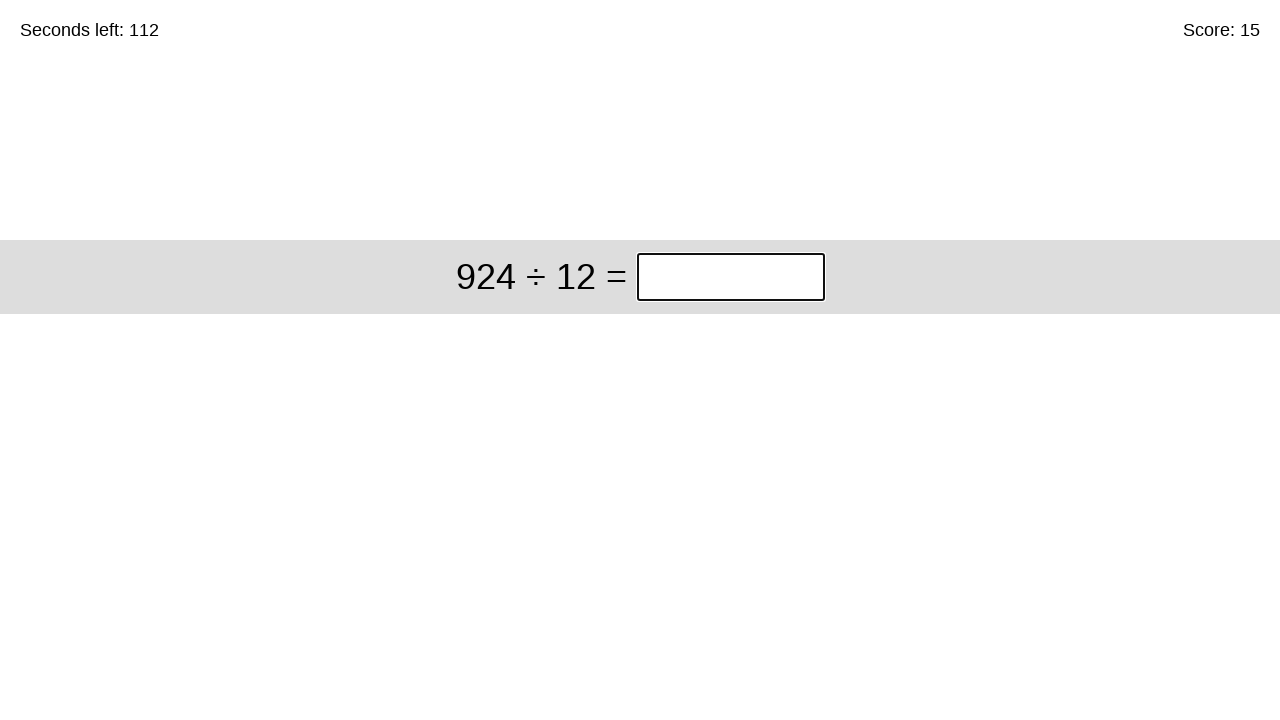

Waited 200ms for next problem to load
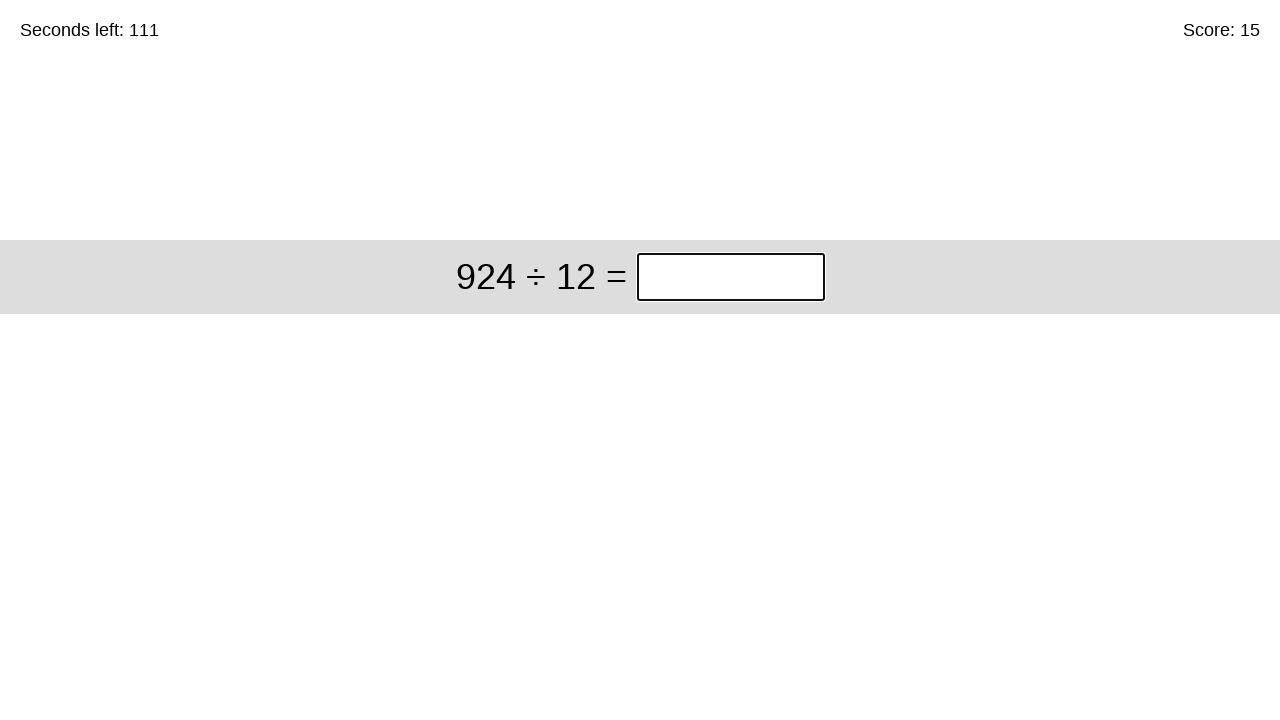

Read problem: 924 ÷ 12
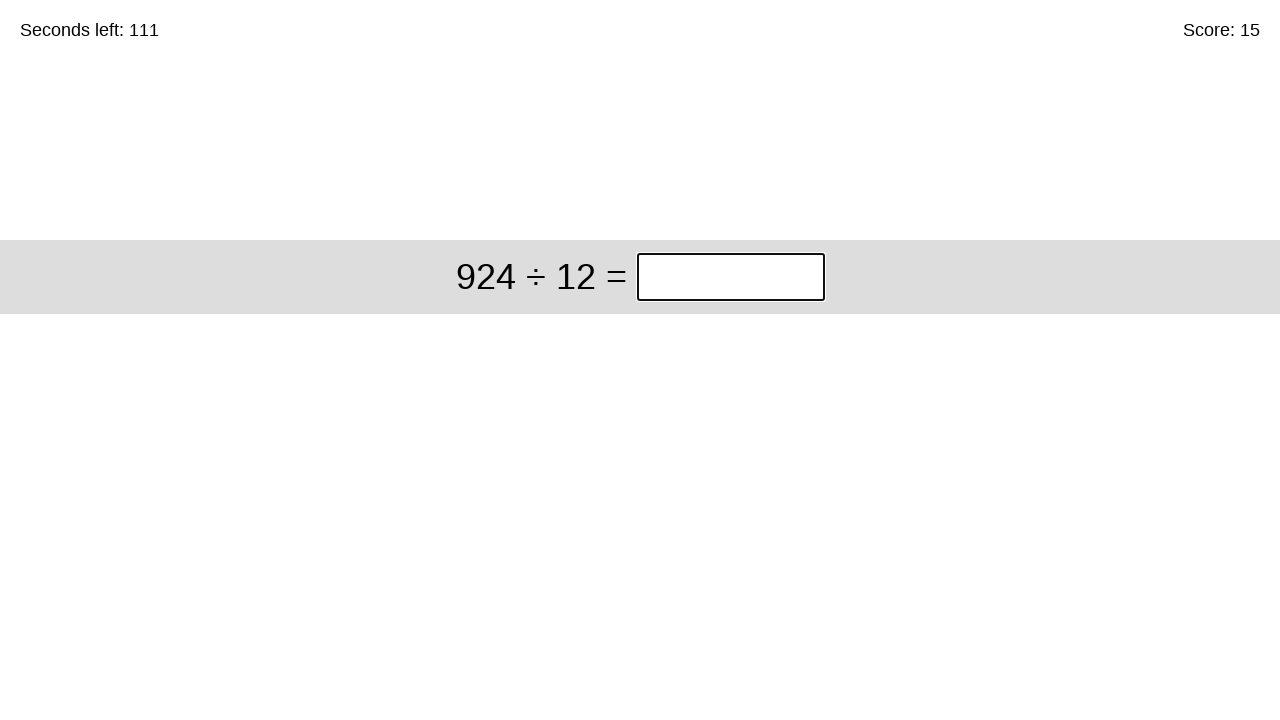

Typed answer '77' into answer field on input.answer
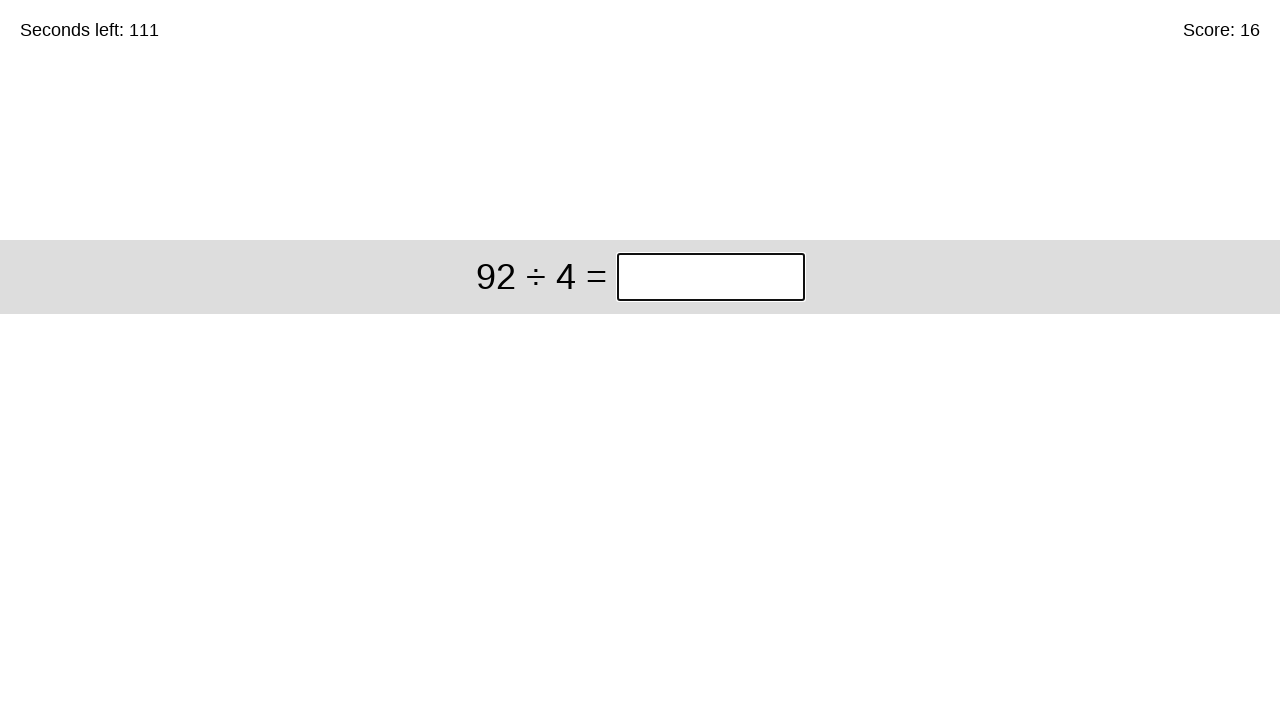

Waited 200ms for next problem to load
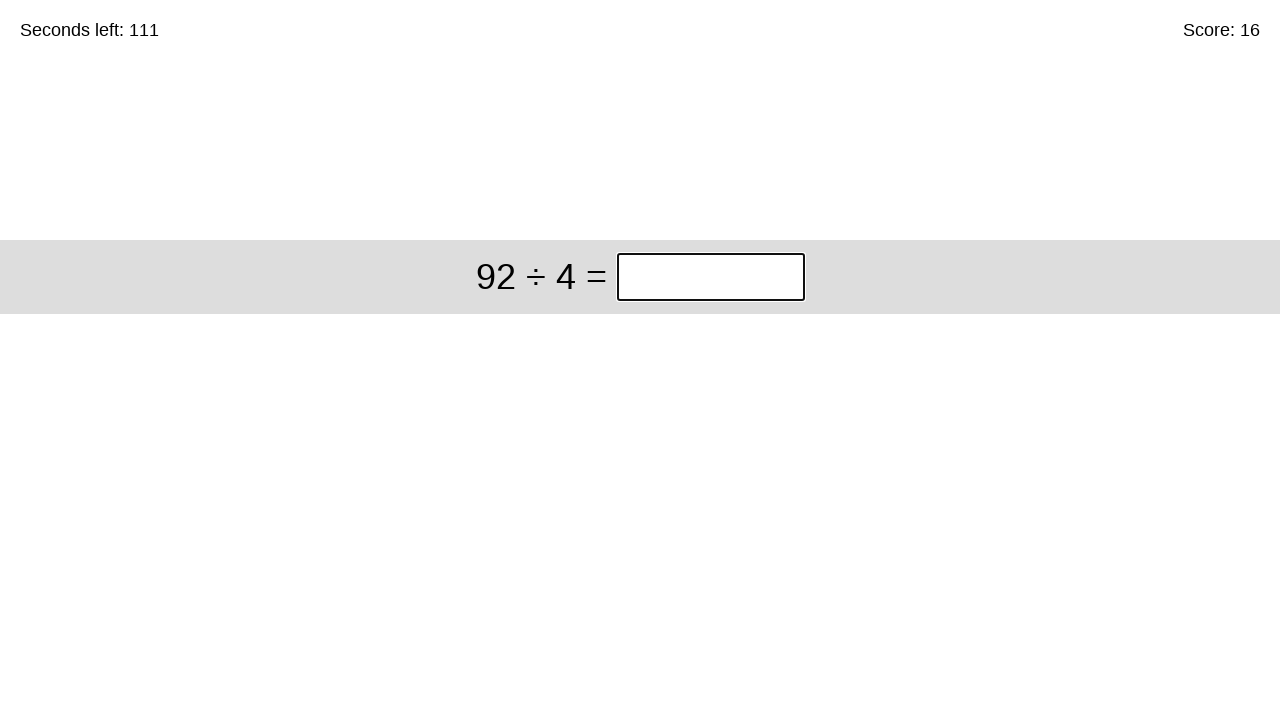

Read problem: 92 ÷ 4
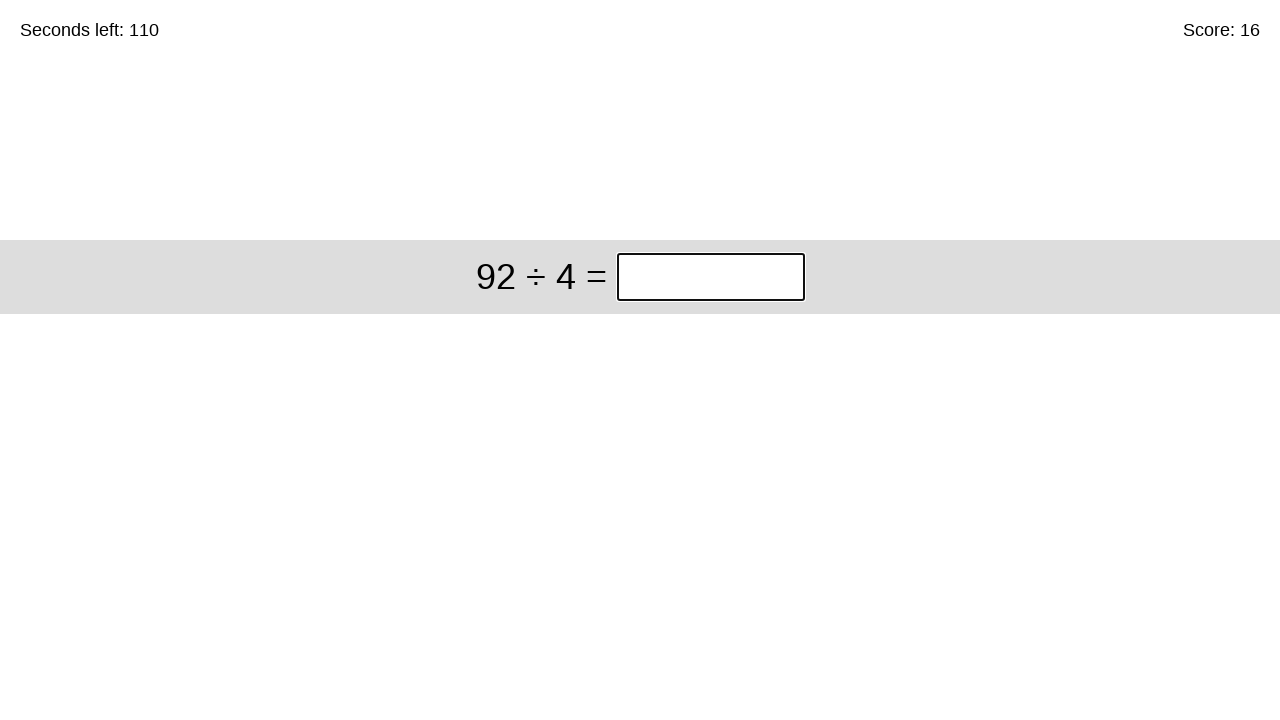

Typed answer '23' into answer field on input.answer
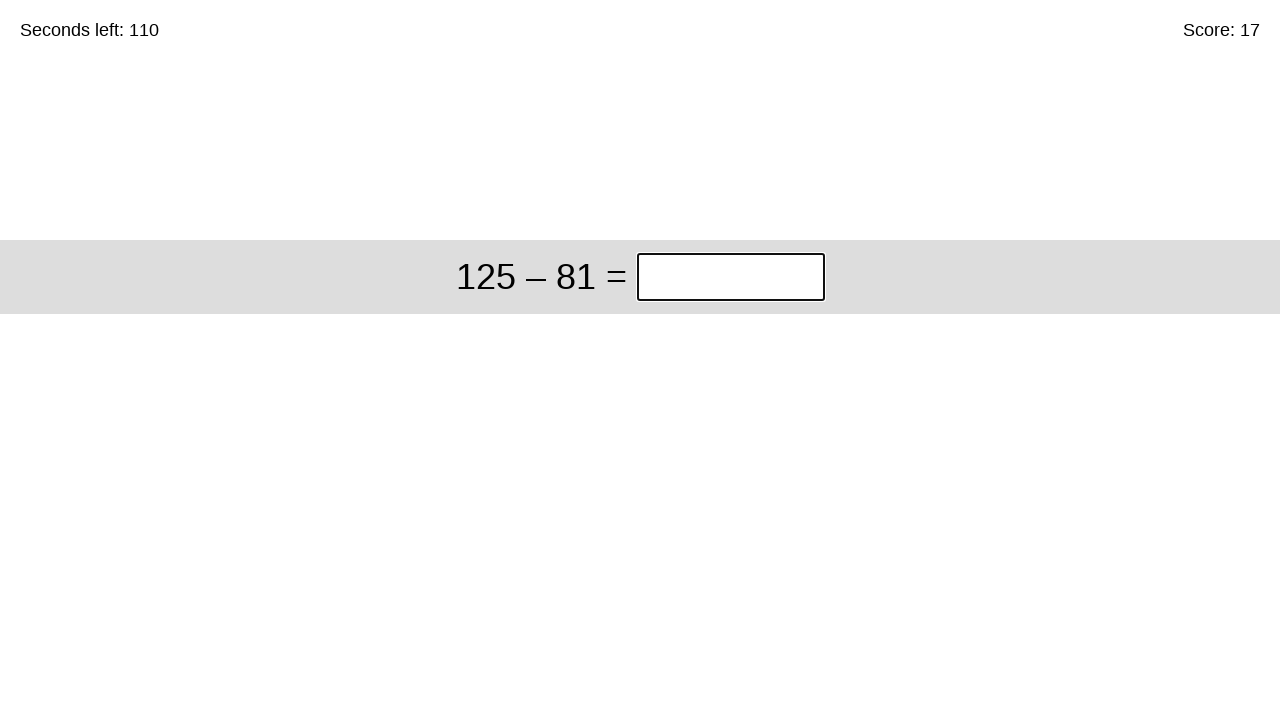

Waited 200ms for next problem to load
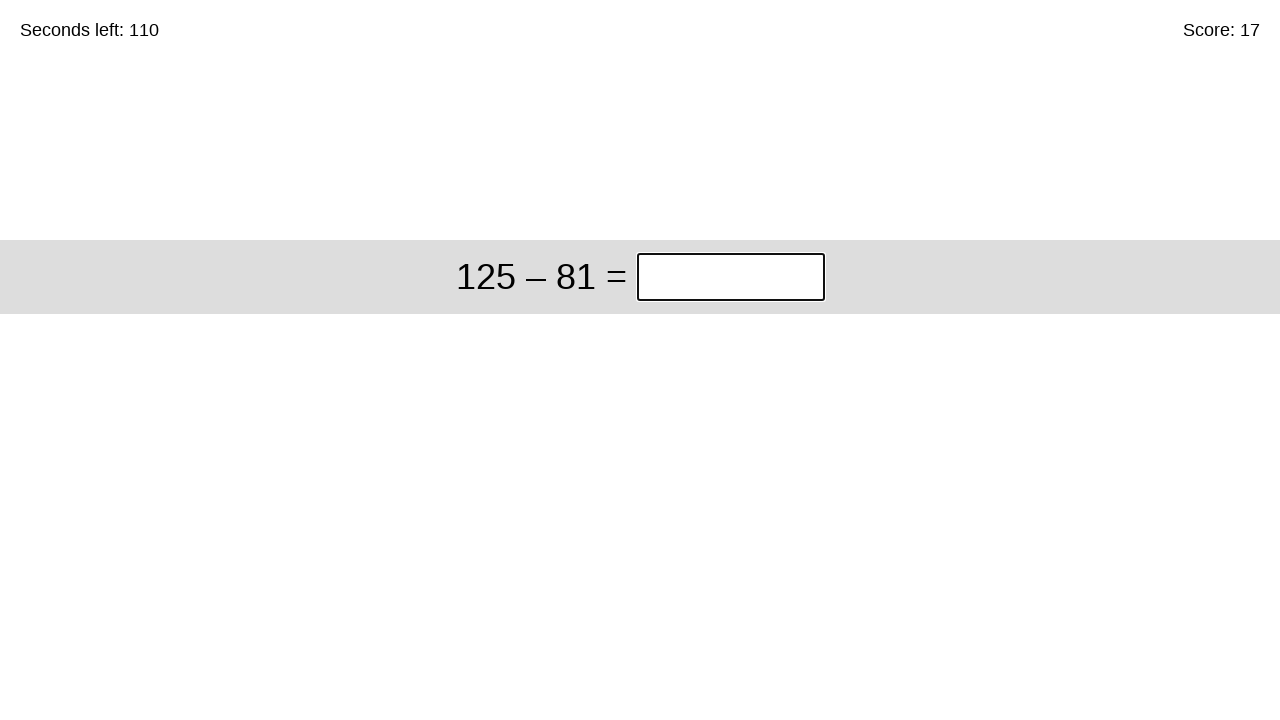

Read problem: 125 – 81
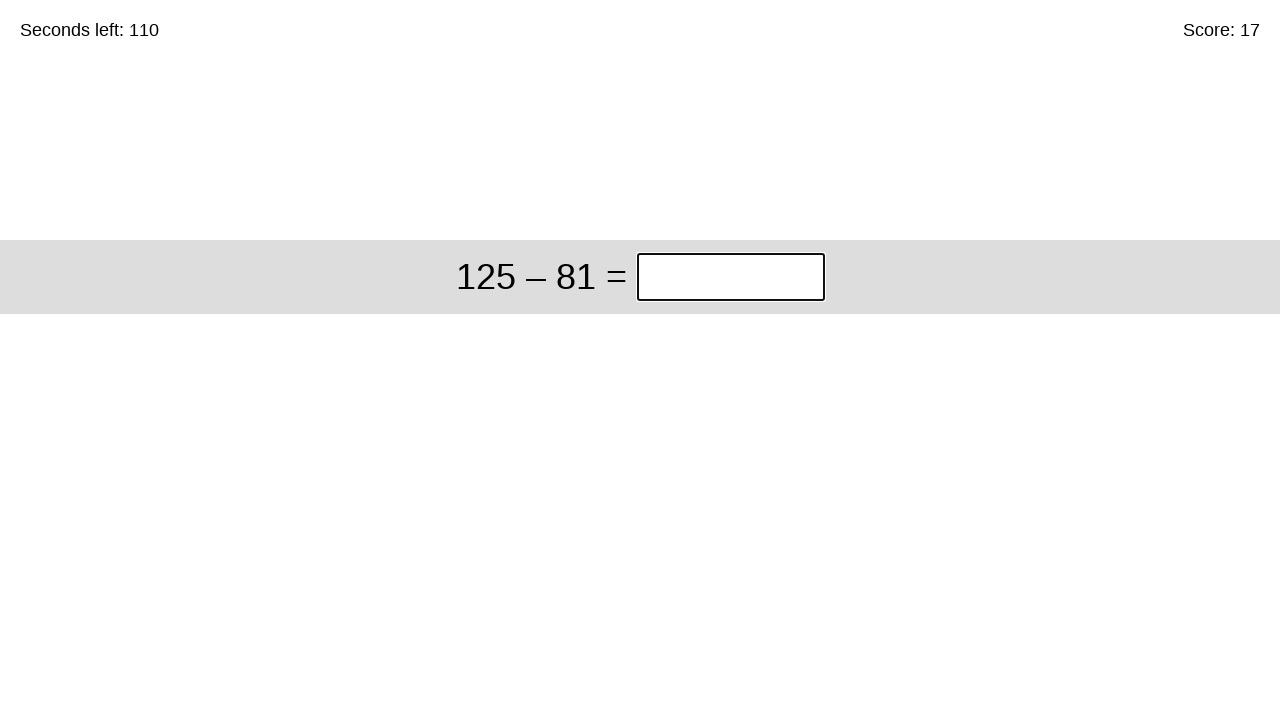

Typed answer '44' into answer field on input.answer
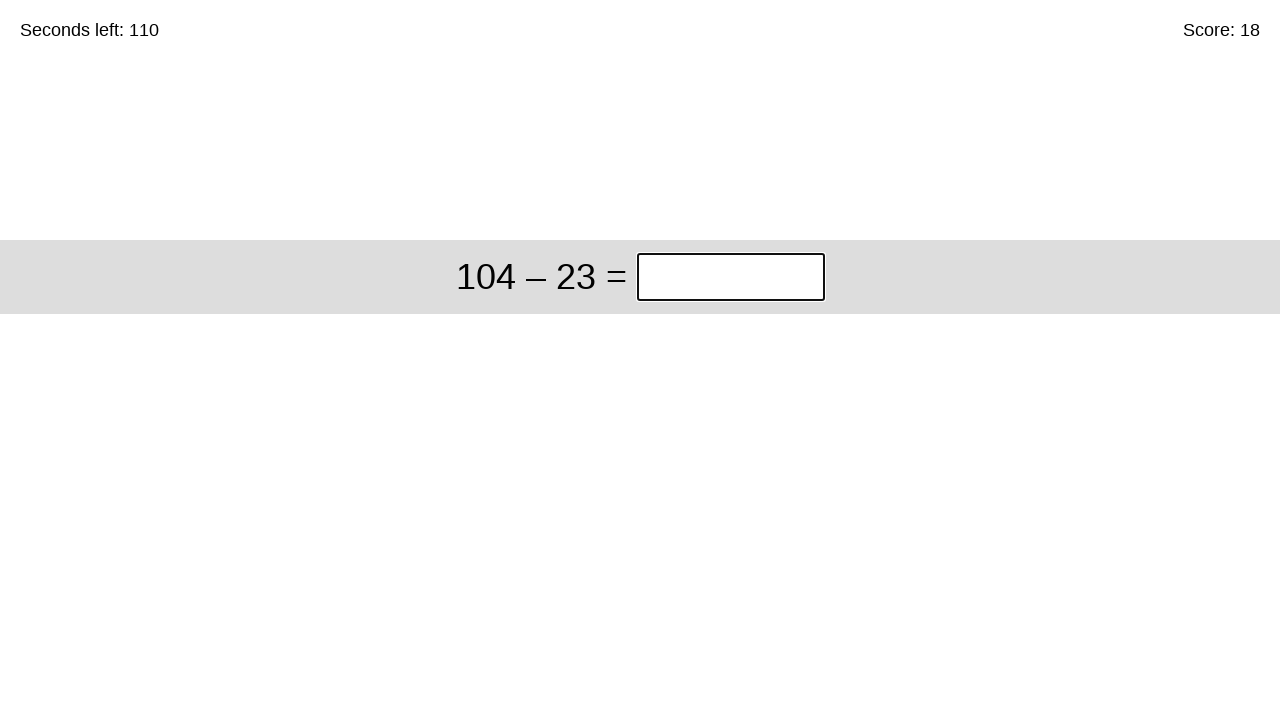

Waited 200ms for next problem to load
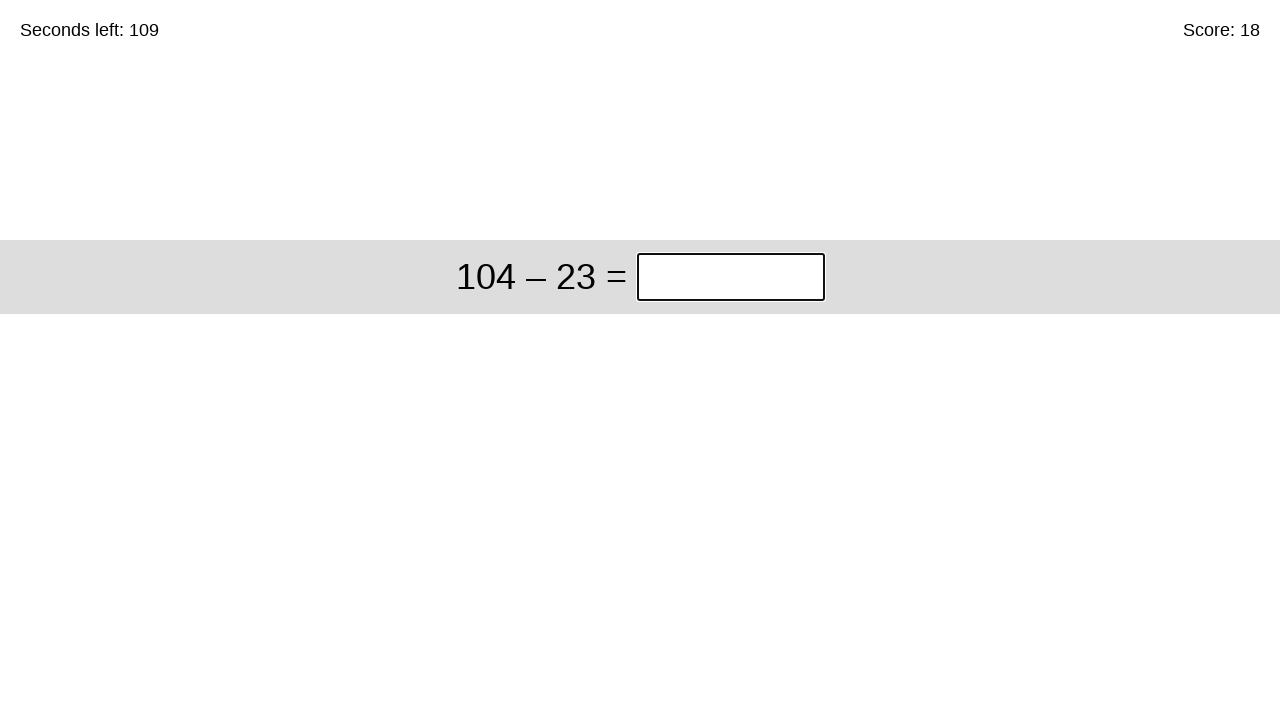

Read problem: 104 – 23
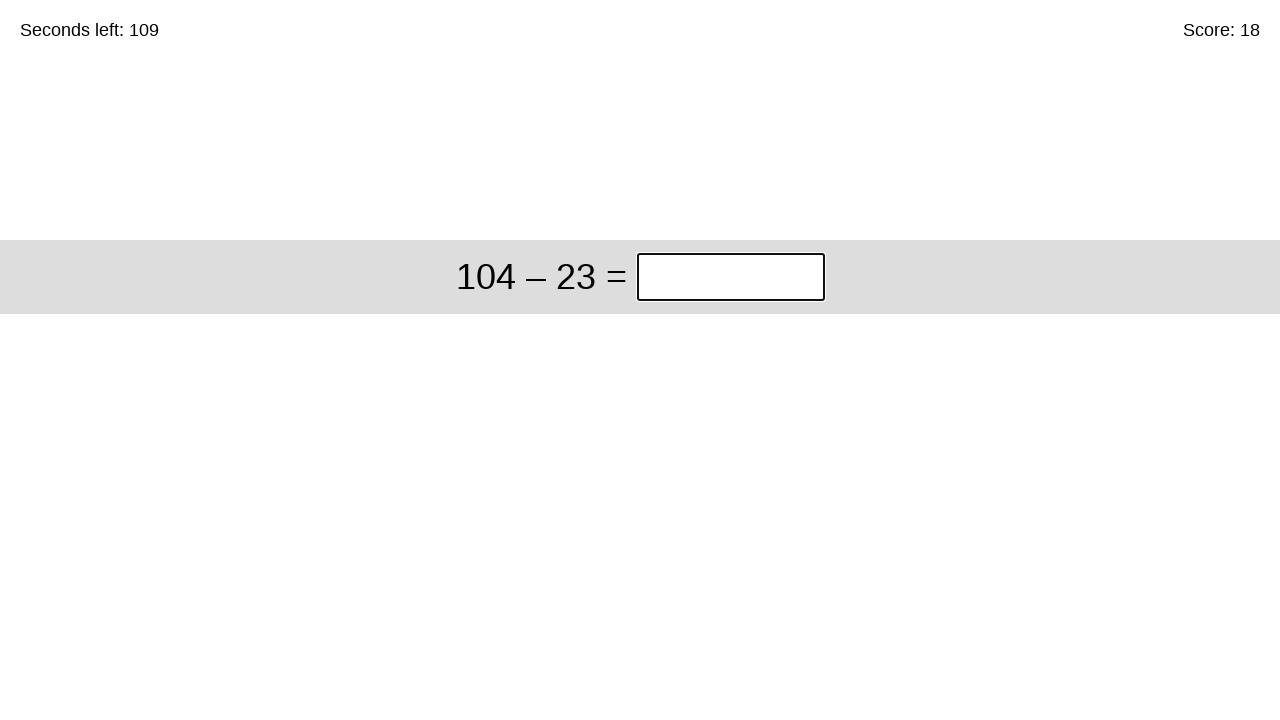

Typed answer '81' into answer field on input.answer
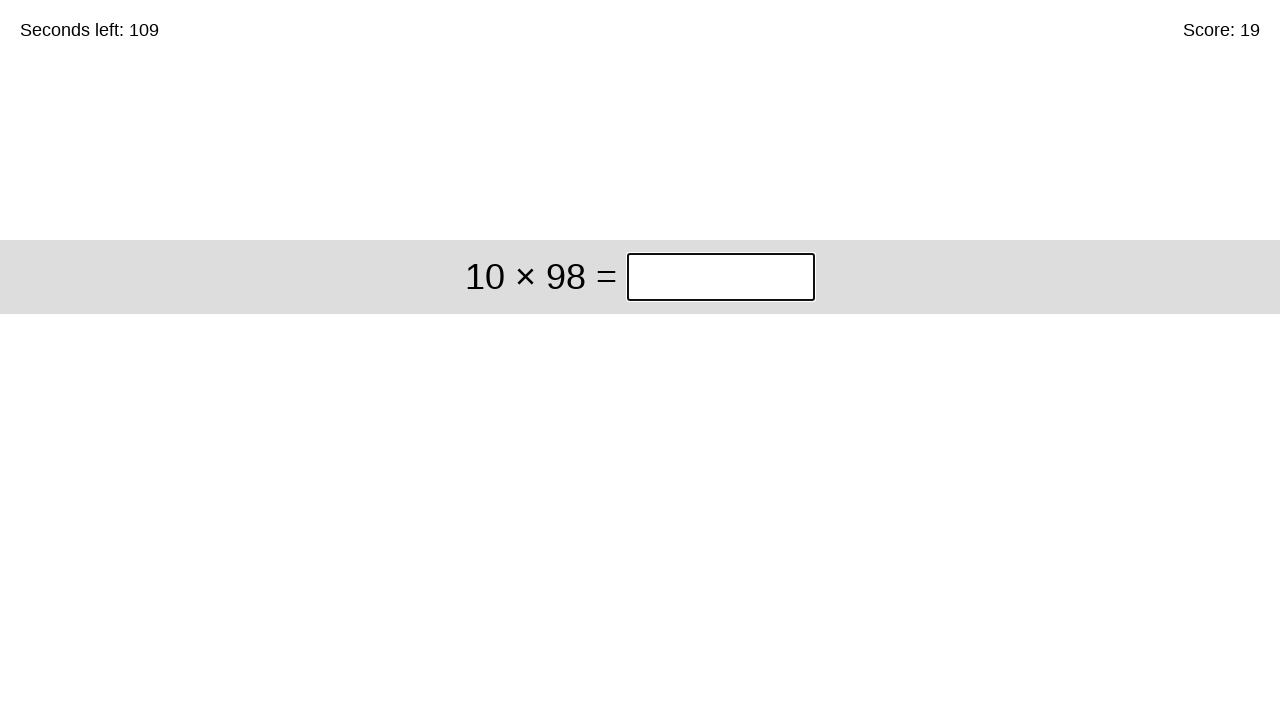

Waited 200ms for next problem to load
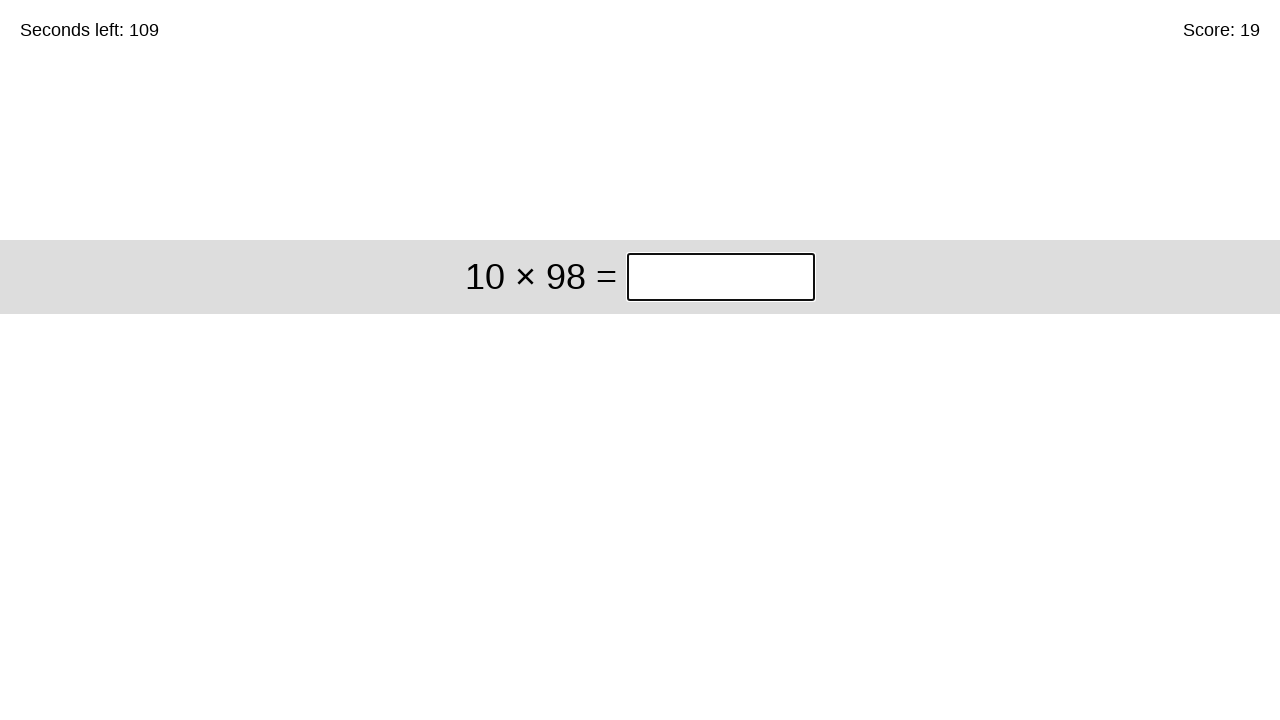

Read problem: 10 × 98
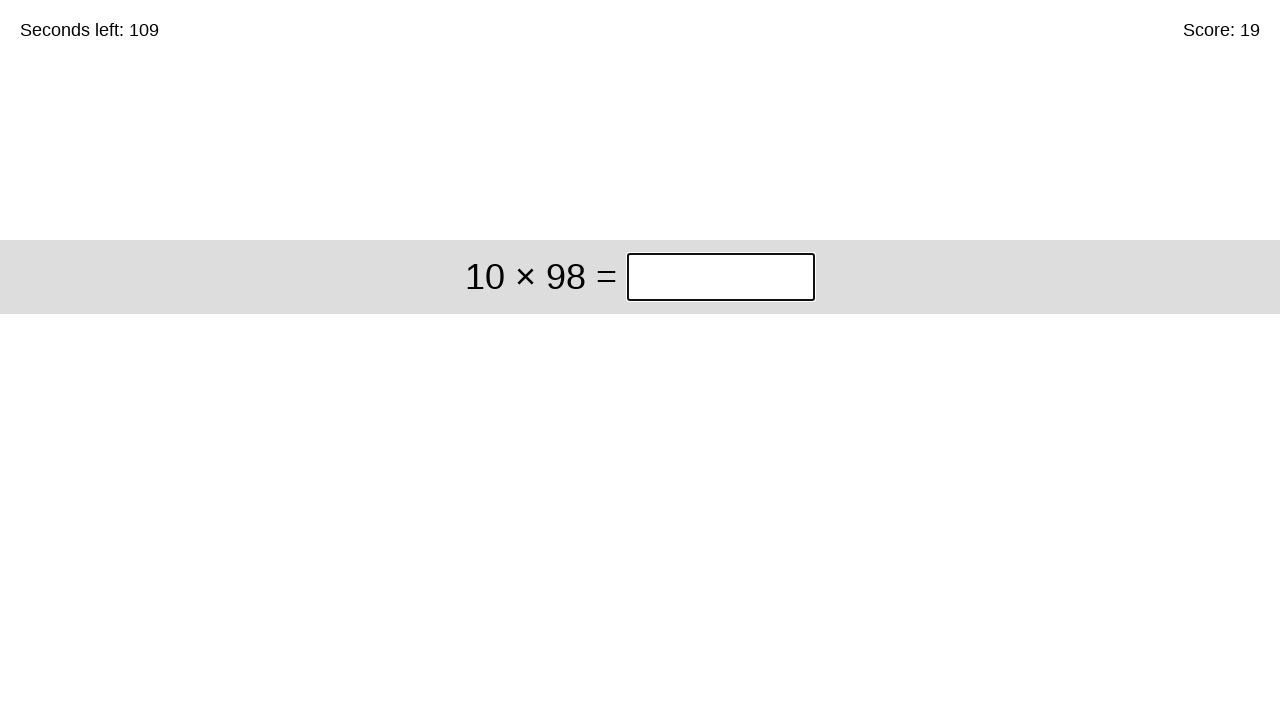

Typed answer '980' into answer field on input.answer
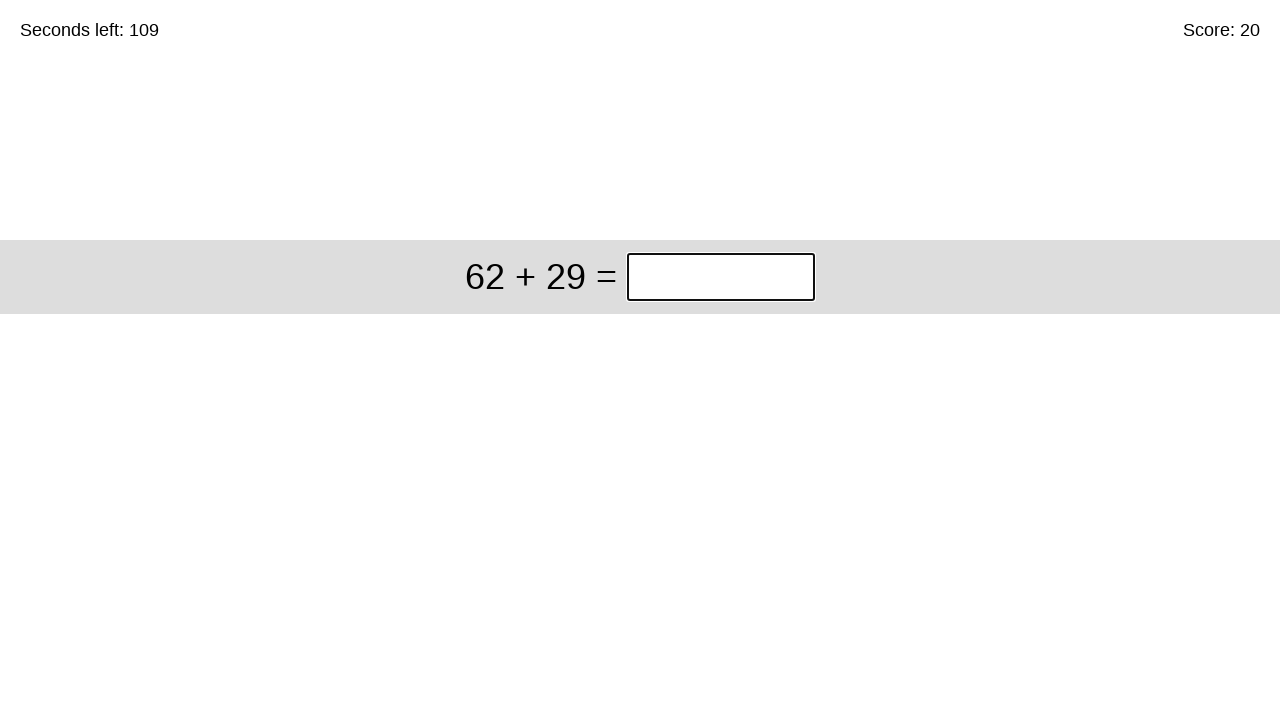

Waited 200ms for next problem to load
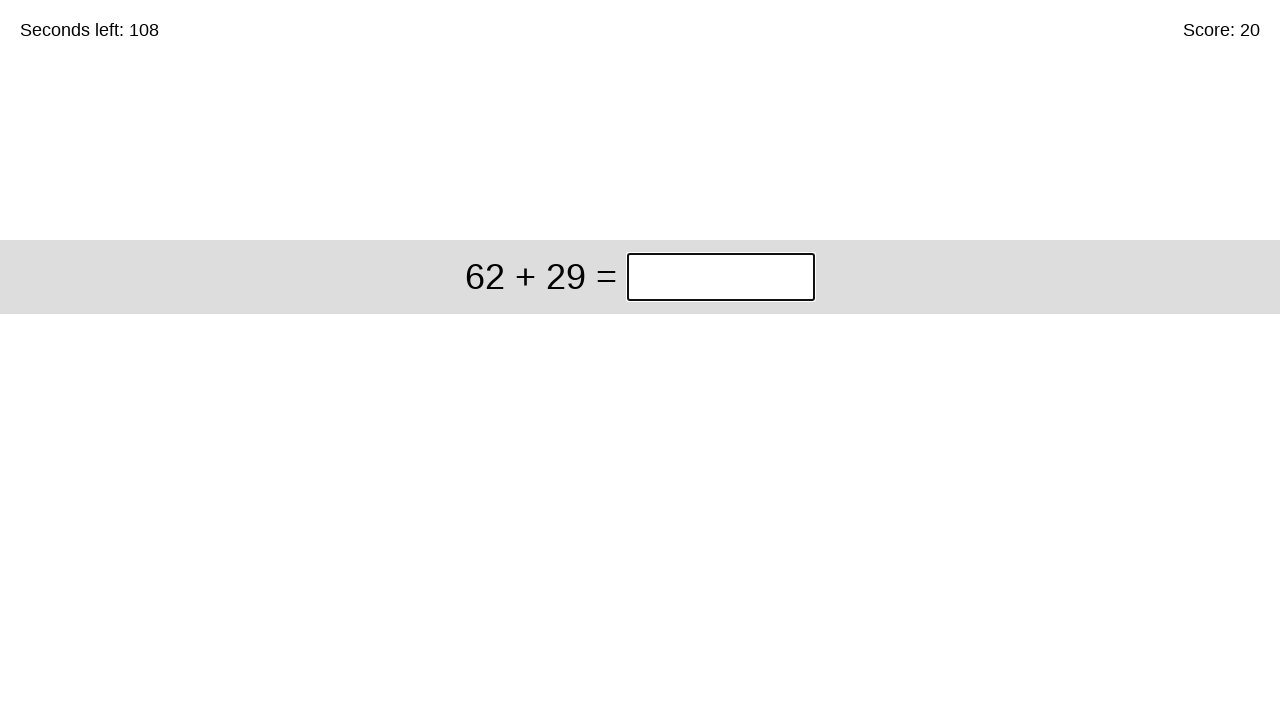

Read problem: 62 + 29
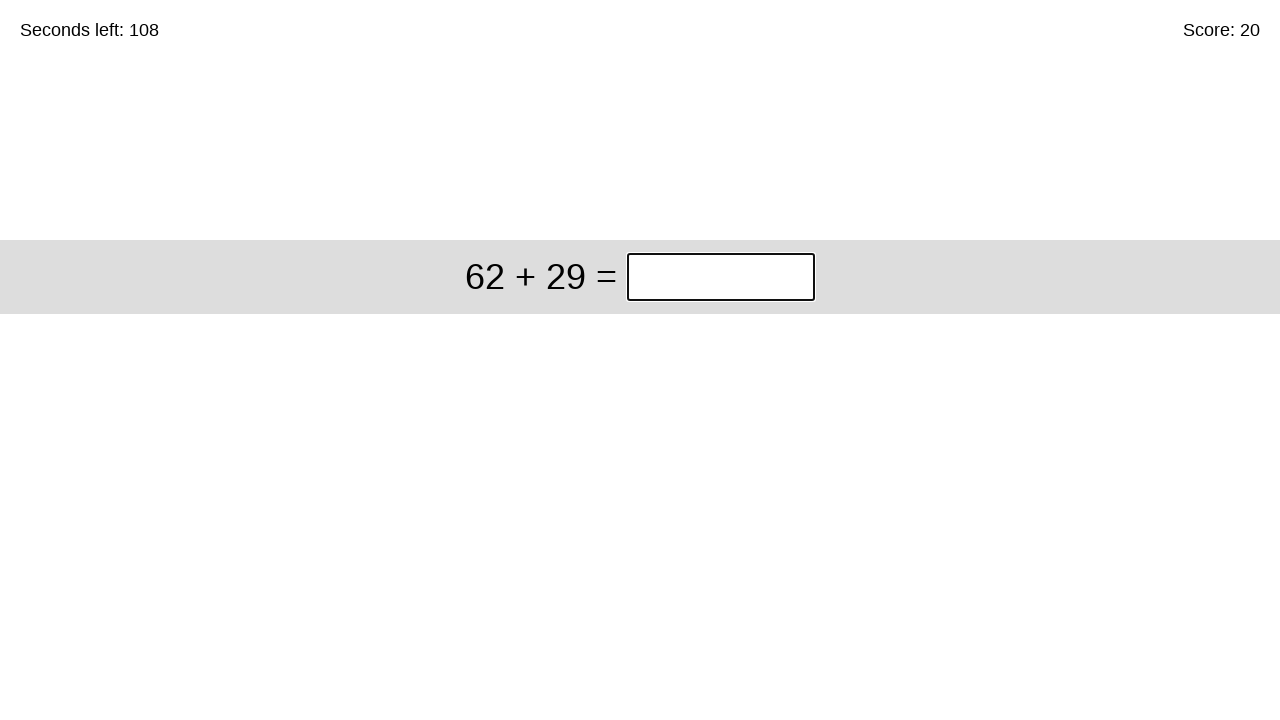

Typed answer '91' into answer field on input.answer
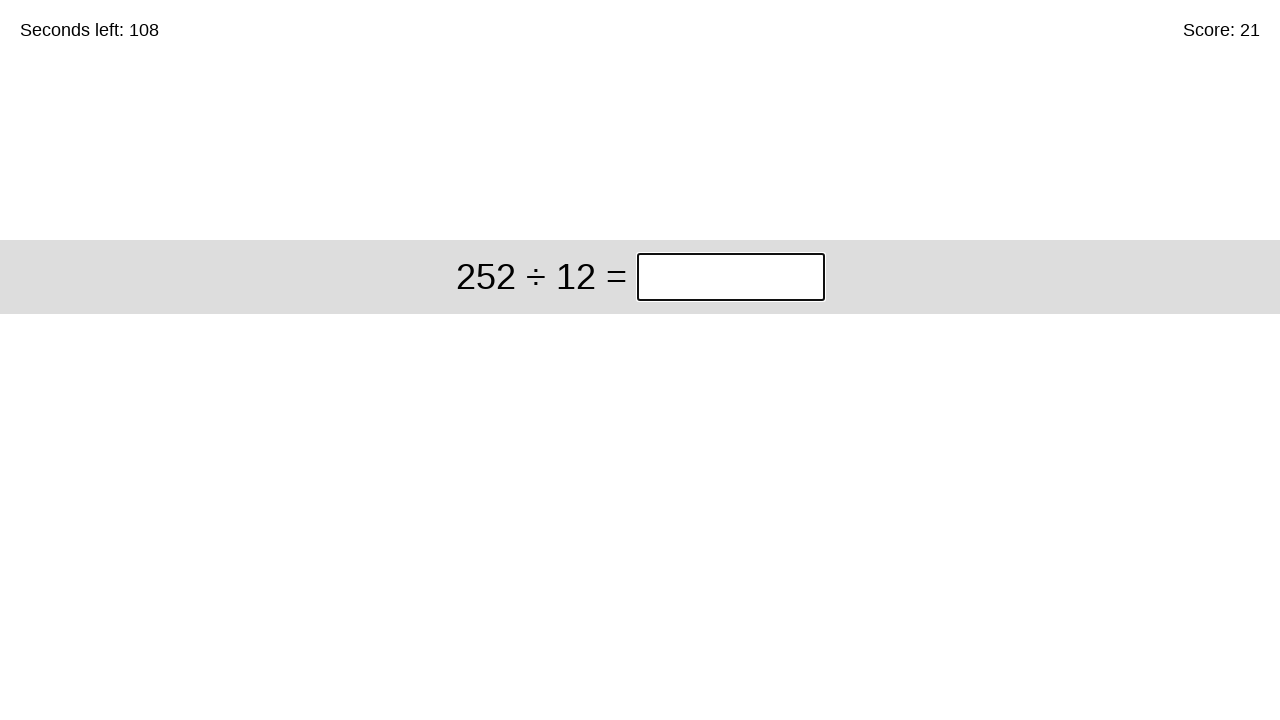

Waited 200ms for next problem to load
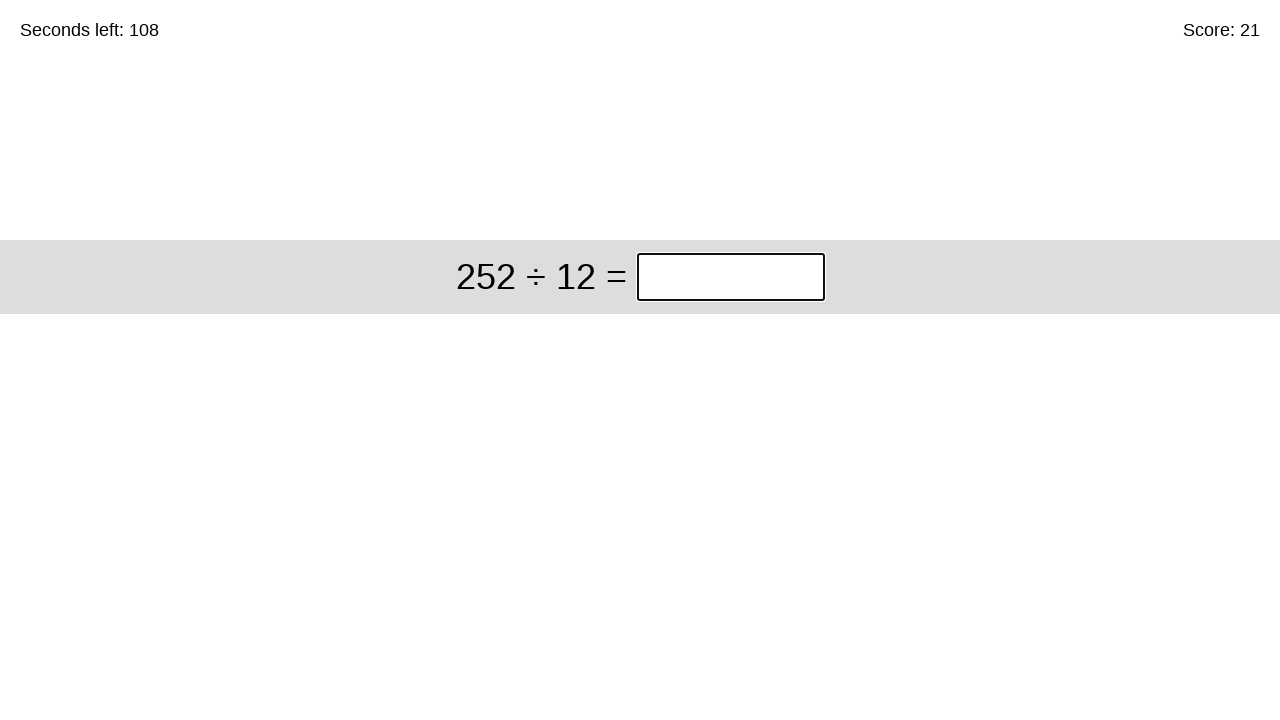

Read problem: 252 ÷ 12
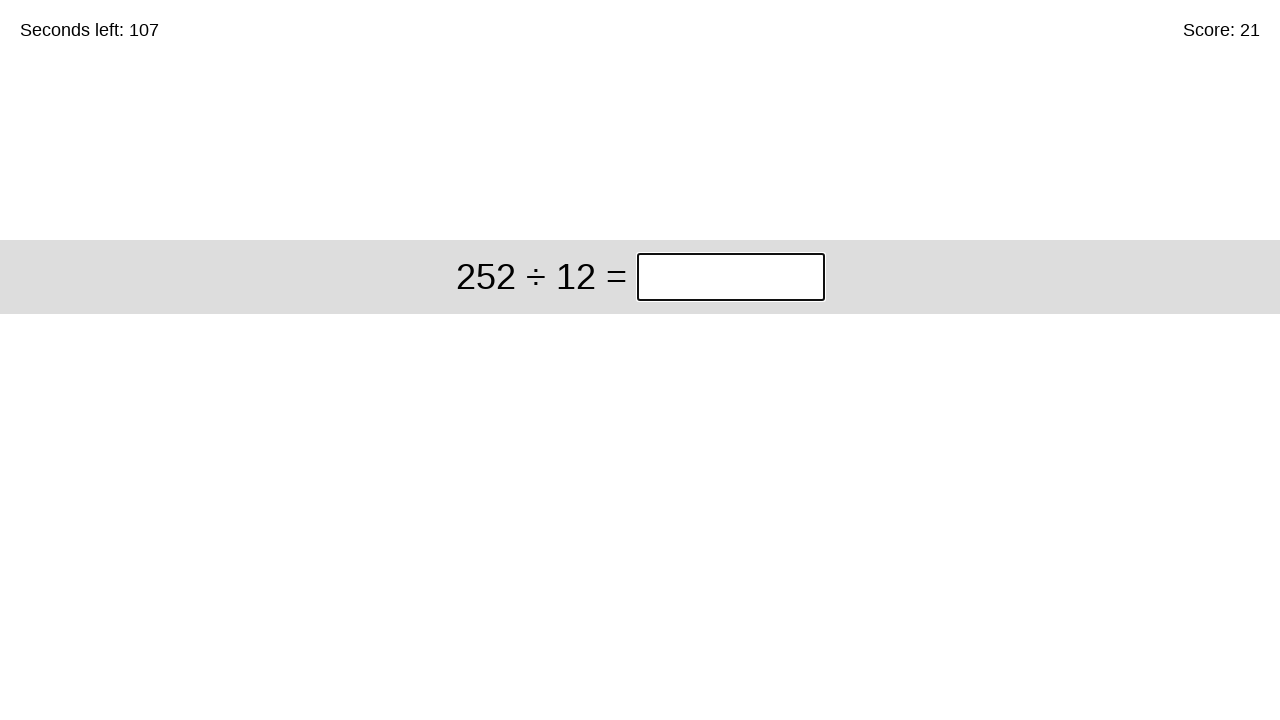

Typed answer '21' into answer field on input.answer
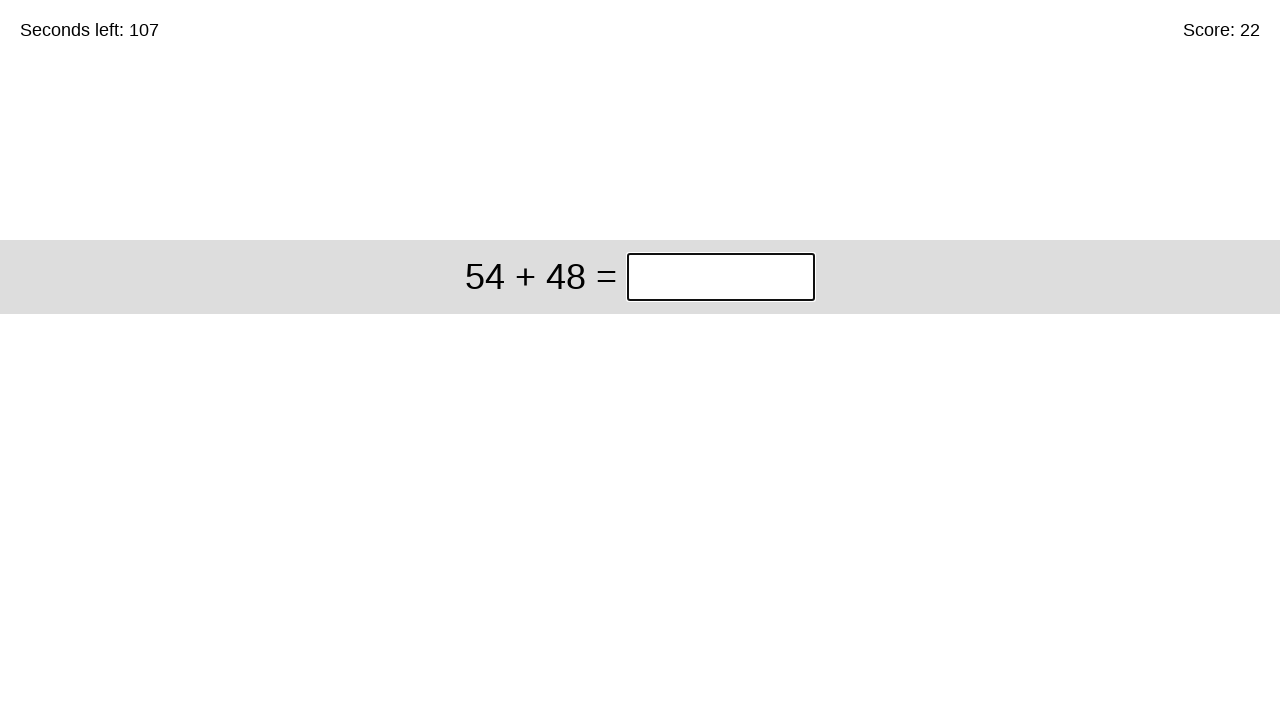

Waited 200ms for next problem to load
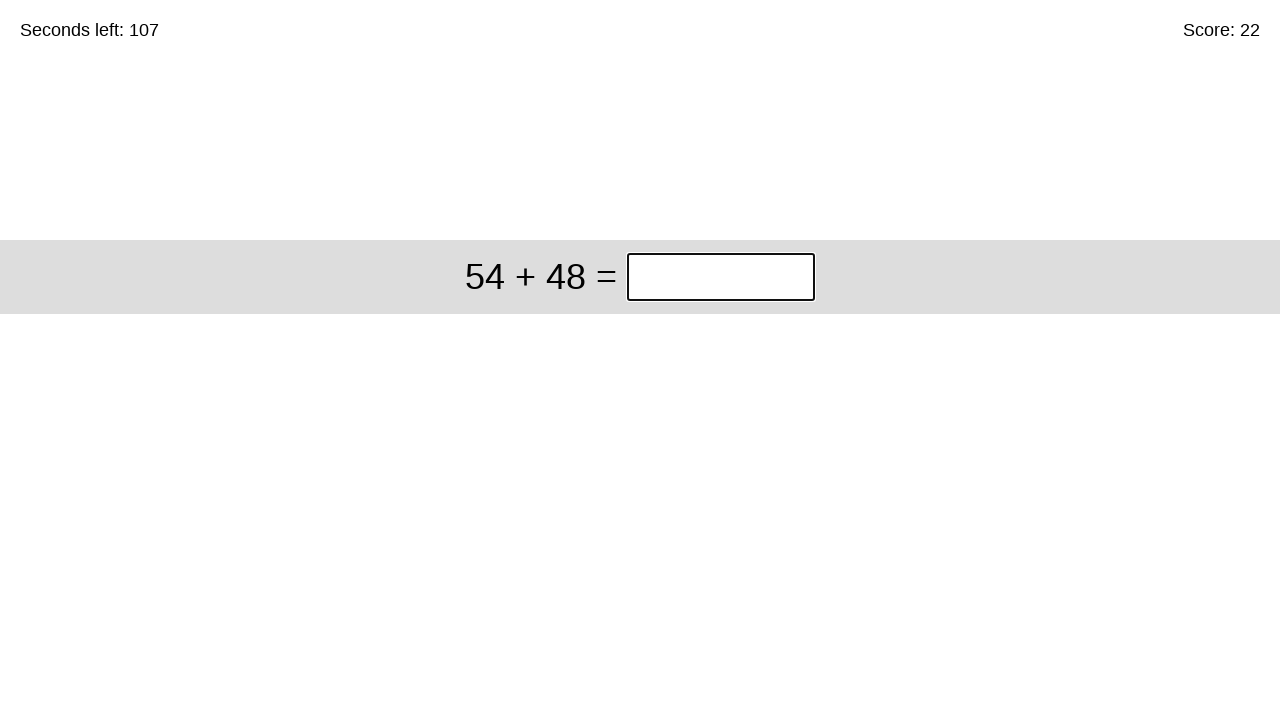

Read problem: 54 + 48
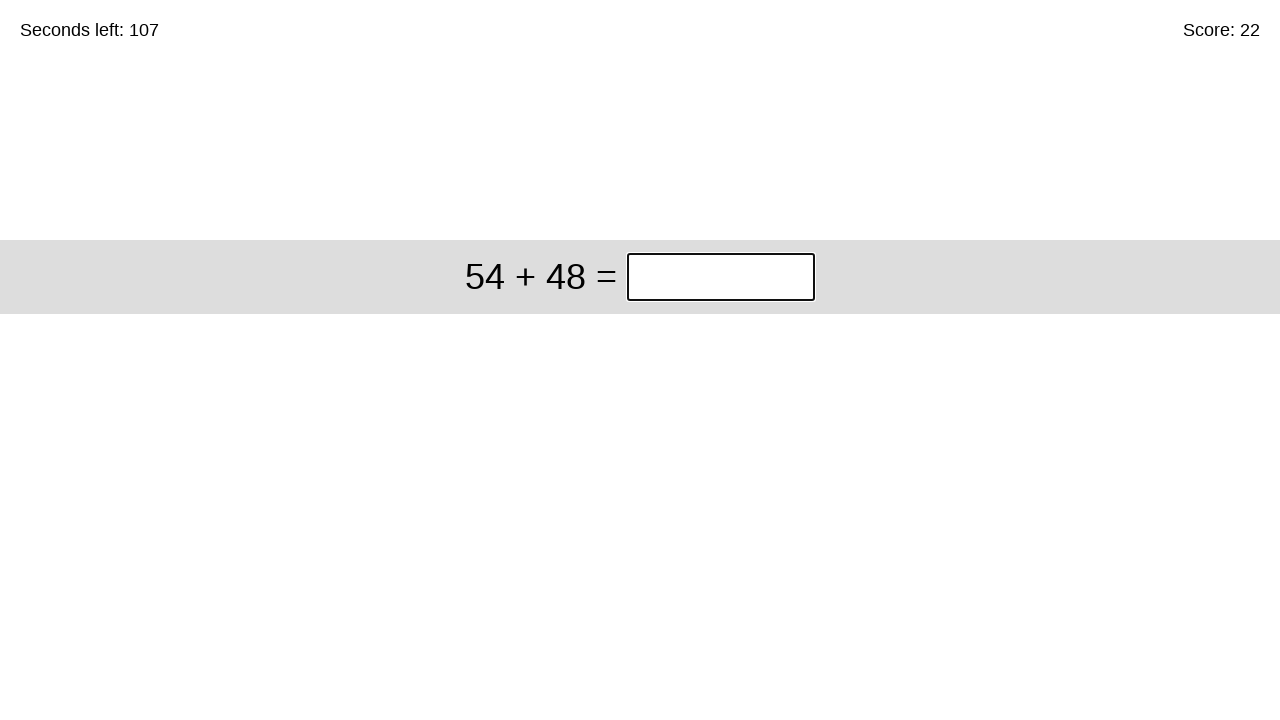

Typed answer '102' into answer field on input.answer
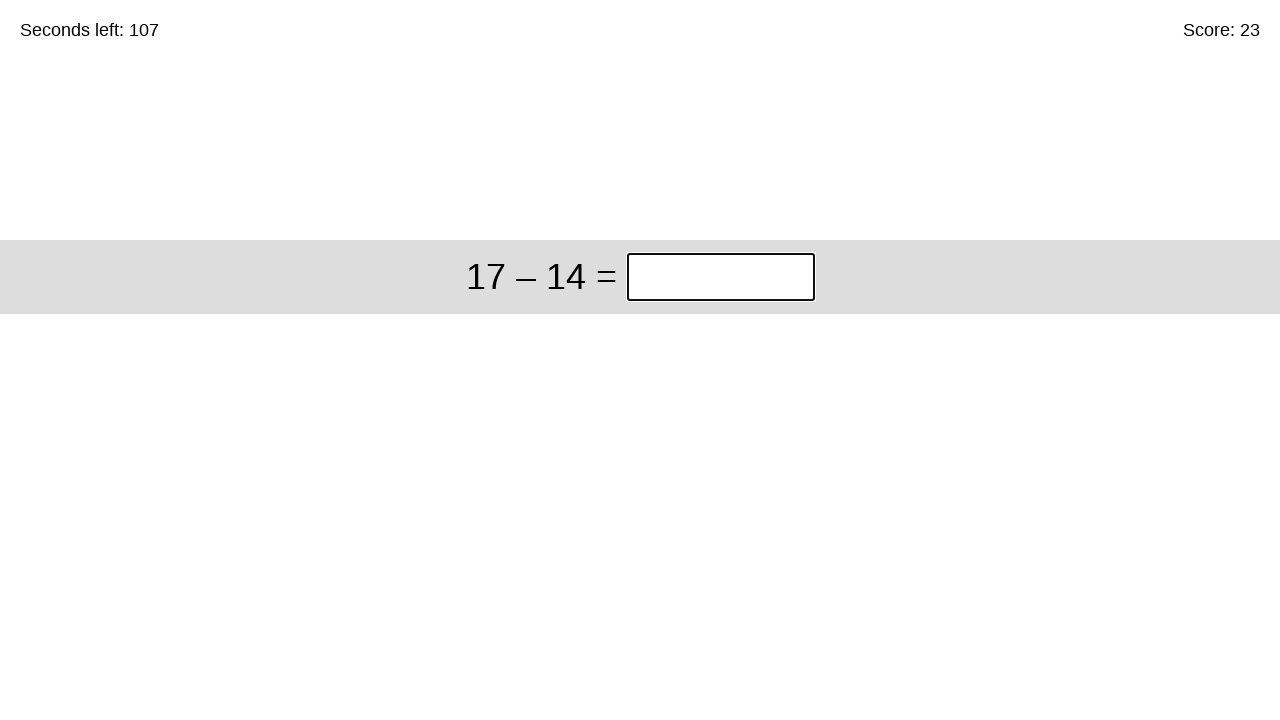

Waited 200ms for next problem to load
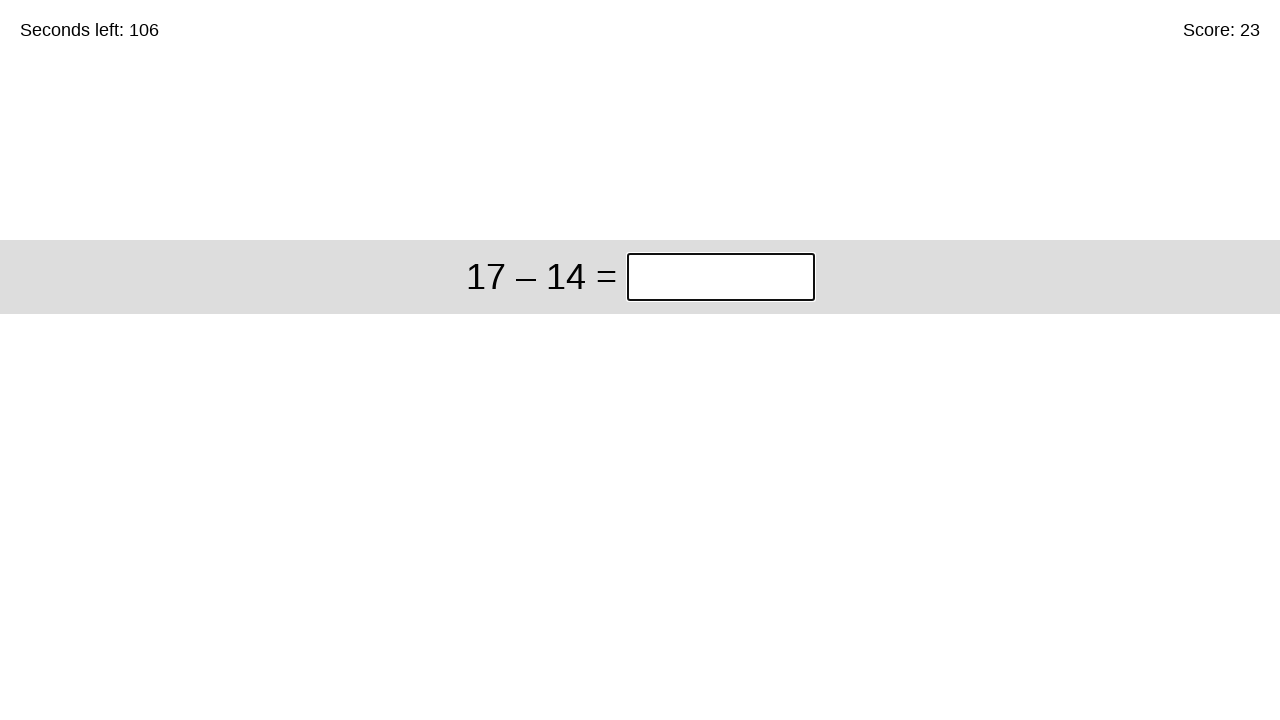

Read problem: 17 – 14
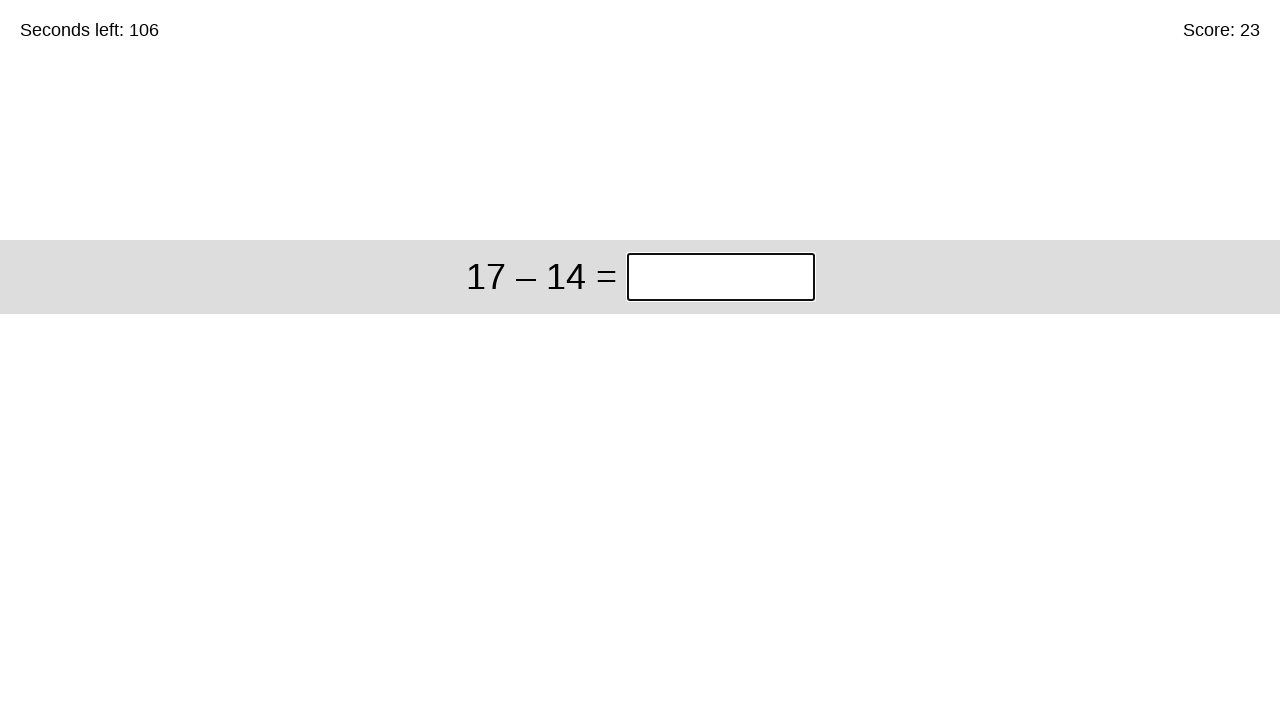

Typed answer '3' into answer field on input.answer
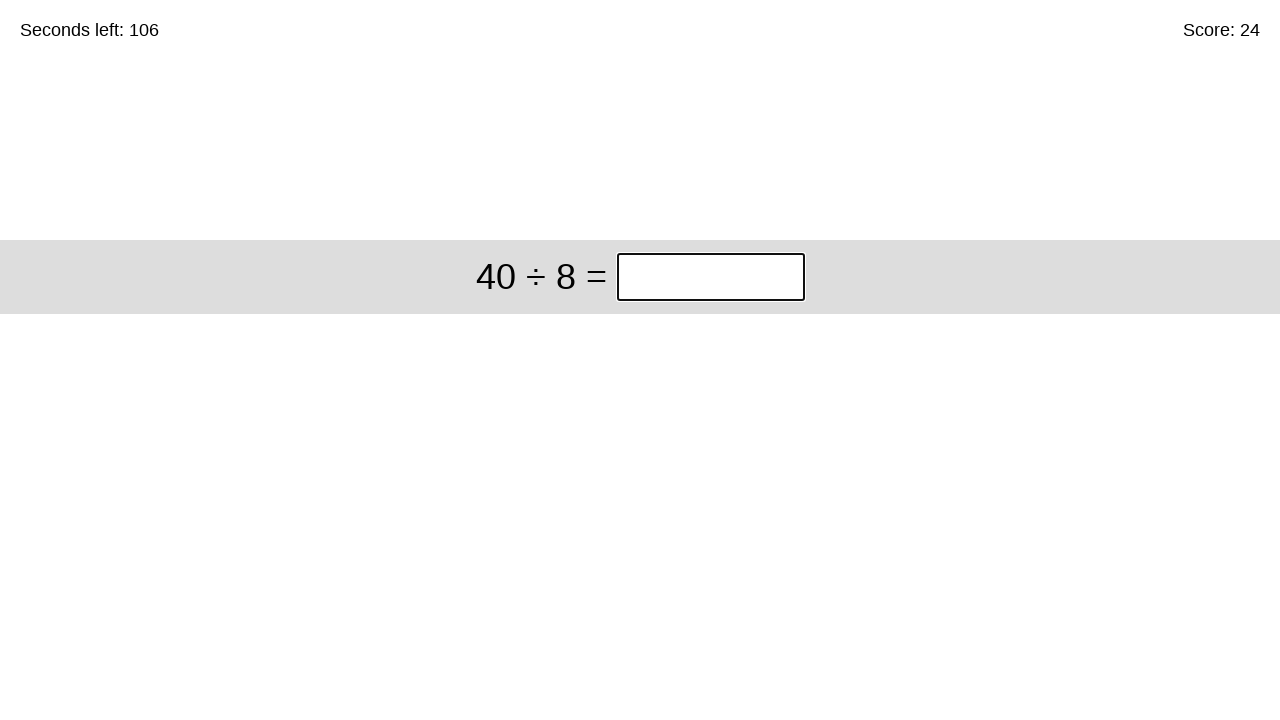

Waited 200ms for next problem to load
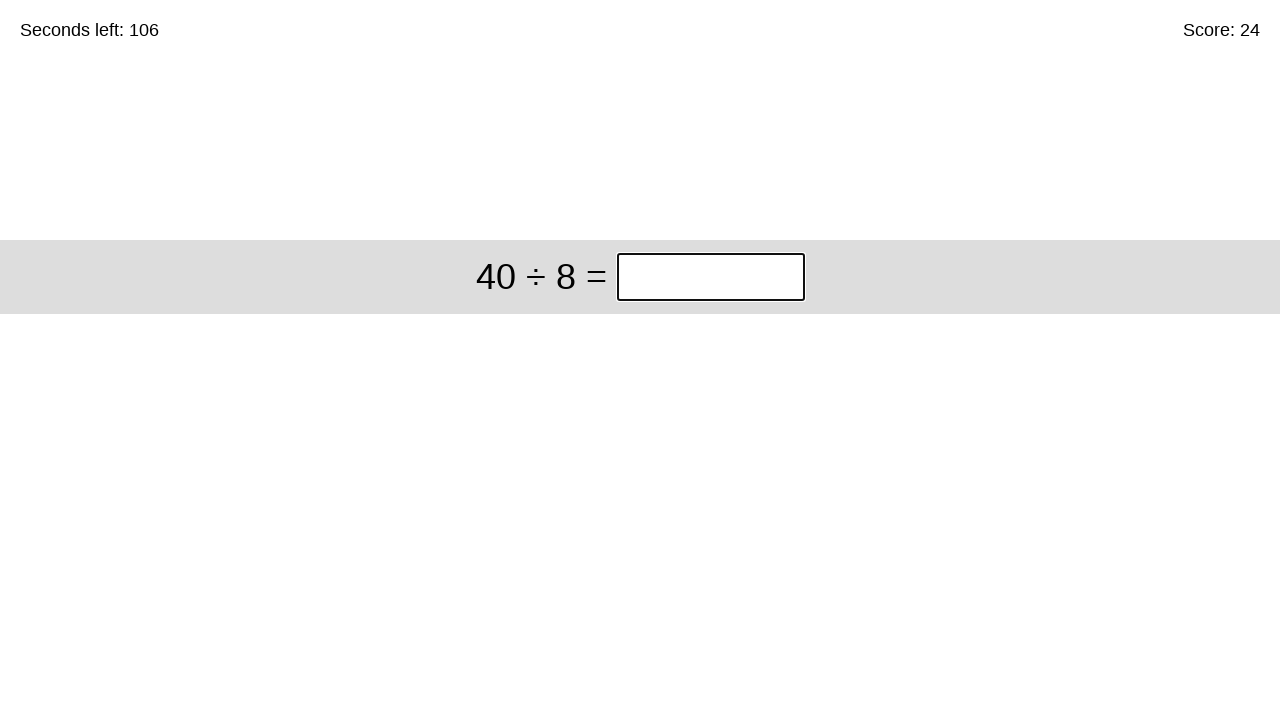

Read problem: 40 ÷ 8
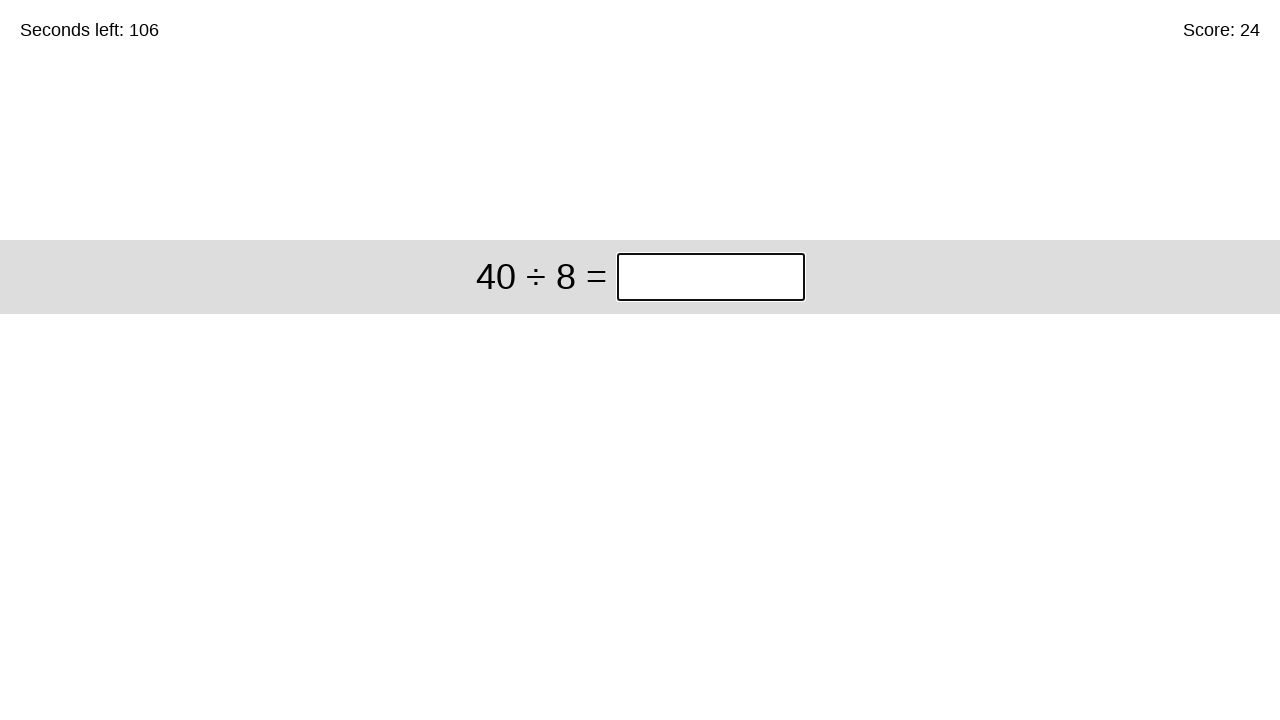

Typed answer '5' into answer field on input.answer
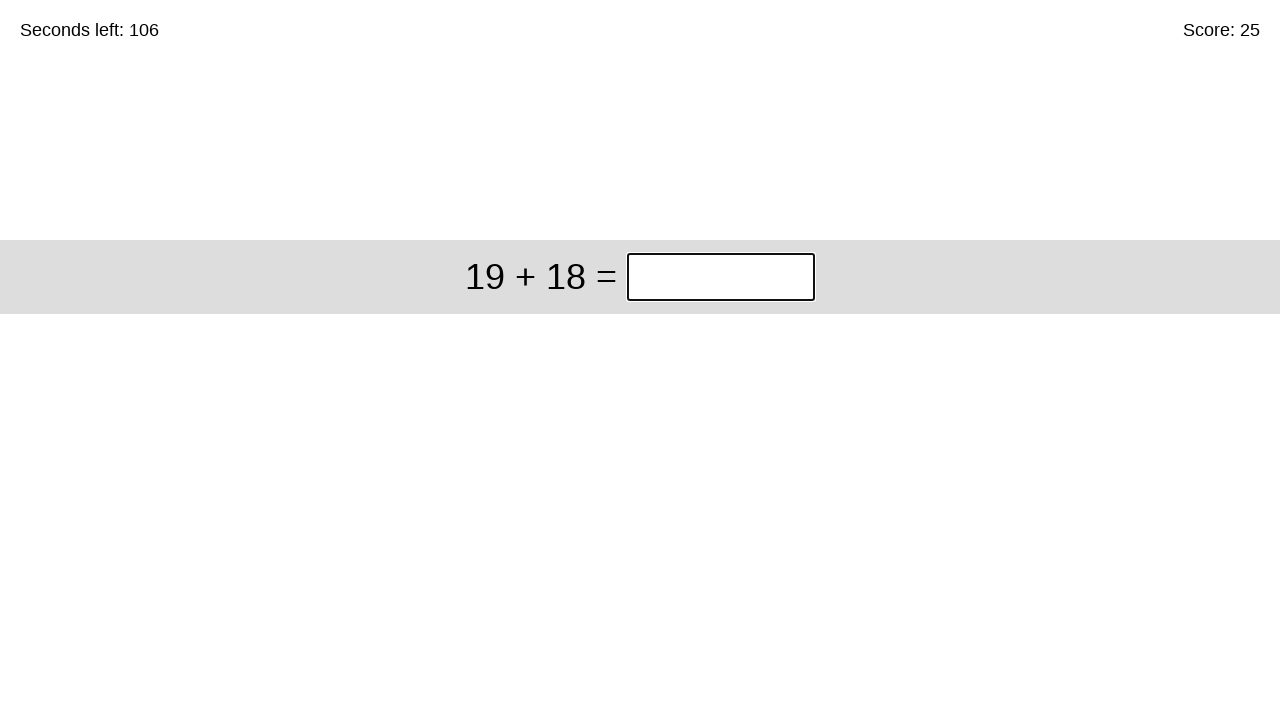

Waited 200ms for next problem to load
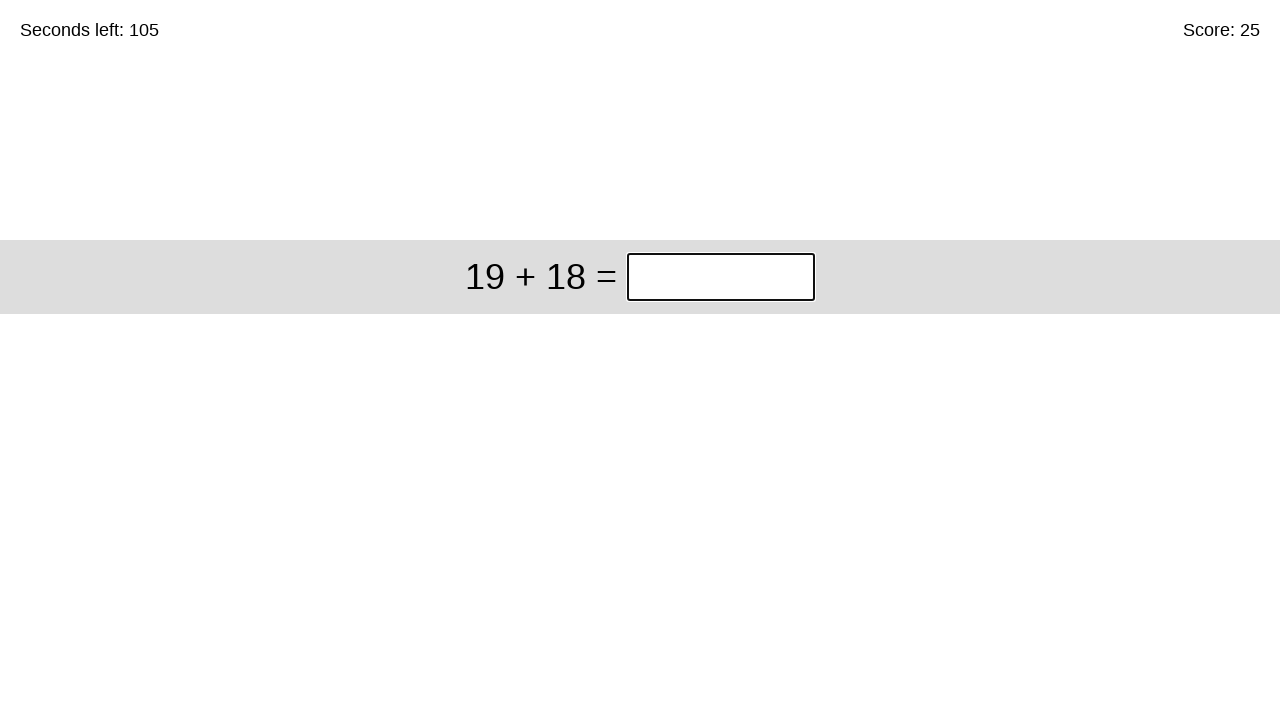

Read problem: 19 + 18
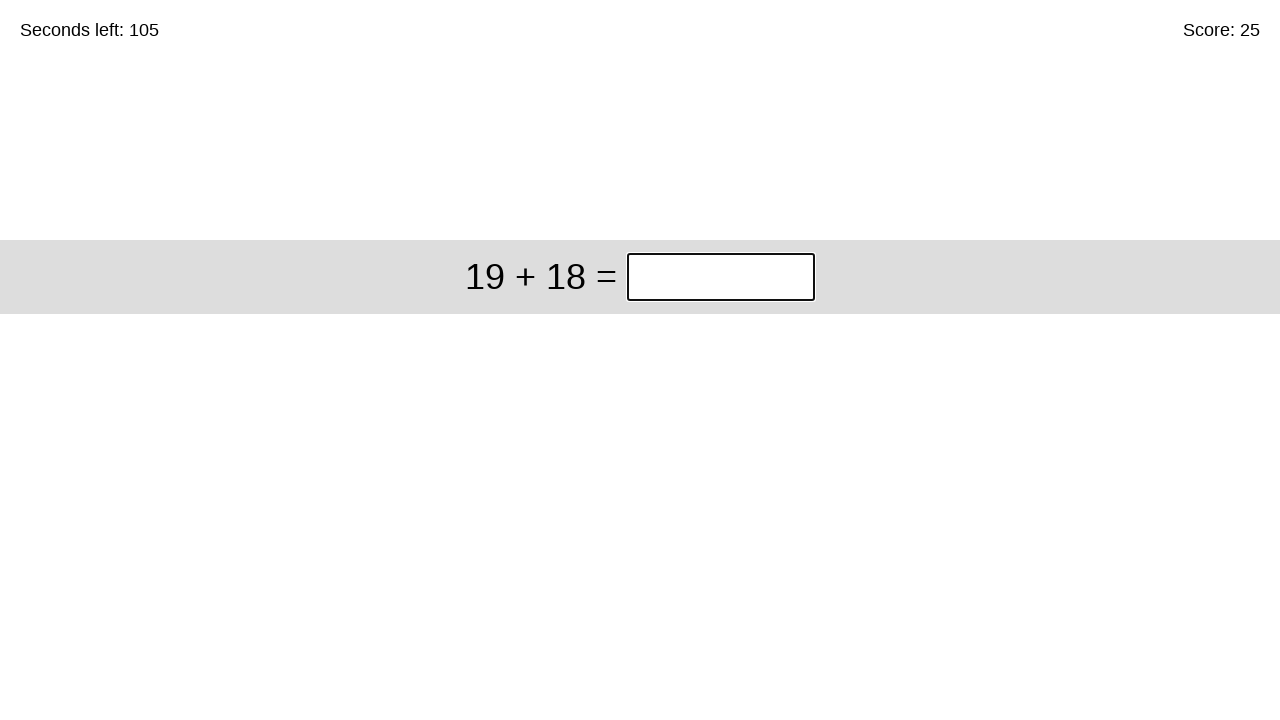

Typed answer '37' into answer field on input.answer
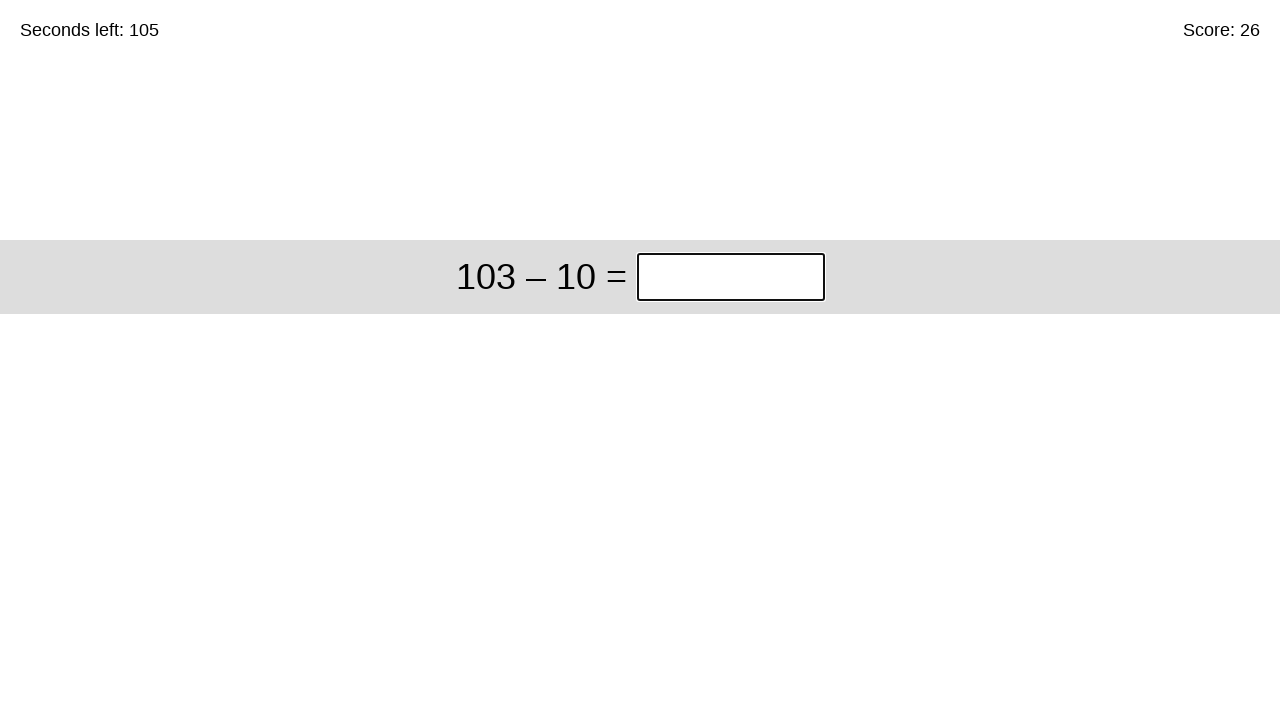

Waited 200ms for next problem to load
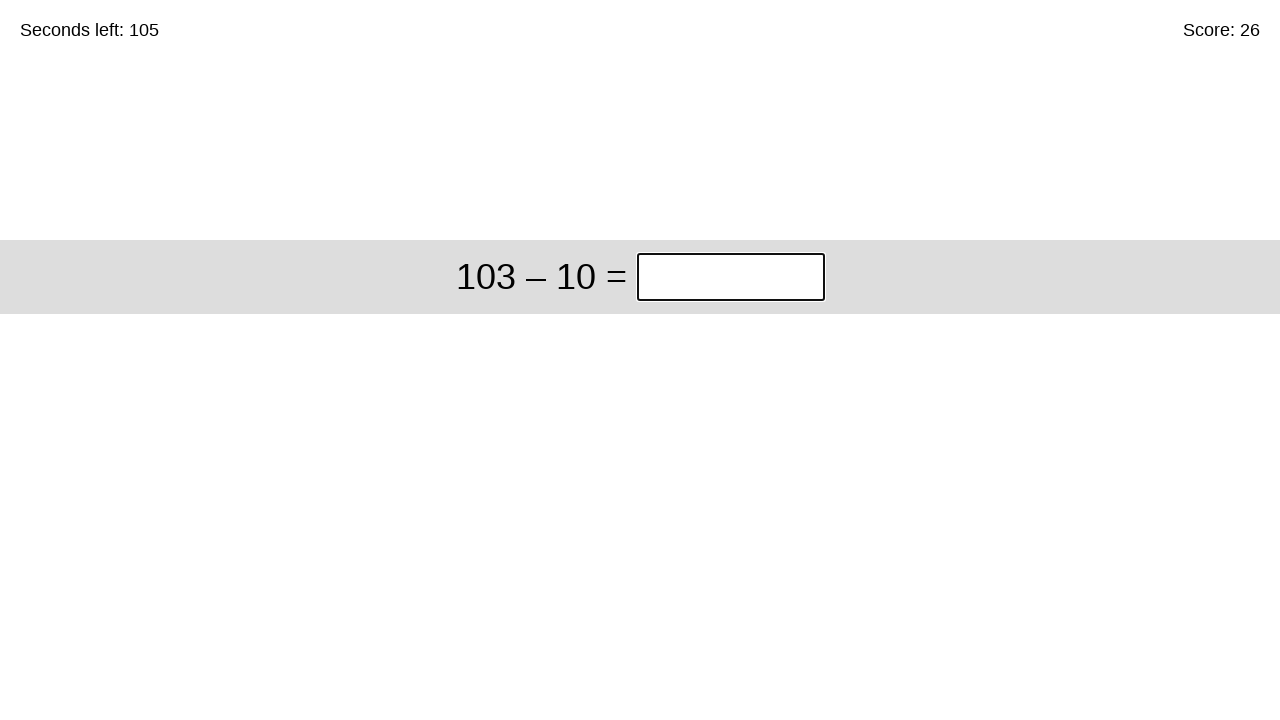

Read problem: 103 – 10
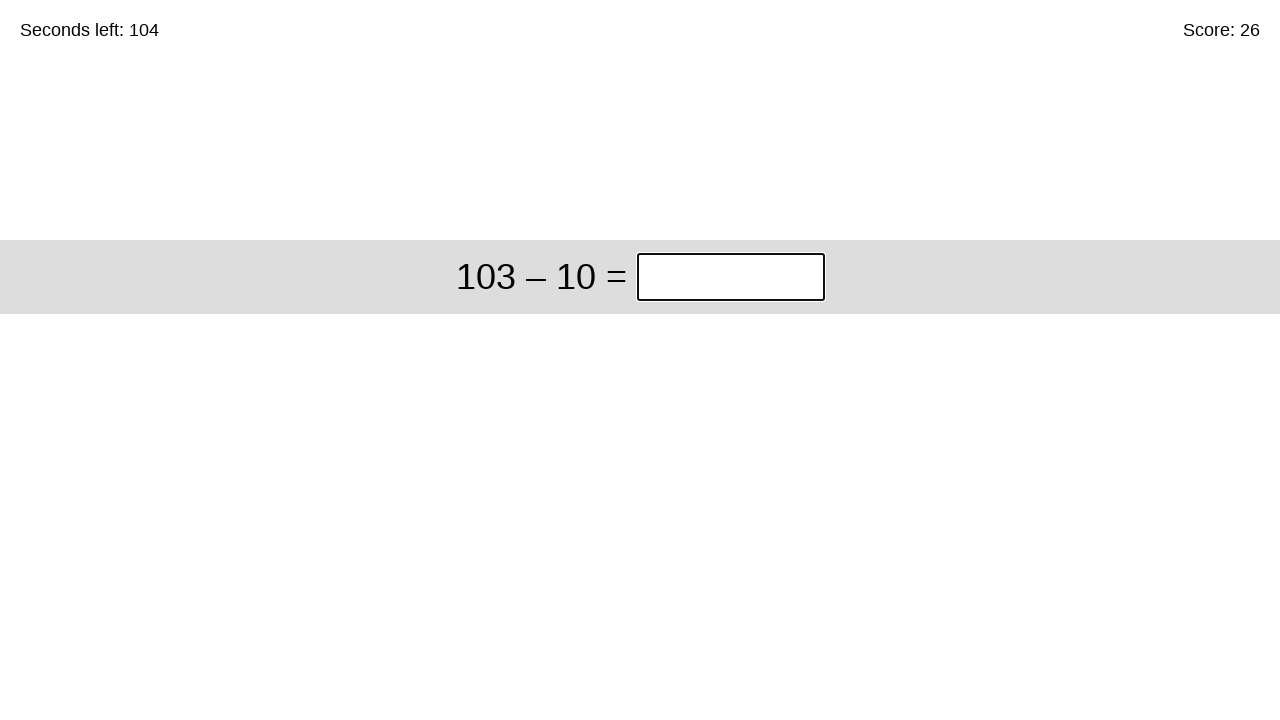

Typed answer '93' into answer field on input.answer
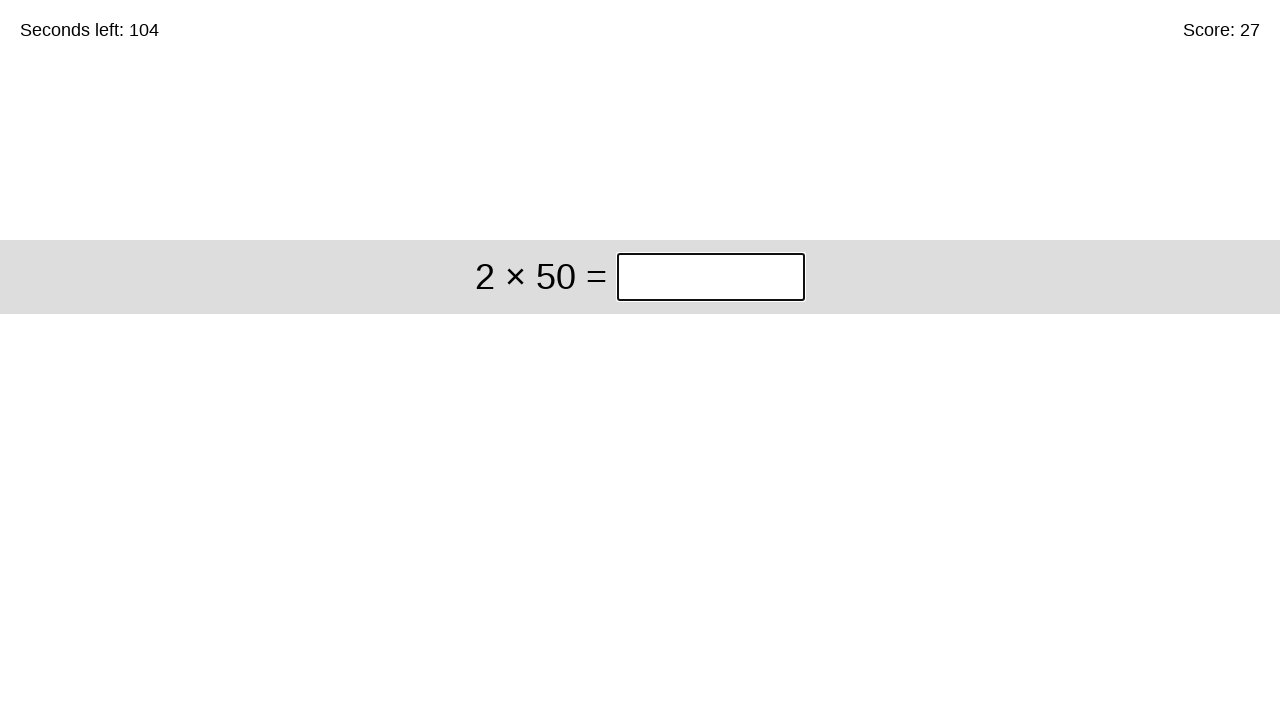

Waited 200ms for next problem to load
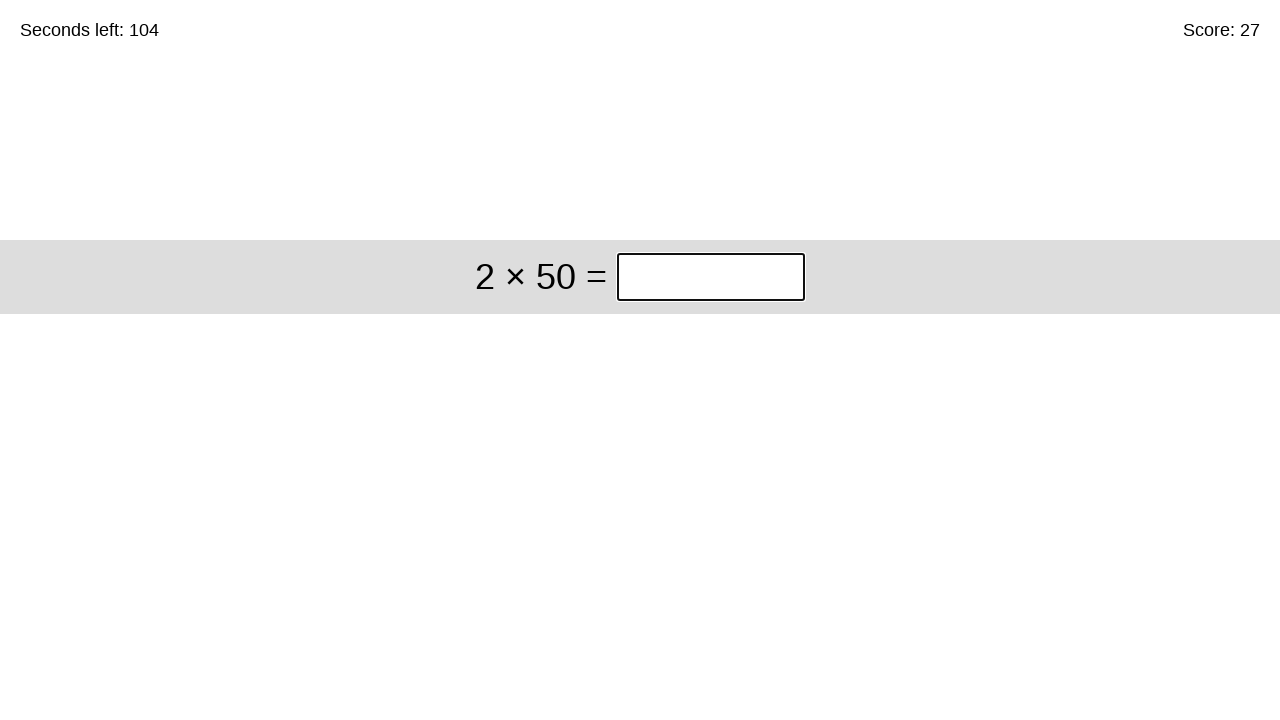

Read problem: 2 × 50
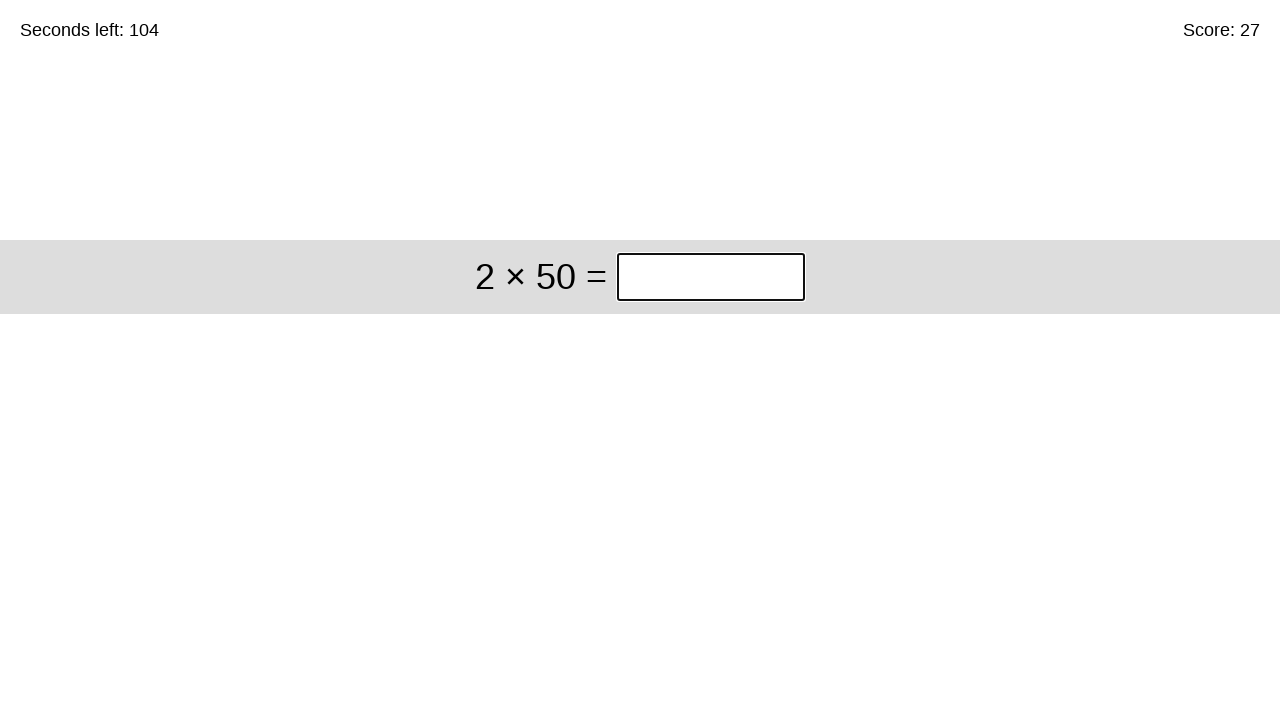

Typed answer '100' into answer field on input.answer
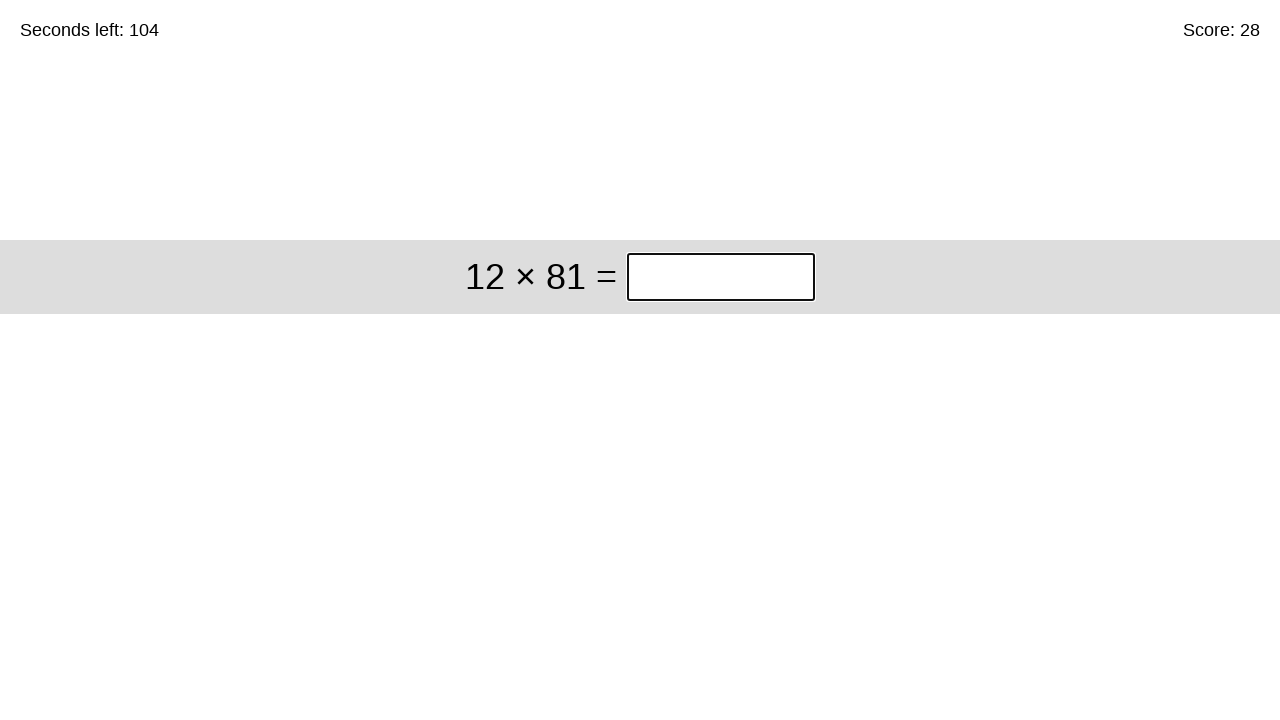

Waited 200ms for next problem to load
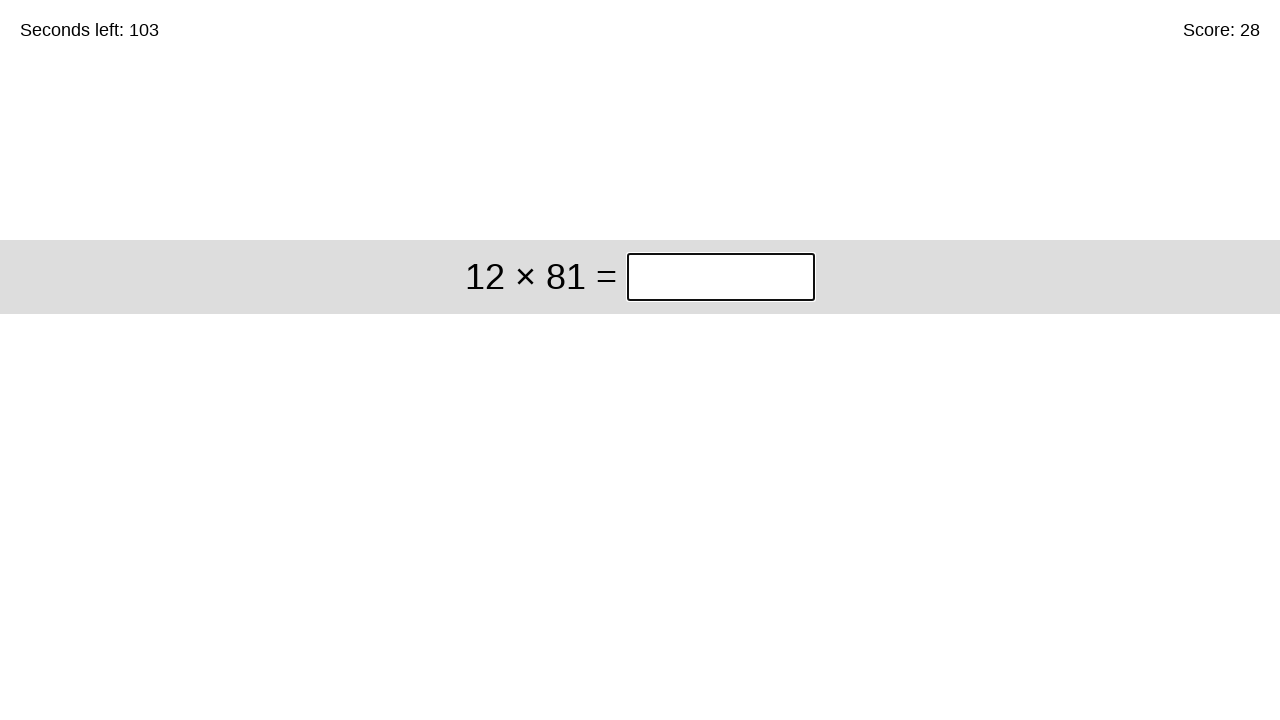

Read problem: 12 × 81
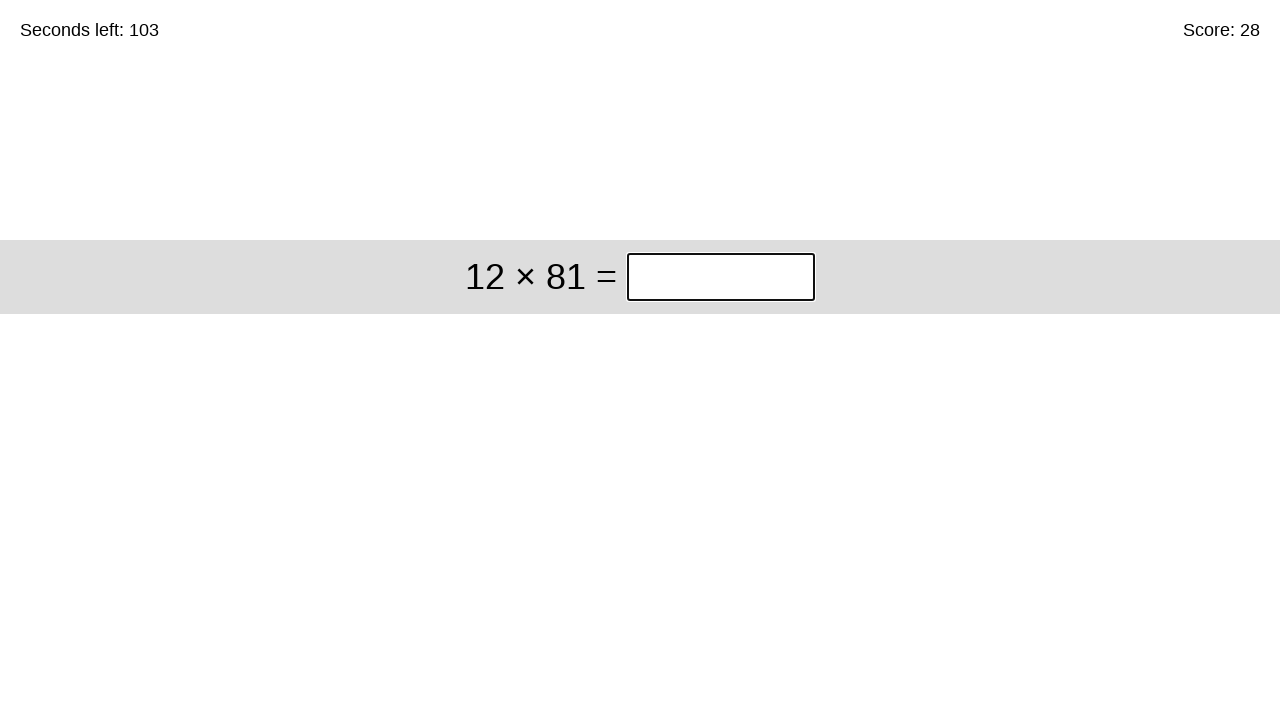

Typed answer '972' into answer field on input.answer
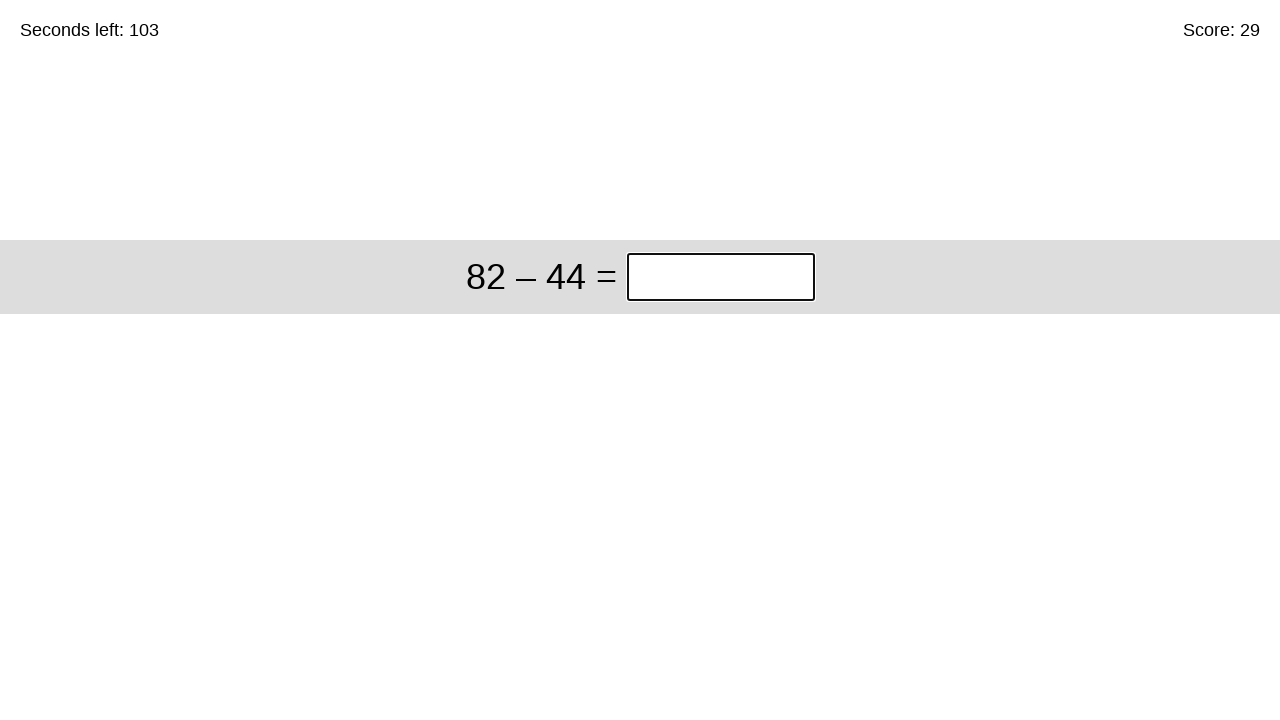

Waited 200ms for next problem to load
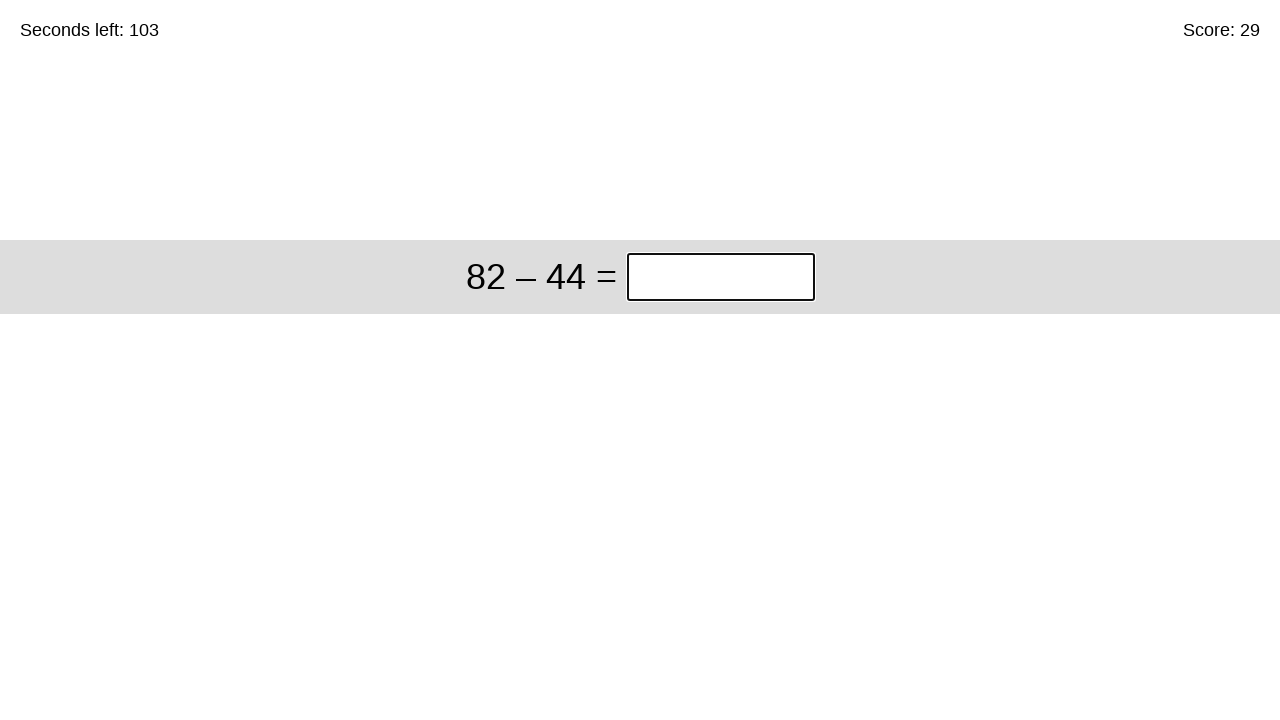

Read problem: 82 – 44
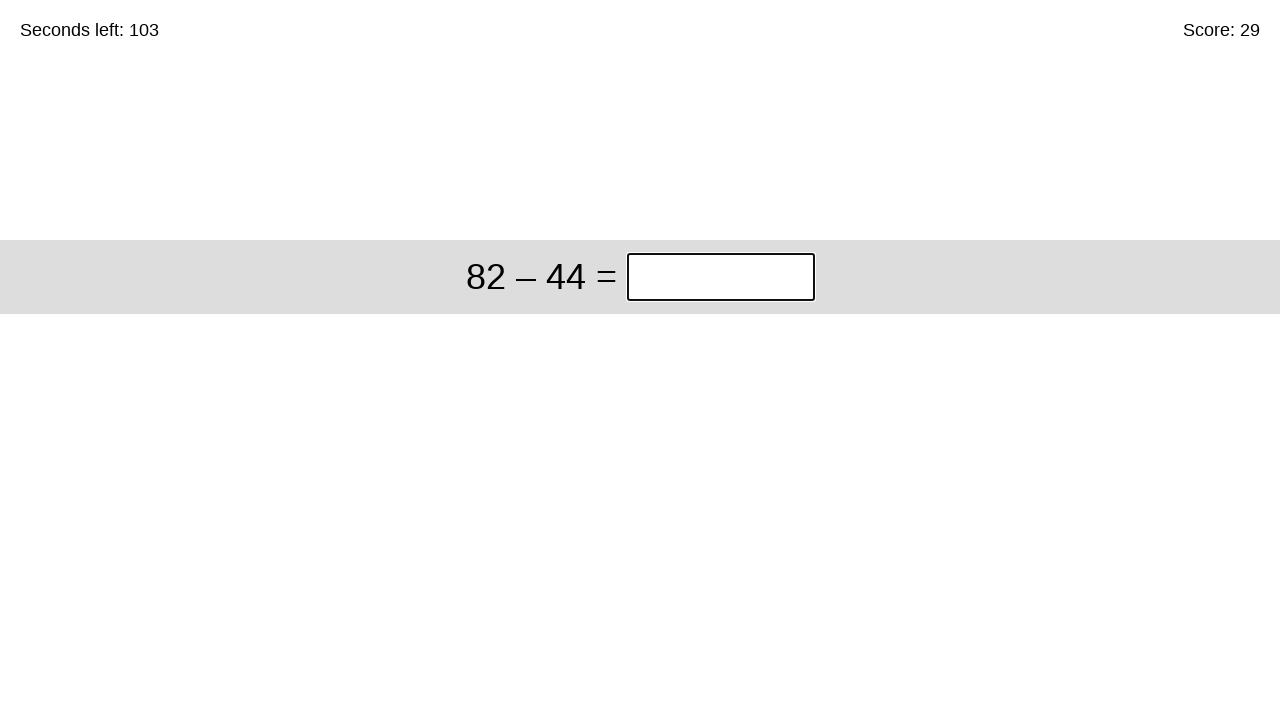

Typed answer '38' into answer field on input.answer
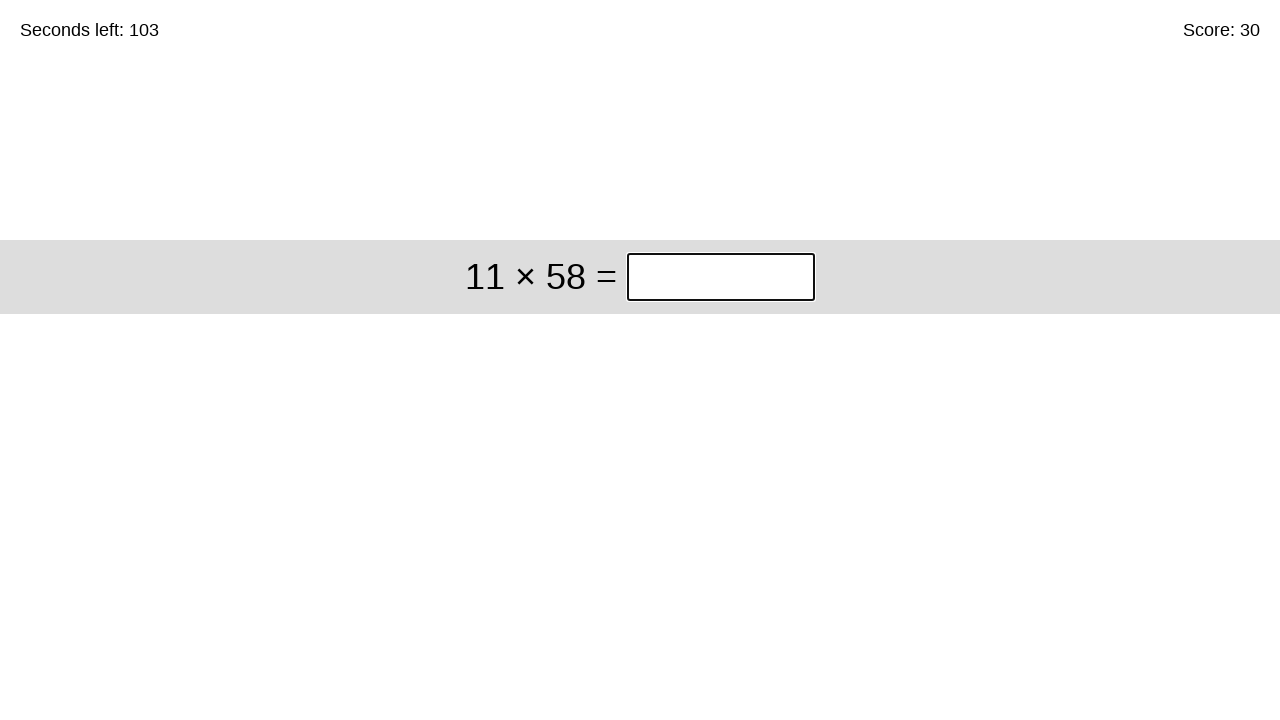

Waited 200ms for next problem to load
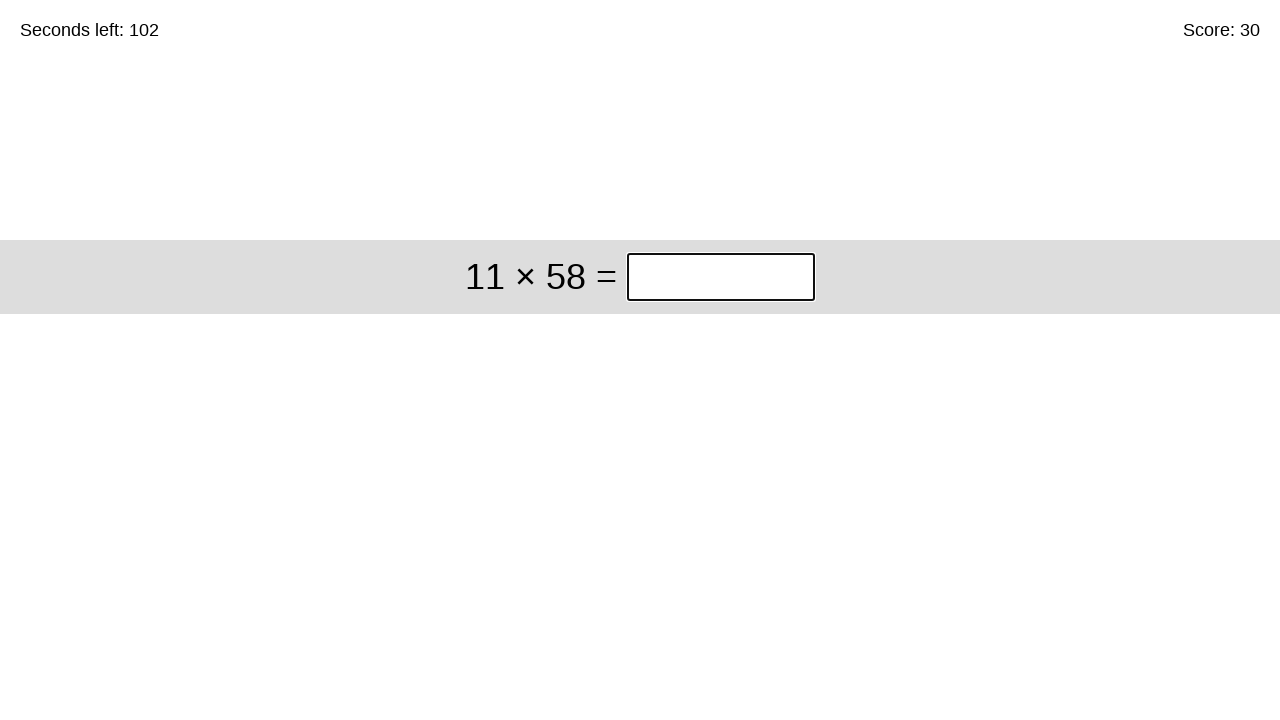

Read problem: 11 × 58
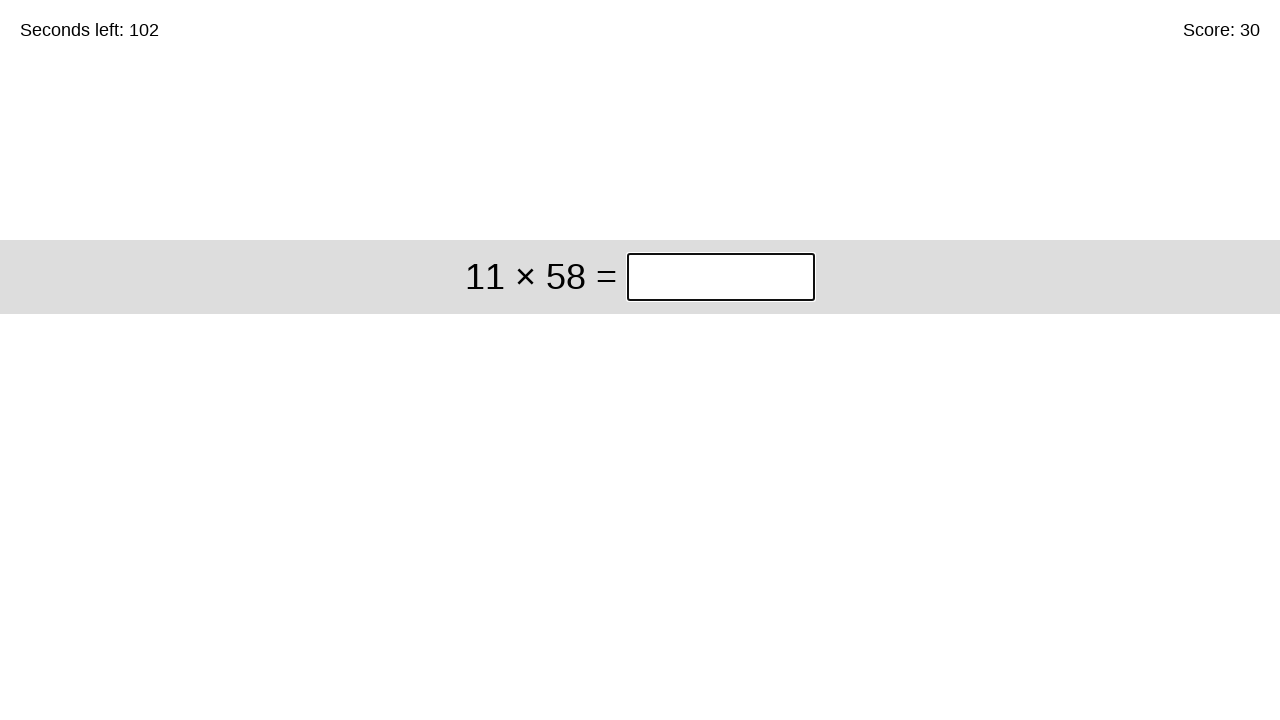

Typed answer '638' into answer field on input.answer
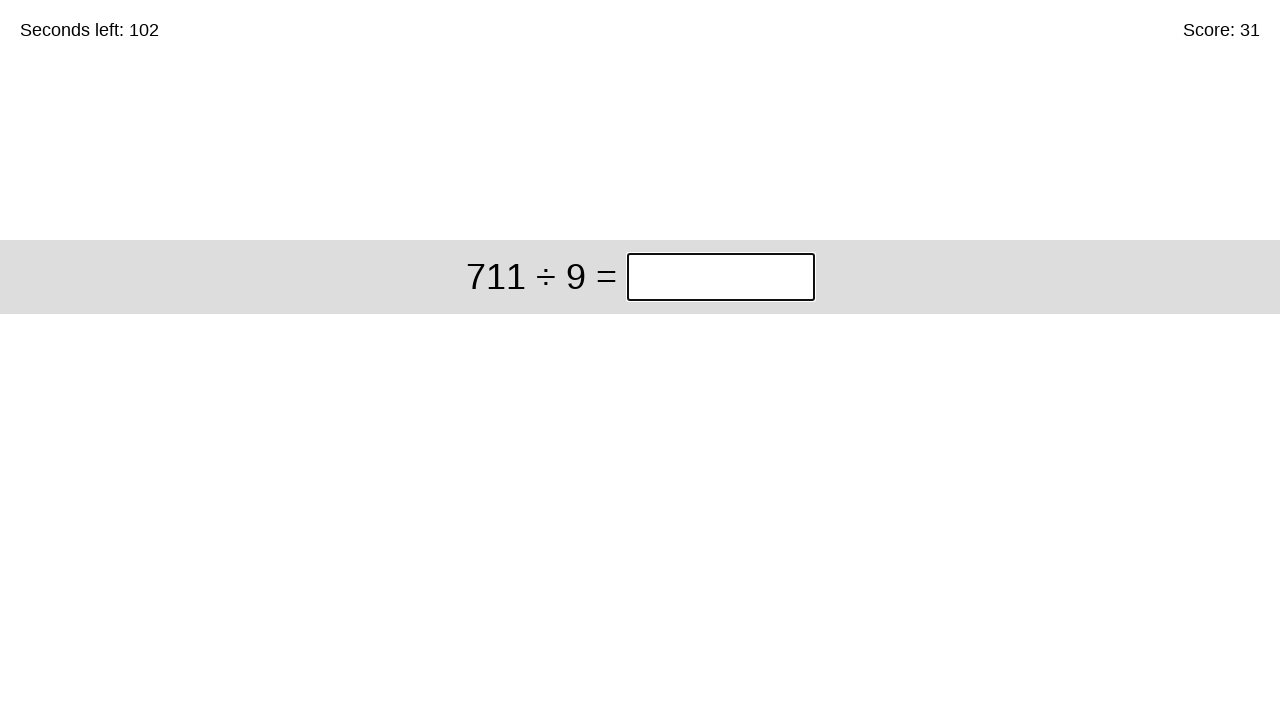

Waited 200ms for next problem to load
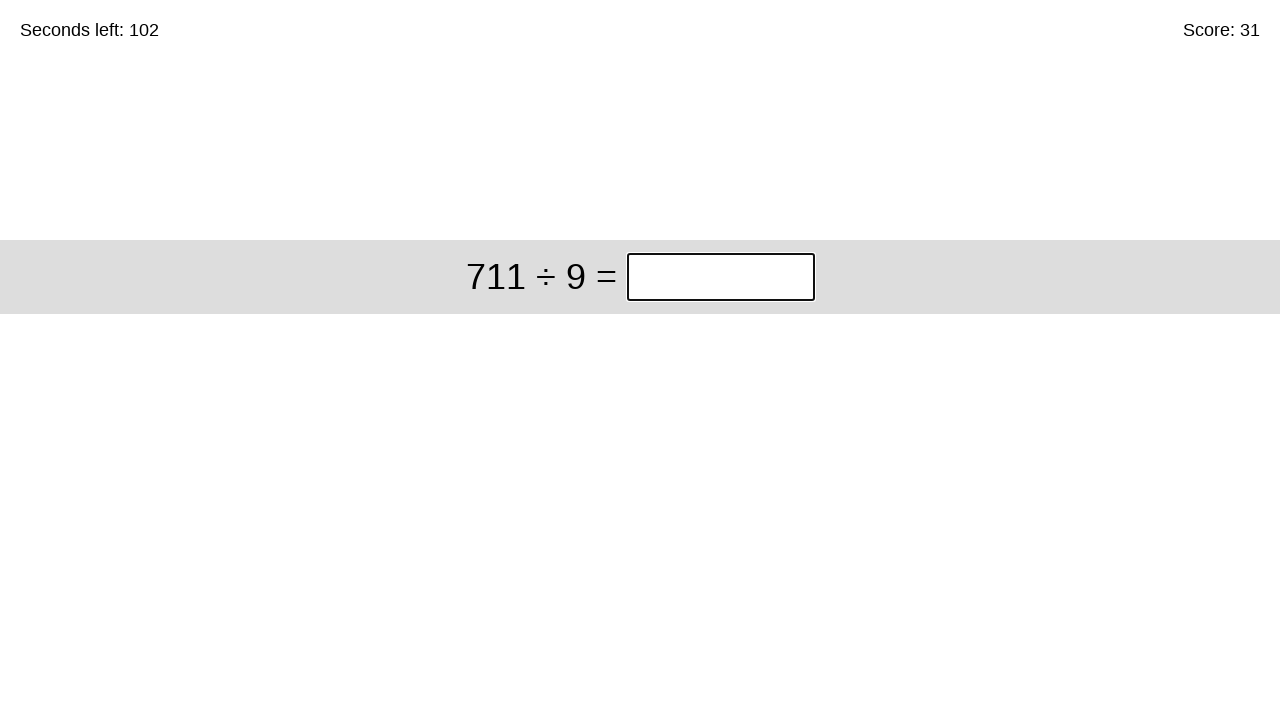

Read problem: 711 ÷ 9
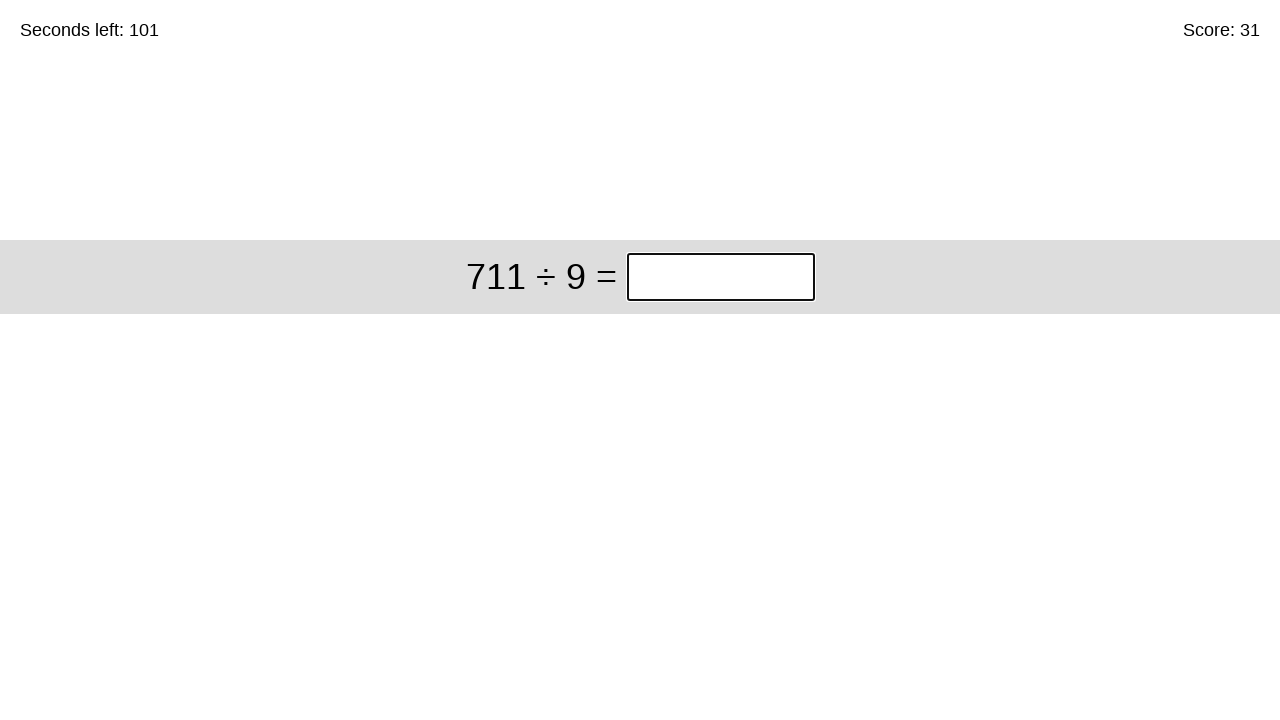

Typed answer '79' into answer field on input.answer
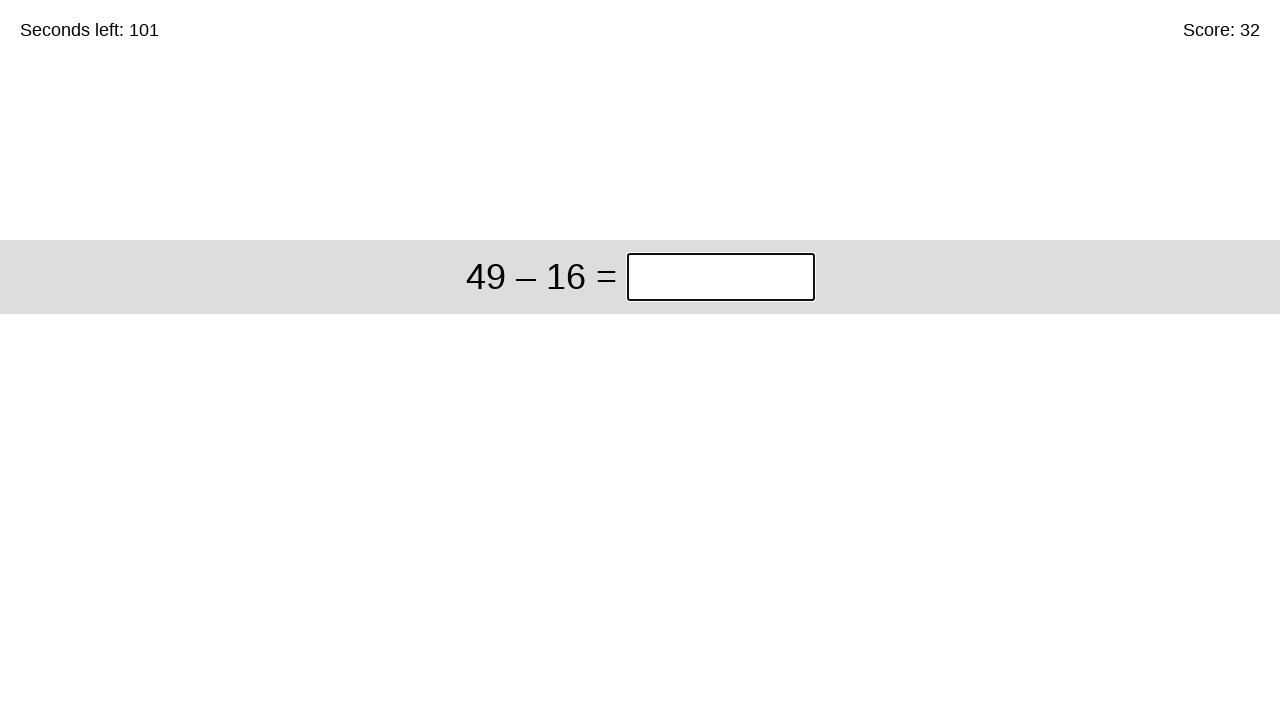

Waited 200ms for next problem to load
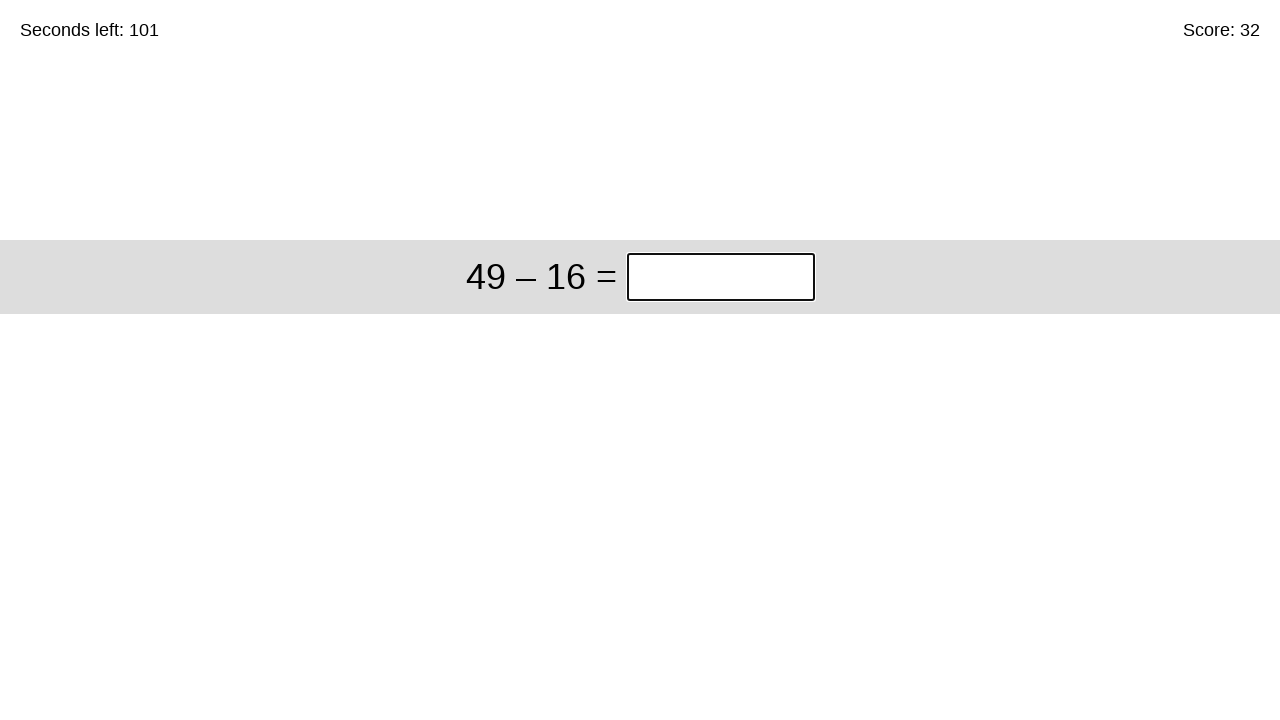

Read problem: 49 – 16
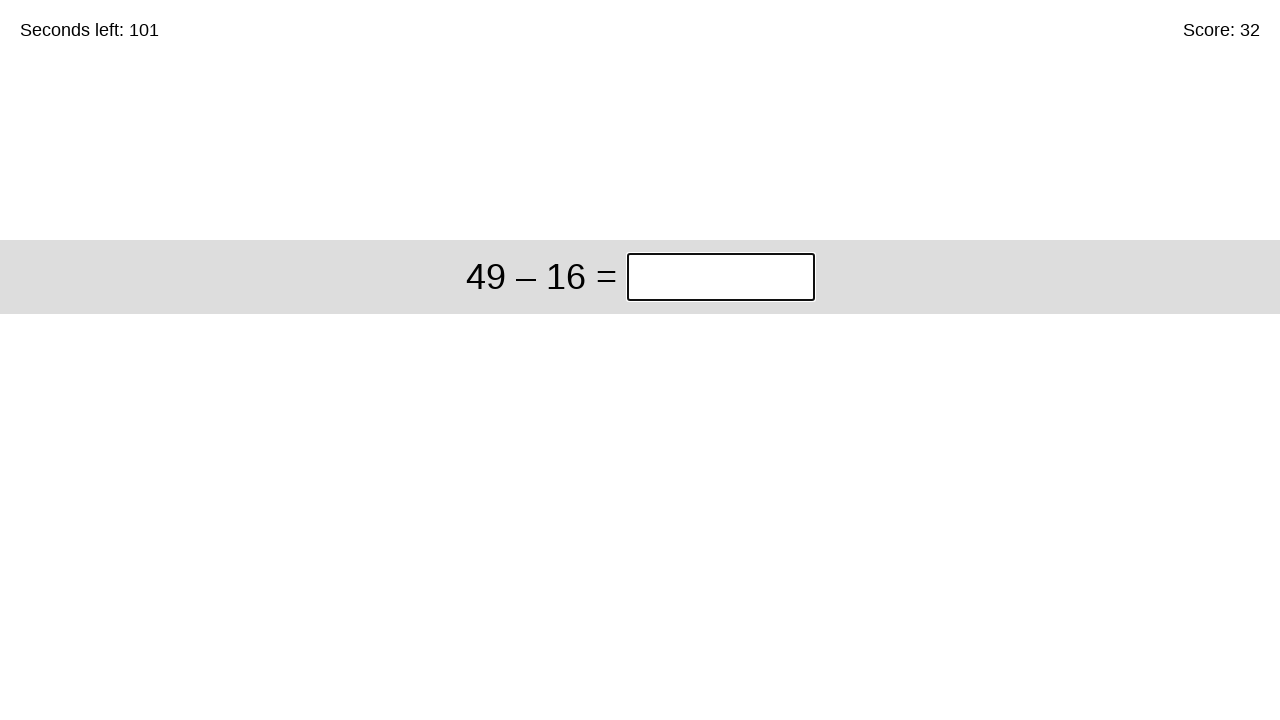

Typed answer '33' into answer field on input.answer
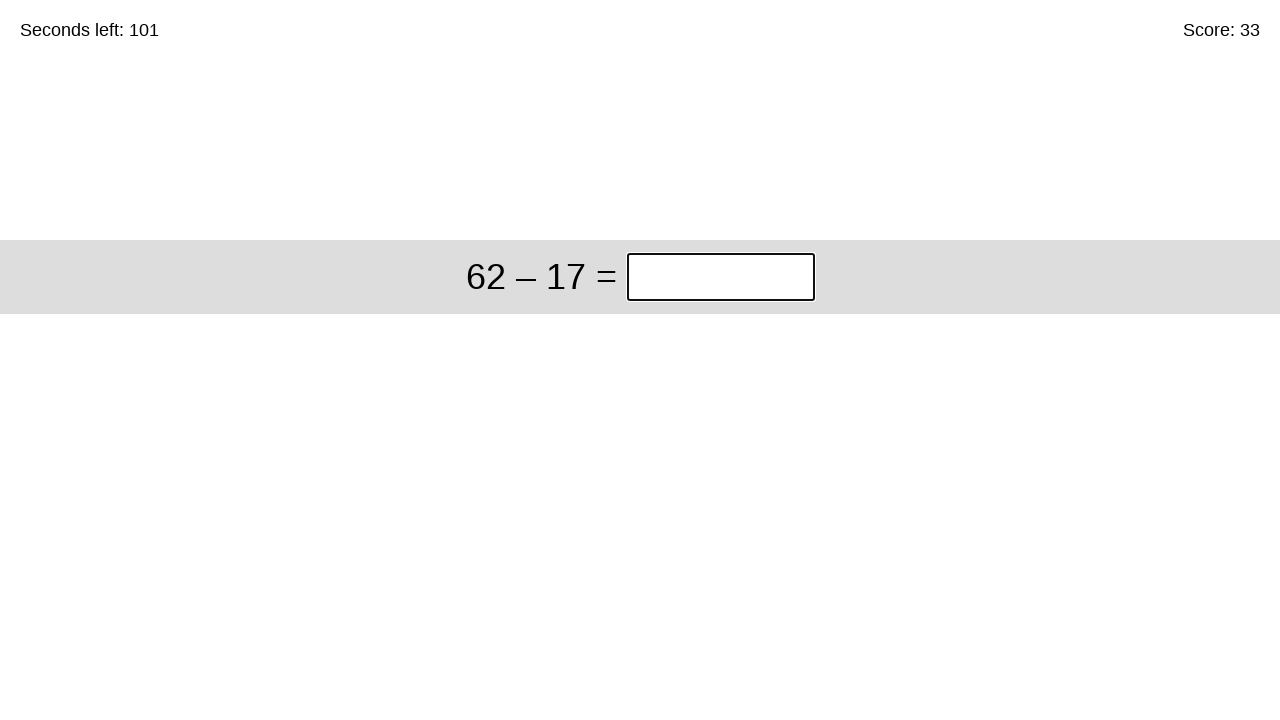

Waited 200ms for next problem to load
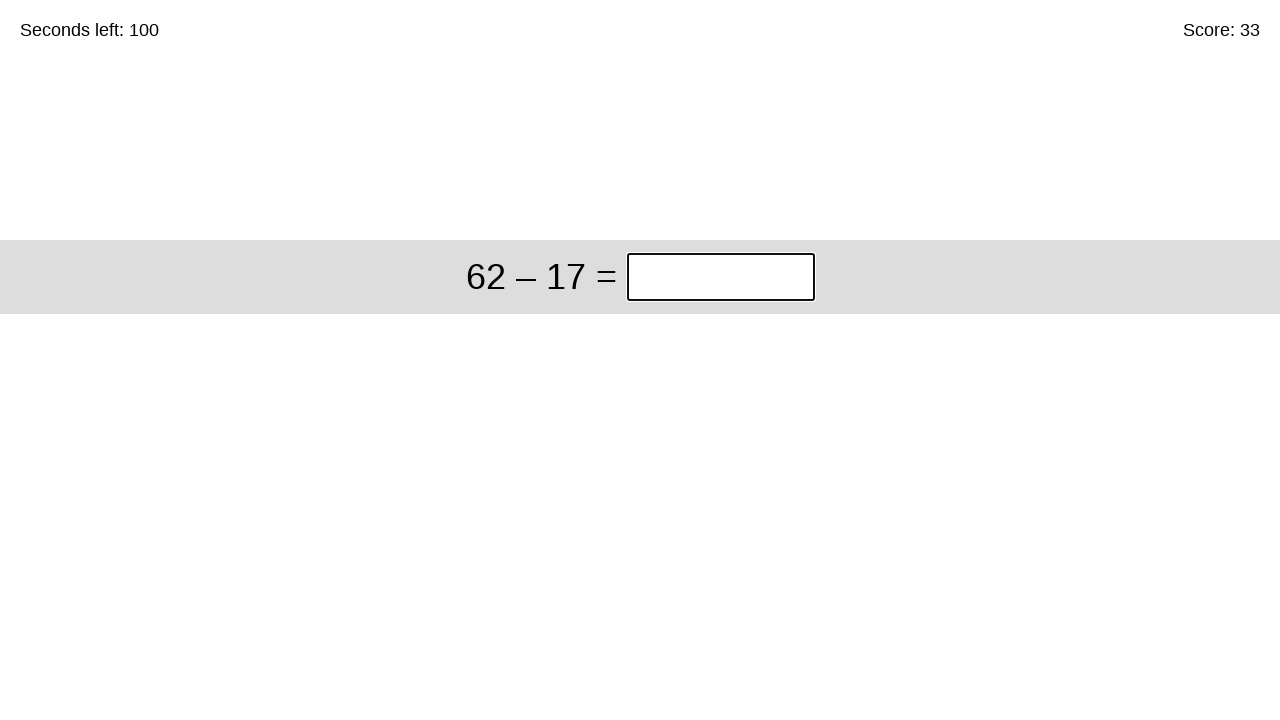

Read problem: 62 – 17
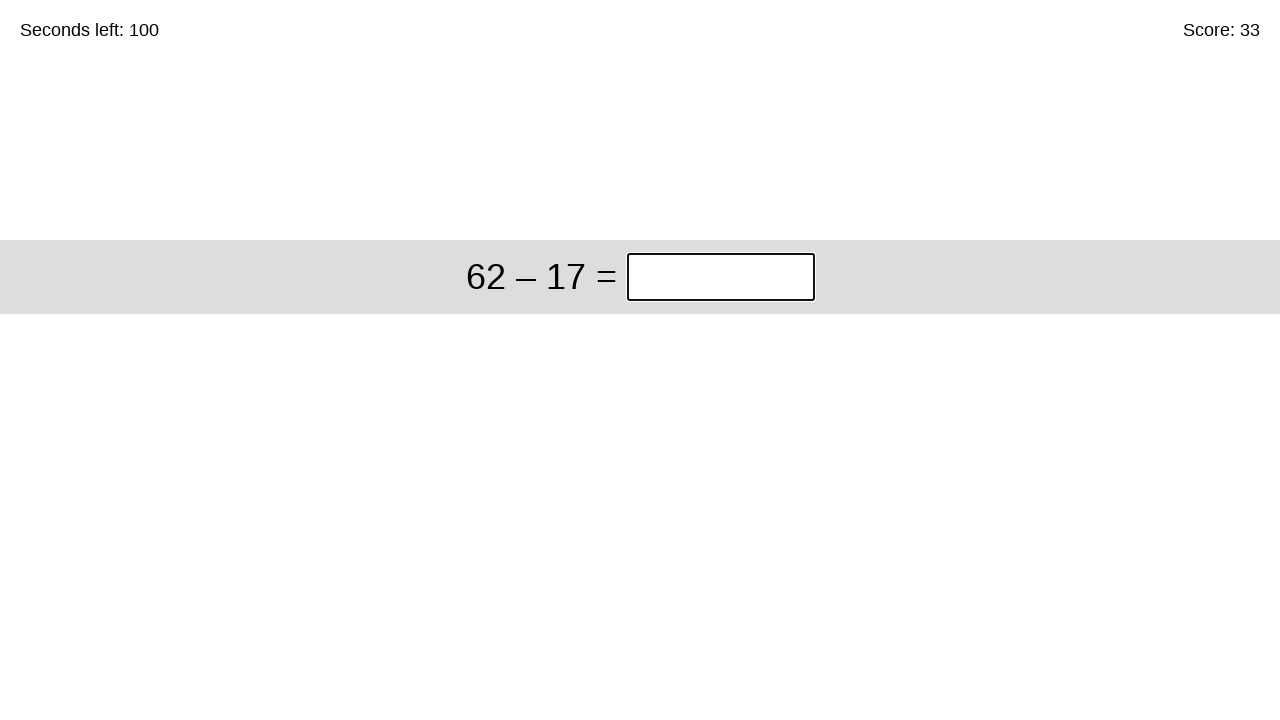

Typed answer '45' into answer field on input.answer
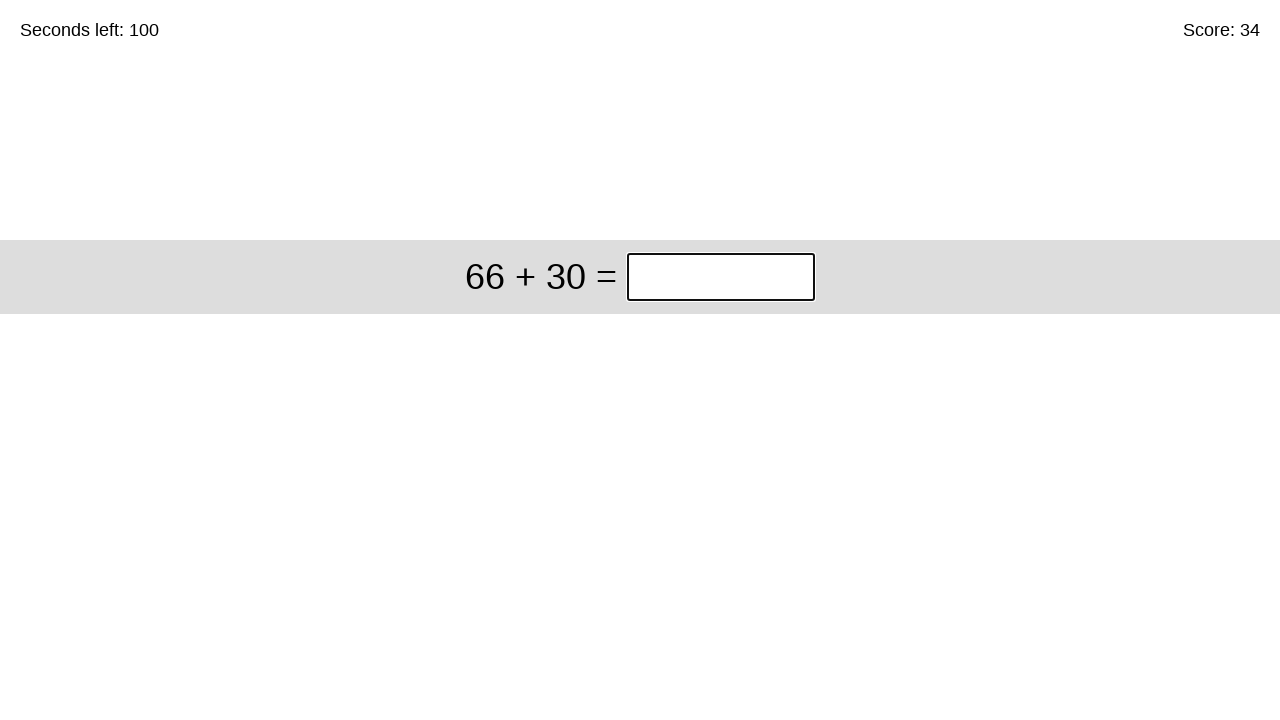

Waited 200ms for next problem to load
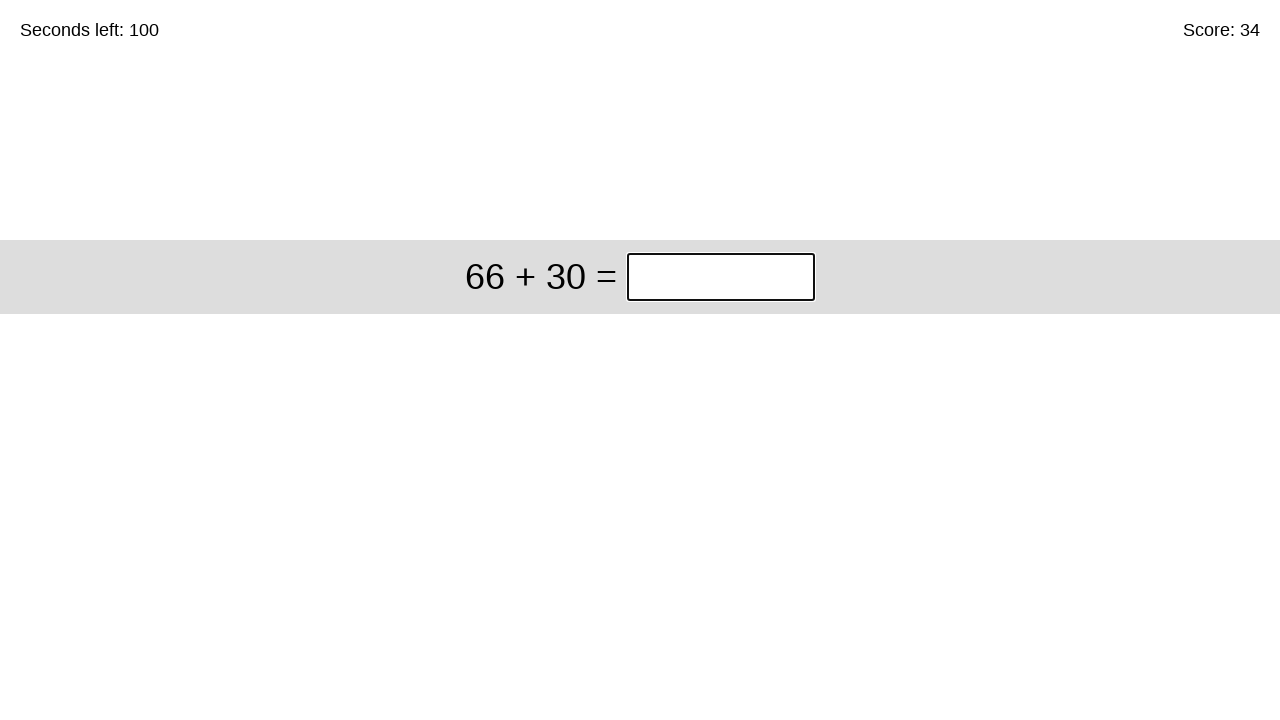

Read problem: 66 + 30
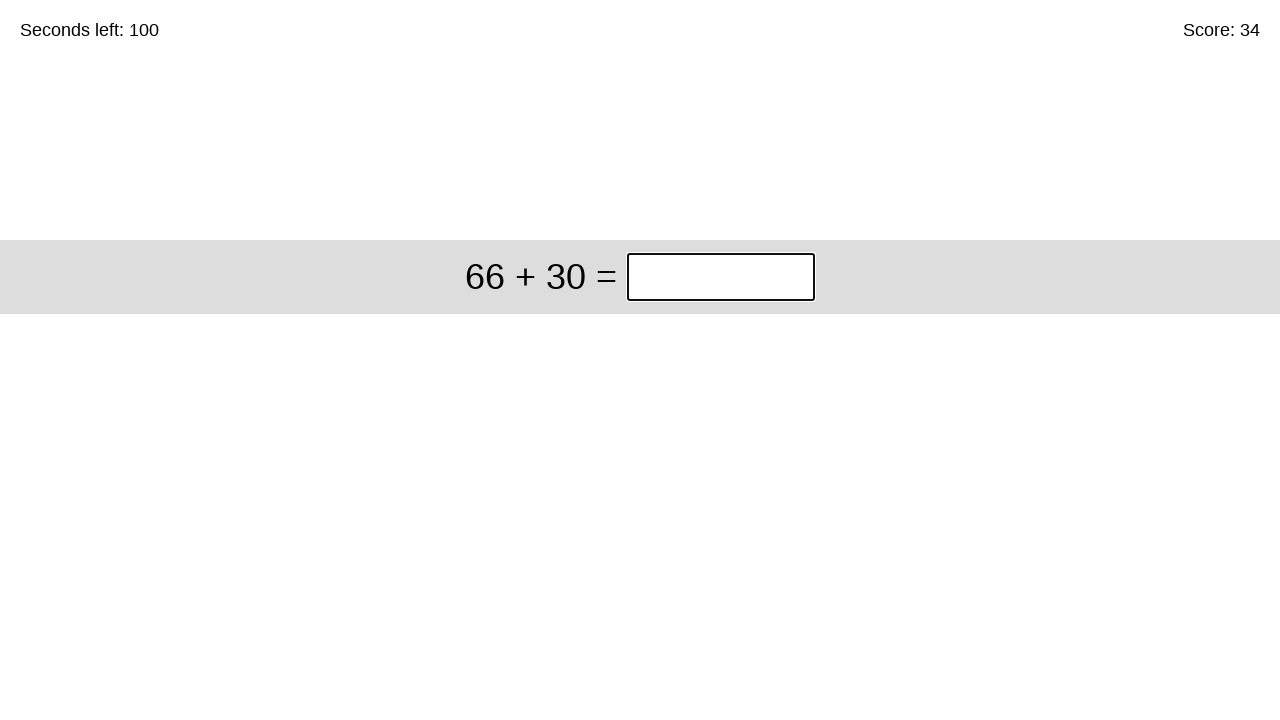

Typed answer '96' into answer field on input.answer
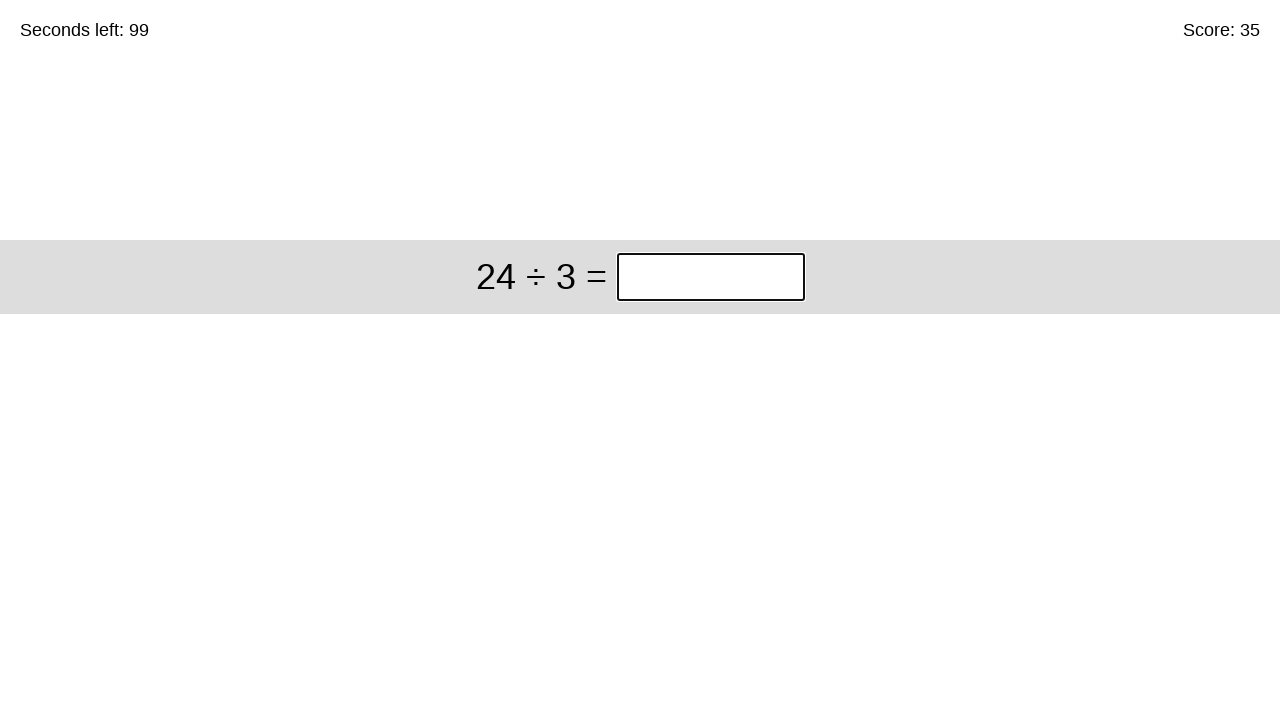

Waited 200ms for next problem to load
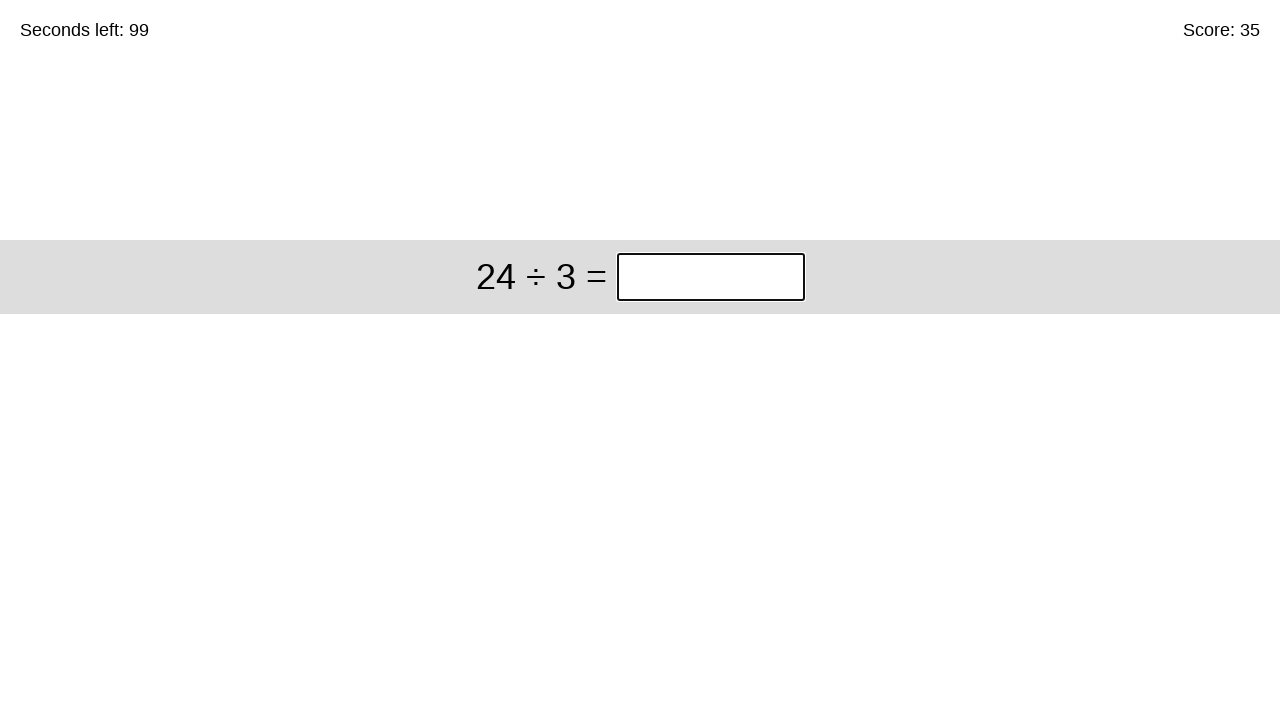

Read problem: 24 ÷ 3
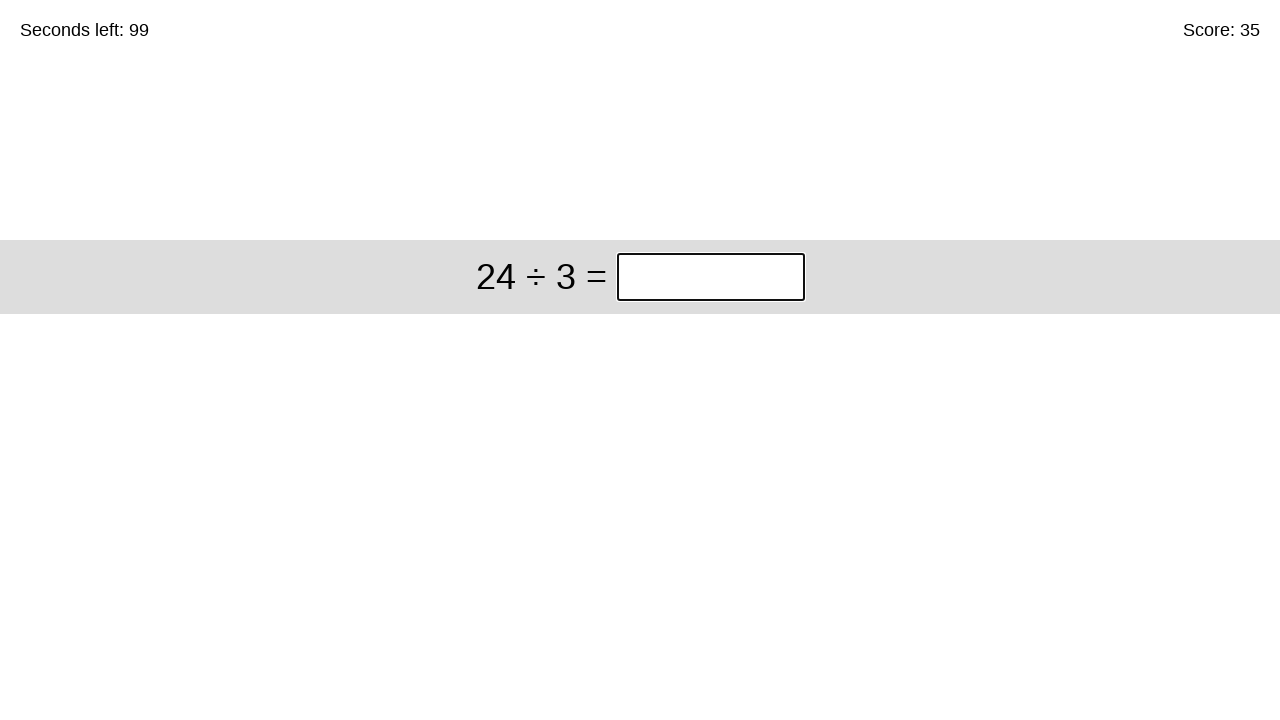

Typed answer '8' into answer field on input.answer
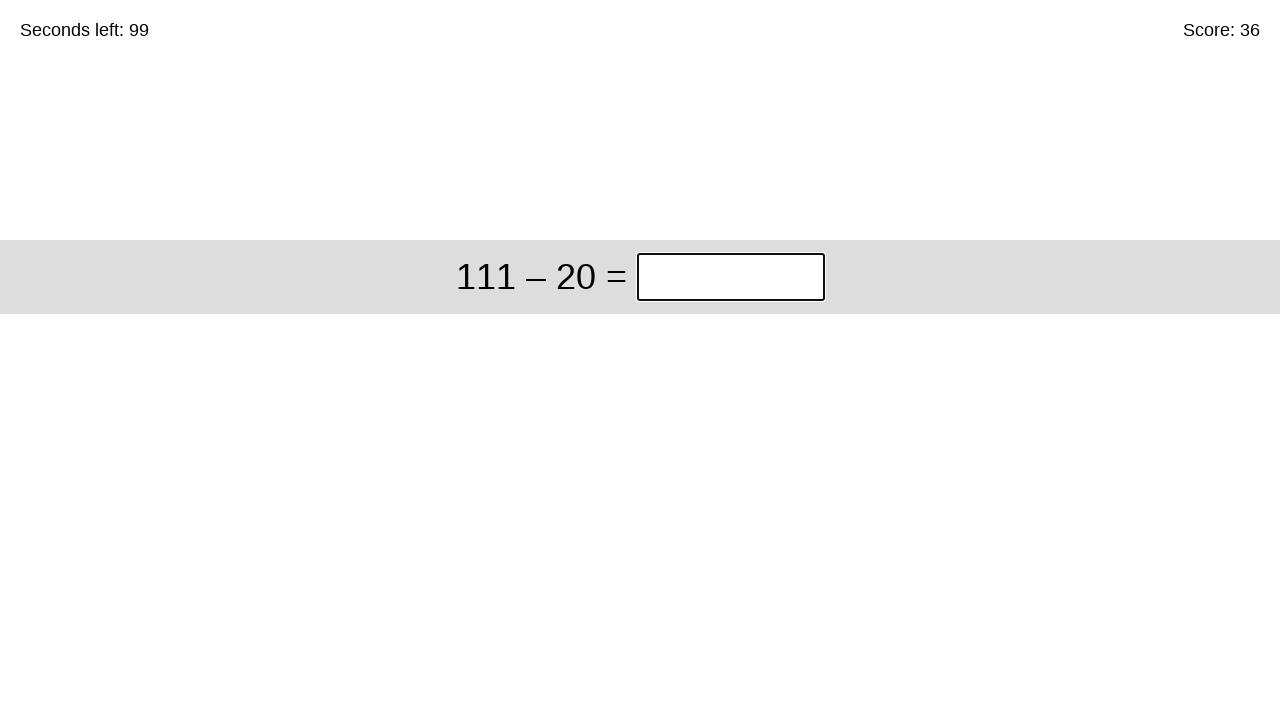

Waited 200ms for next problem to load
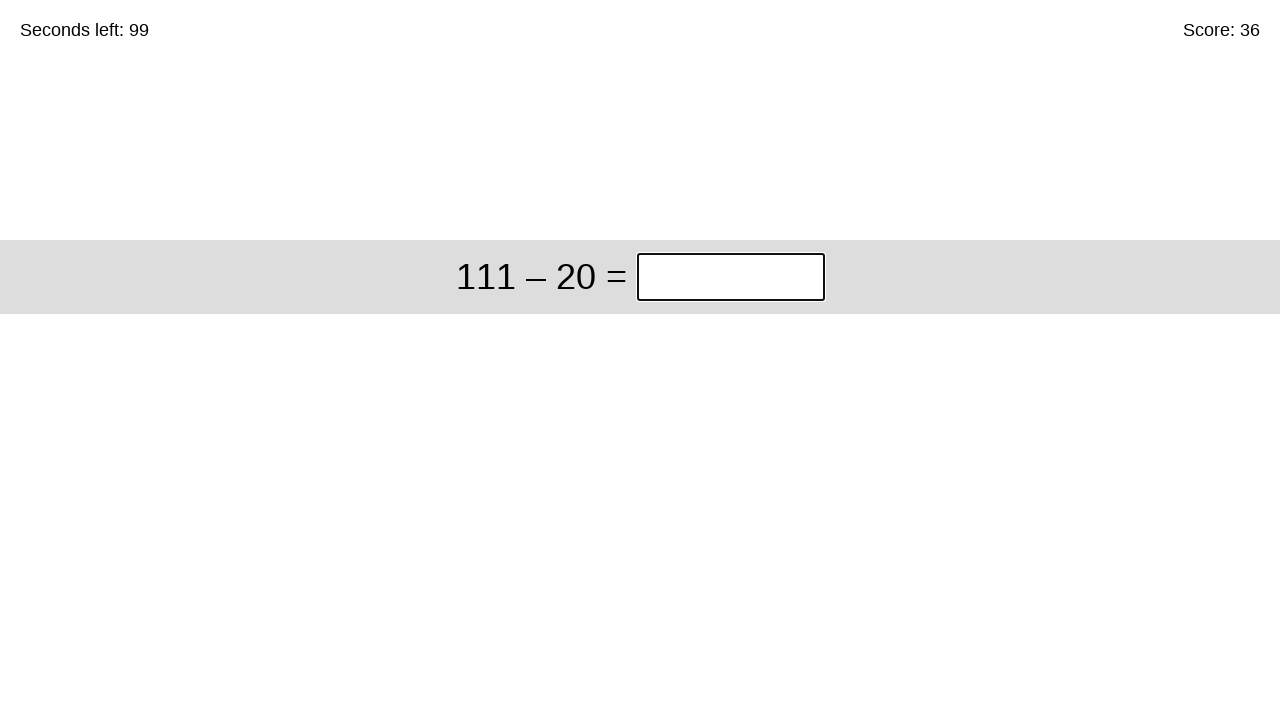

Read problem: 111 – 20
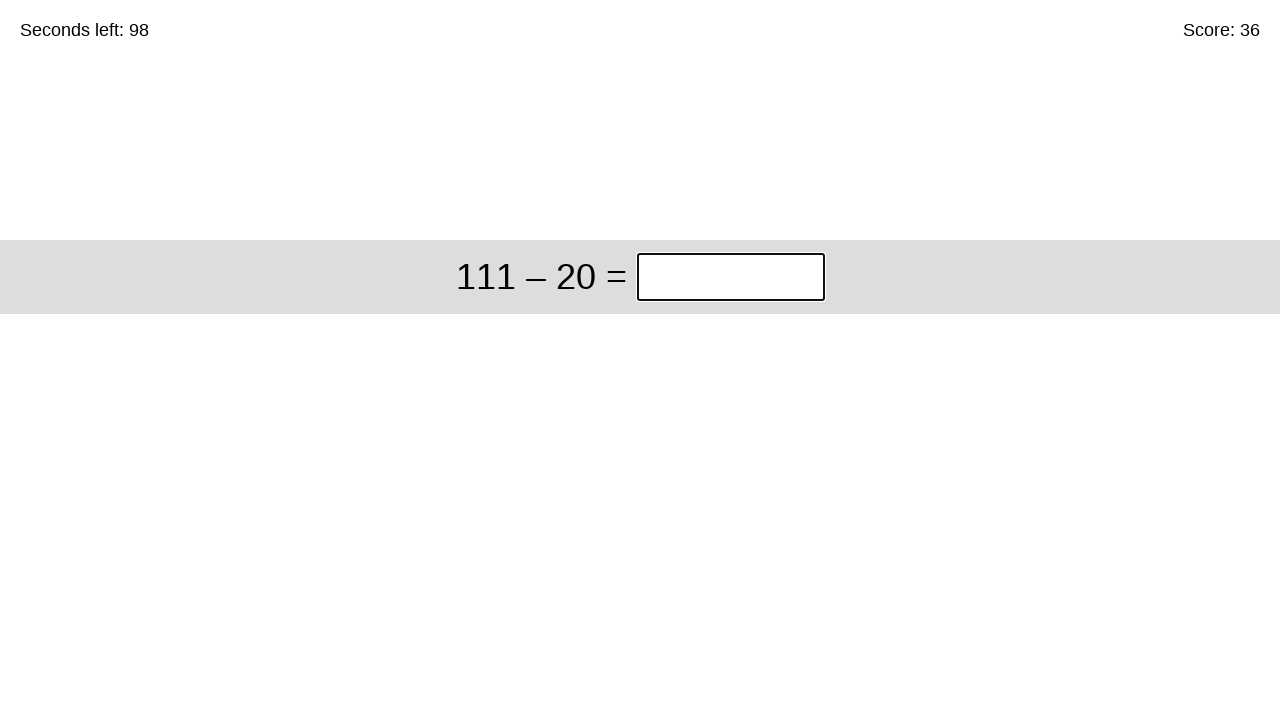

Typed answer '91' into answer field on input.answer
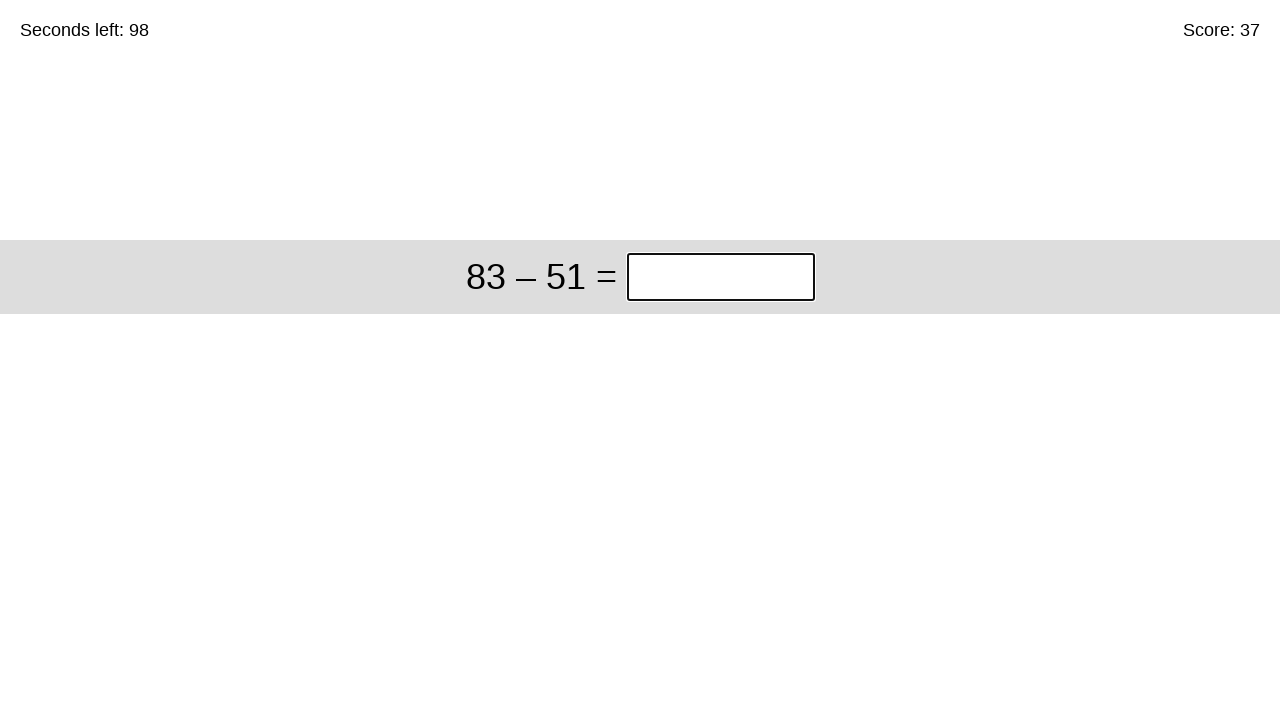

Waited 200ms for next problem to load
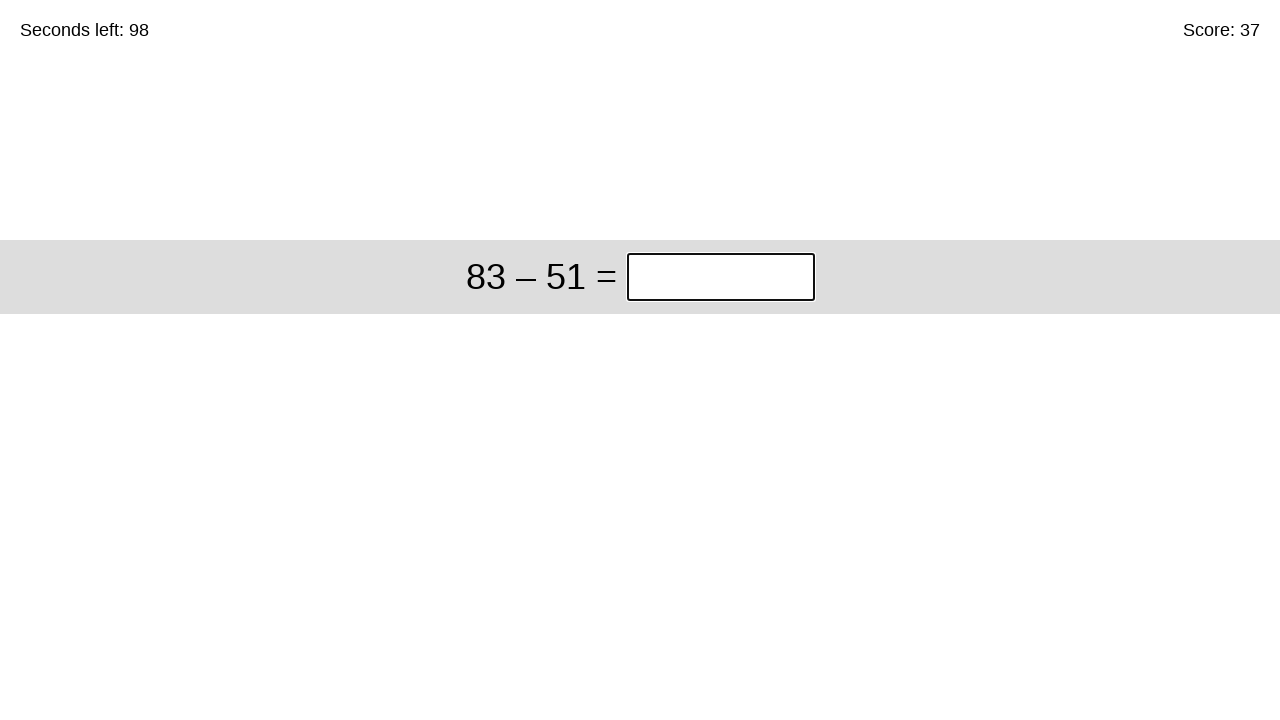

Read problem: 83 – 51
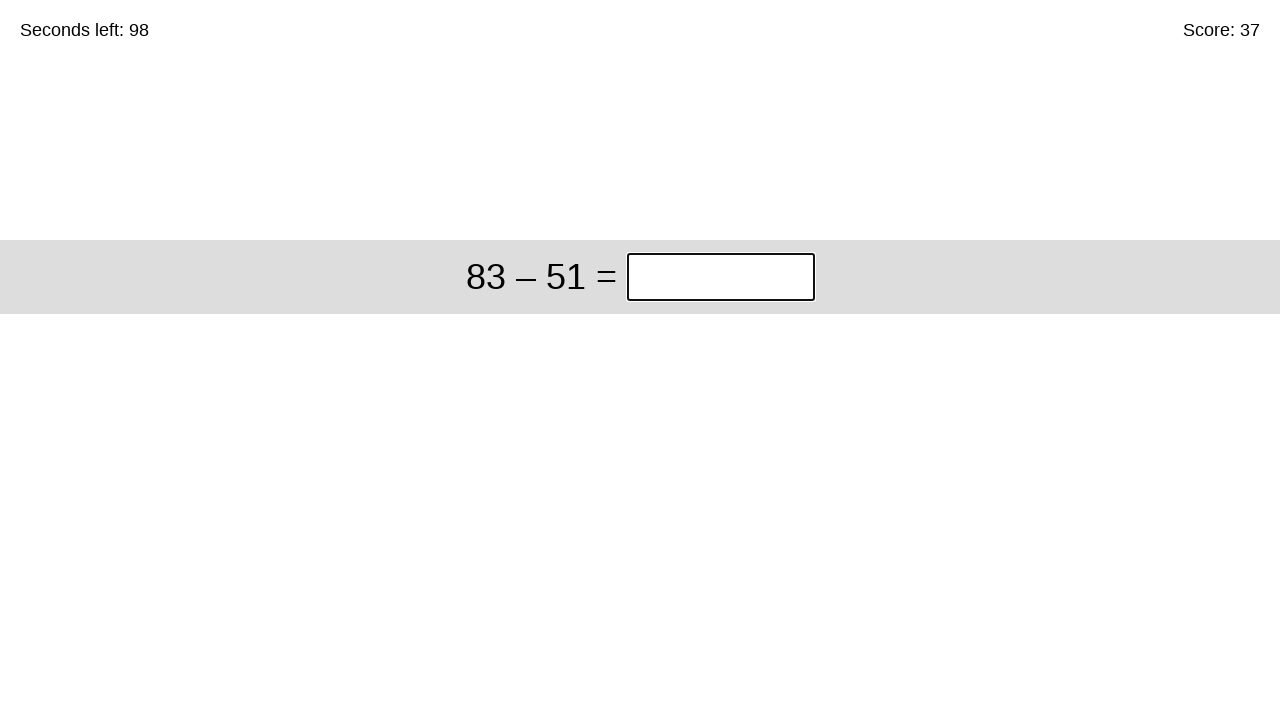

Typed answer '32' into answer field on input.answer
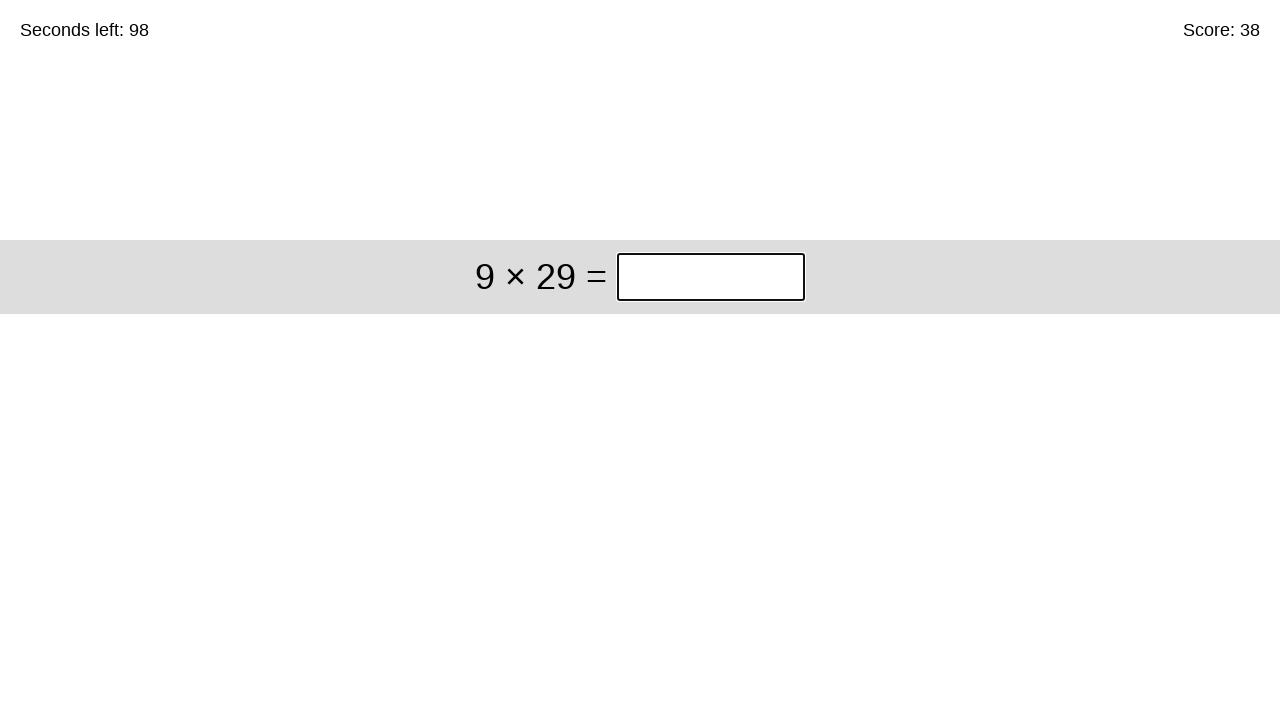

Waited 200ms for next problem to load
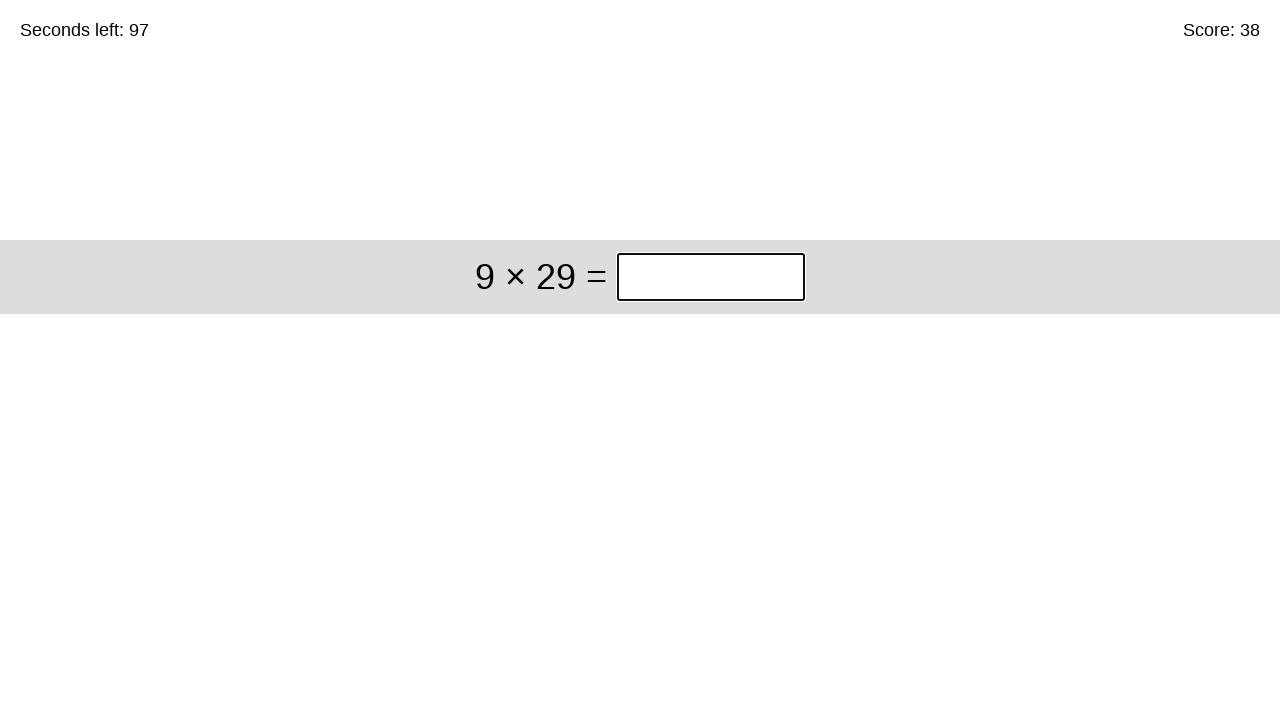

Read problem: 9 × 29
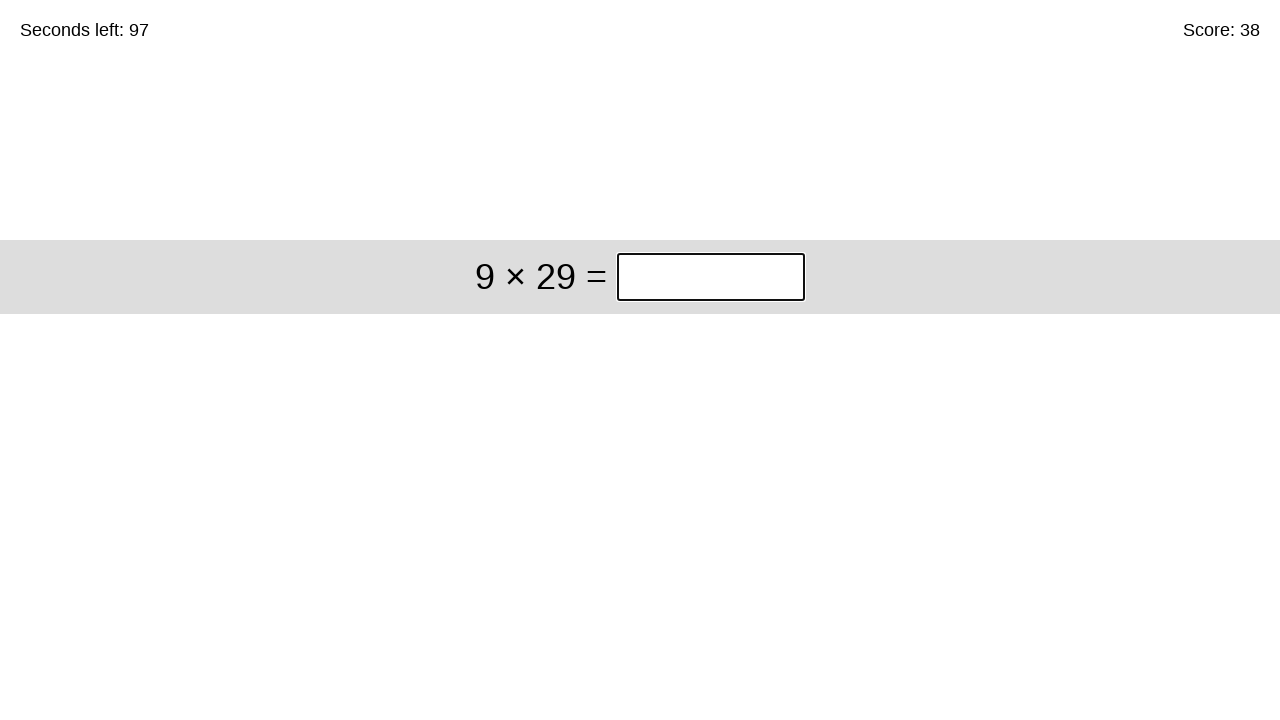

Typed answer '261' into answer field on input.answer
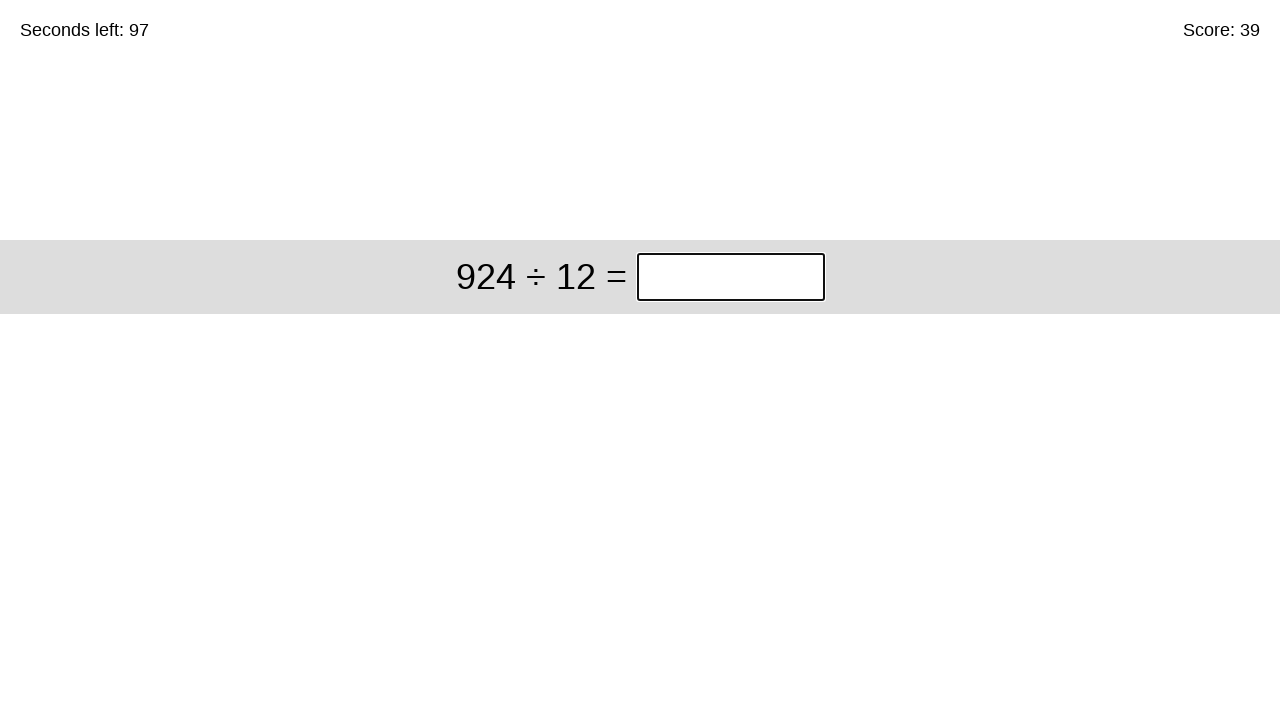

Waited 200ms for next problem to load
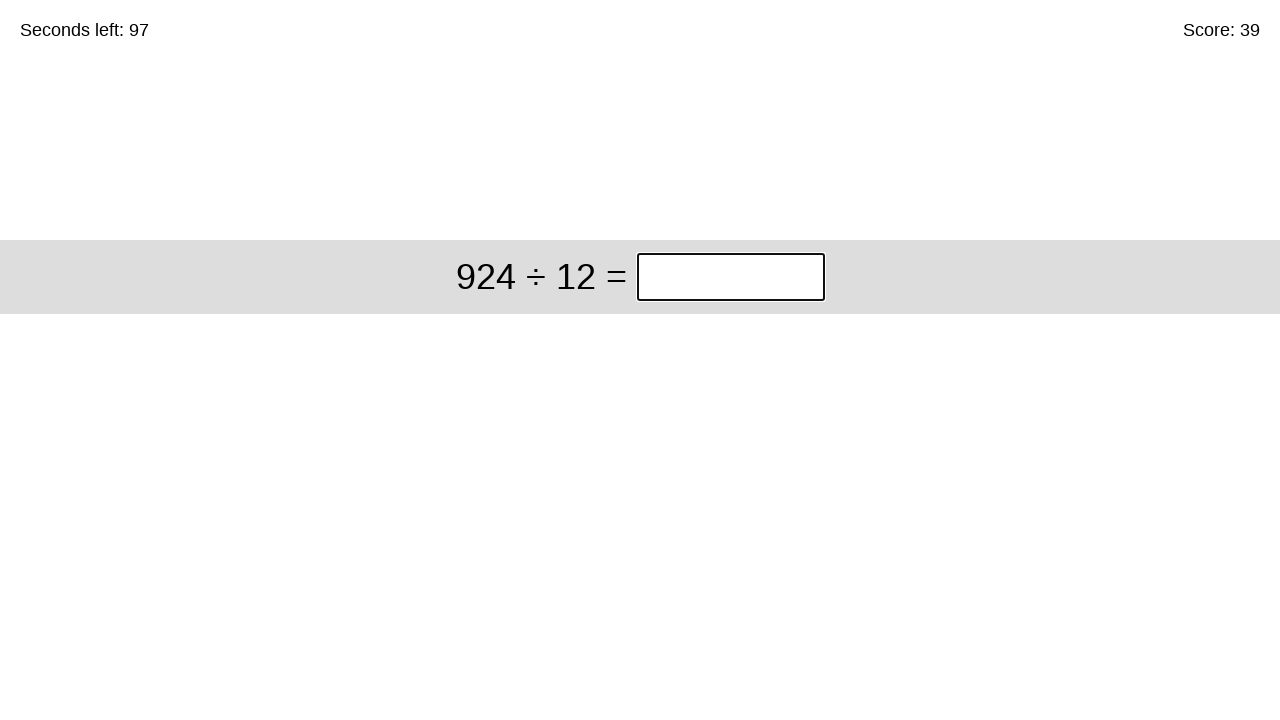

Read problem: 924 ÷ 12
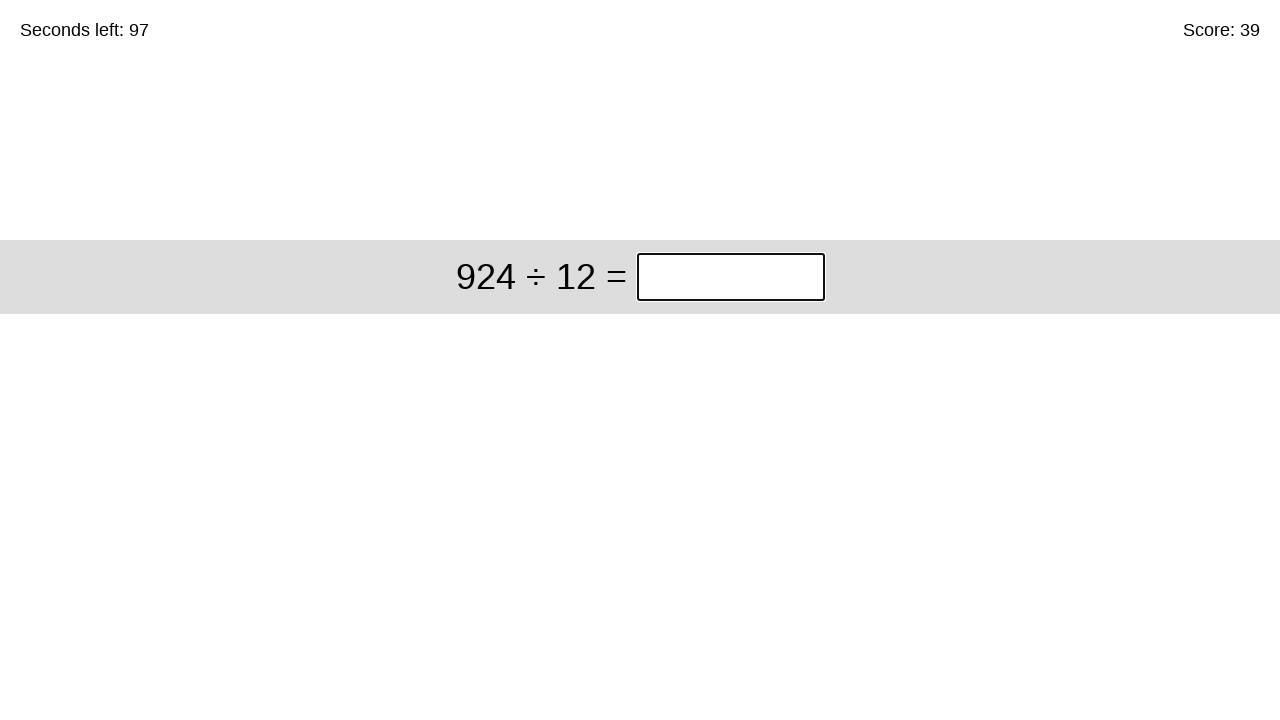

Typed answer '77' into answer field on input.answer
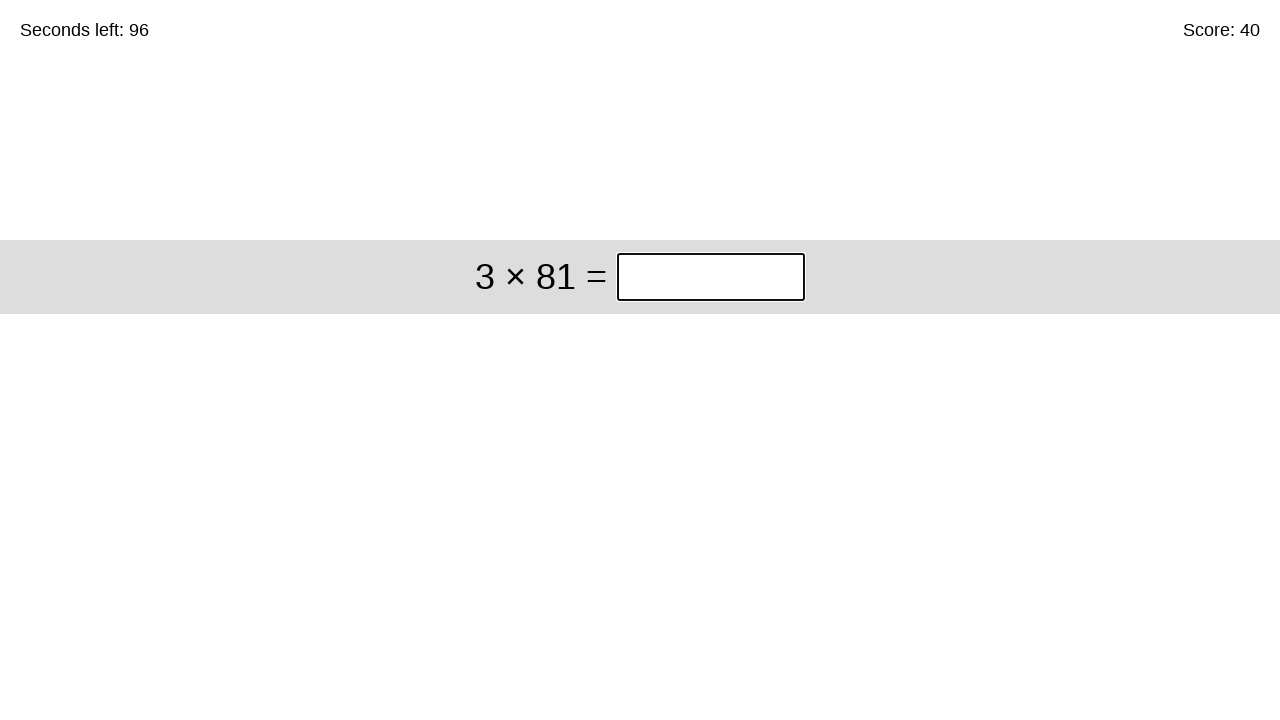

Waited 200ms for next problem to load
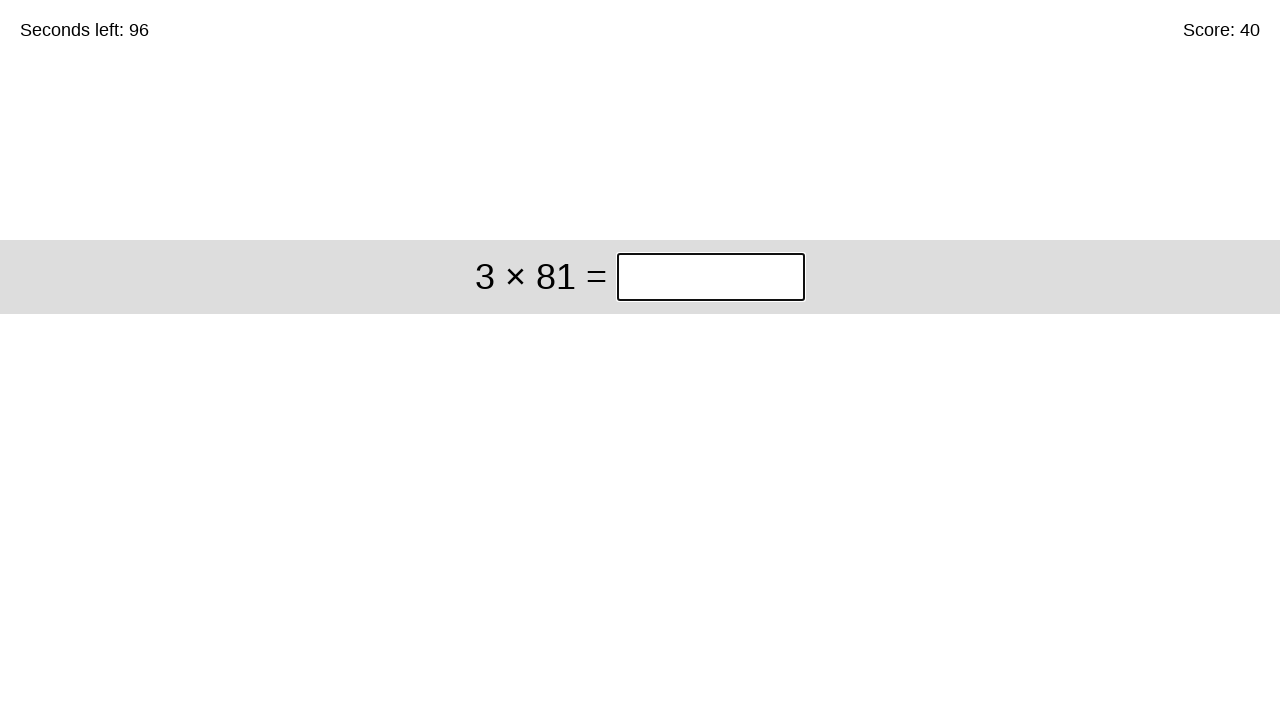

Read problem: 3 × 81
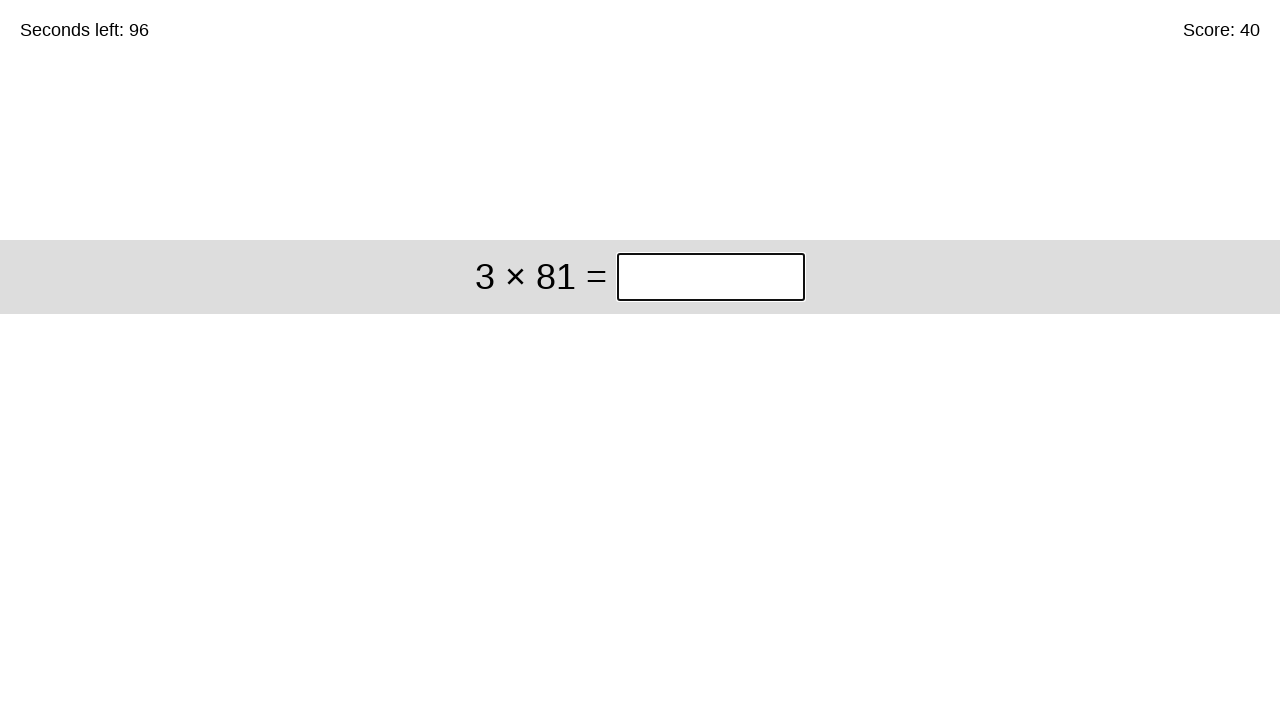

Typed answer '243' into answer field on input.answer
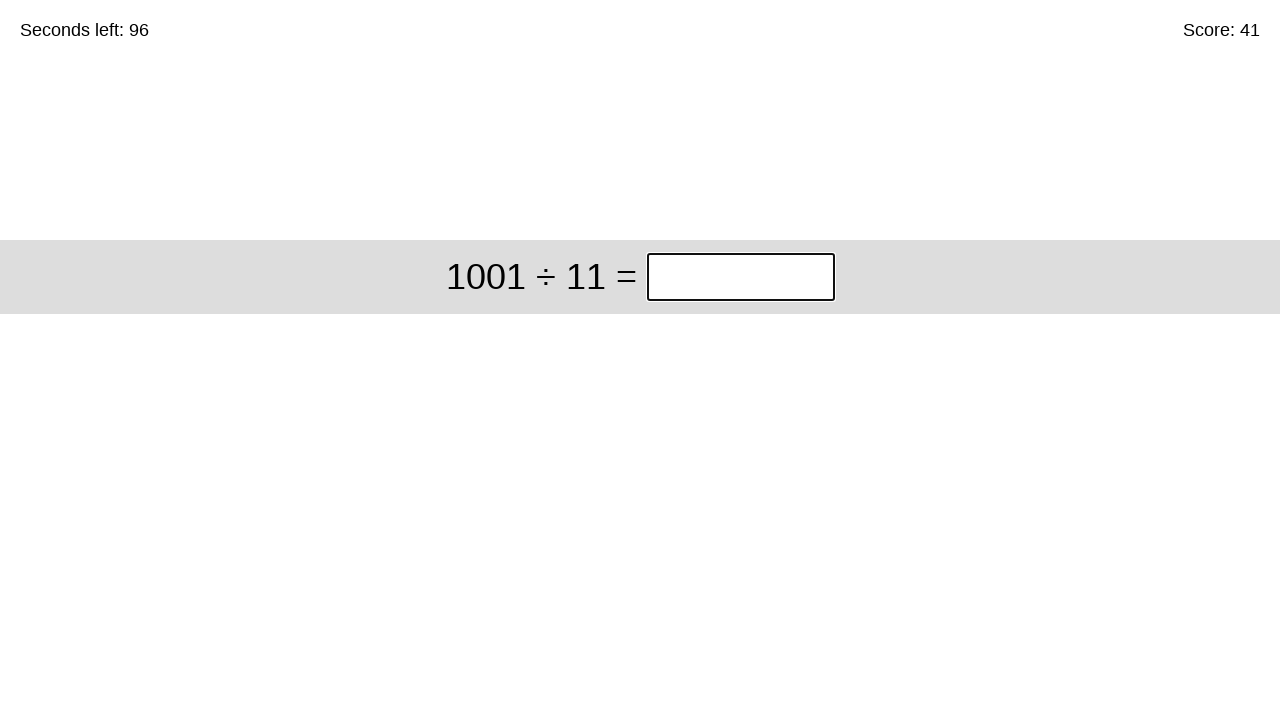

Waited 200ms for next problem to load
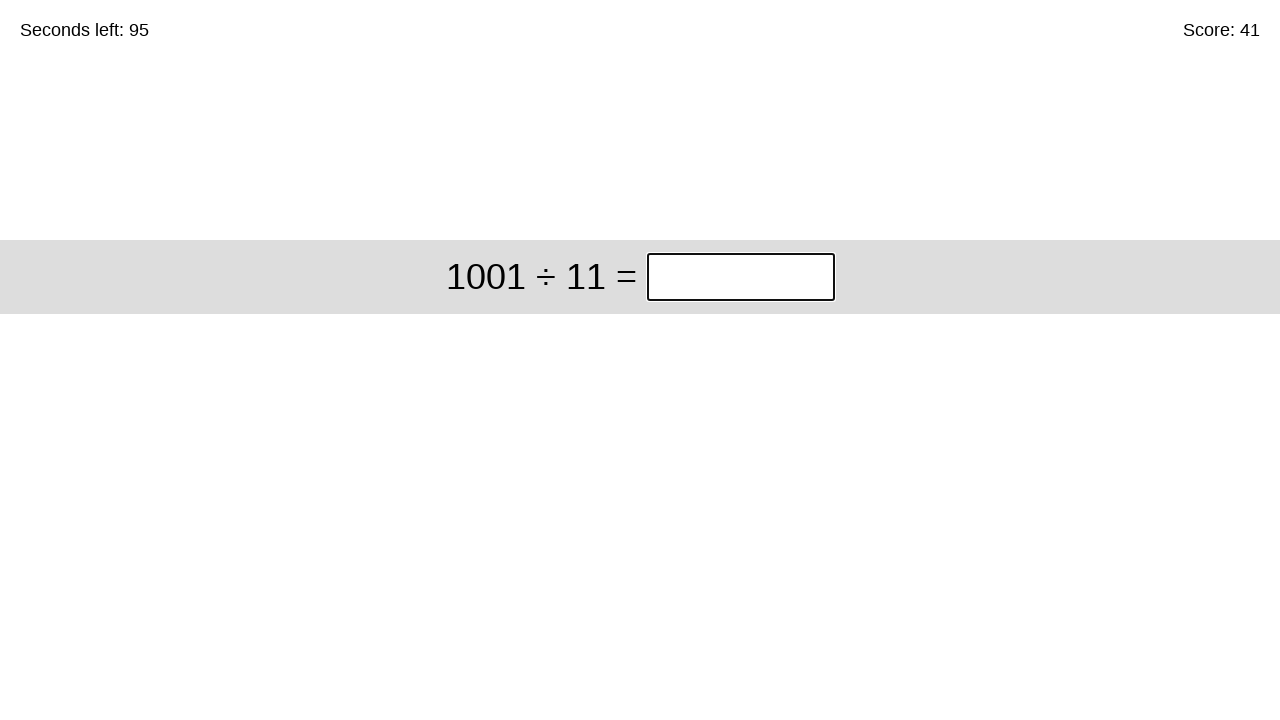

Read problem: 1001 ÷ 11
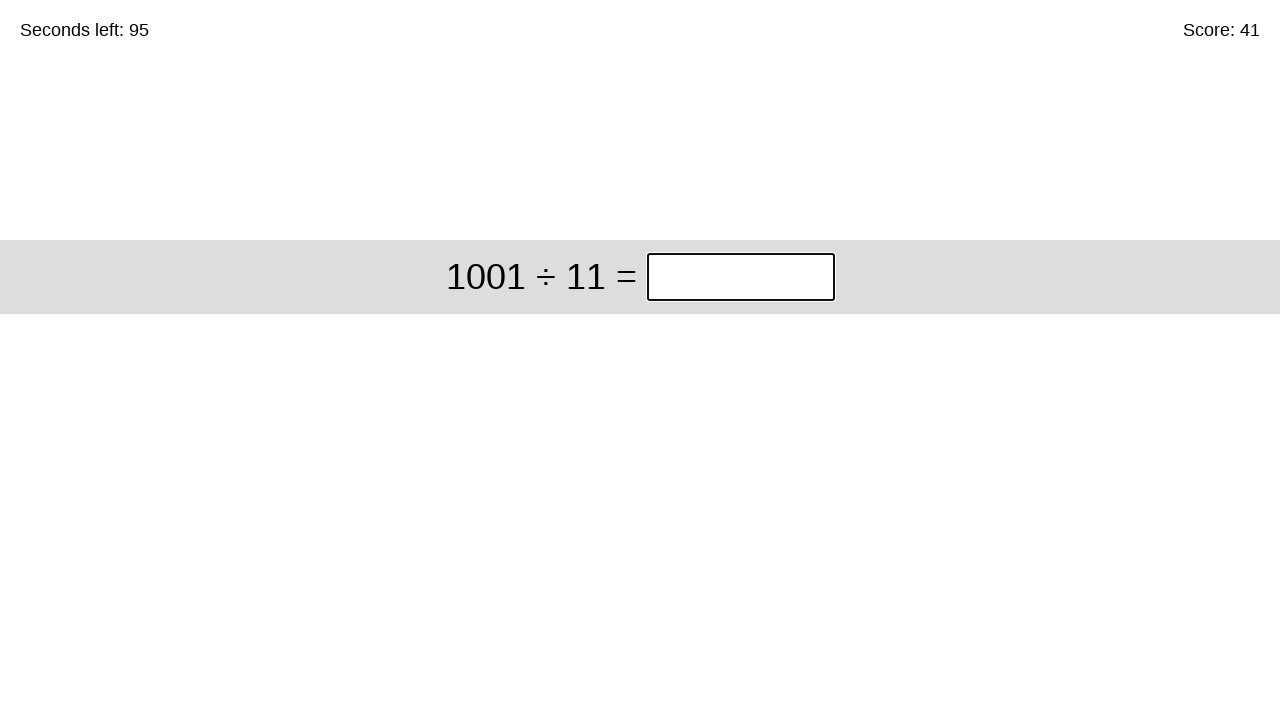

Typed answer '91' into answer field on input.answer
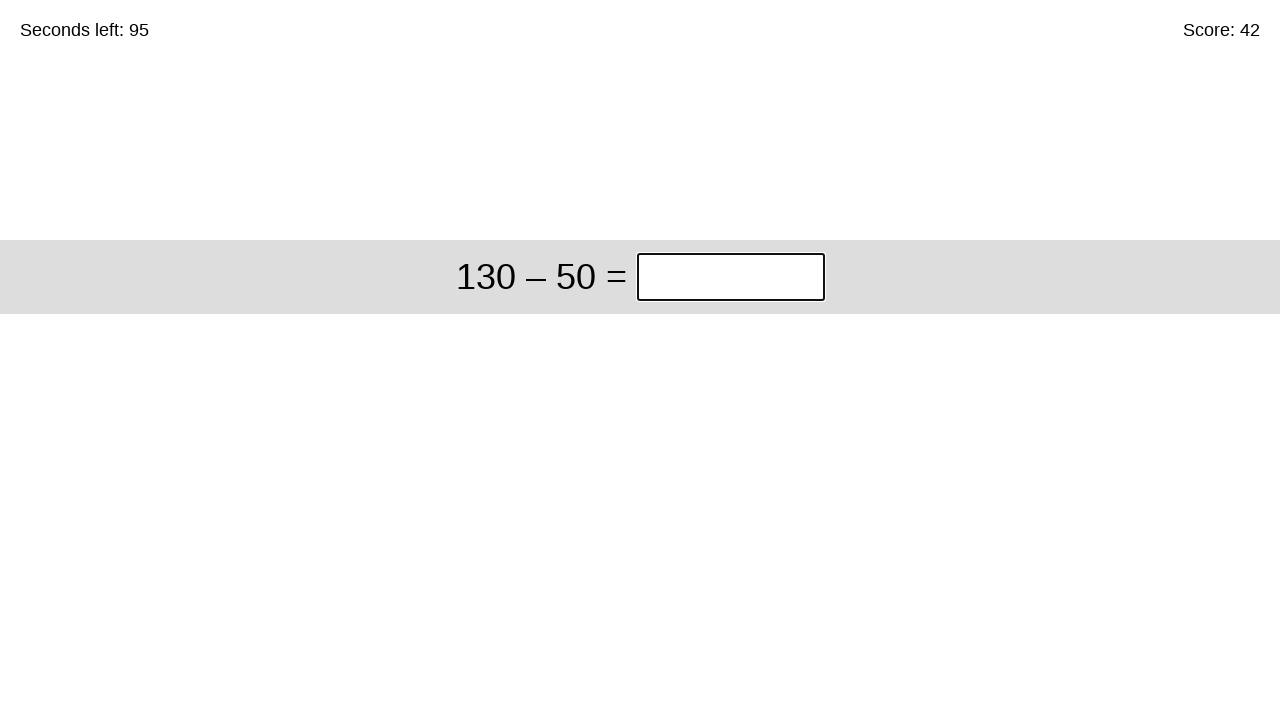

Waited 200ms for next problem to load
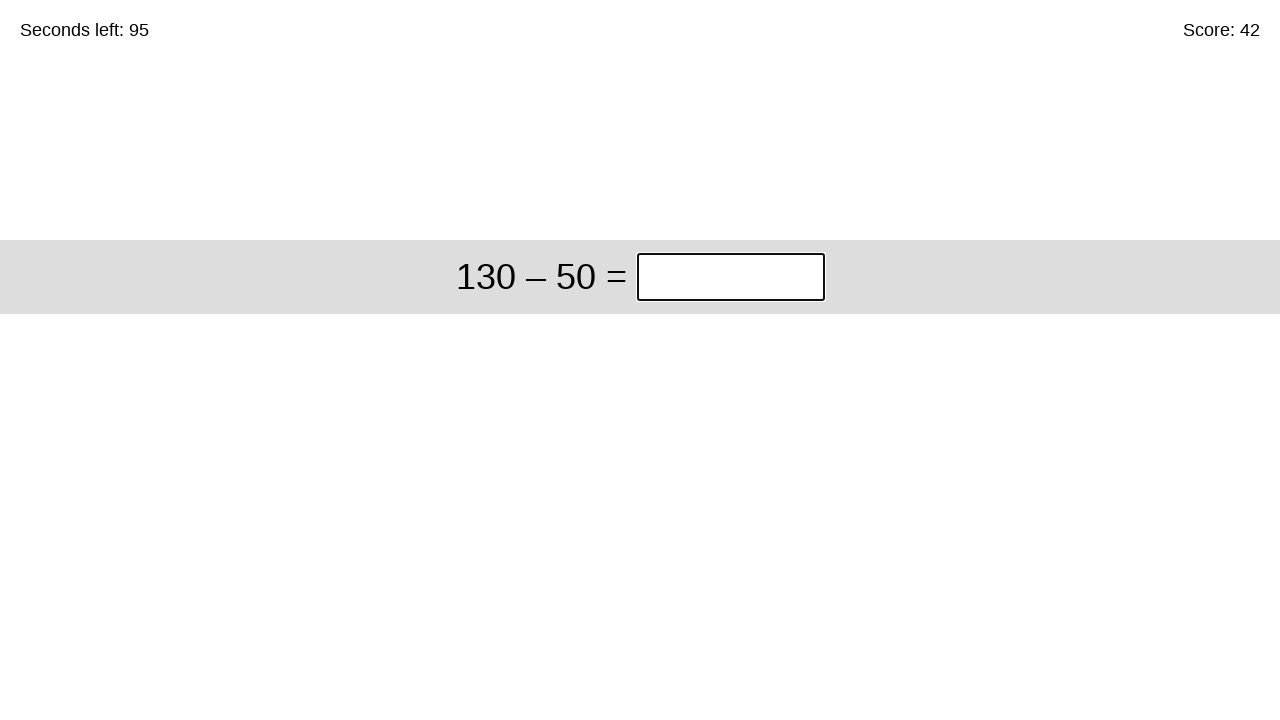

Read problem: 130 – 50
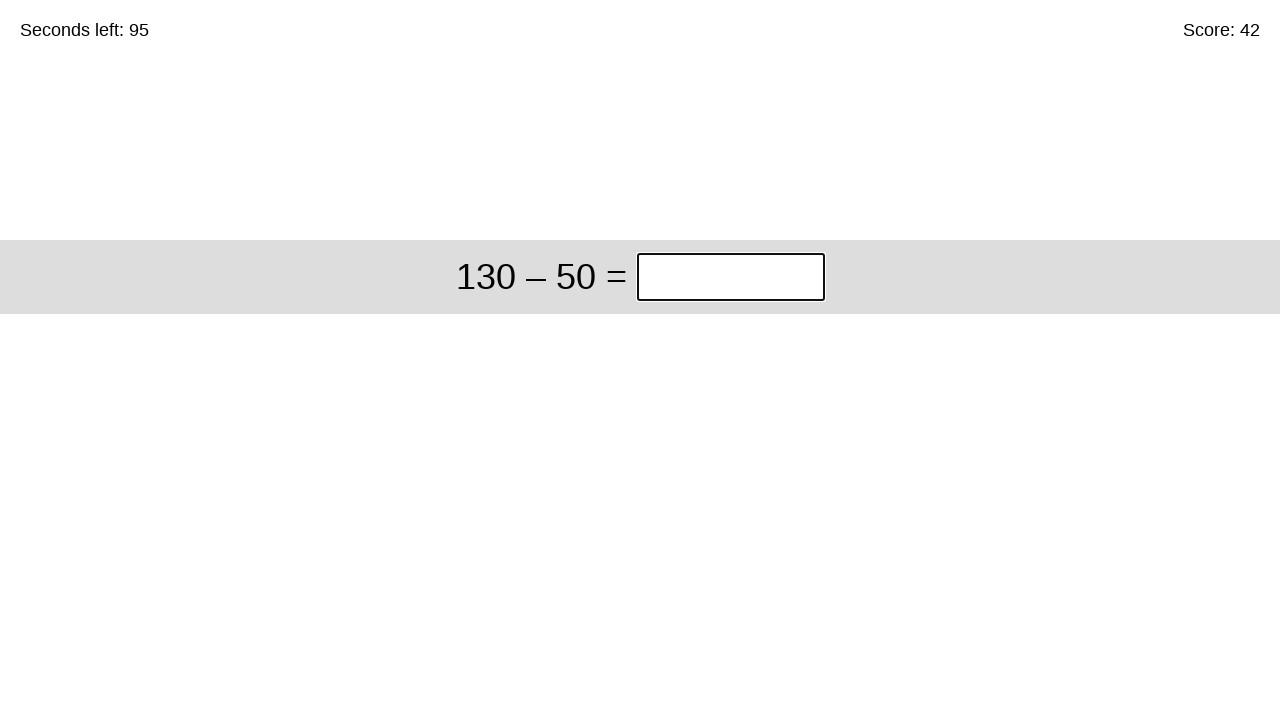

Typed answer '80' into answer field on input.answer
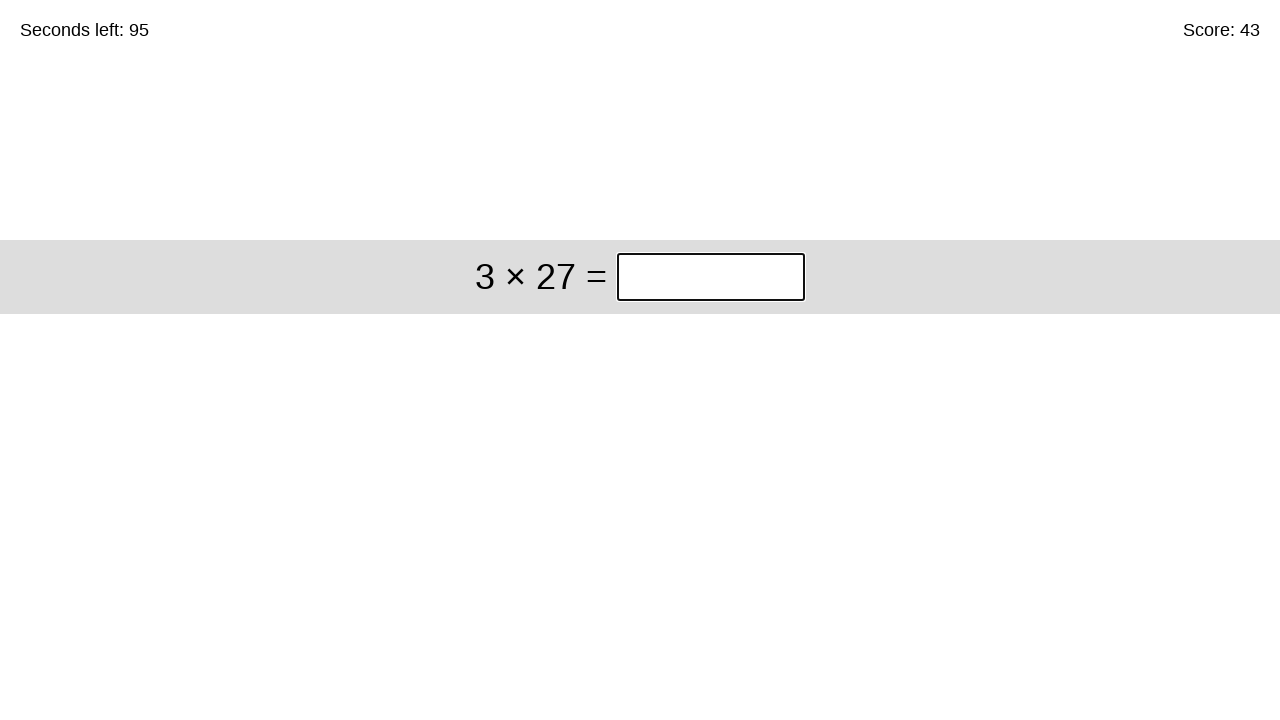

Waited 200ms for next problem to load
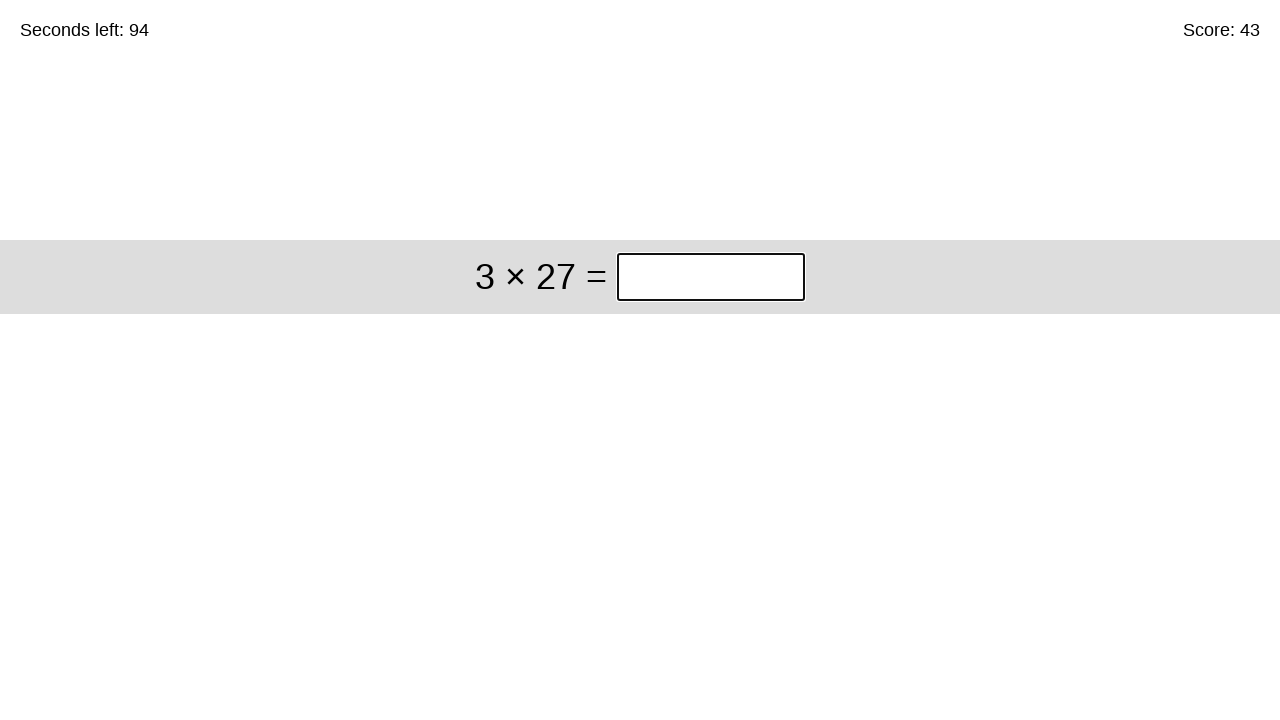

Read problem: 3 × 27
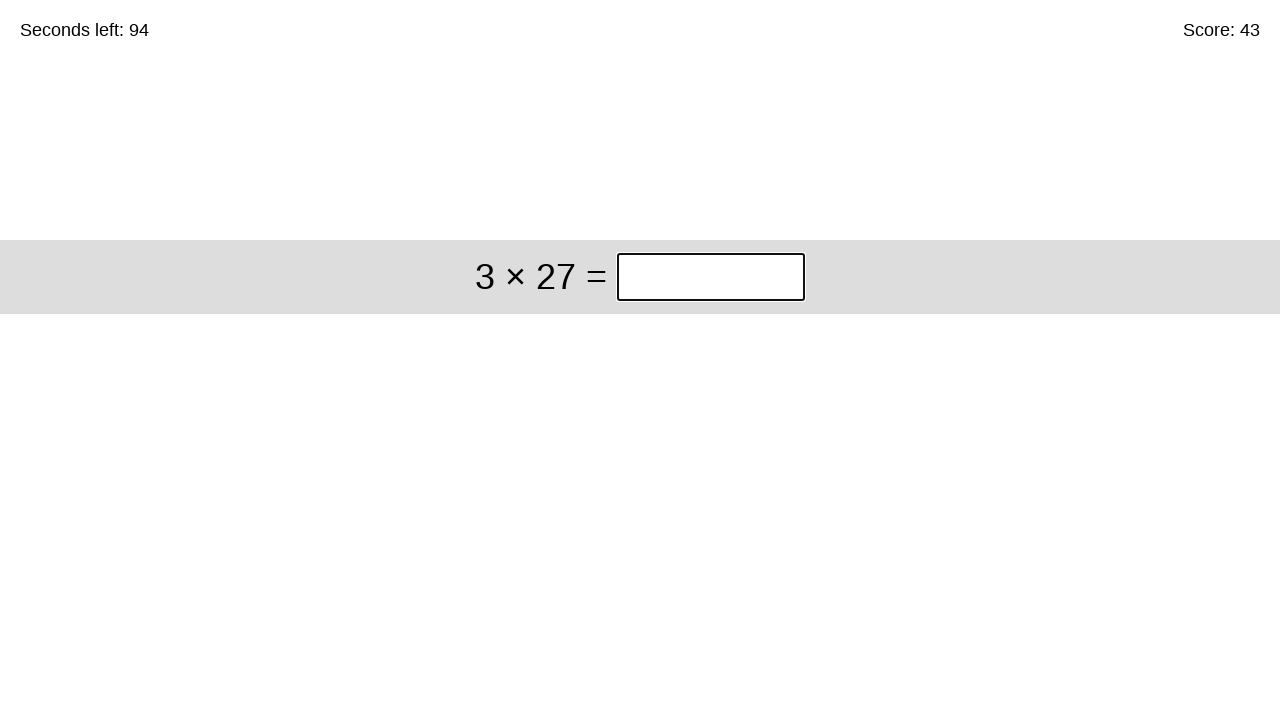

Typed answer '81' into answer field on input.answer
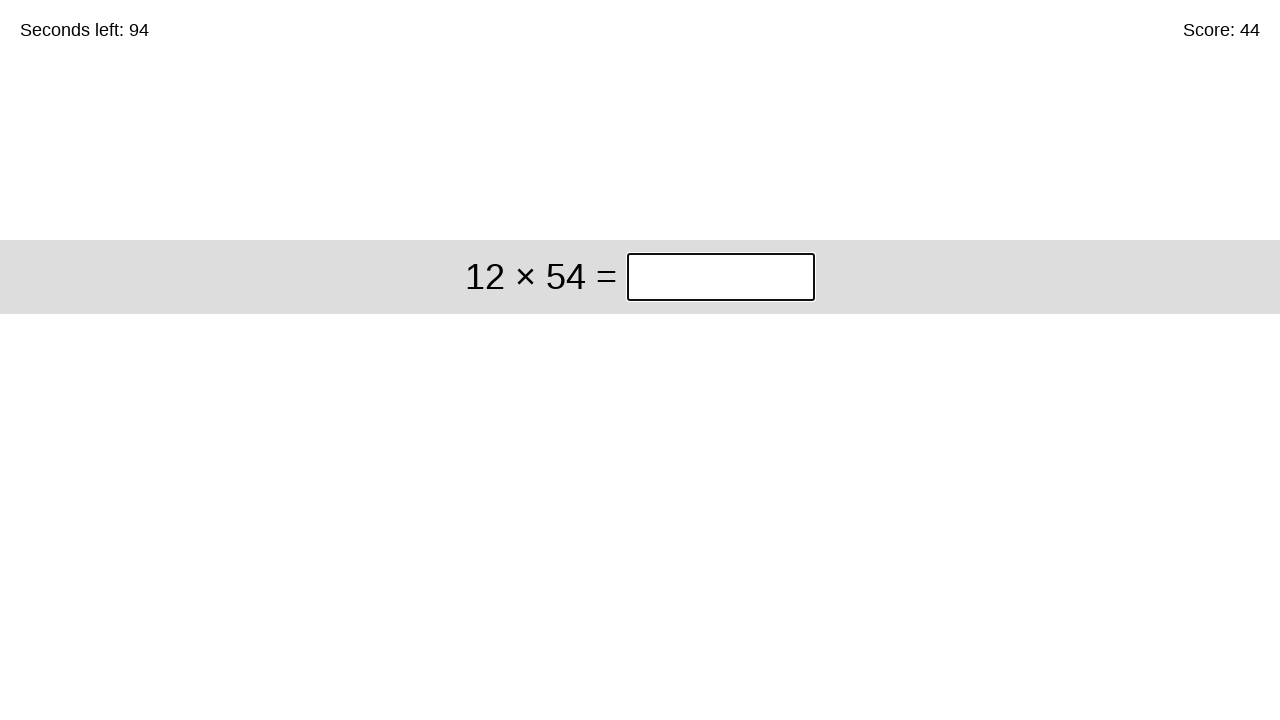

Waited 200ms for next problem to load
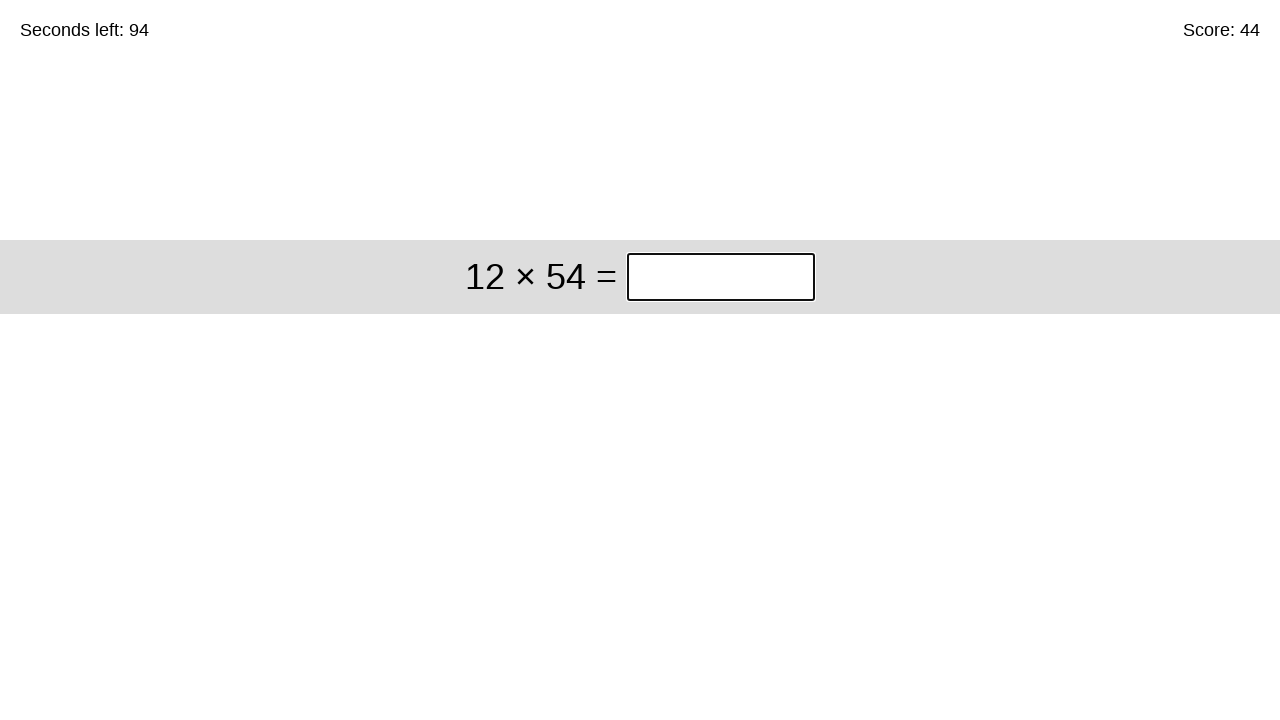

Read problem: 12 × 54
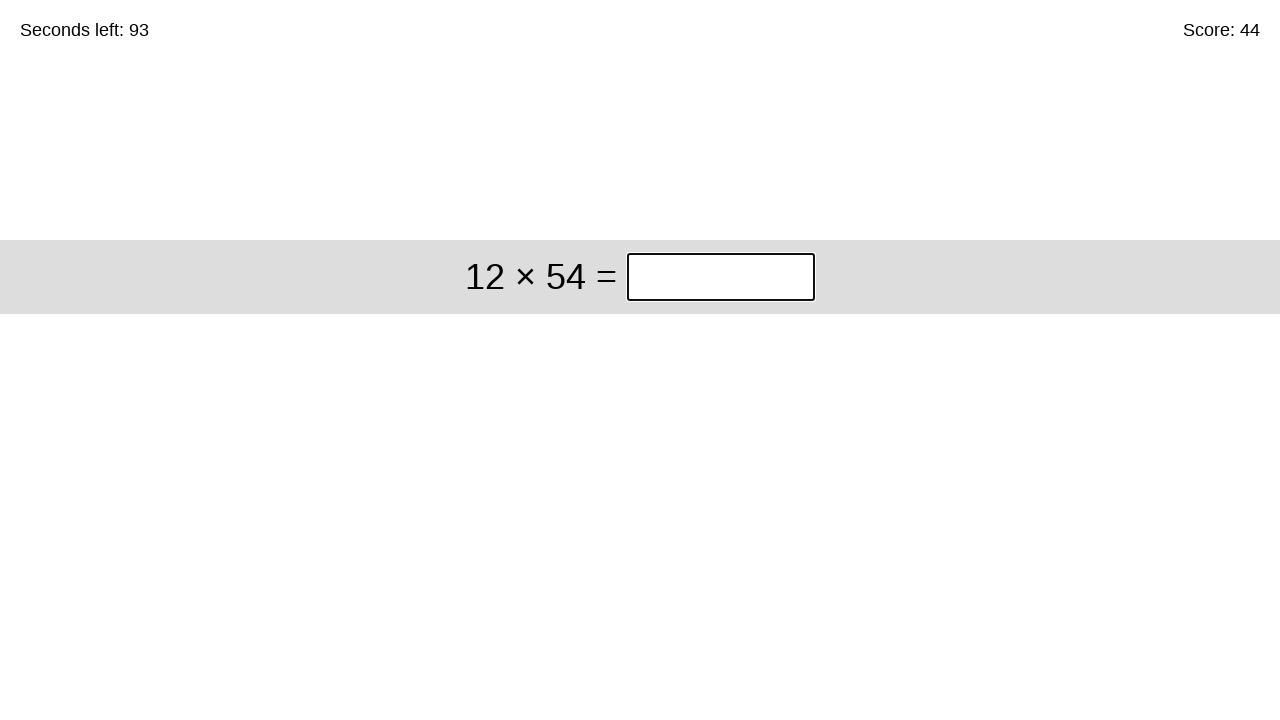

Typed answer '648' into answer field on input.answer
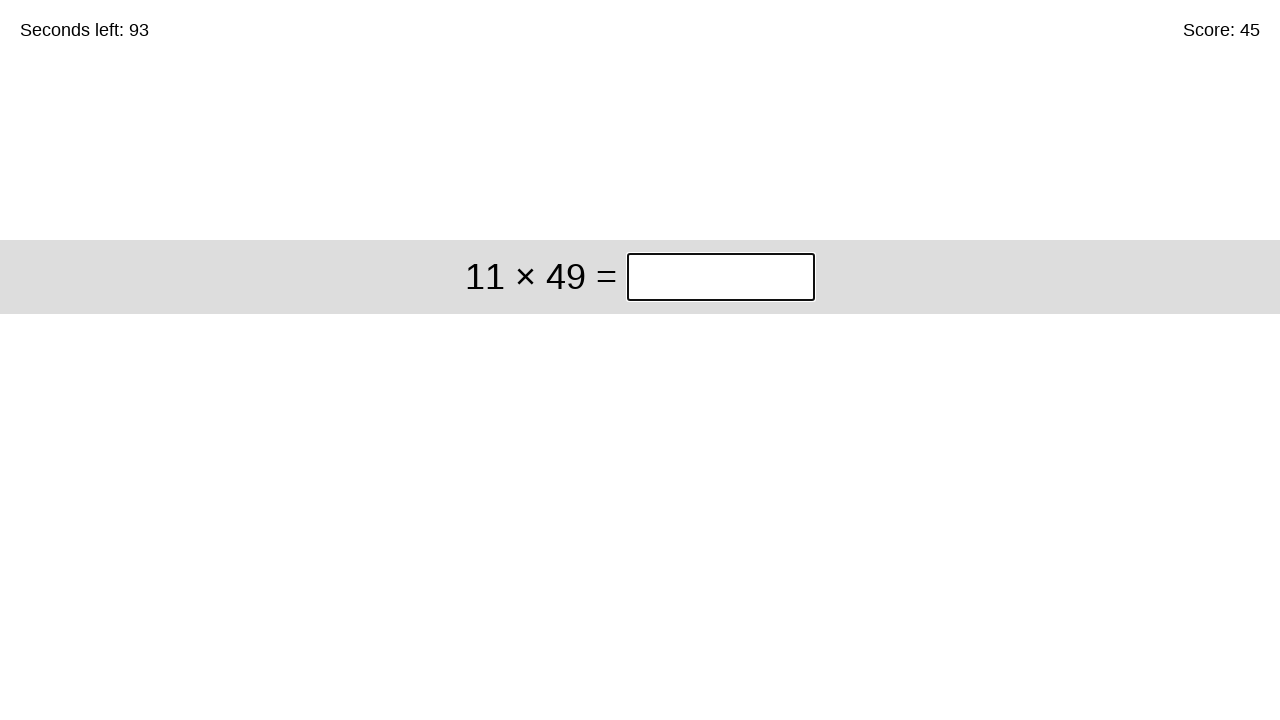

Waited 200ms for next problem to load
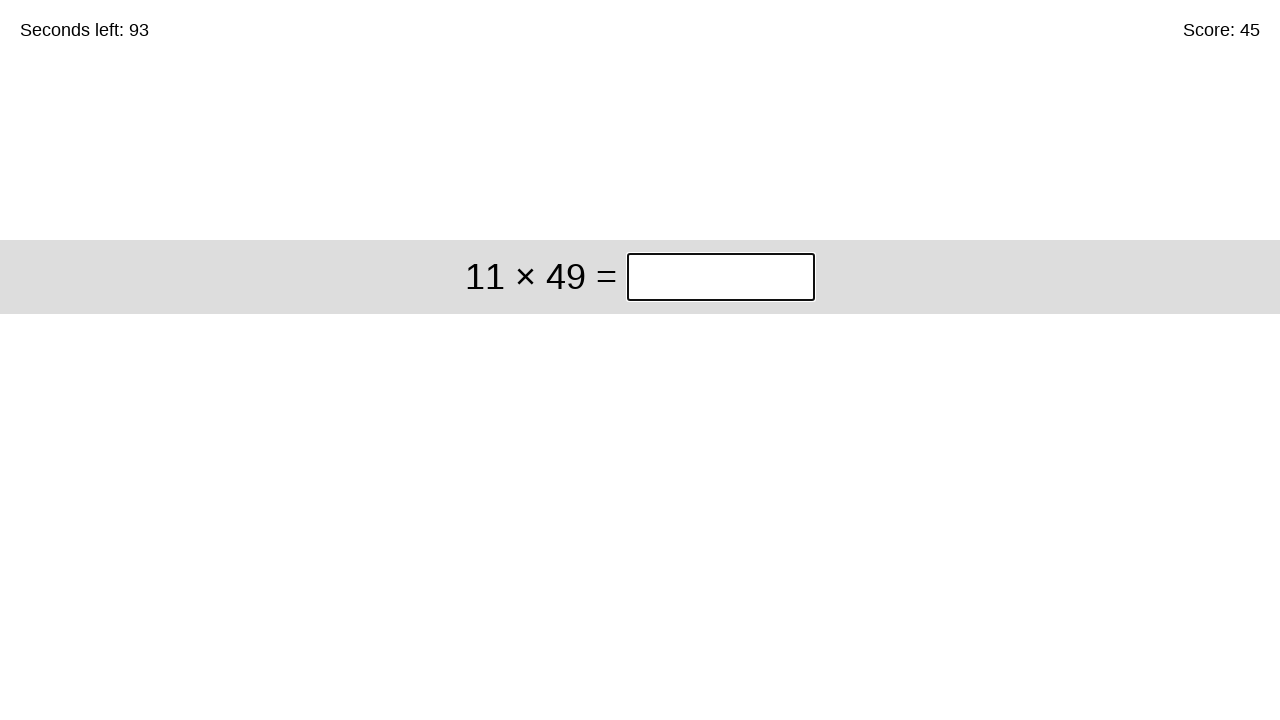

Read problem: 11 × 49
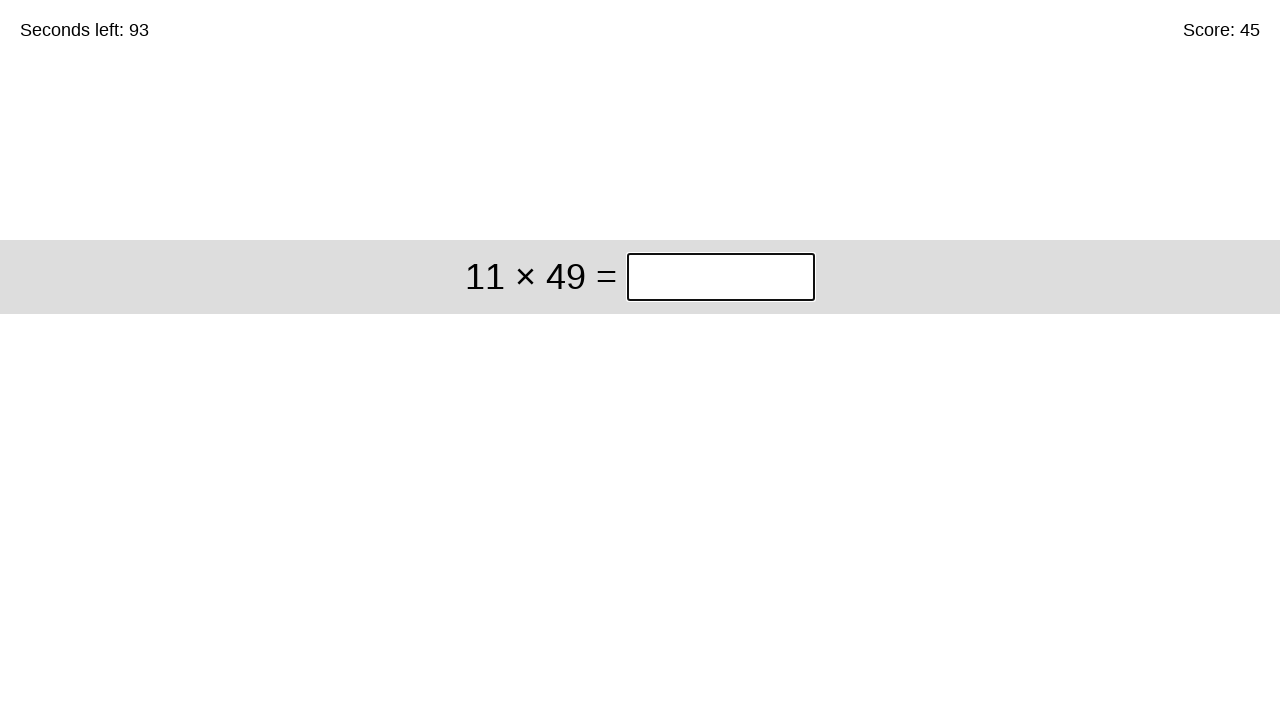

Typed answer '539' into answer field on input.answer
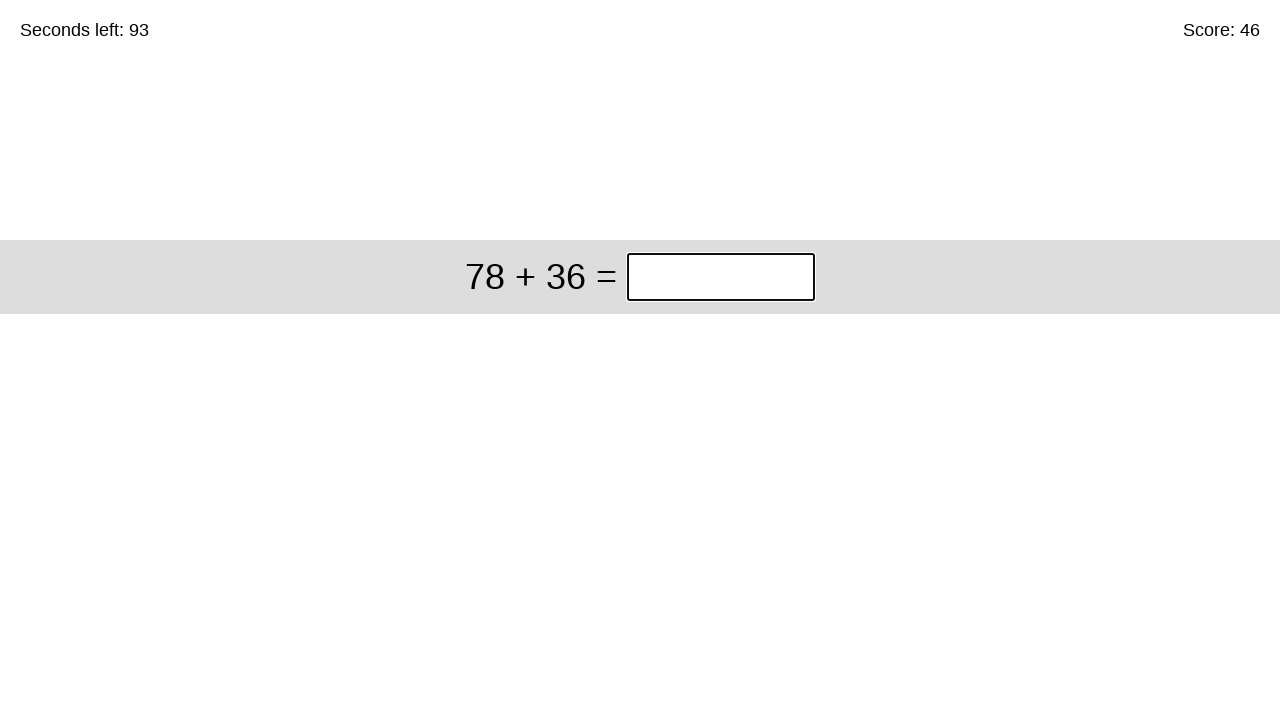

Waited 200ms for next problem to load
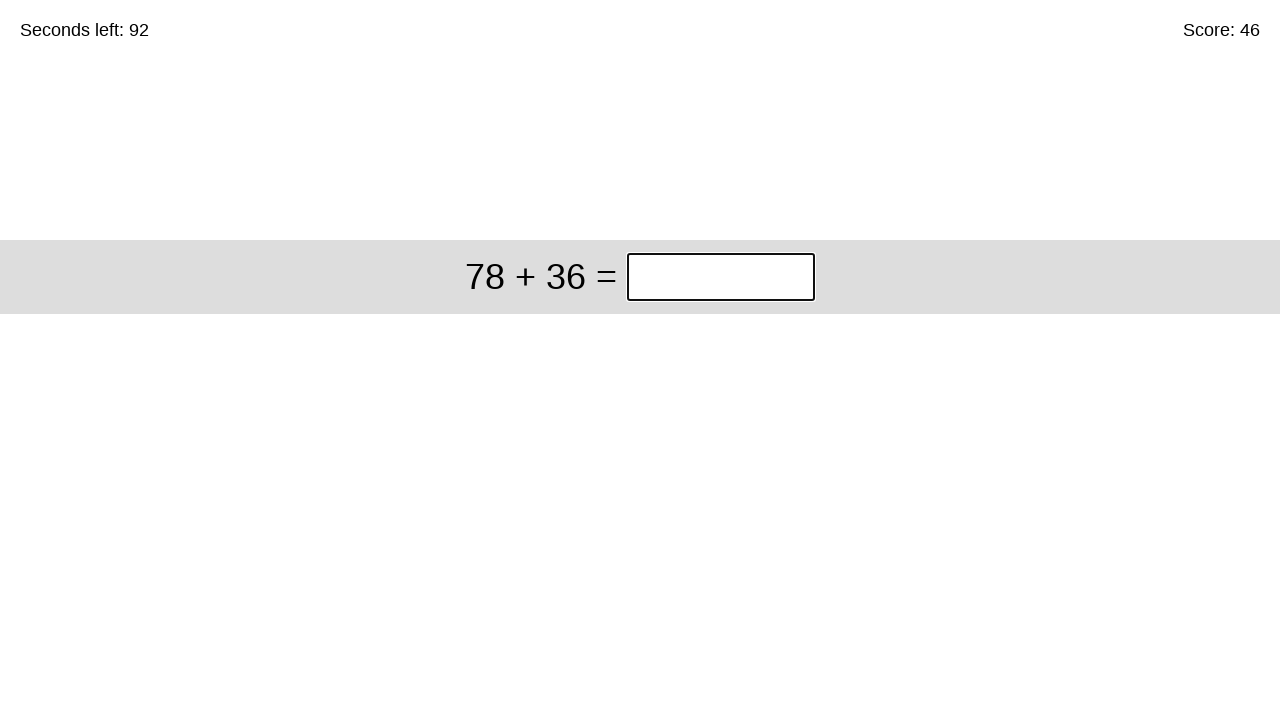

Read problem: 78 + 36
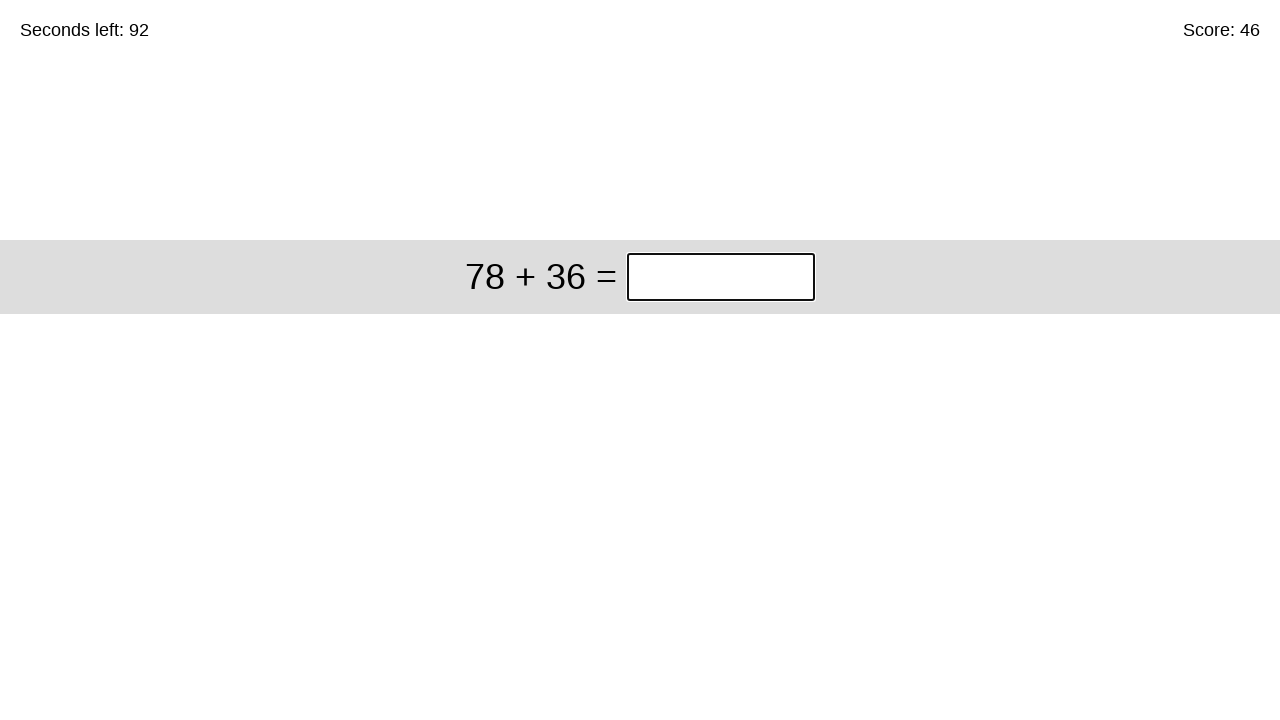

Typed answer '114' into answer field on input.answer
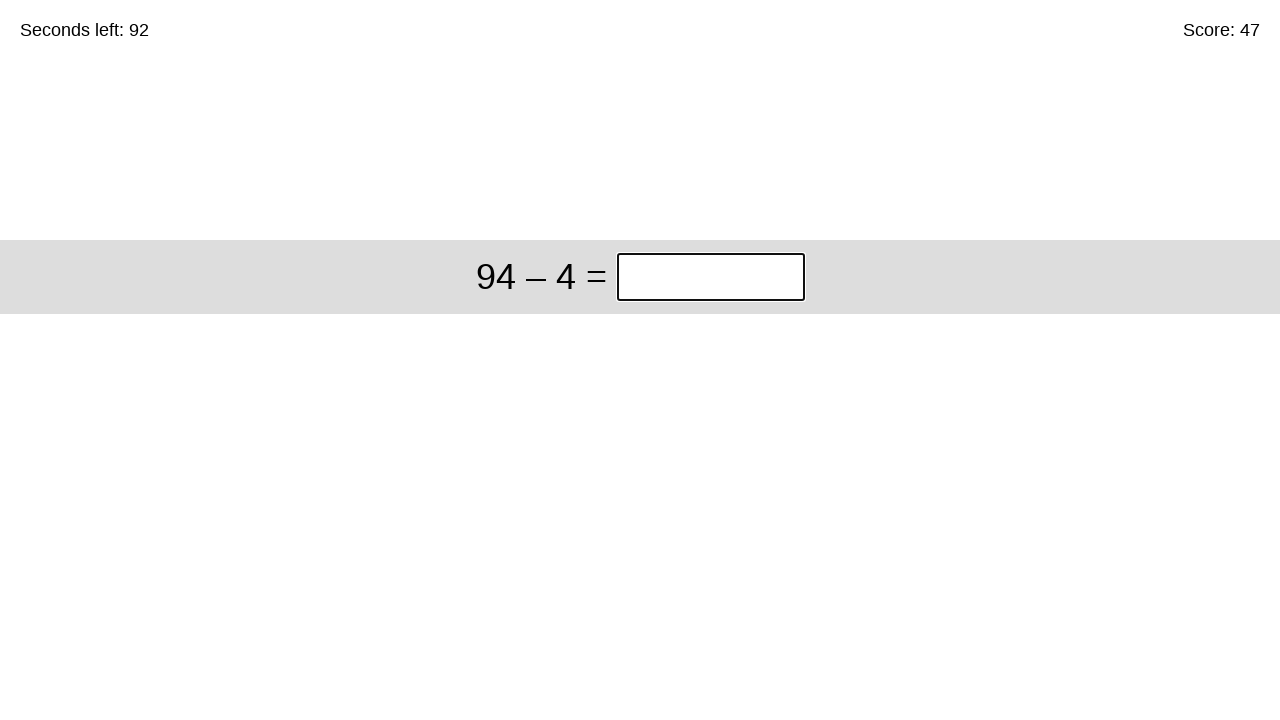

Waited 200ms for next problem to load
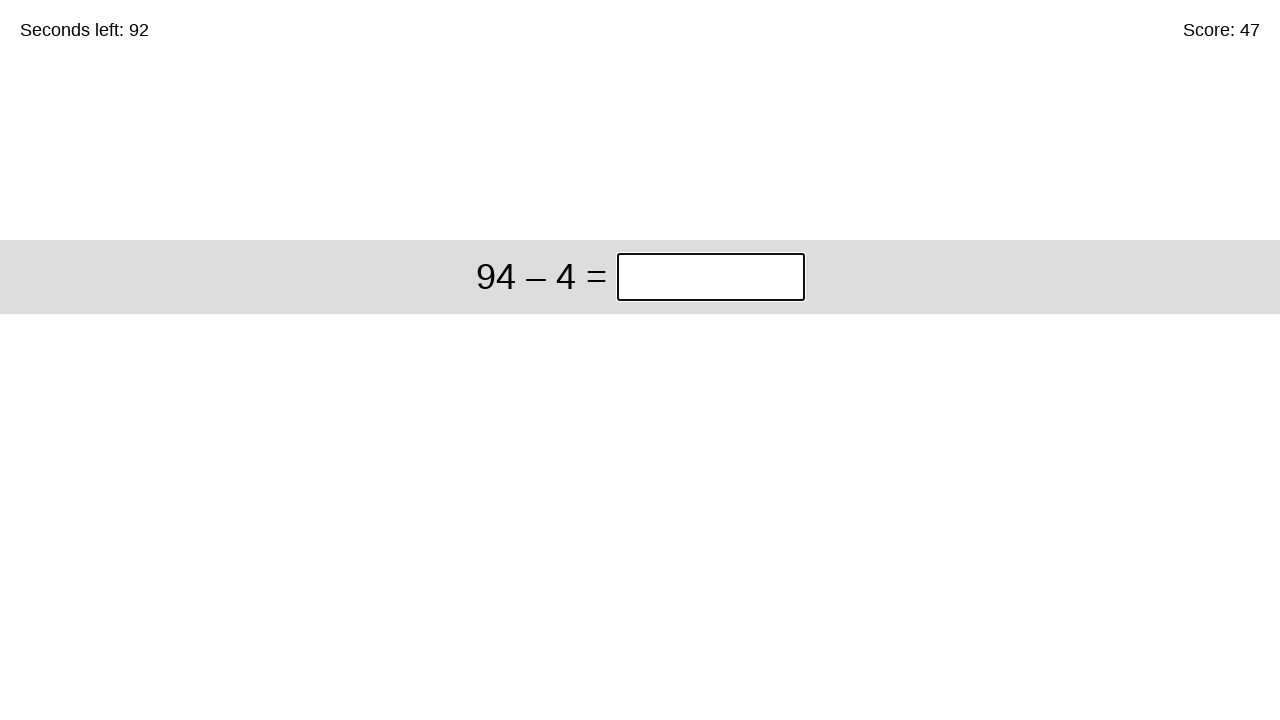

Read problem: 94 – 4
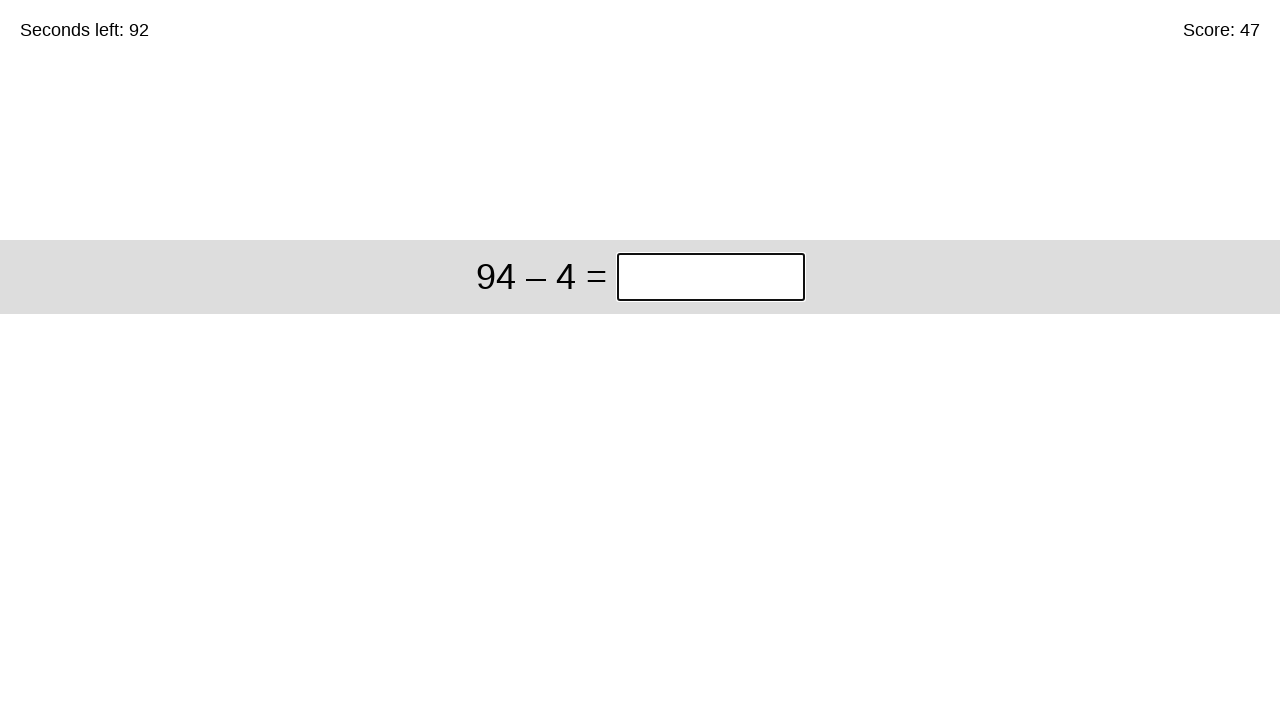

Typed answer '90' into answer field on input.answer
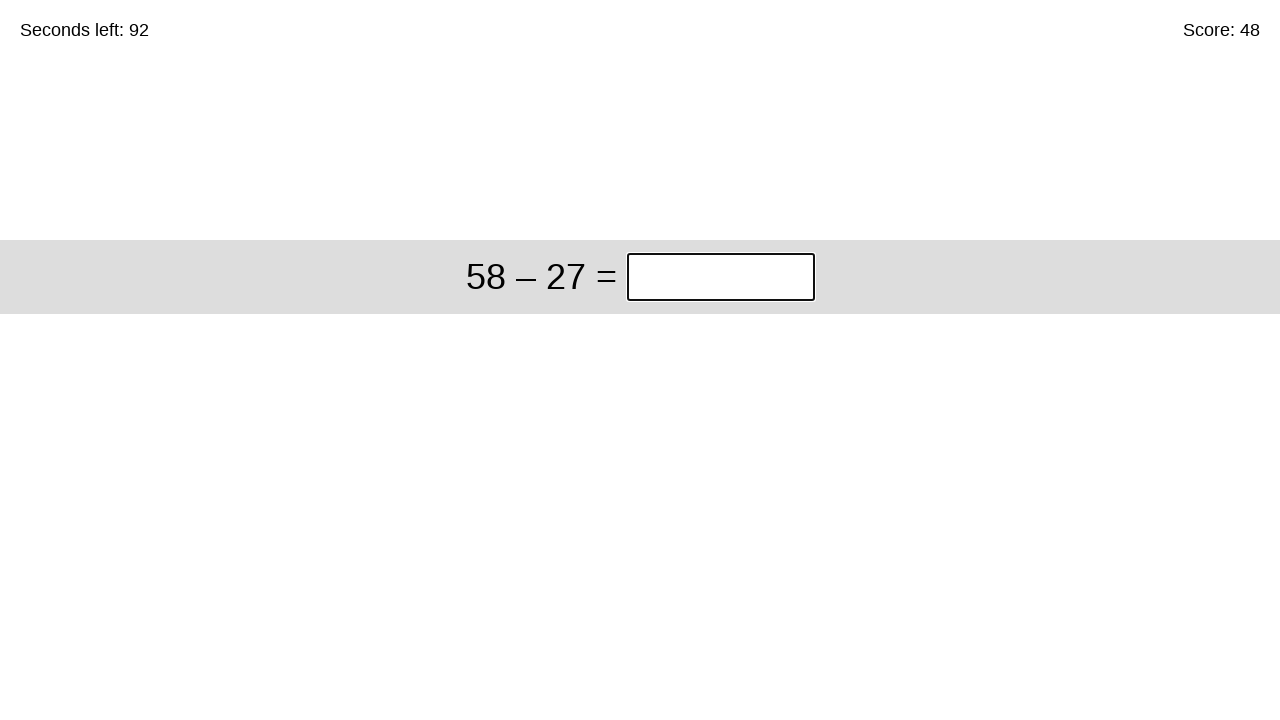

Waited 200ms for next problem to load
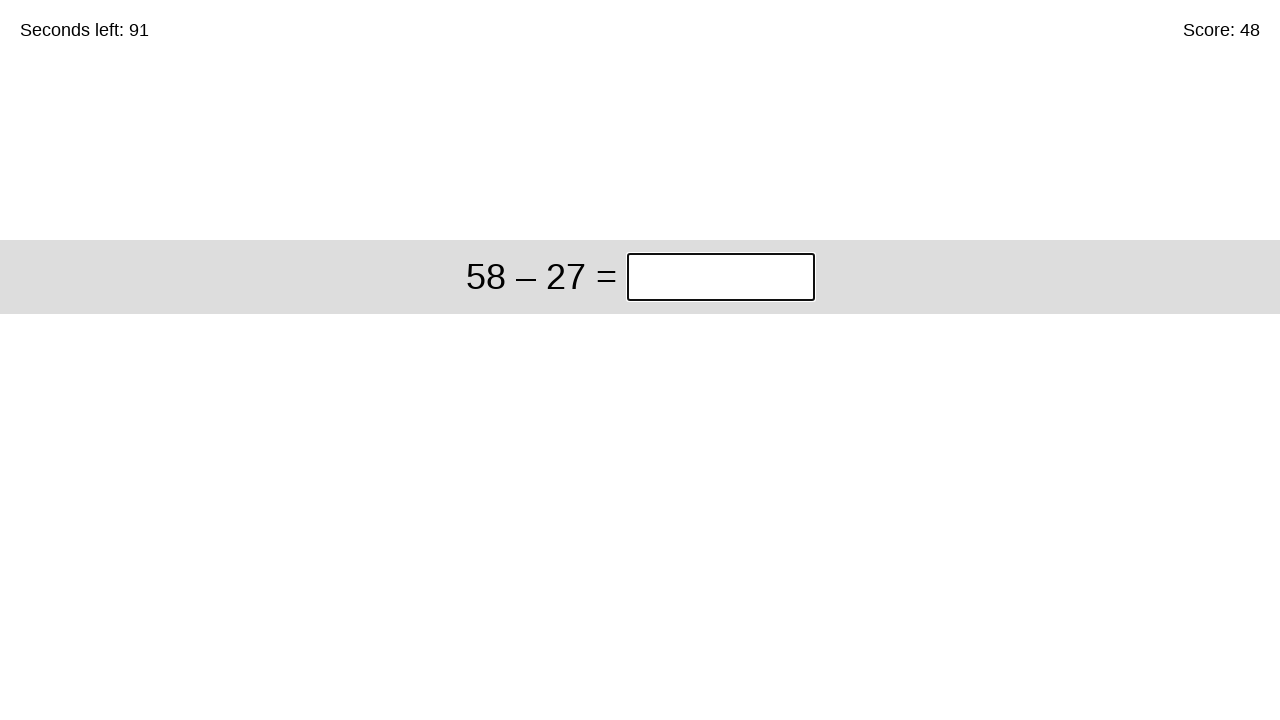

Read problem: 58 – 27
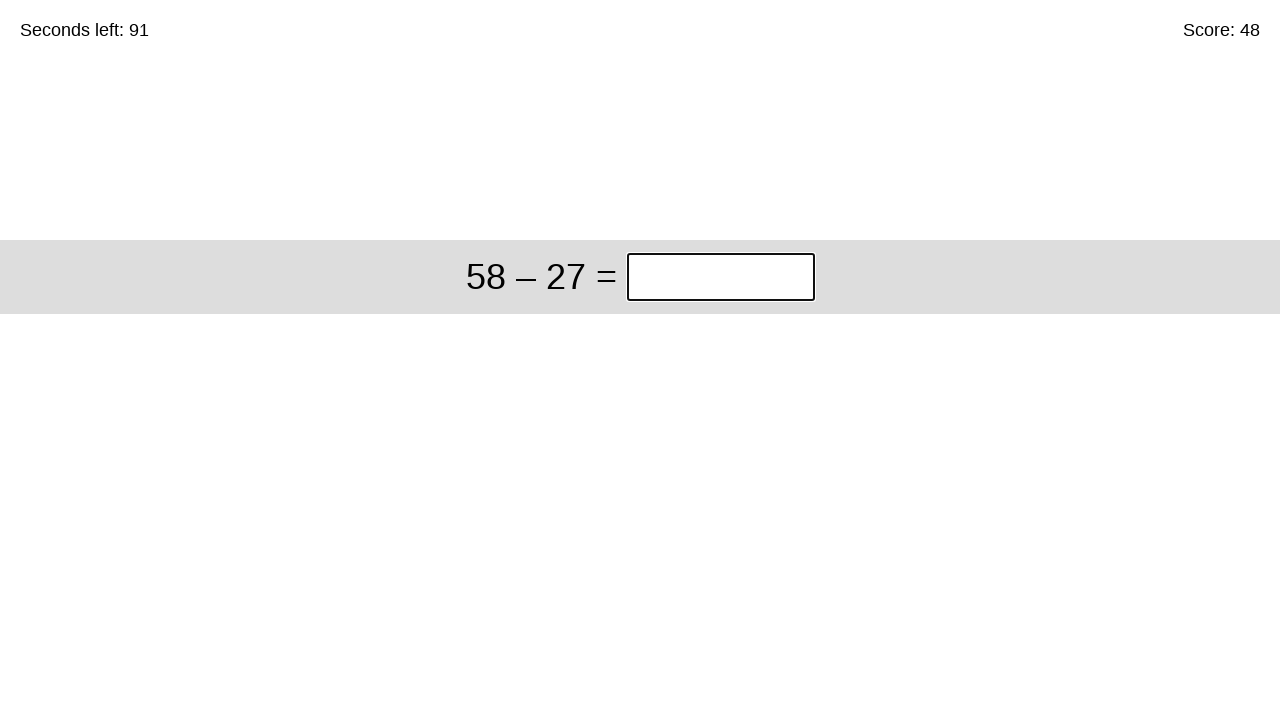

Typed answer '31' into answer field on input.answer
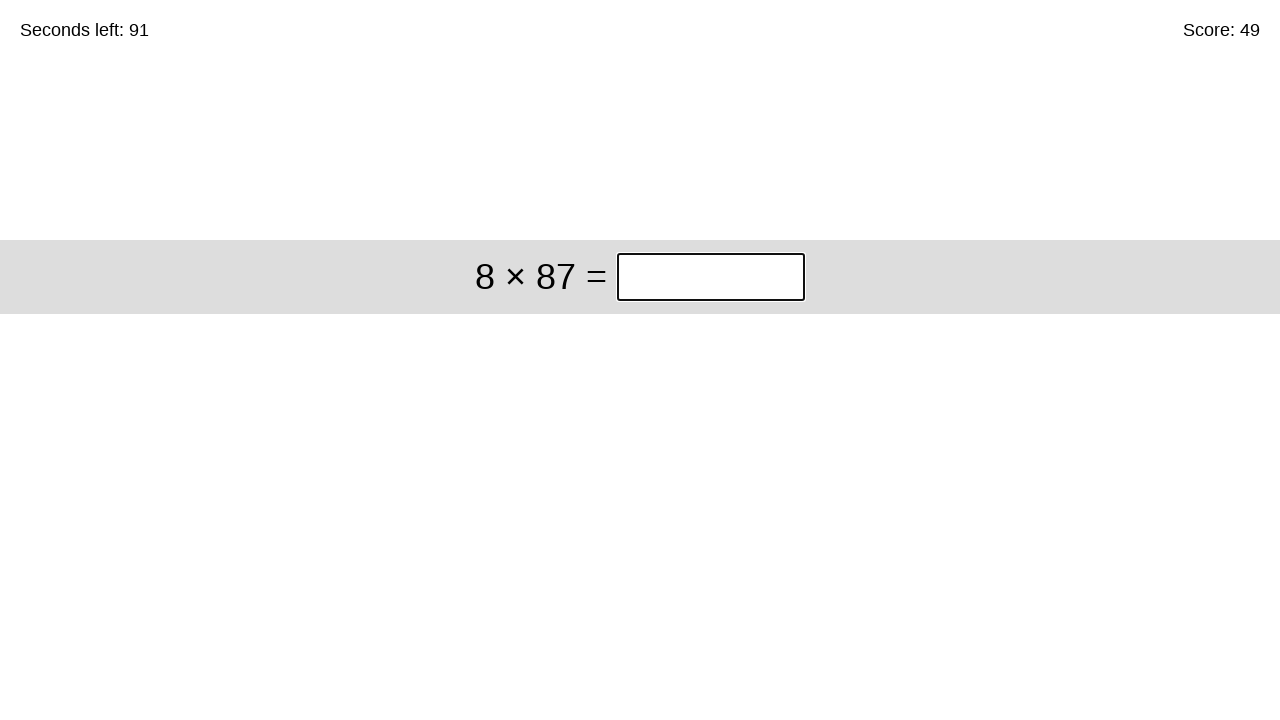

Waited 200ms for next problem to load
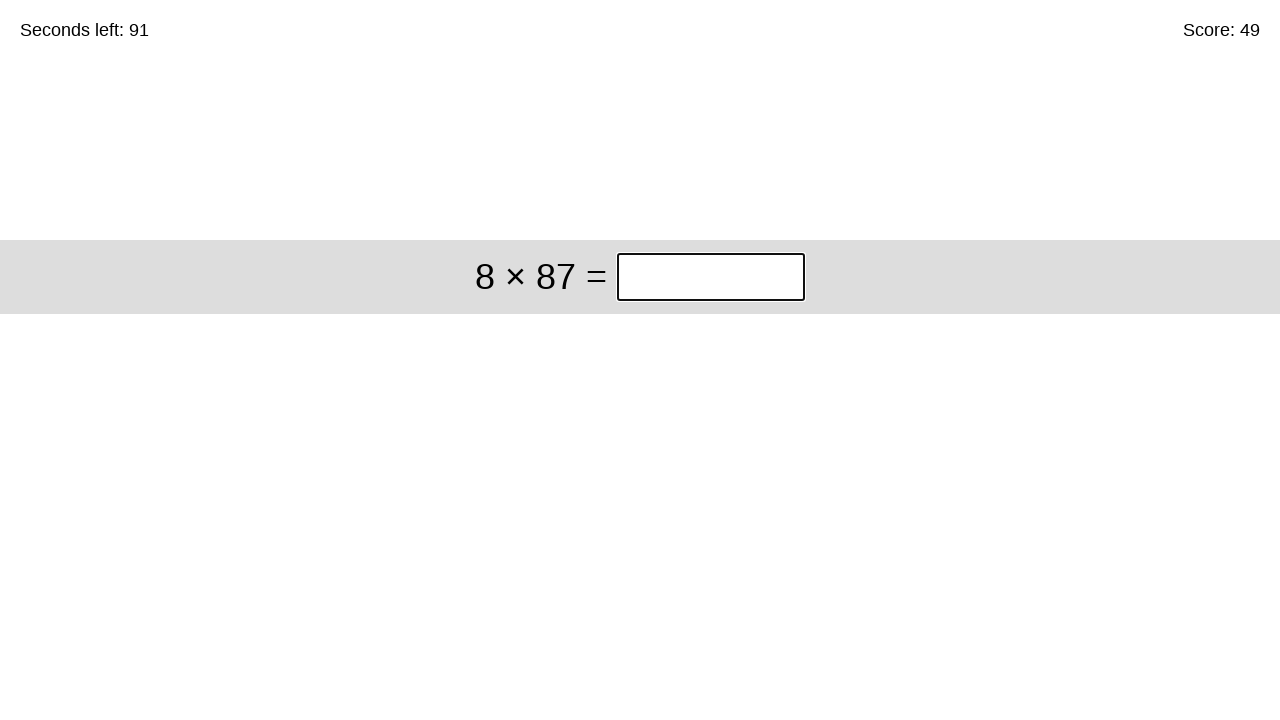

Read problem: 8 × 87
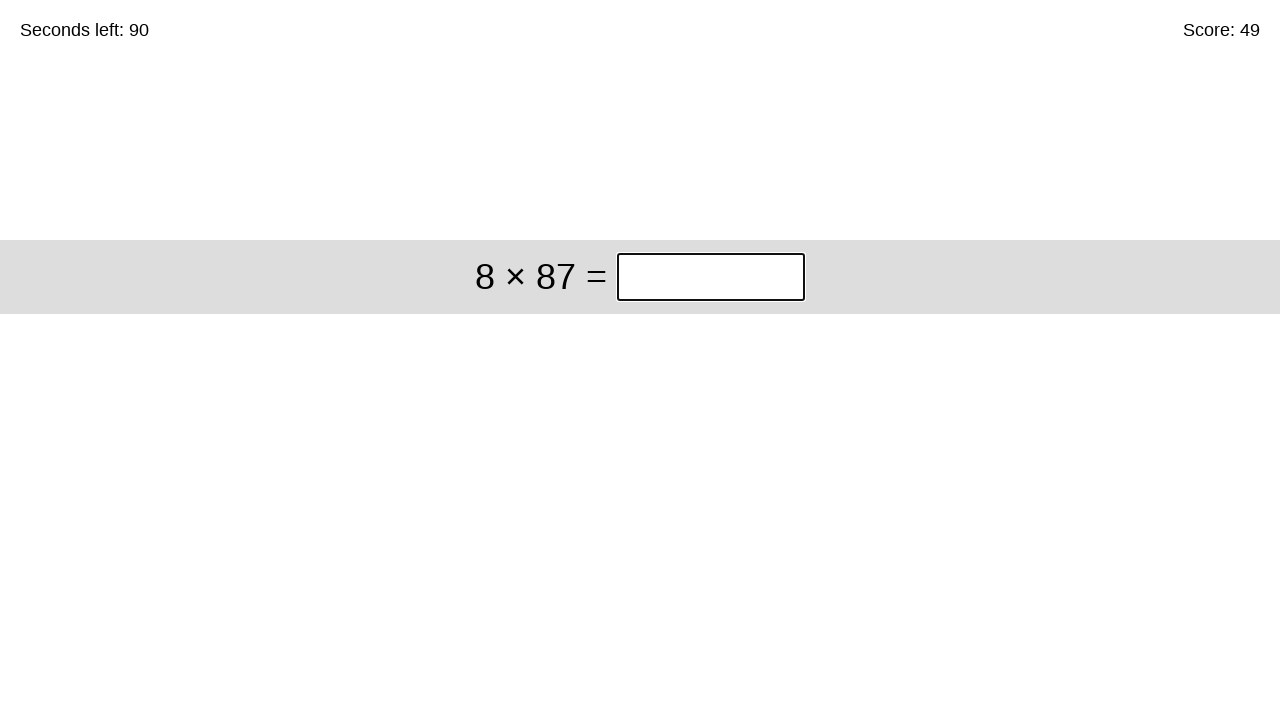

Typed answer '696' into answer field on input.answer
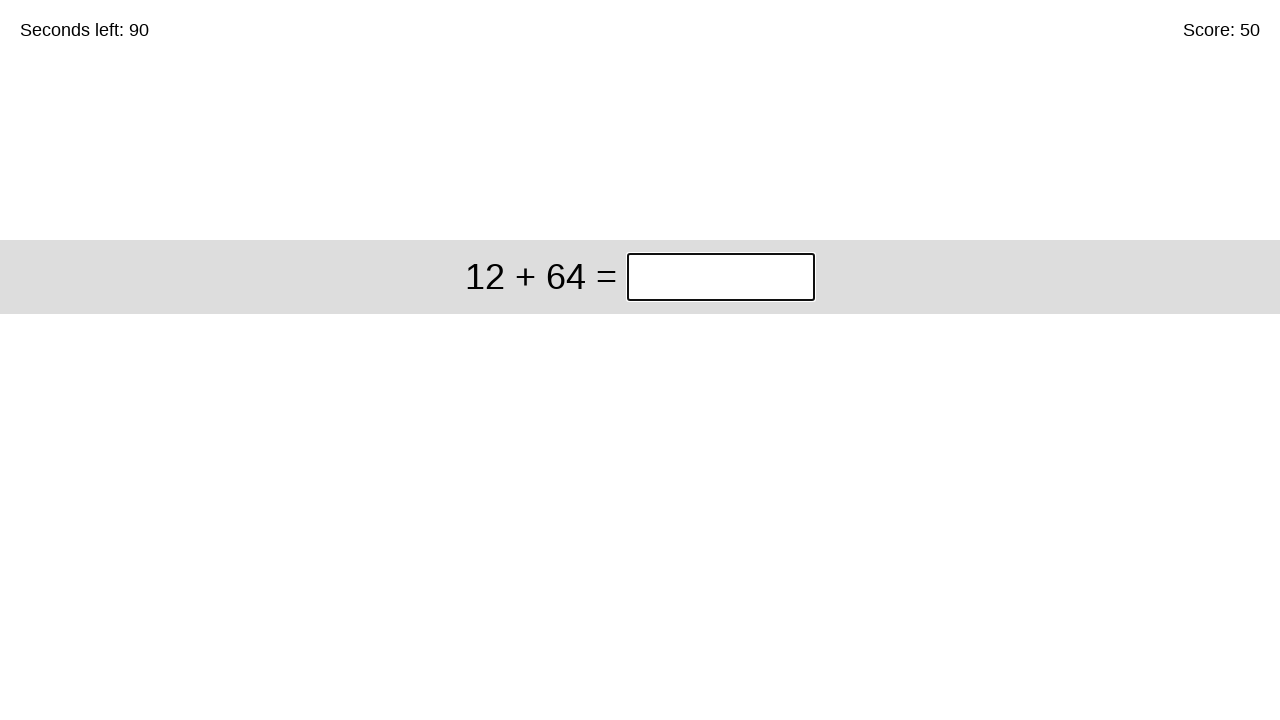

Waited 200ms for next problem to load
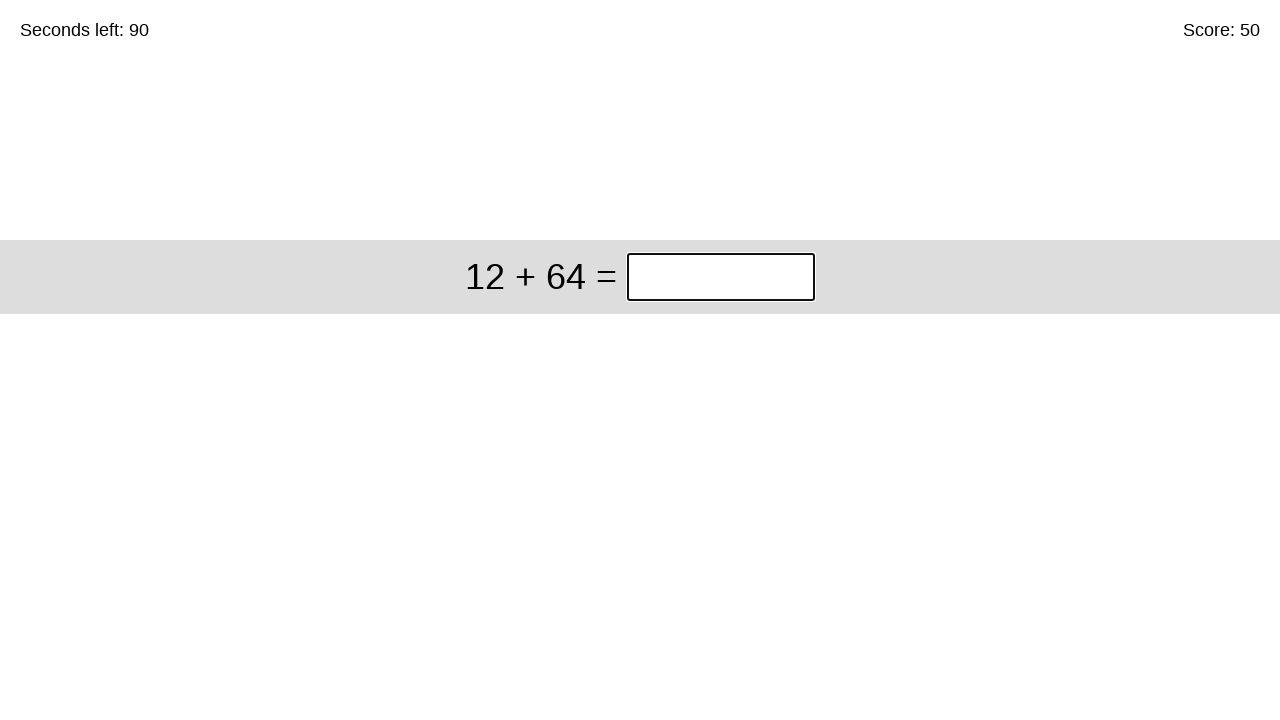

Waited 1000ms for game results to display
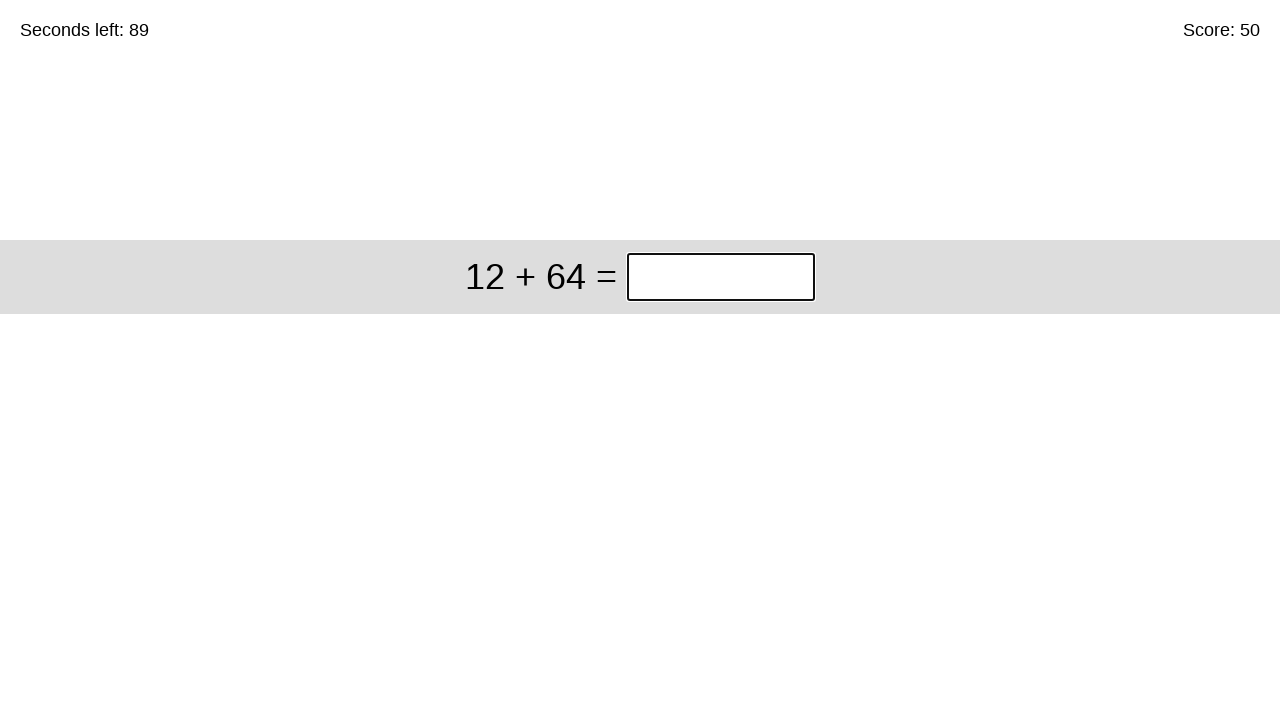

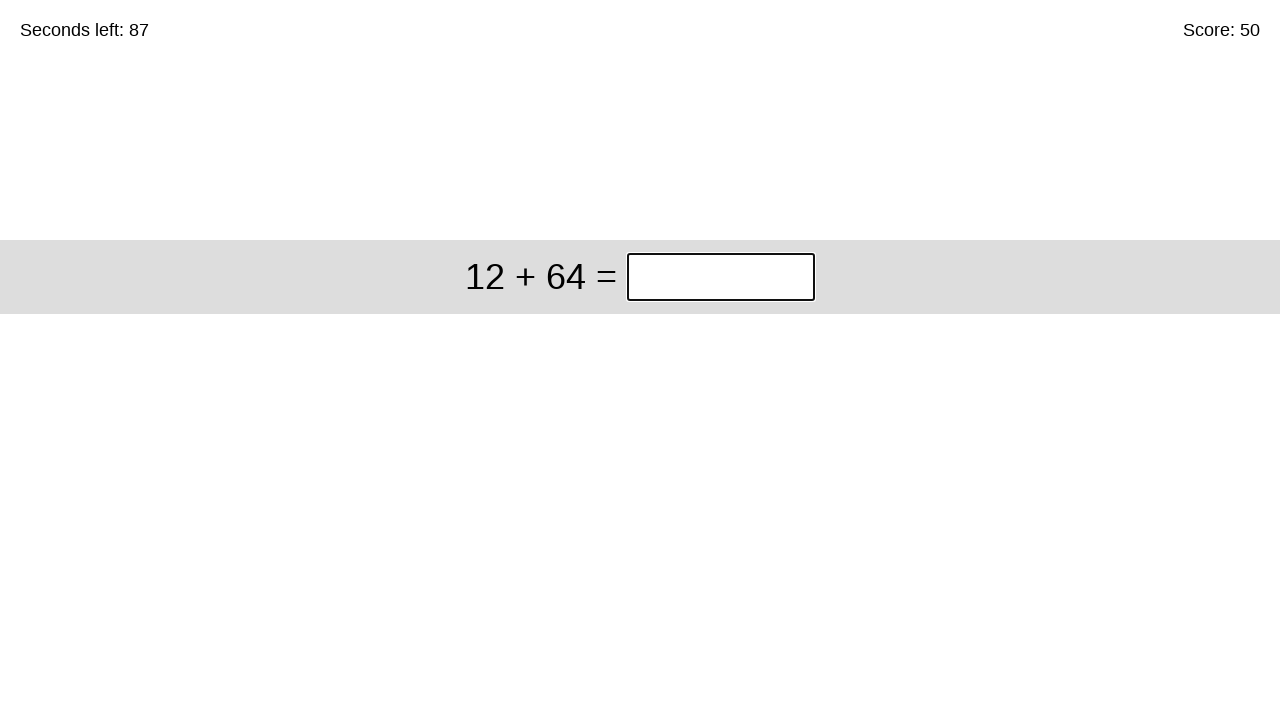